Navigates through catalog links and prints the href attribute of each link

Starting URL: https://editionlingerie.de

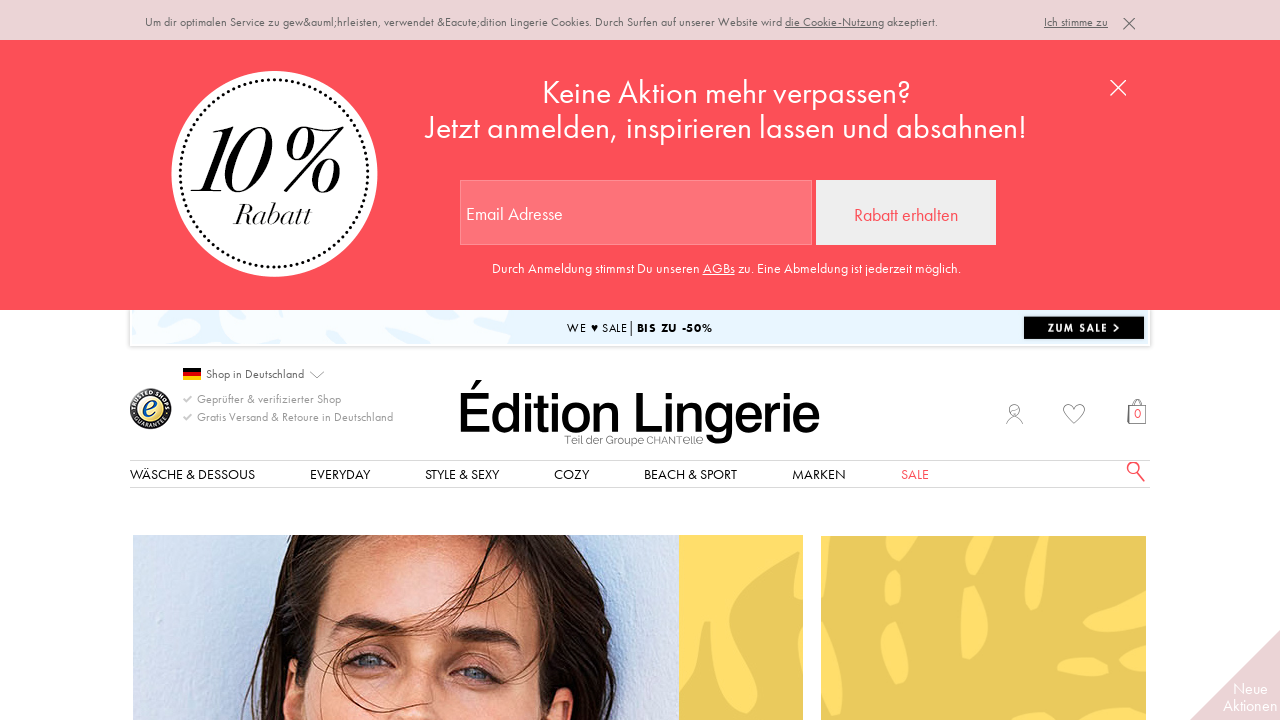

Navigated to https://editionlingerie.de
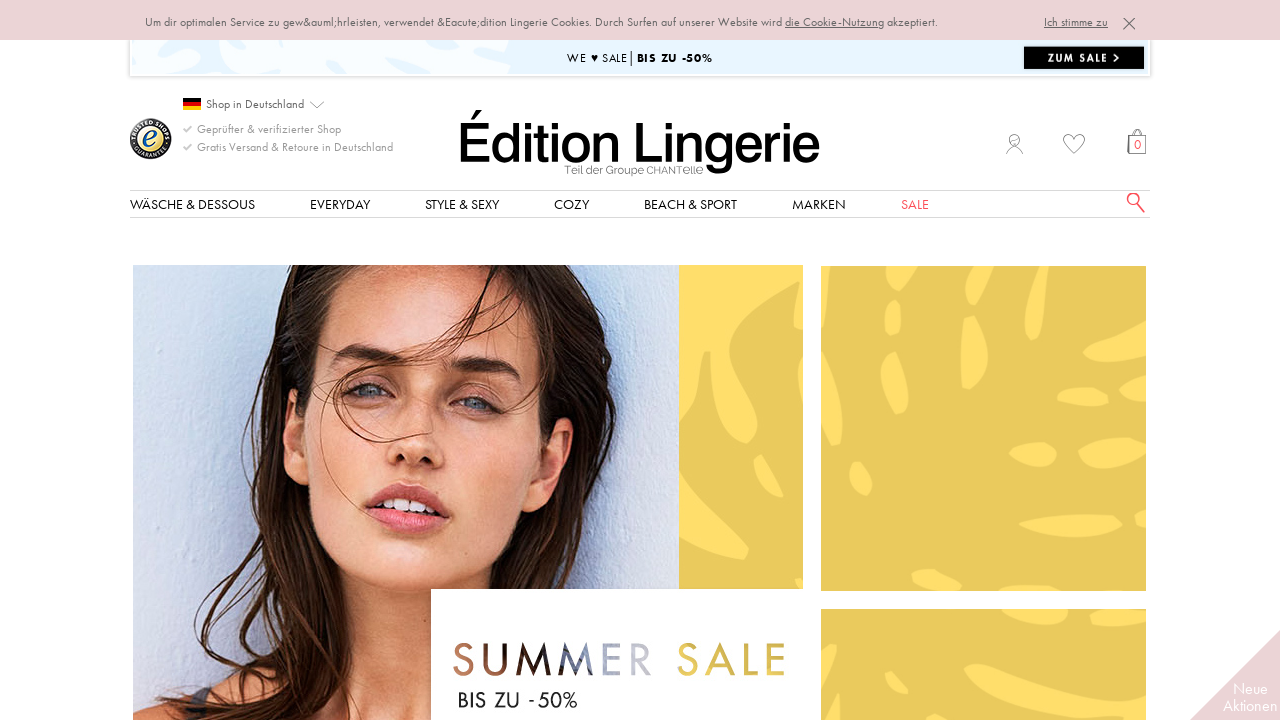

Retrieved all catalog navigation links
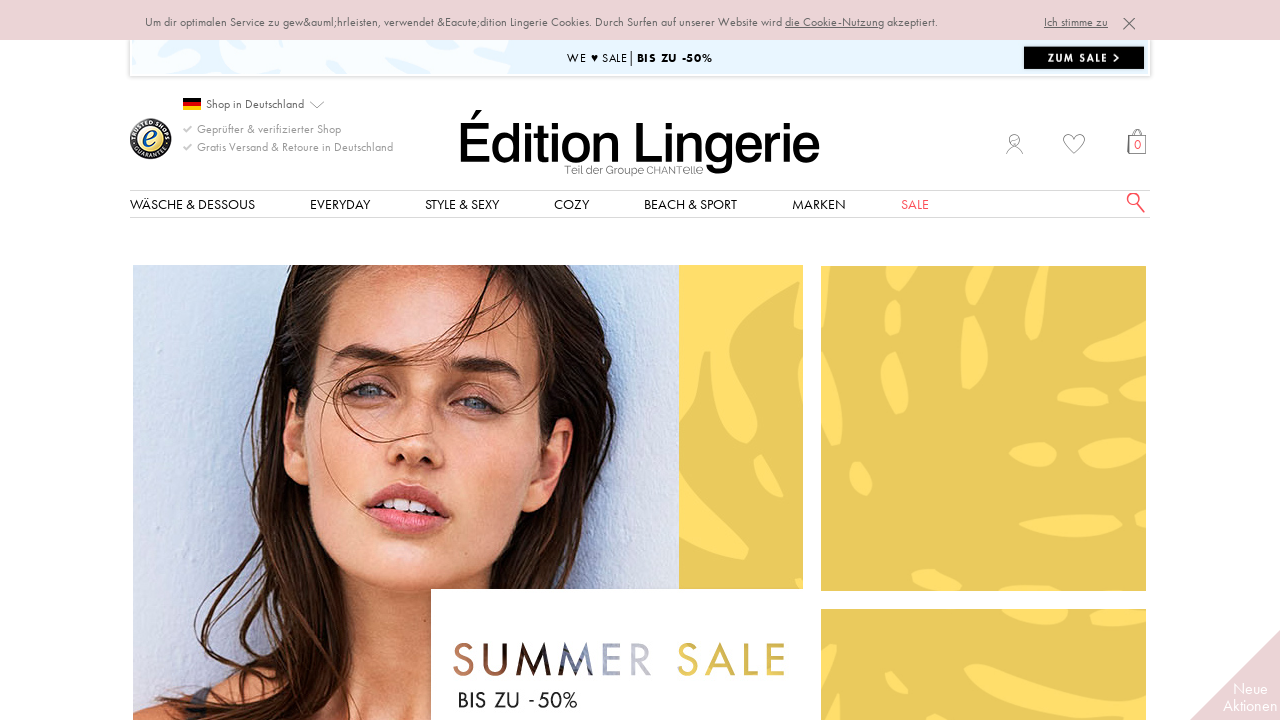

Clicked catalog link 1 of 59
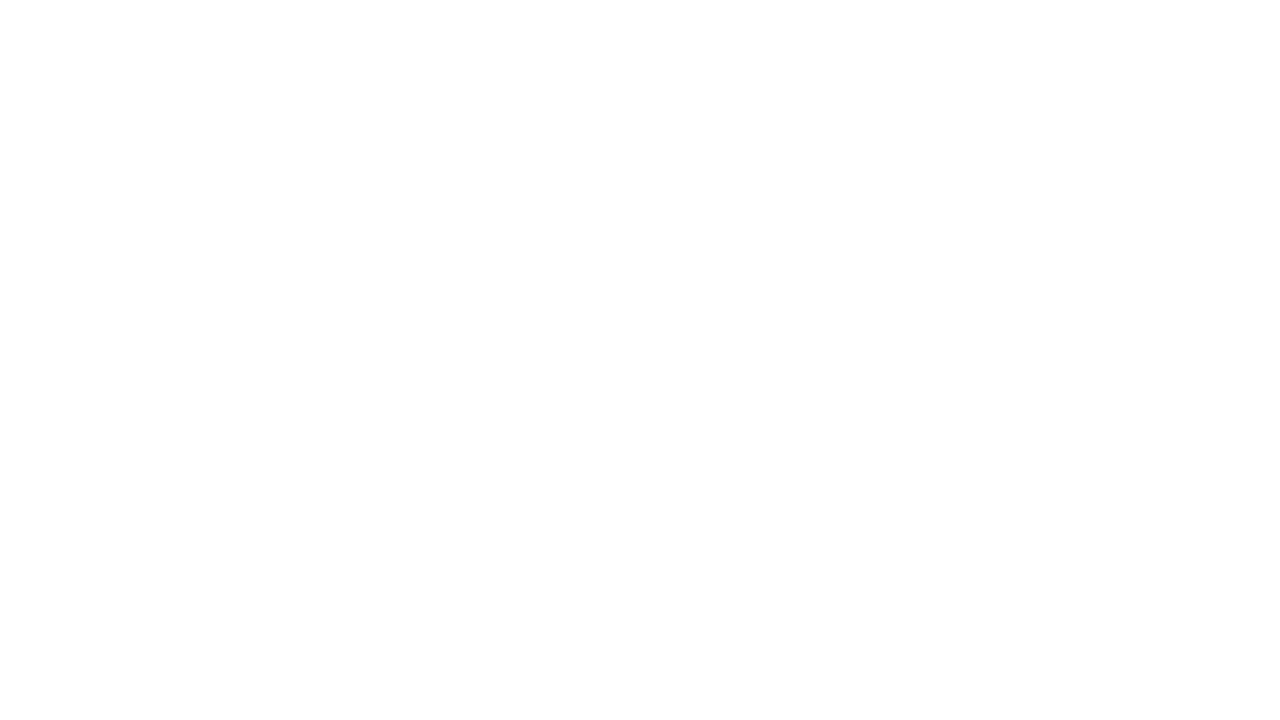

Waited 500ms for page to load after clicking link 1
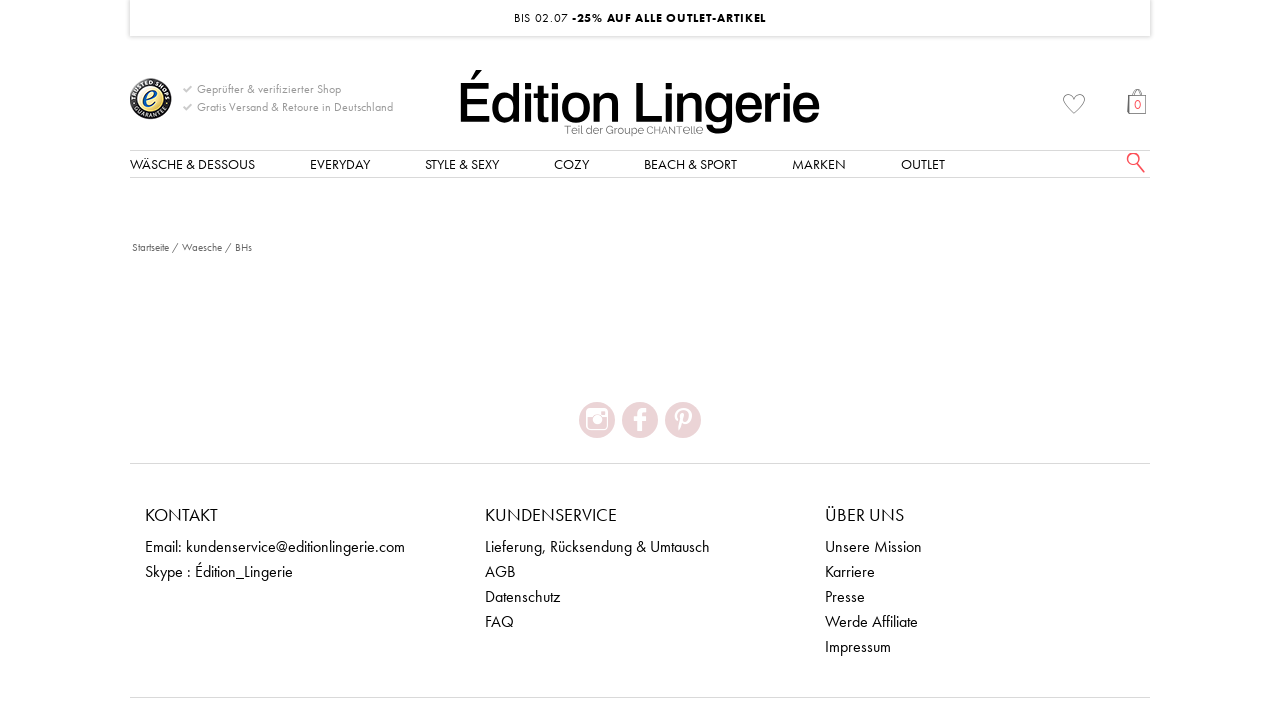

Retrieved href attribute: http://editionlingerie.de/waesche/bhs.html
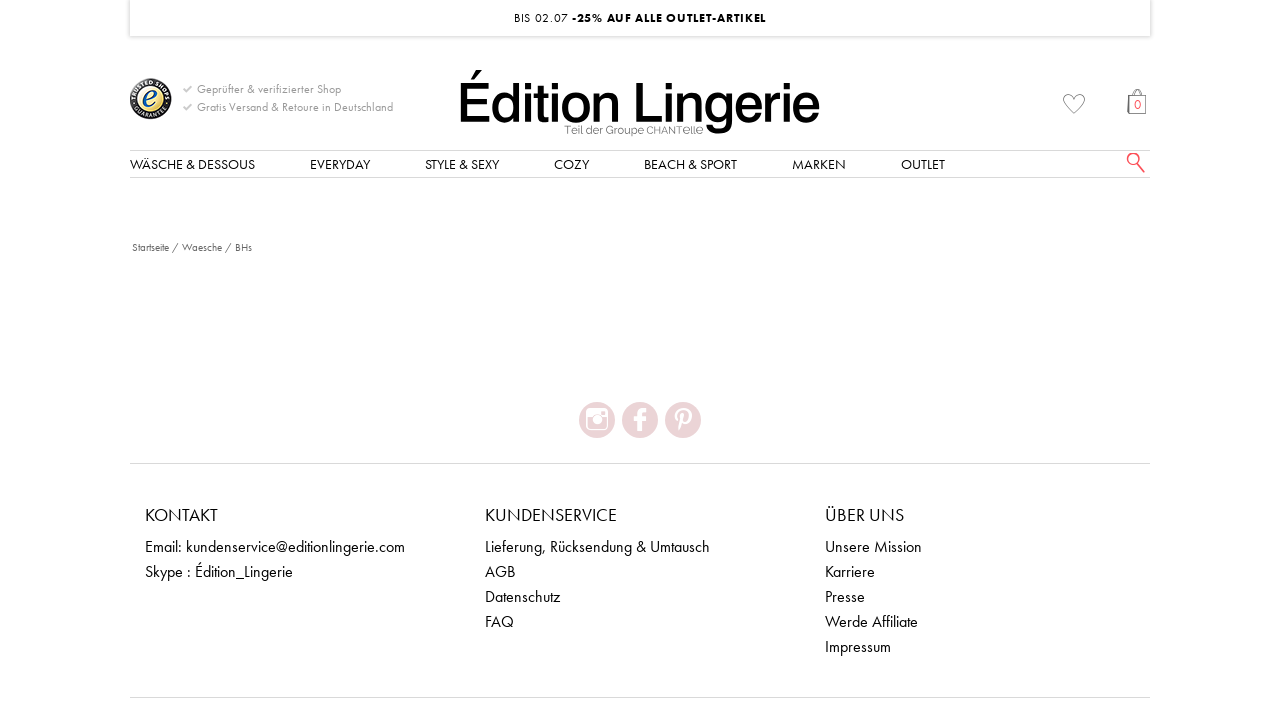

Clicked catalog link 2 of 59
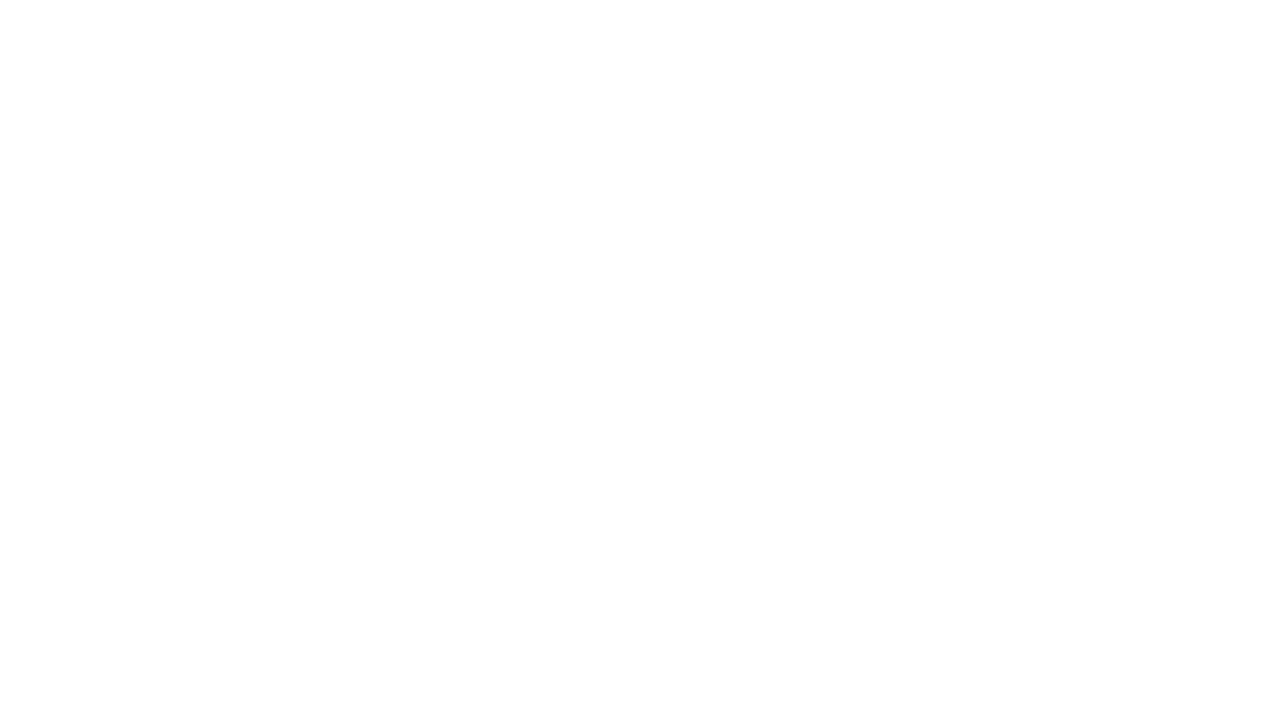

Waited 500ms for page to load after clicking link 2
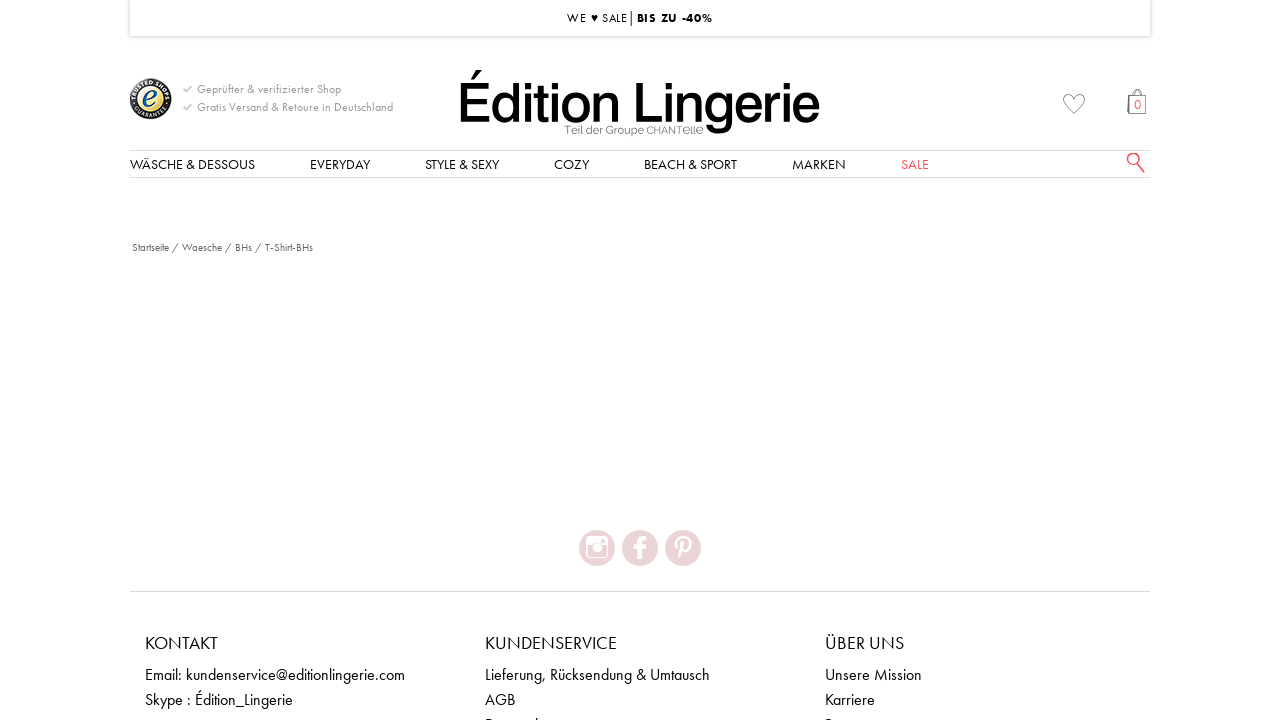

Retrieved href attribute: http://editionlingerie.de/waesche/bhs/t-shirt-bhs.html
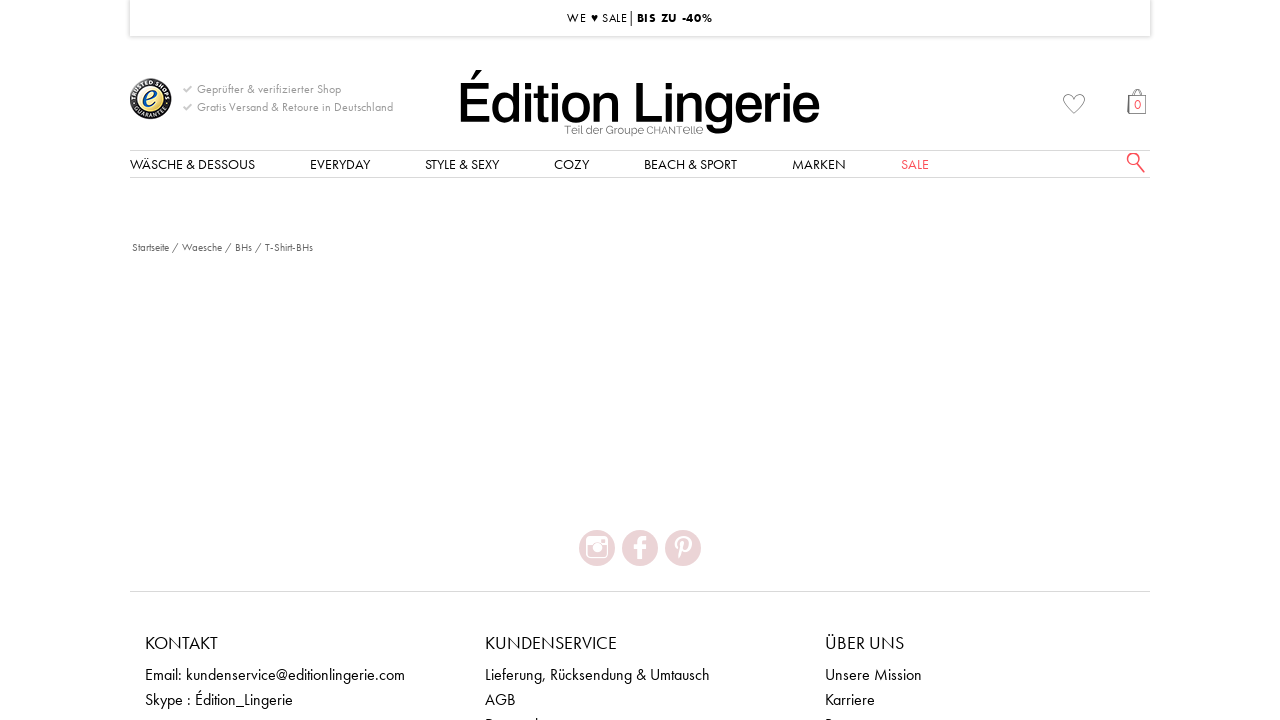

Clicked catalog link 3 of 59
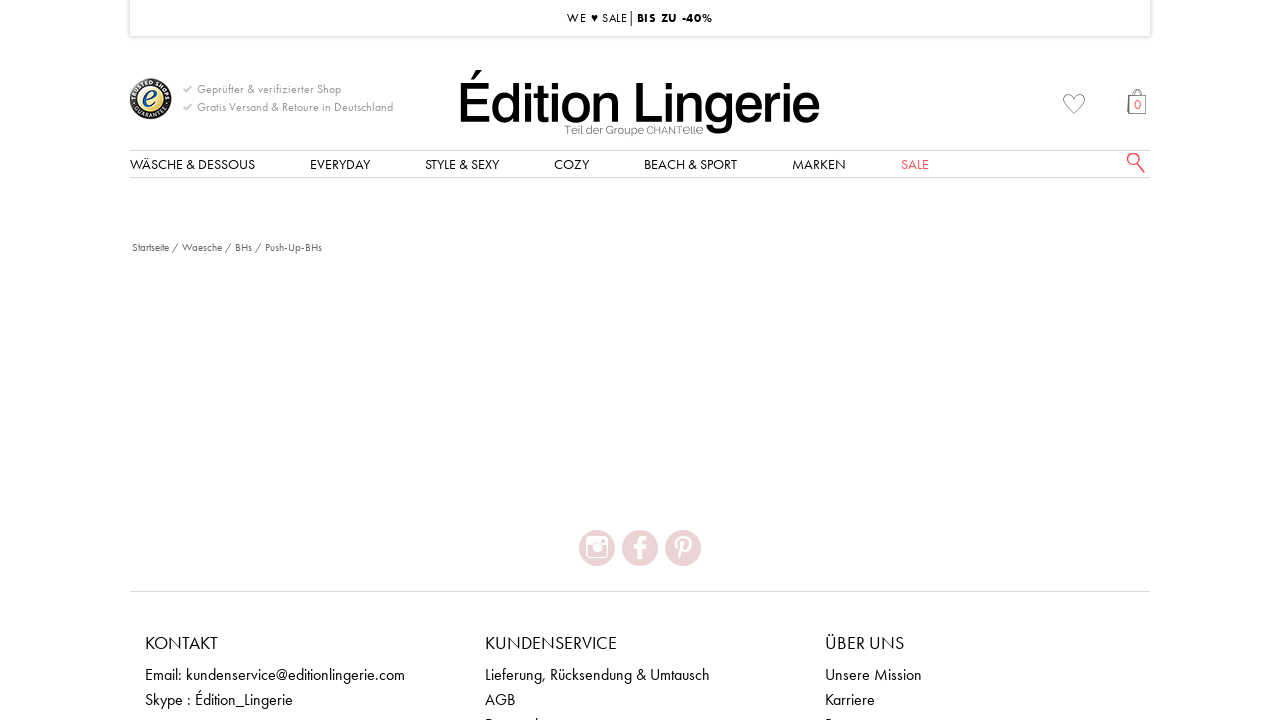

Waited 500ms for page to load after clicking link 3
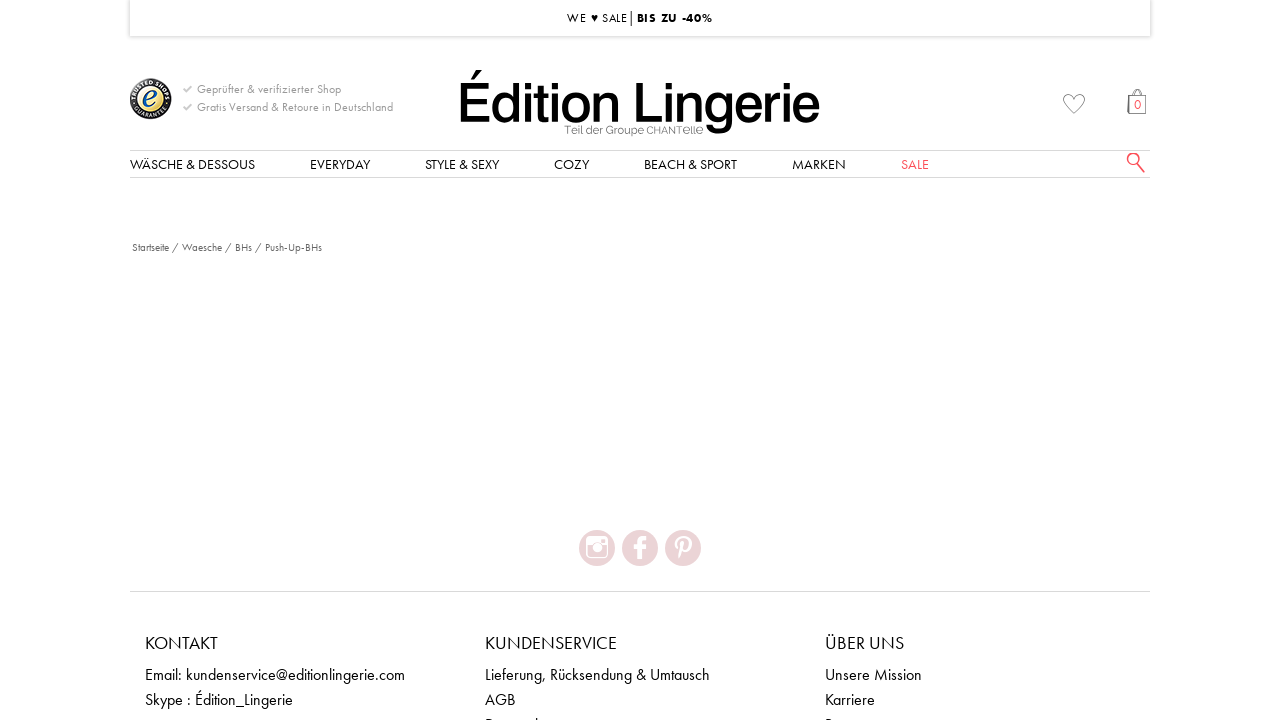

Retrieved href attribute: http://editionlingerie.de/waesche/bhs/push-up-bhs.html
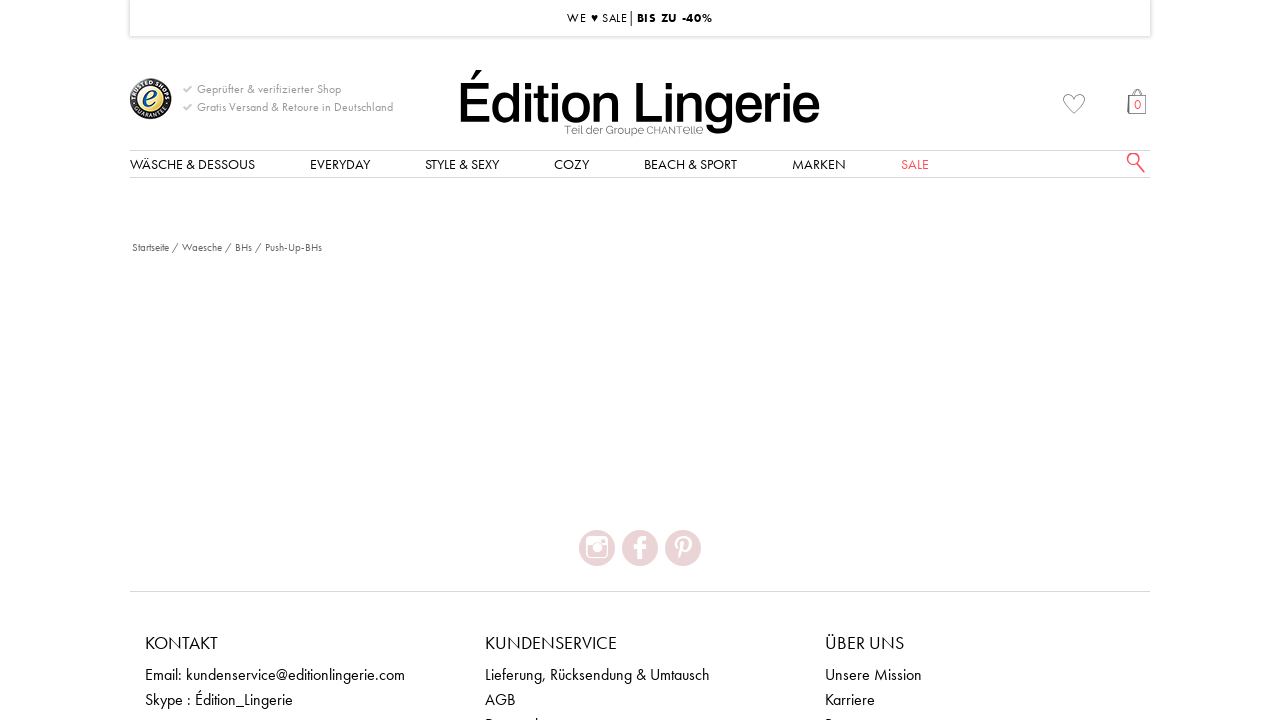

Clicked catalog link 4 of 59
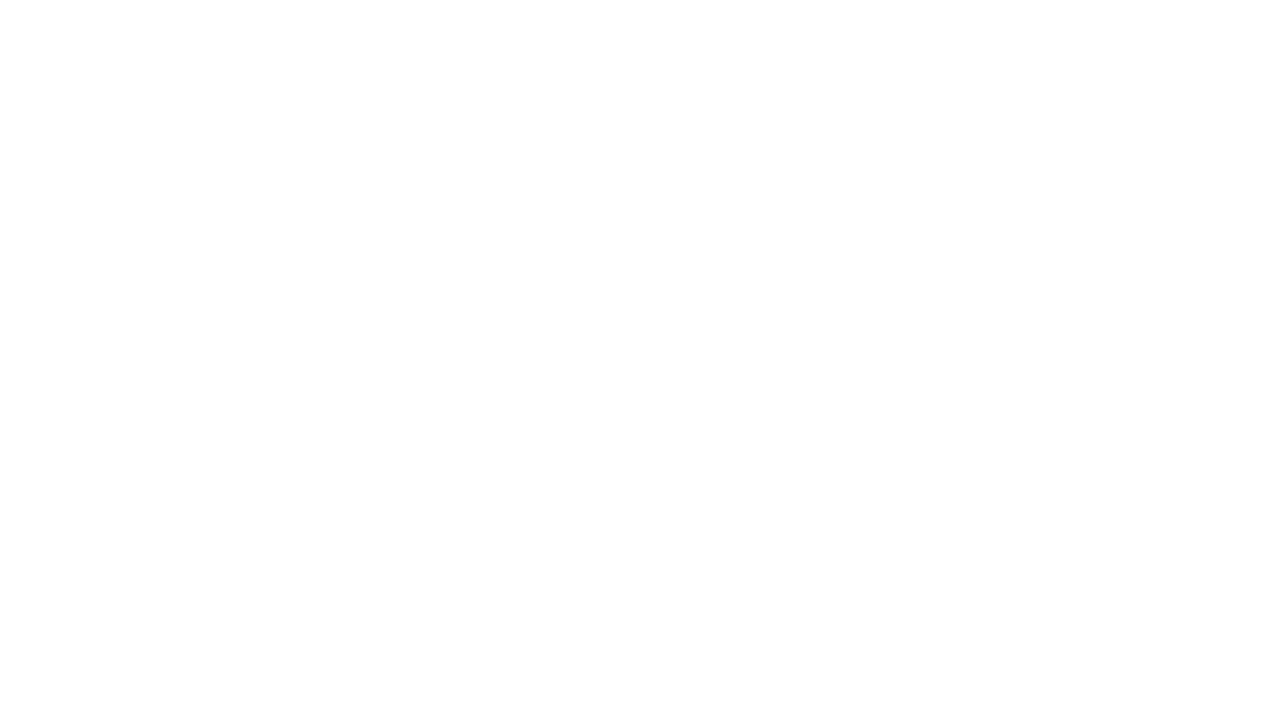

Waited 500ms for page to load after clicking link 4
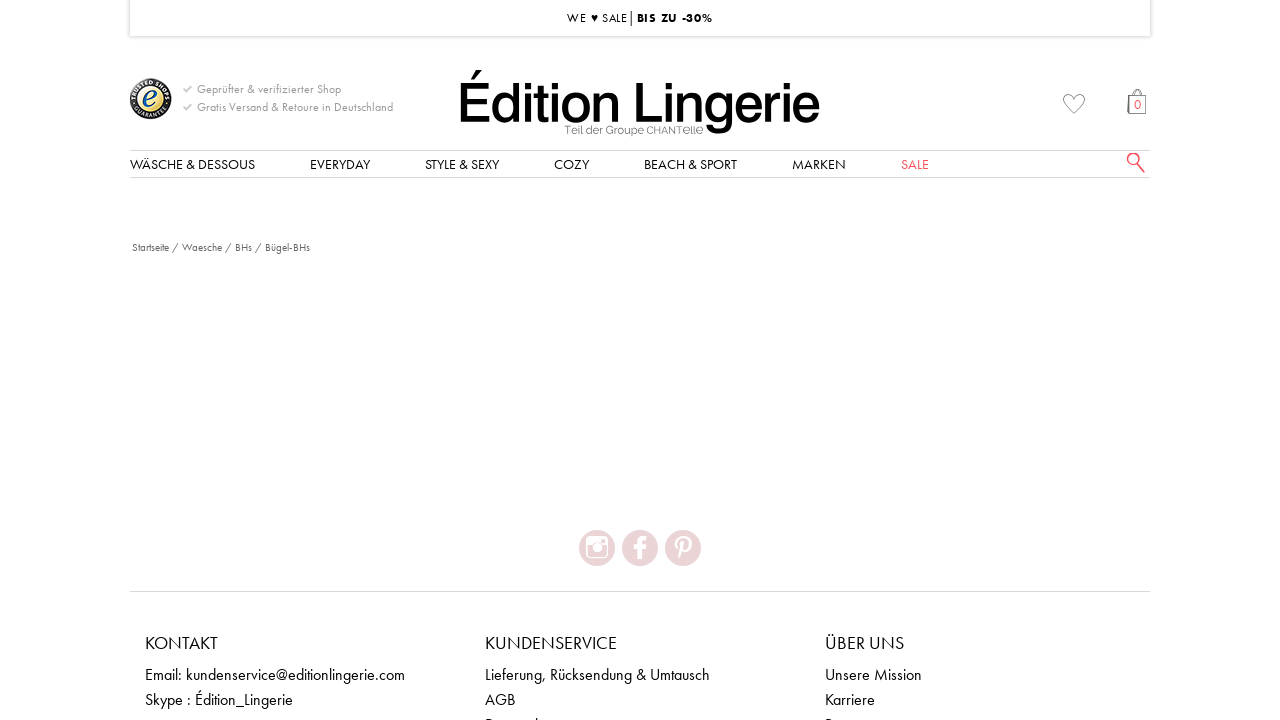

Retrieved href attribute: http://editionlingerie.de/waesche/bhs/bugel-bhs.html
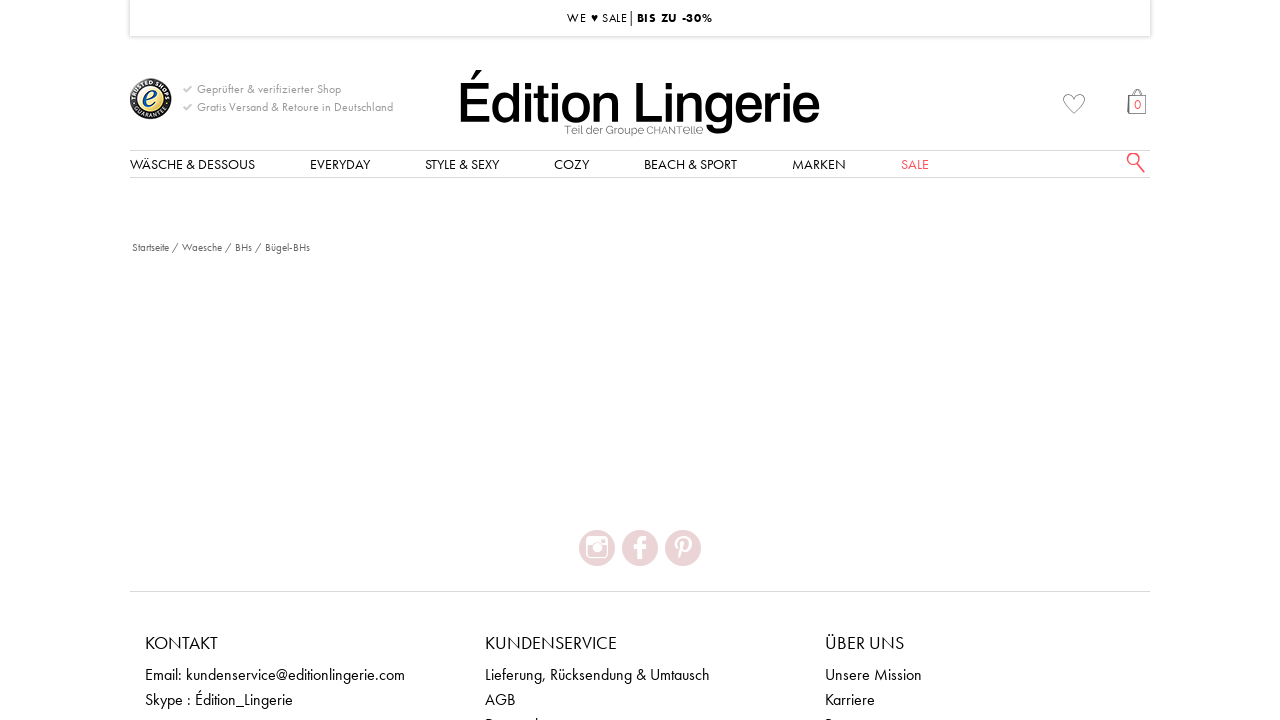

Clicked catalog link 5 of 59
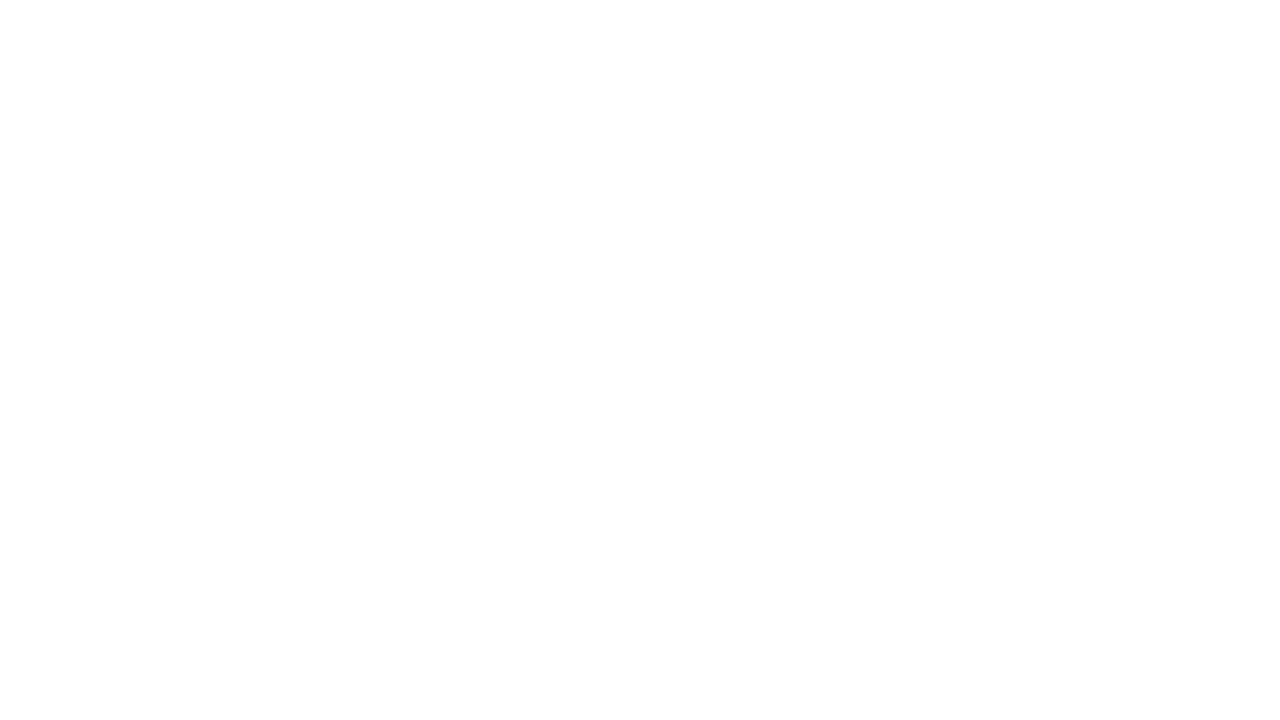

Waited 500ms for page to load after clicking link 5
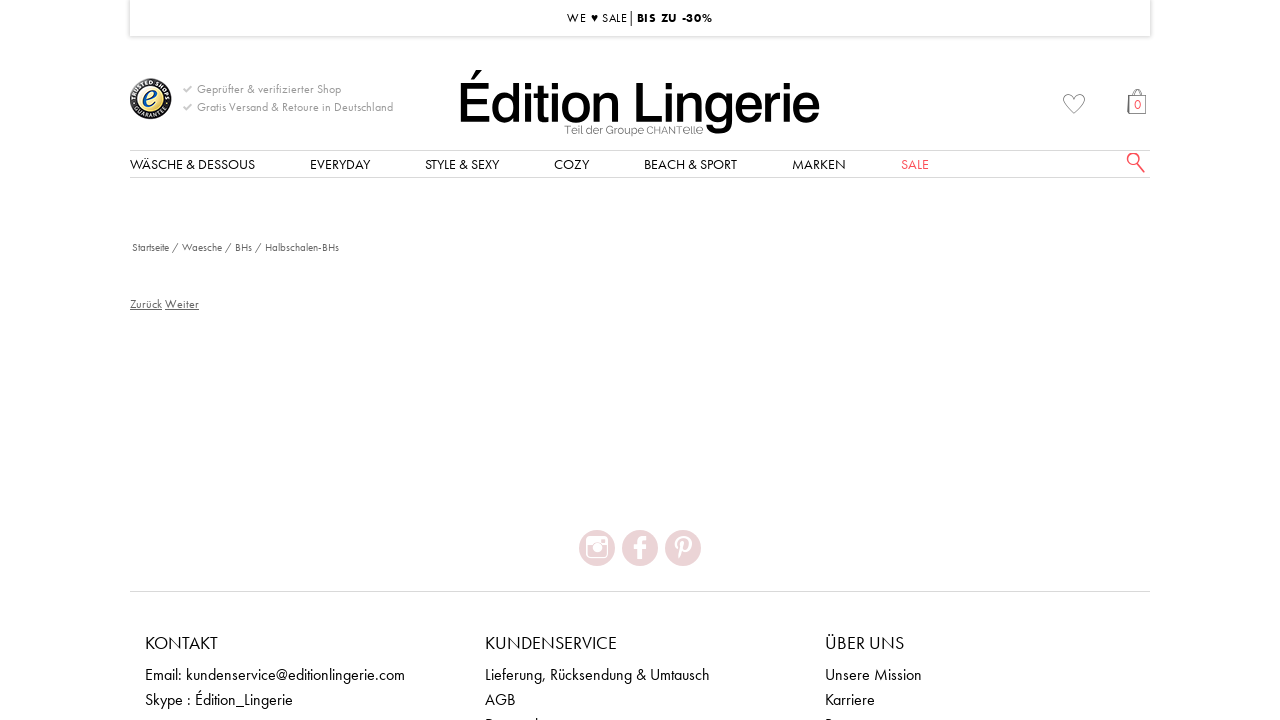

Retrieved href attribute: http://editionlingerie.de/waesche/bhs/halbschalen-bhs.html
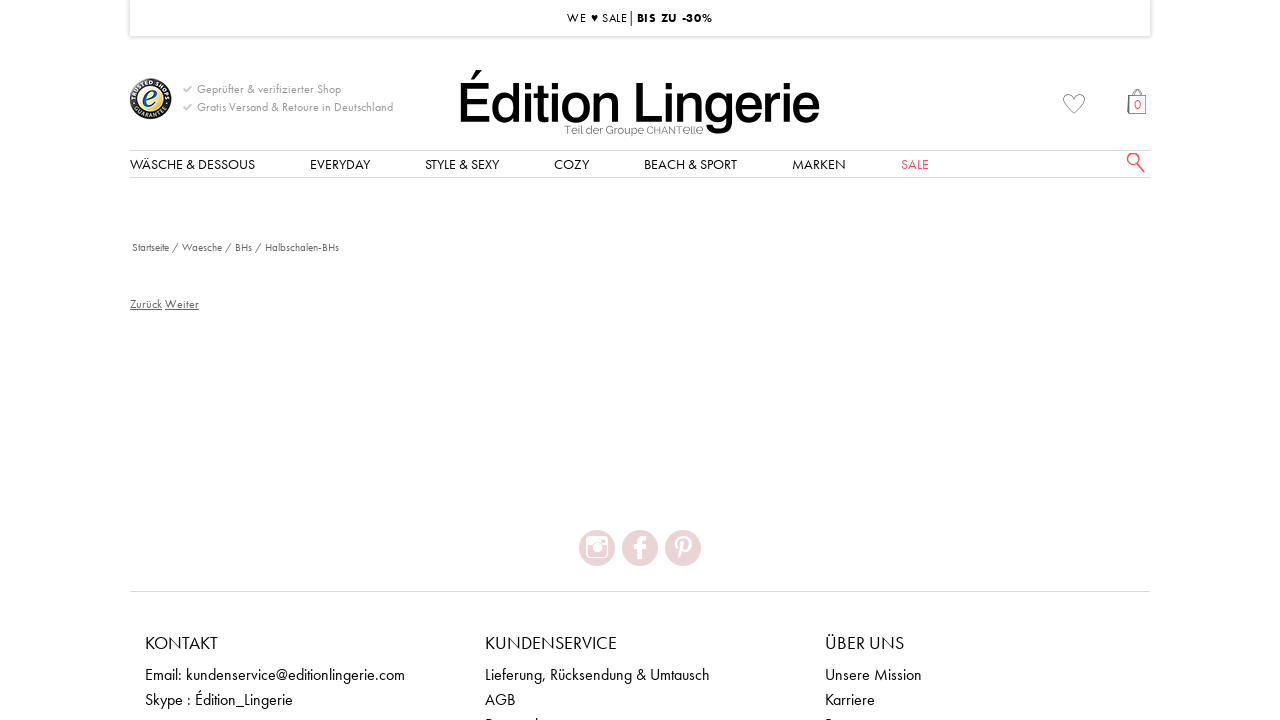

Clicked catalog link 6 of 59
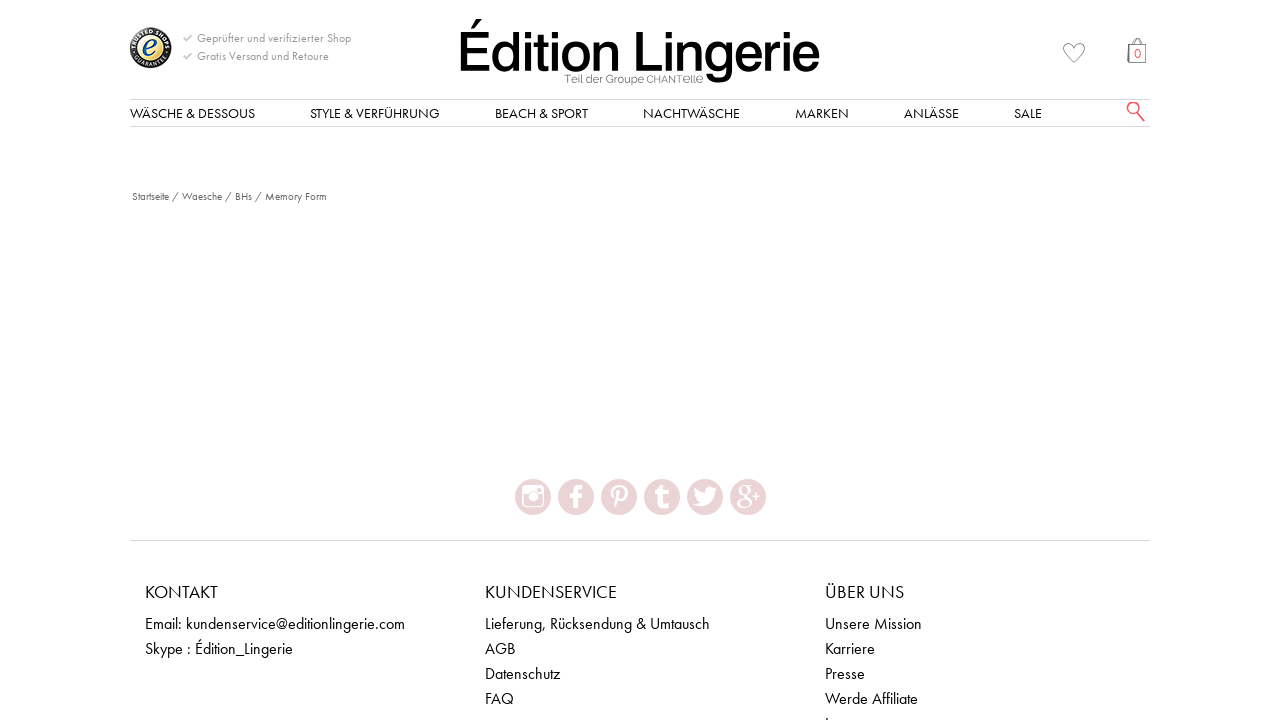

Waited 500ms for page to load after clicking link 6
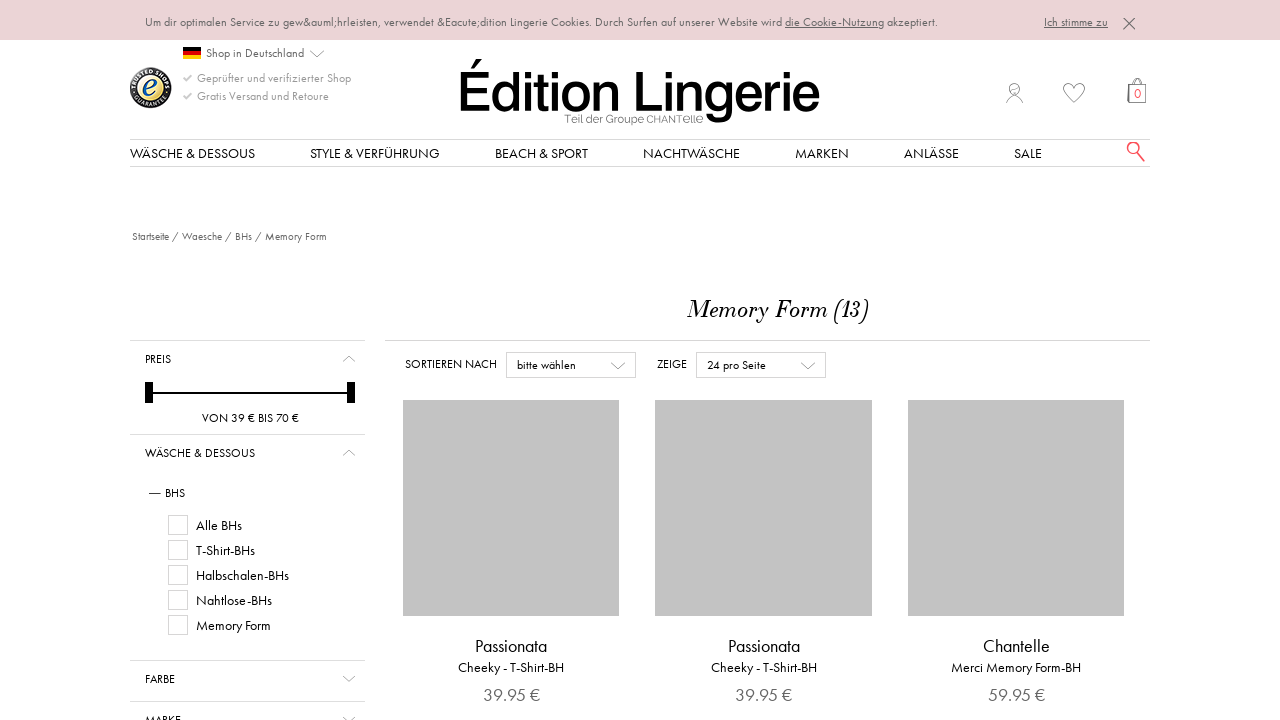

Retrieved href attribute: http://editionlingerie.de/waesche/bhs/memory-form.html
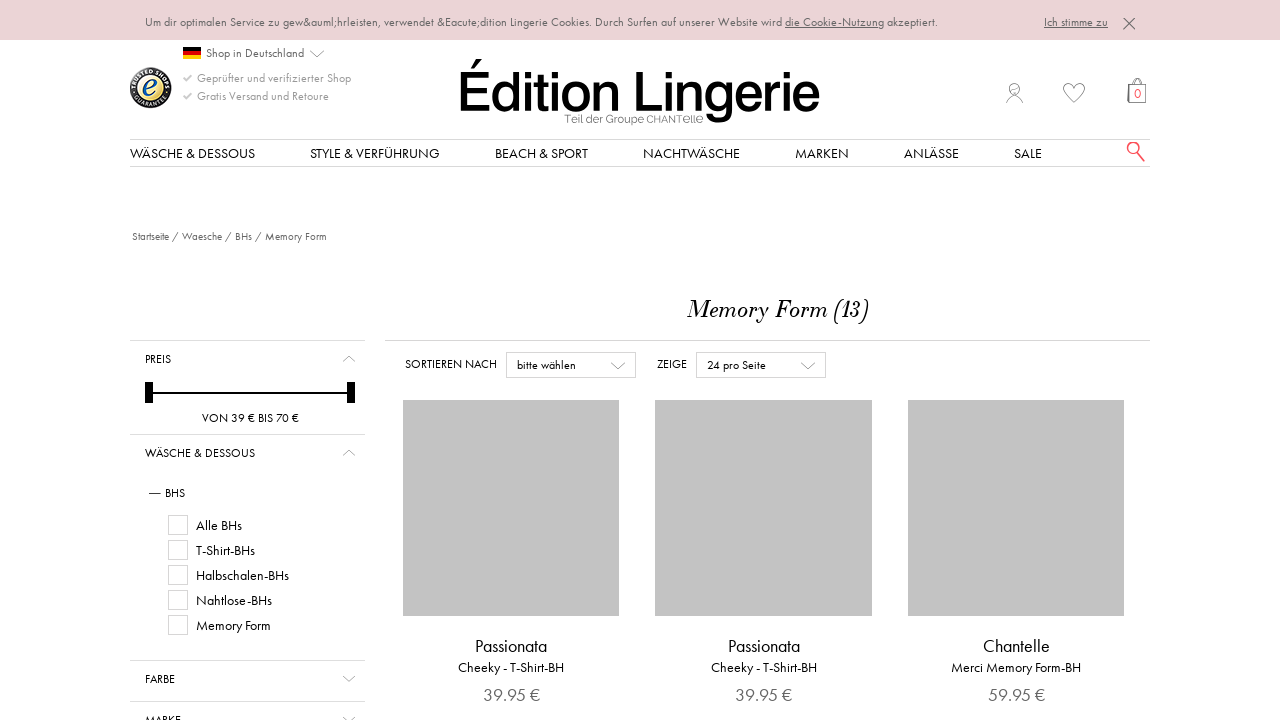

Clicked catalog link 7 of 59
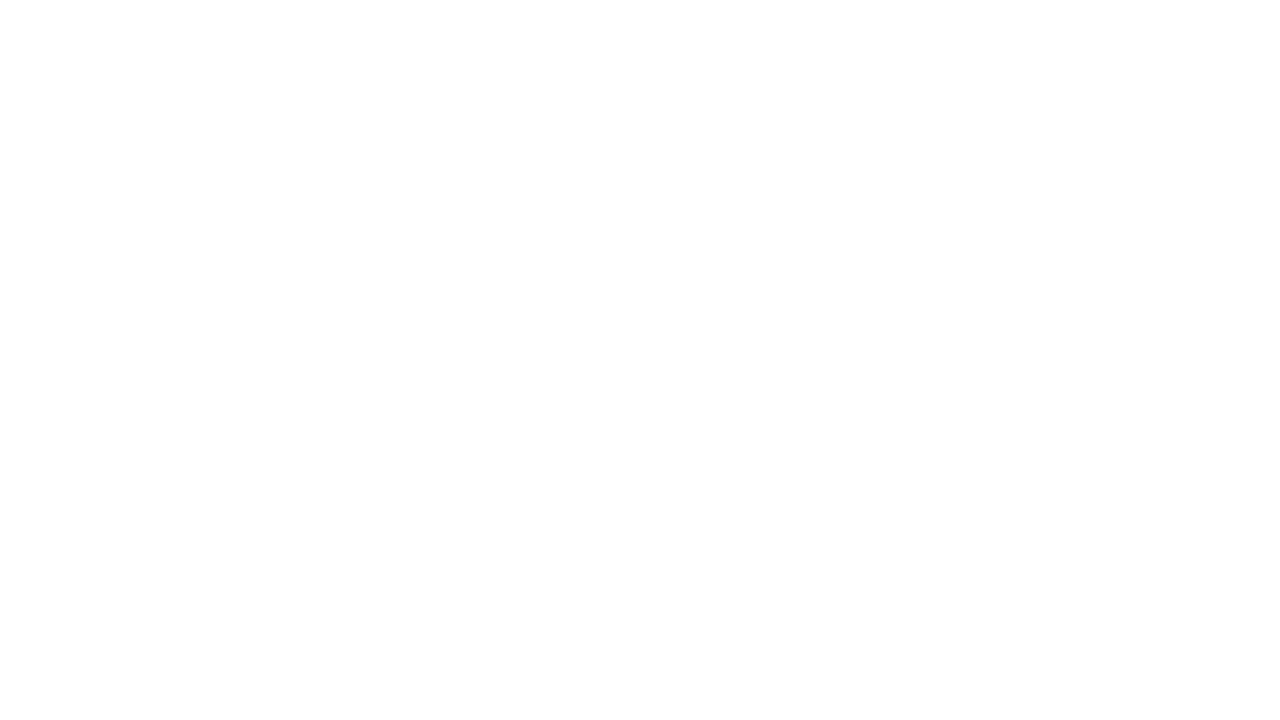

Waited 500ms for page to load after clicking link 7
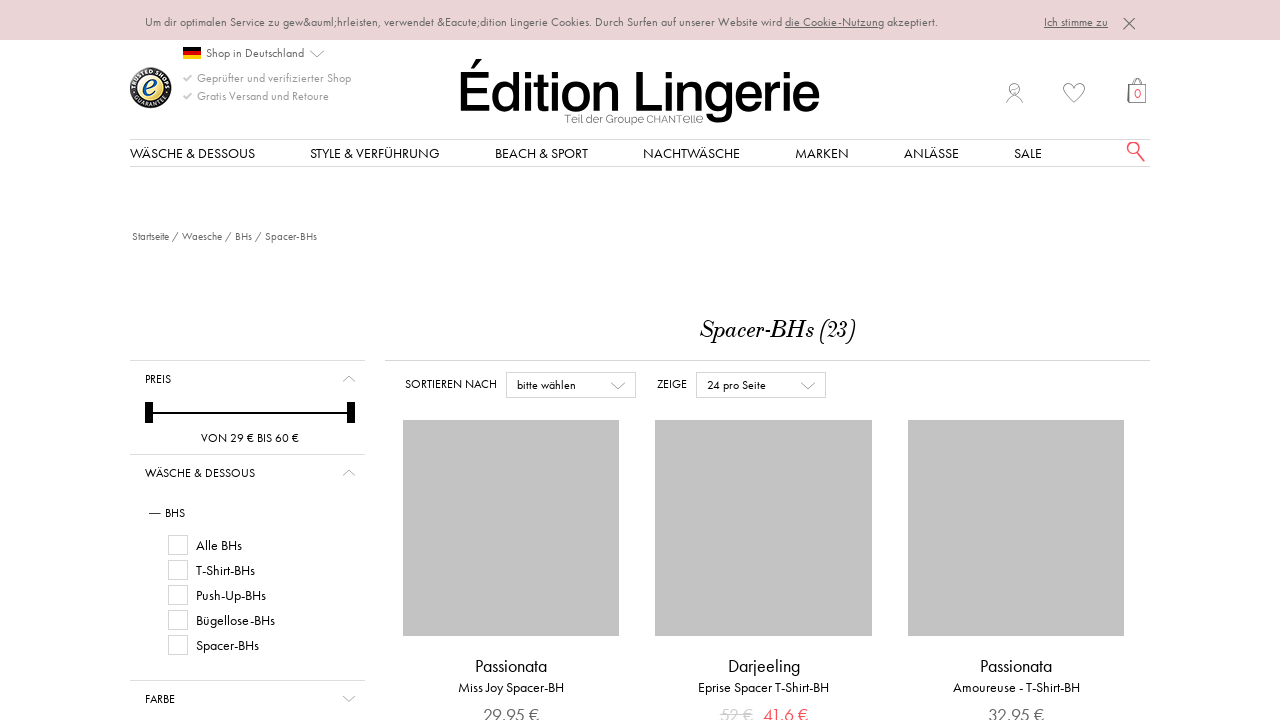

Retrieved href attribute: http://editionlingerie.de/waesche/bhs/spacer.html
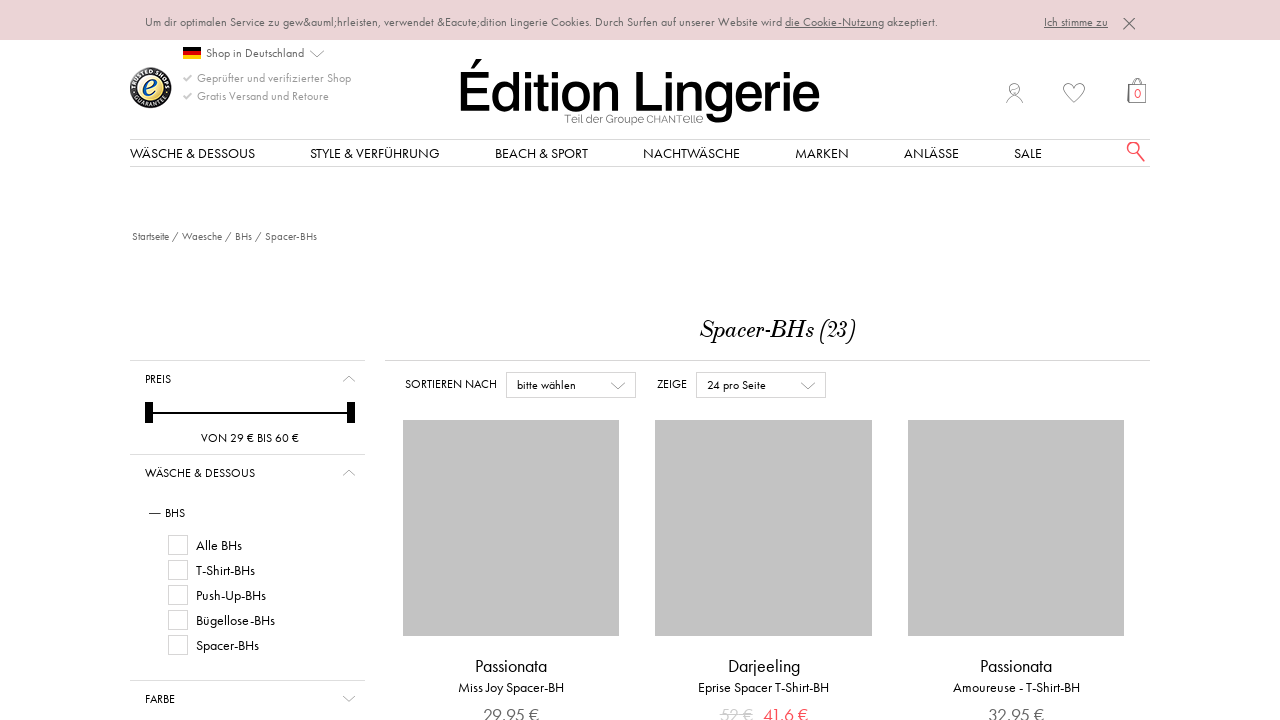

Clicked catalog link 8 of 59
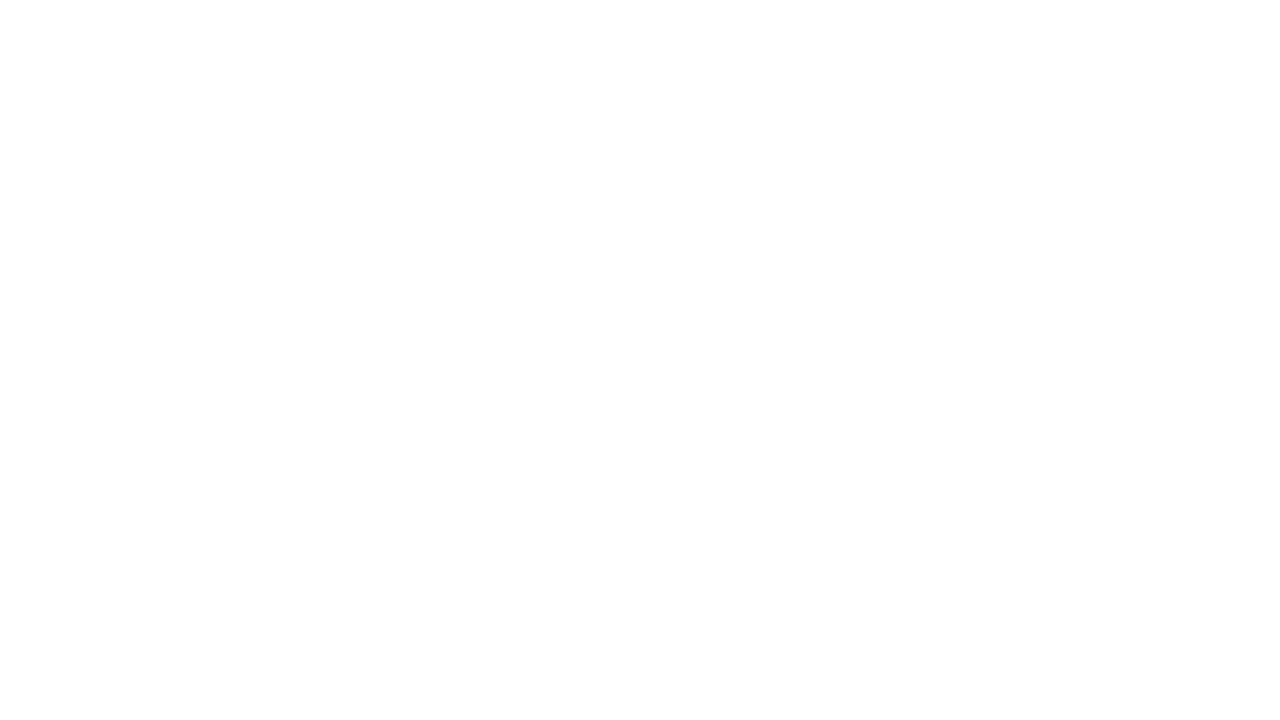

Waited 500ms for page to load after clicking link 8
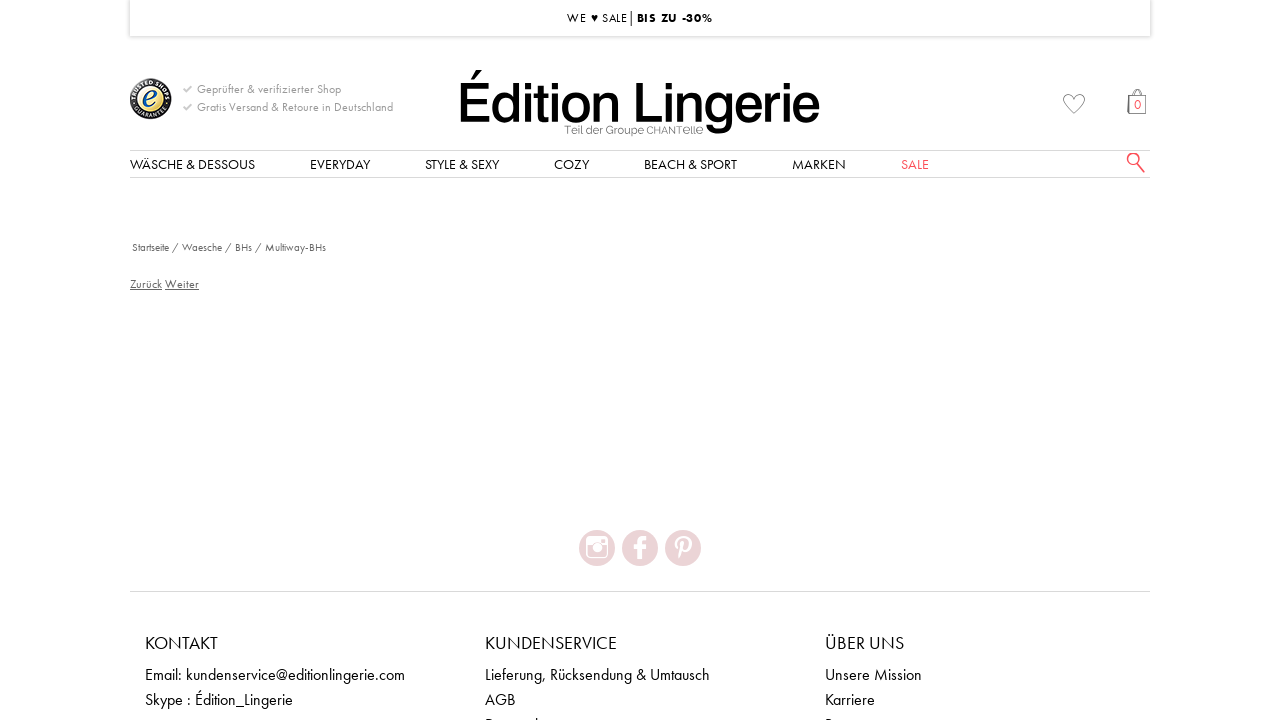

Retrieved href attribute: http://editionlingerie.de/waesche/bhs/tragerlose-bhs.html
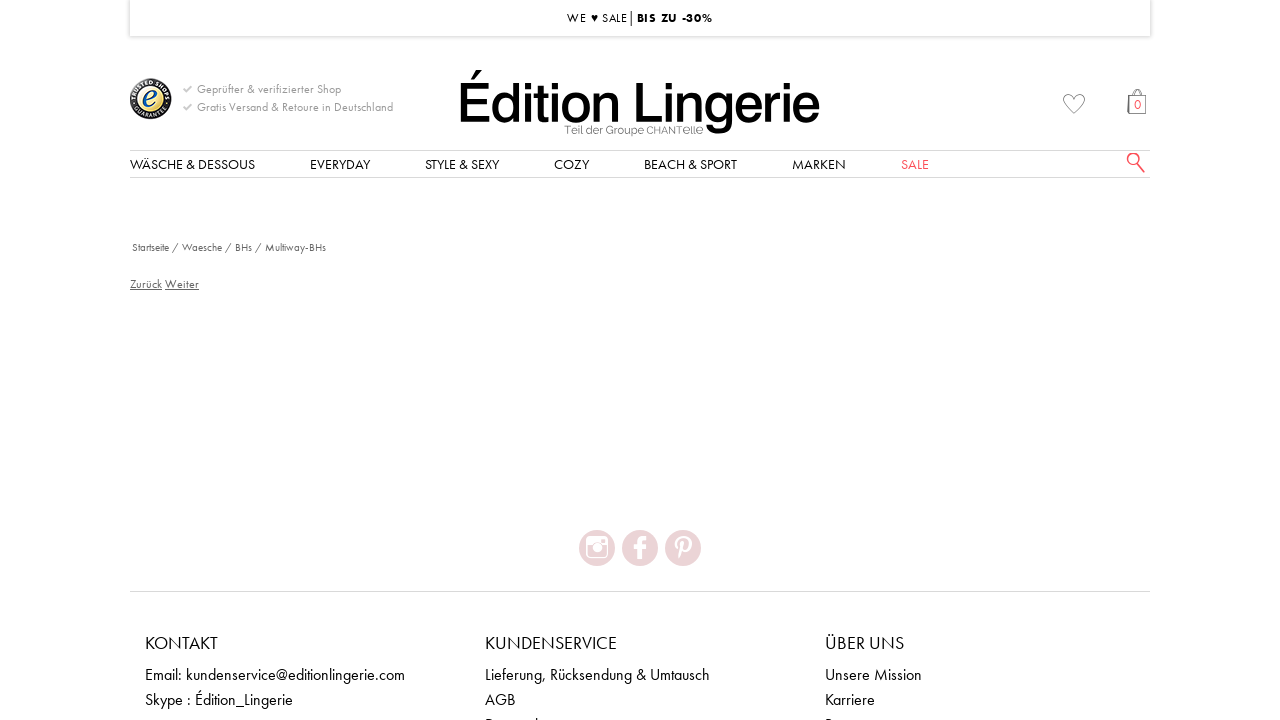

Clicked catalog link 9 of 59
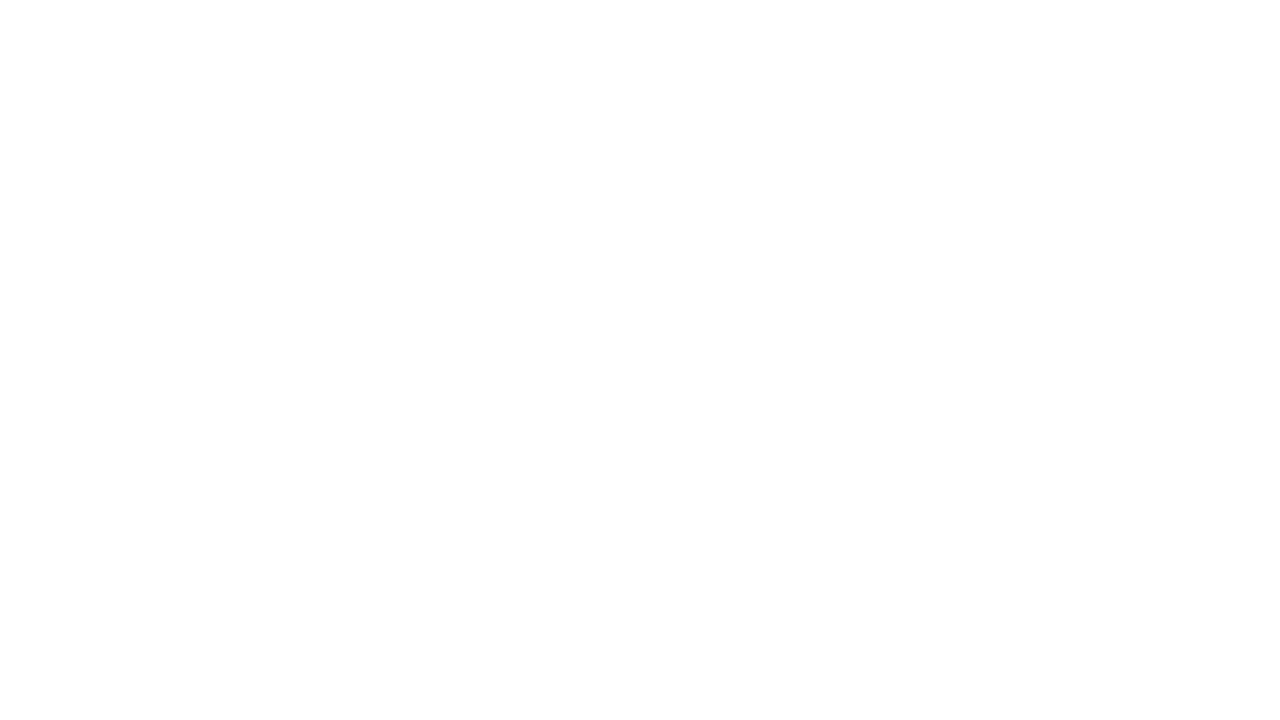

Waited 500ms for page to load after clicking link 9
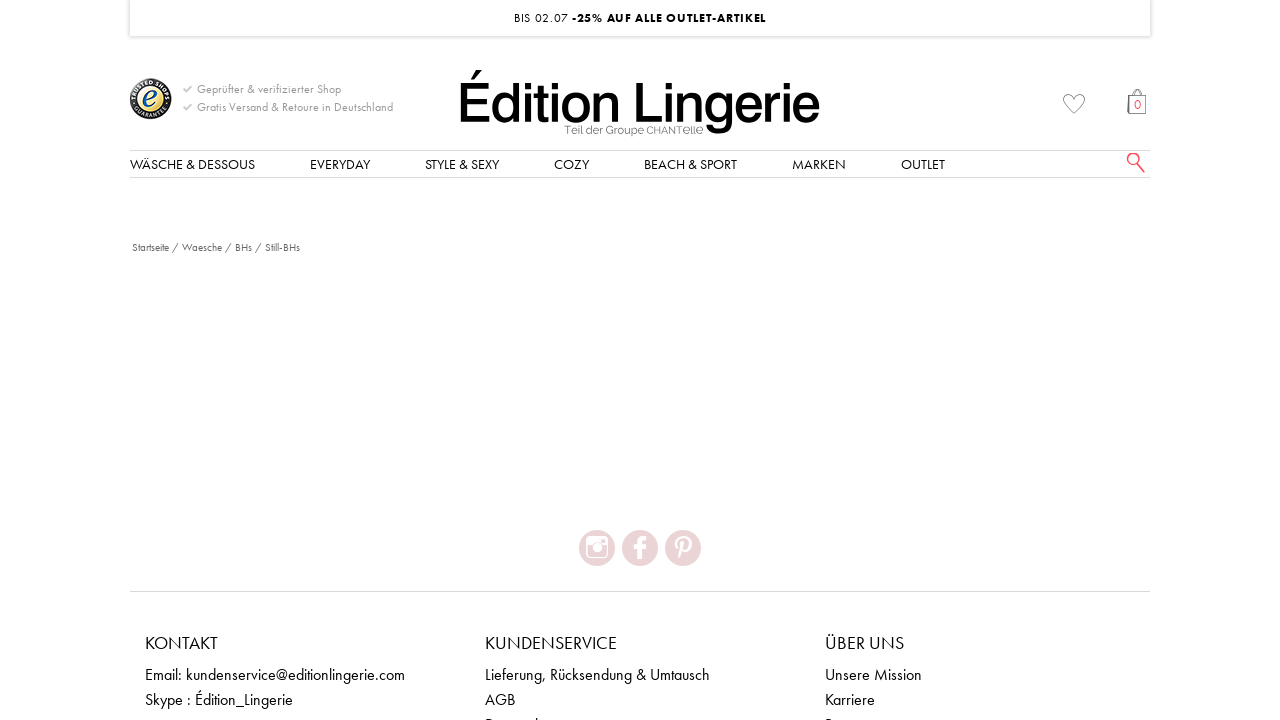

Retrieved href attribute: http://editionlingerie.de/waesche/bhs/still-bh.html
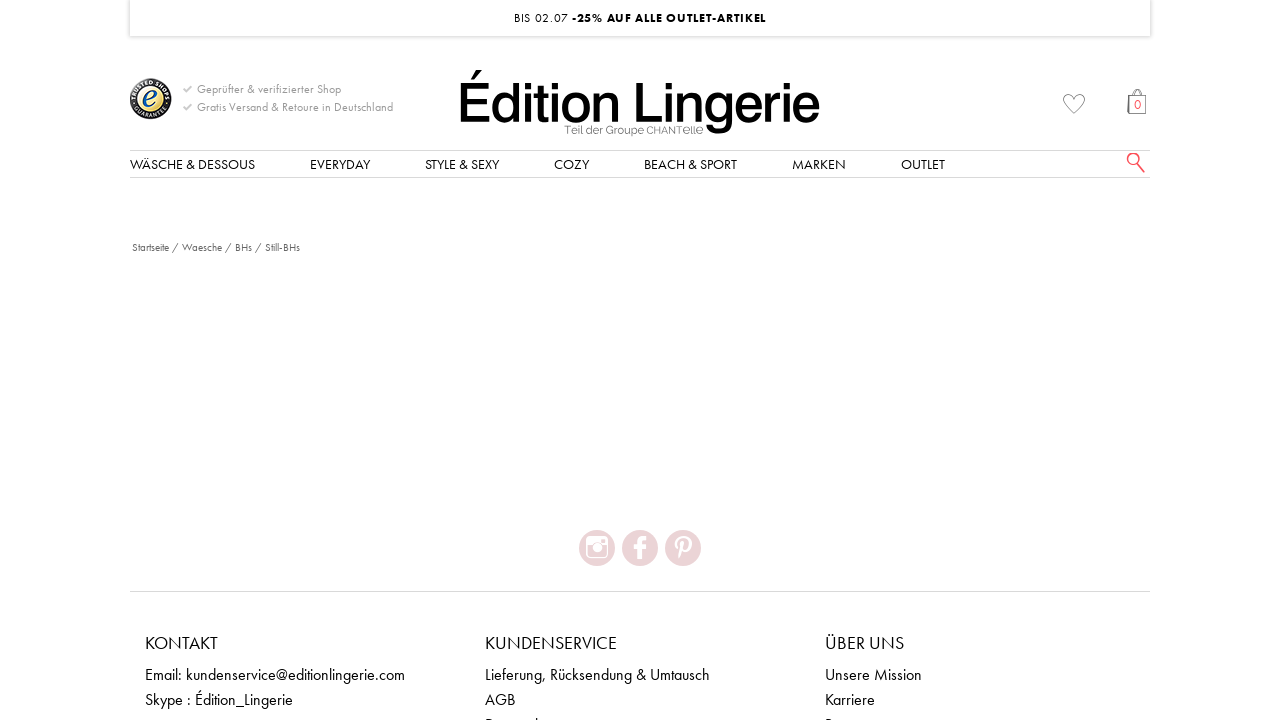

Clicked catalog link 10 of 59
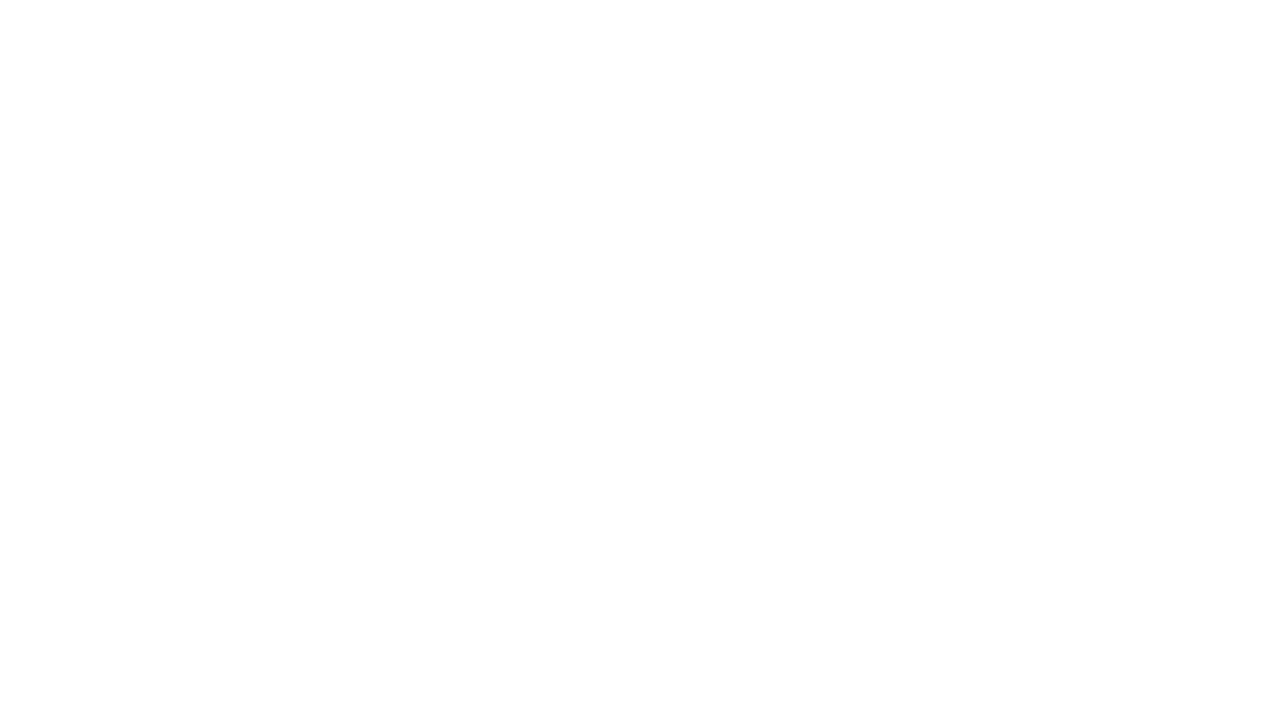

Waited 500ms for page to load after clicking link 10
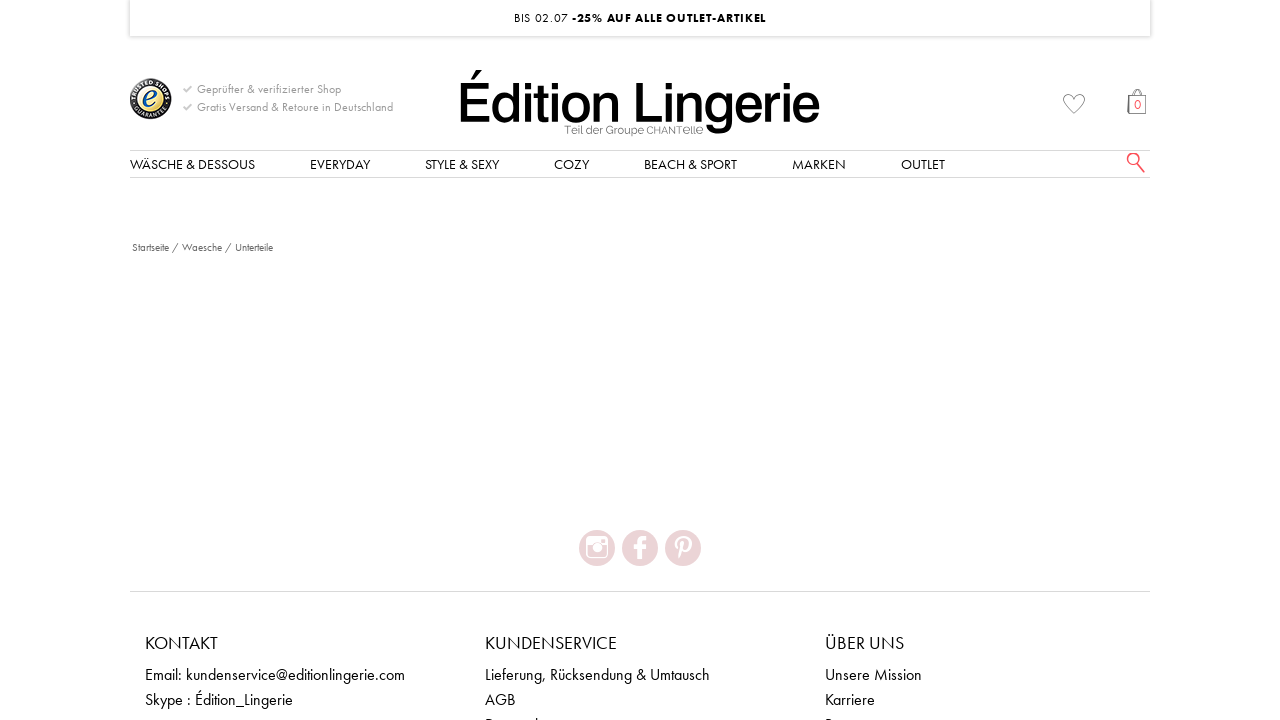

Retrieved href attribute: http://editionlingerie.de/waesche/unterteile.html
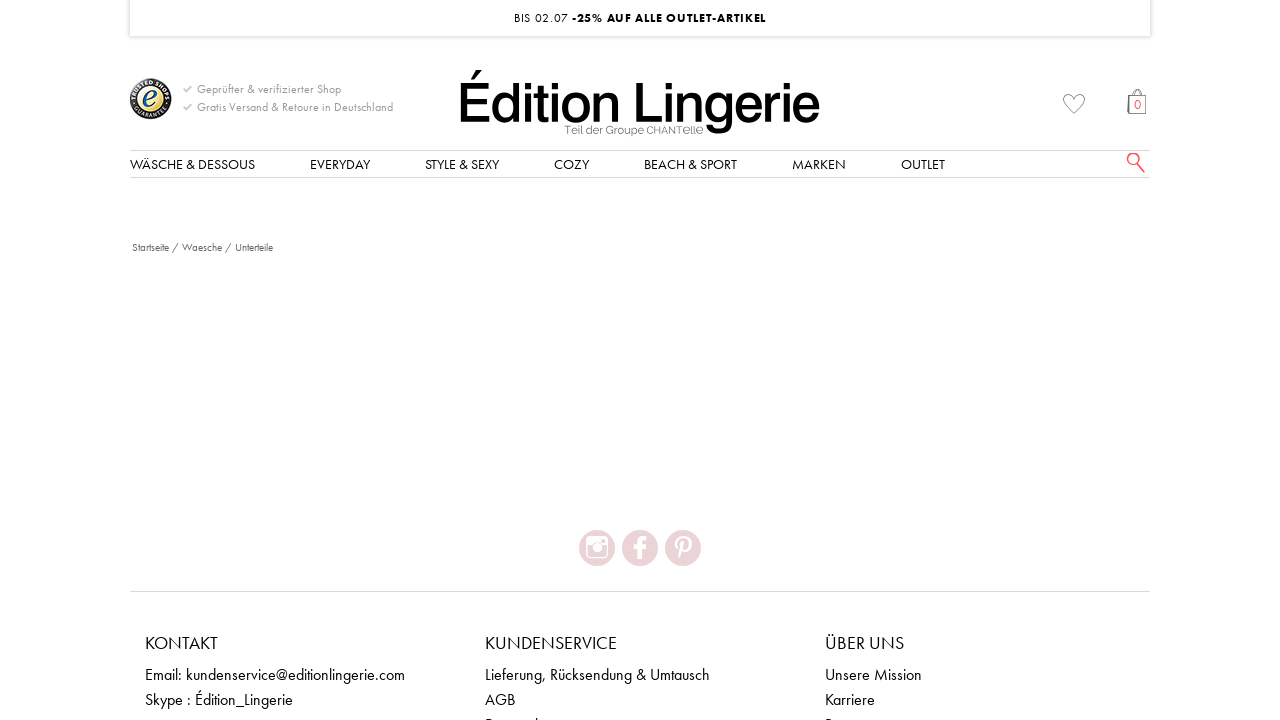

Clicked catalog link 11 of 59
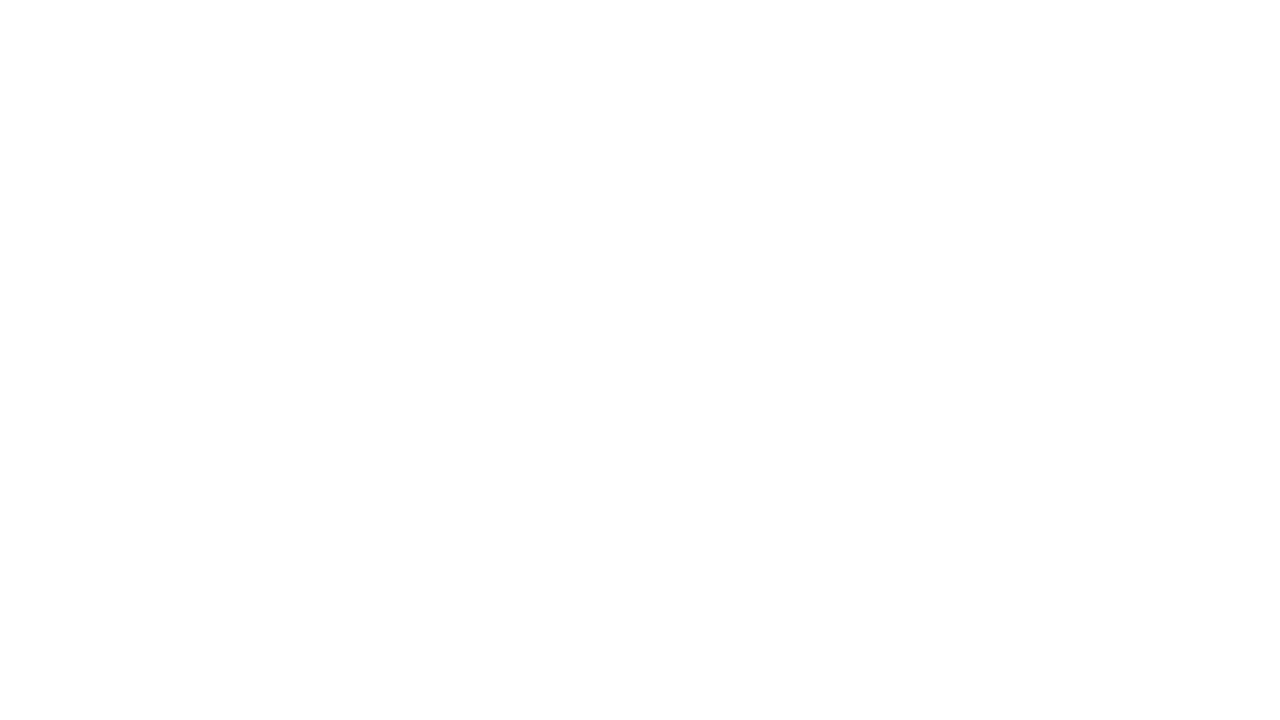

Waited 500ms for page to load after clicking link 11
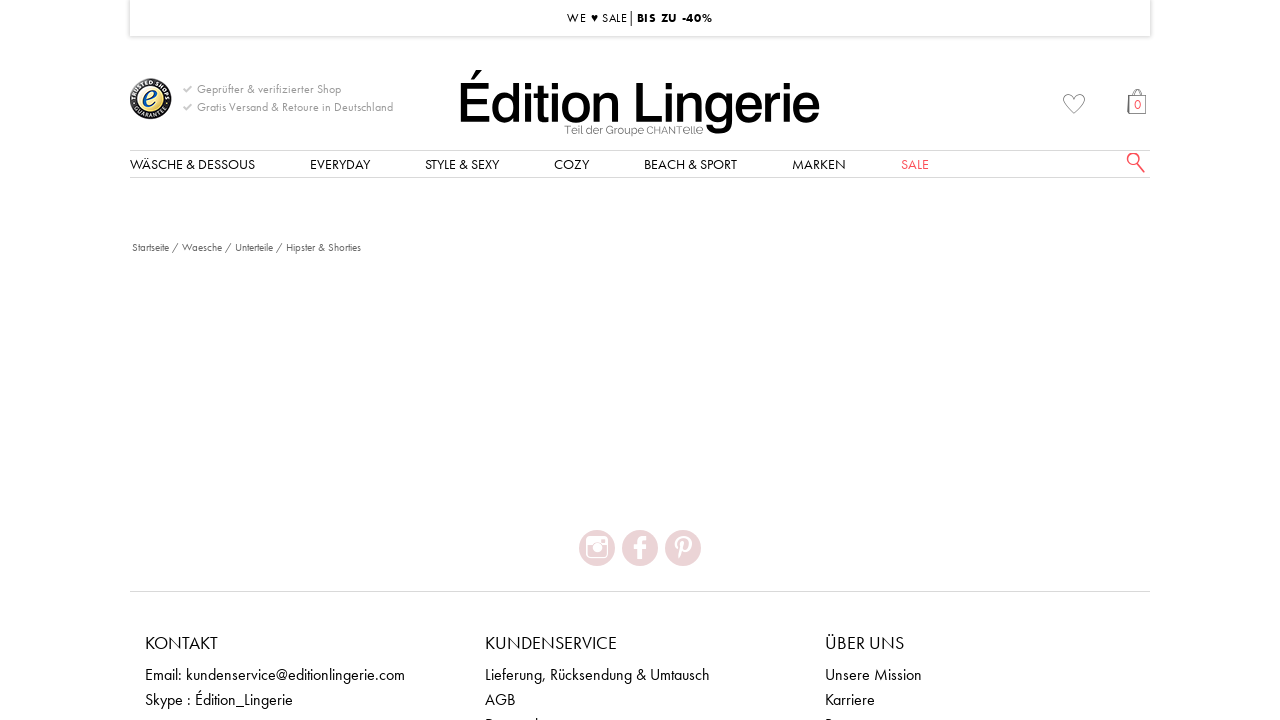

Retrieved href attribute: http://editionlingerie.de/waesche/unterteile/hipster-shorties.html
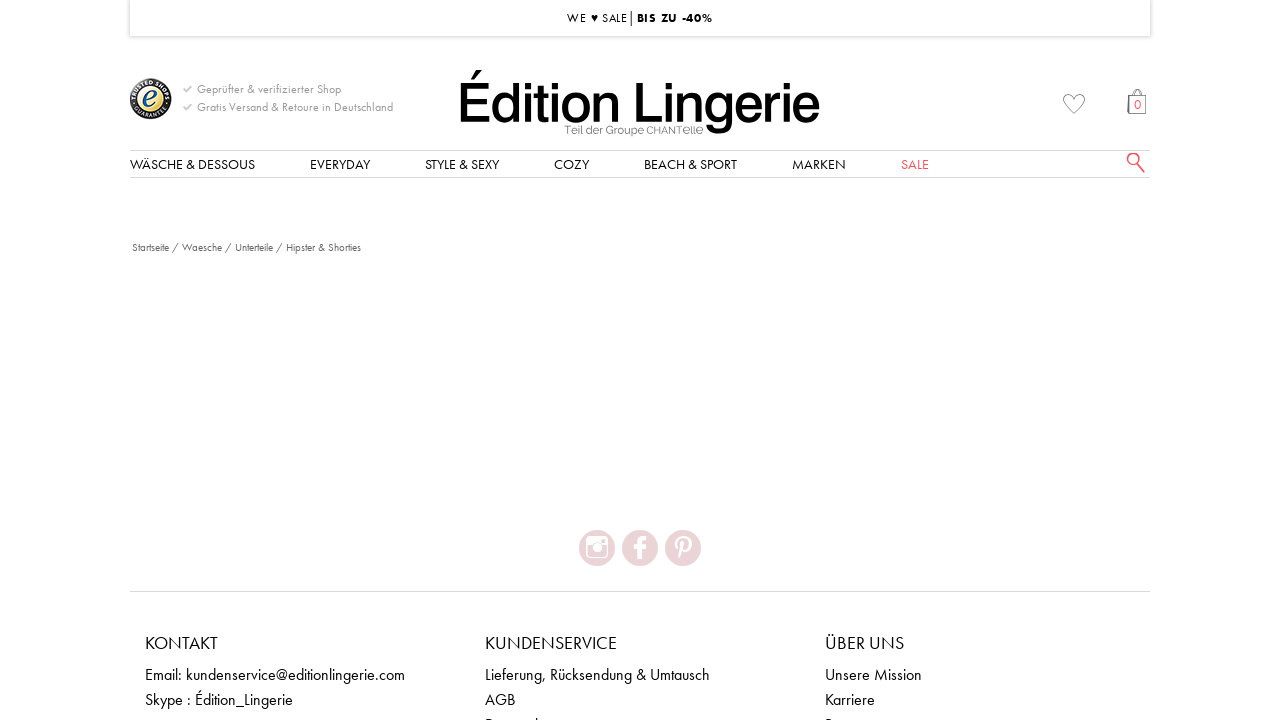

Clicked catalog link 12 of 59
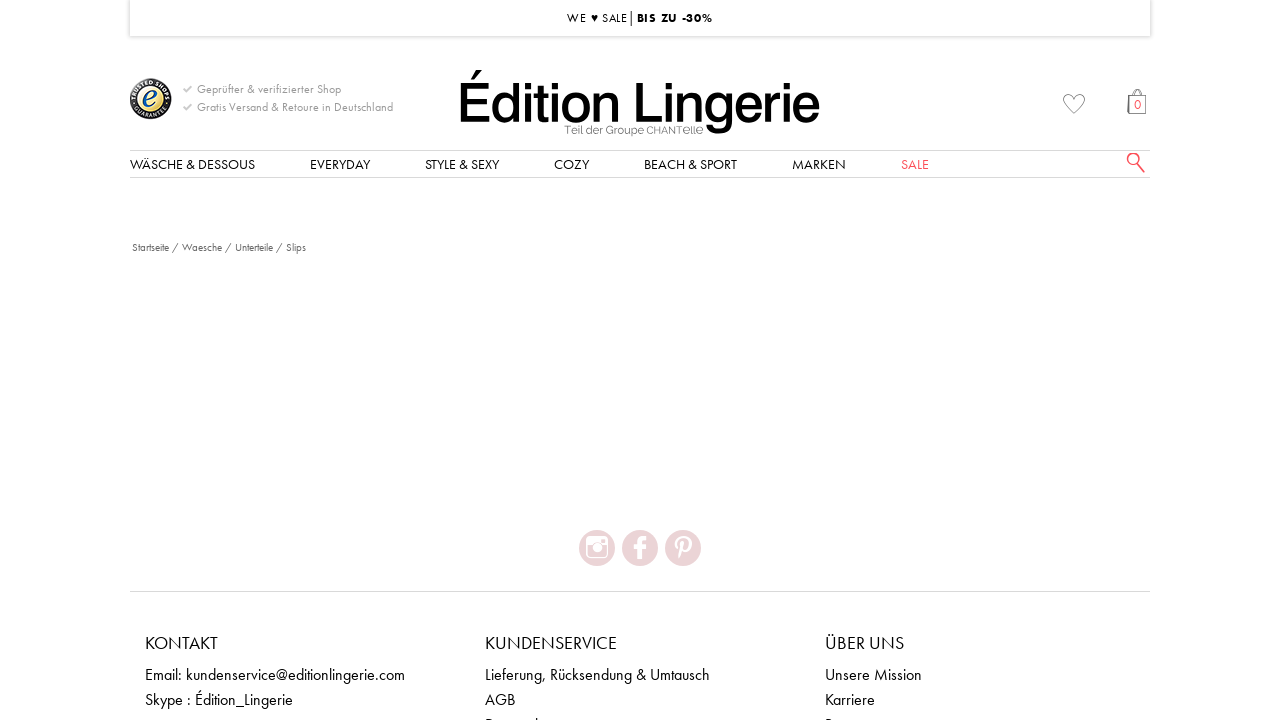

Waited 500ms for page to load after clicking link 12
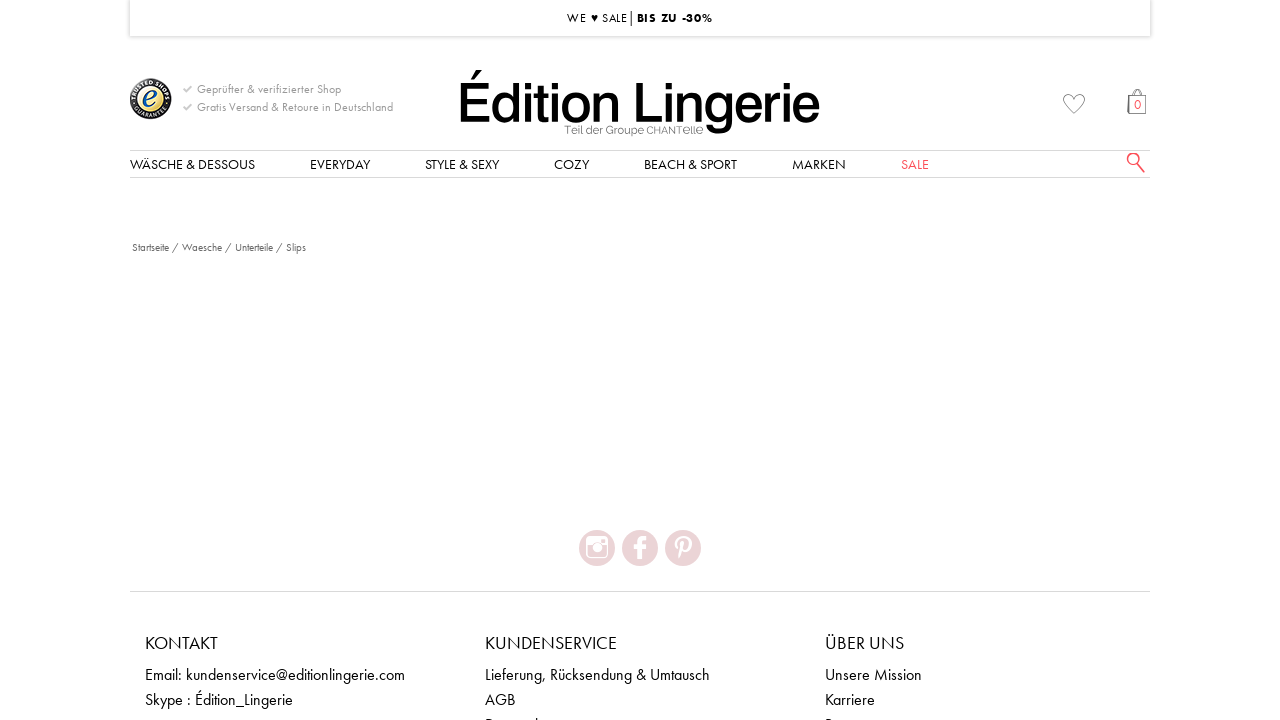

Retrieved href attribute: http://editionlingerie.de/waesche/unterteile/slips.html
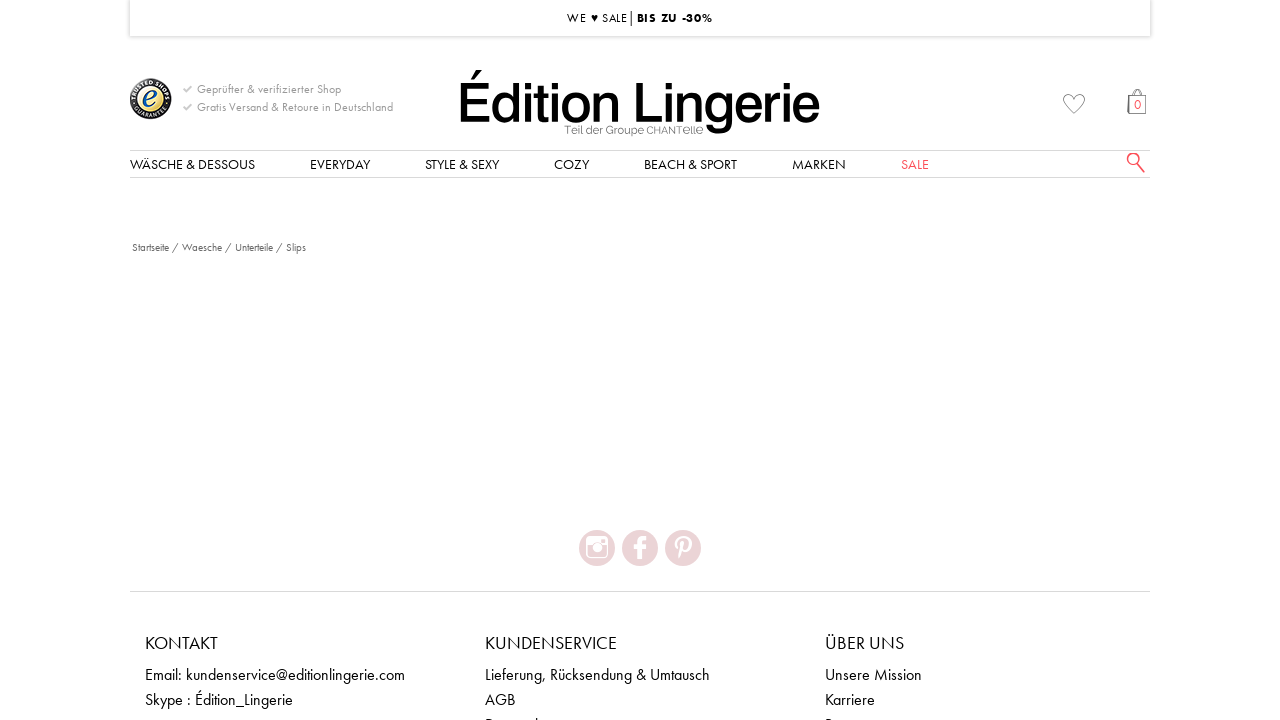

Clicked catalog link 13 of 59
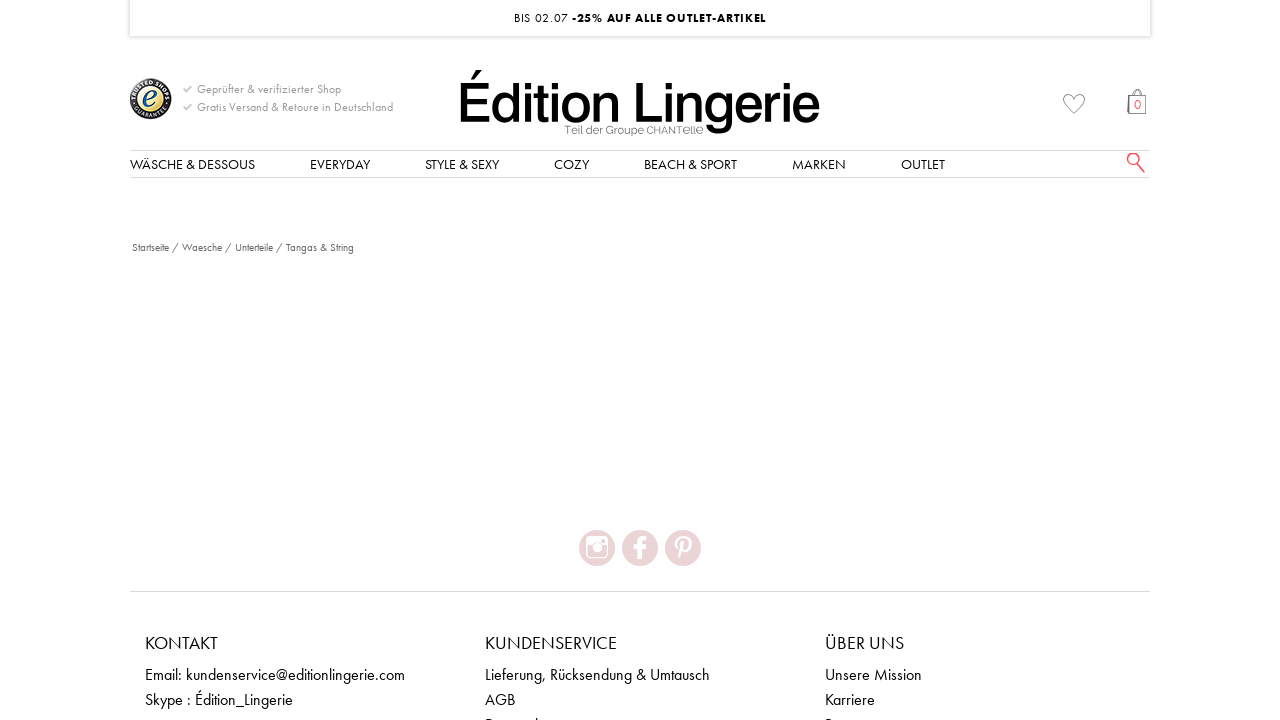

Waited 500ms for page to load after clicking link 13
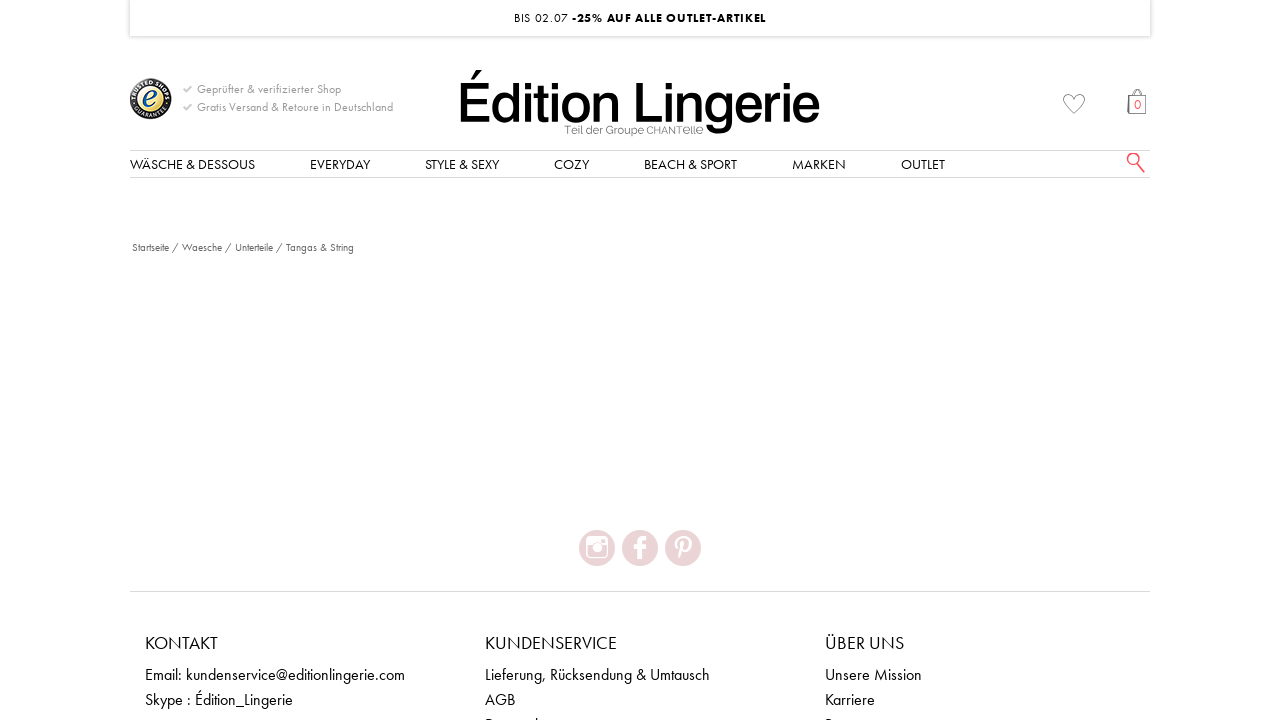

Retrieved href attribute: http://editionlingerie.de/waesche/unterteile/tangas-string.html
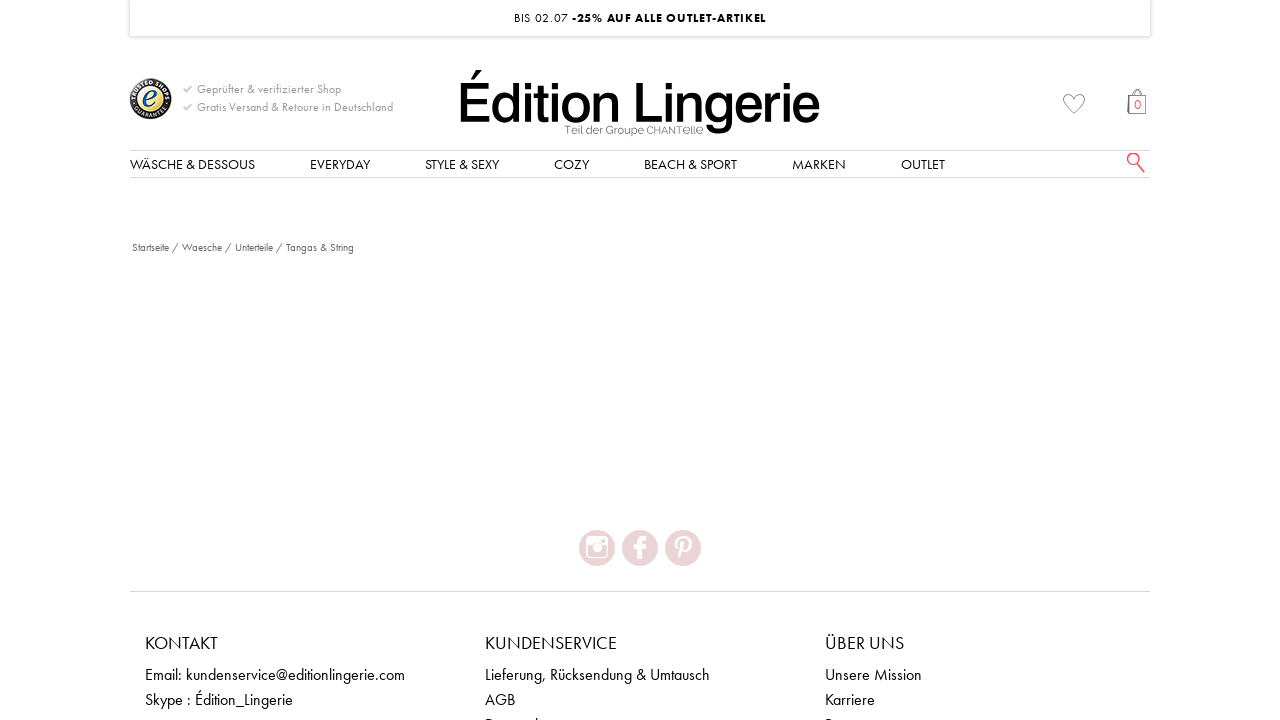

Clicked catalog link 14 of 59
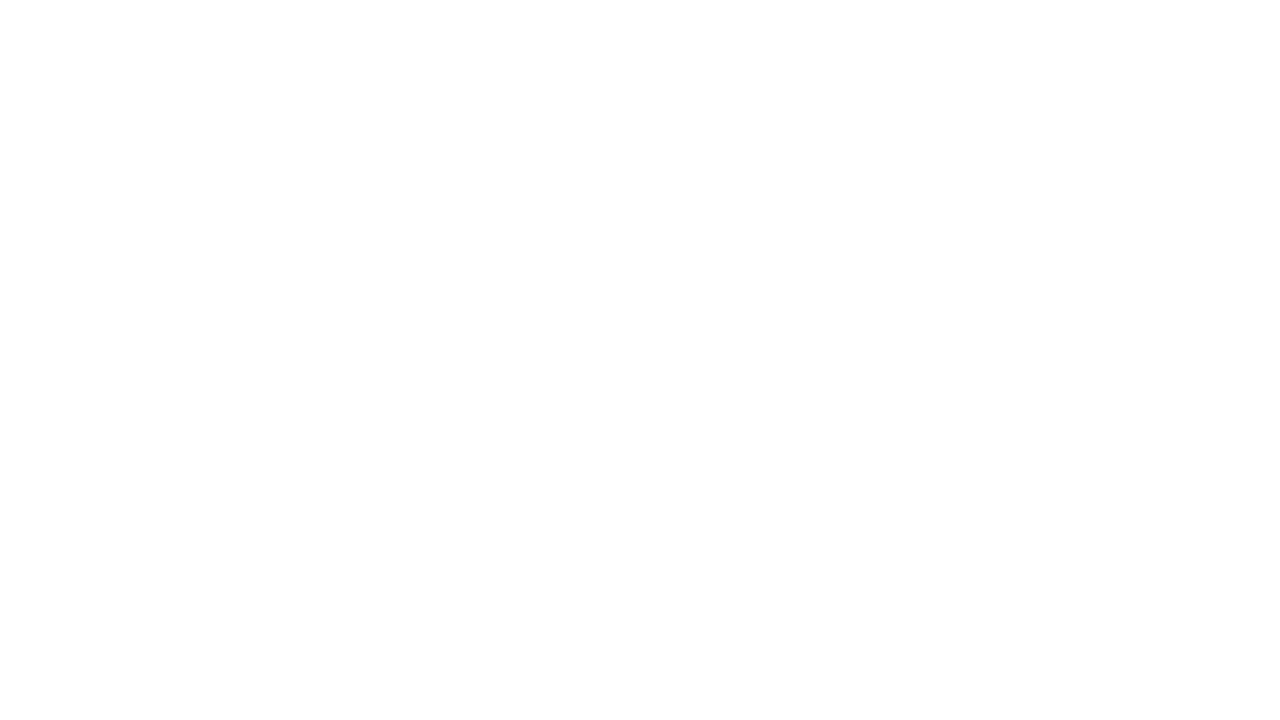

Waited 500ms for page to load after clicking link 14
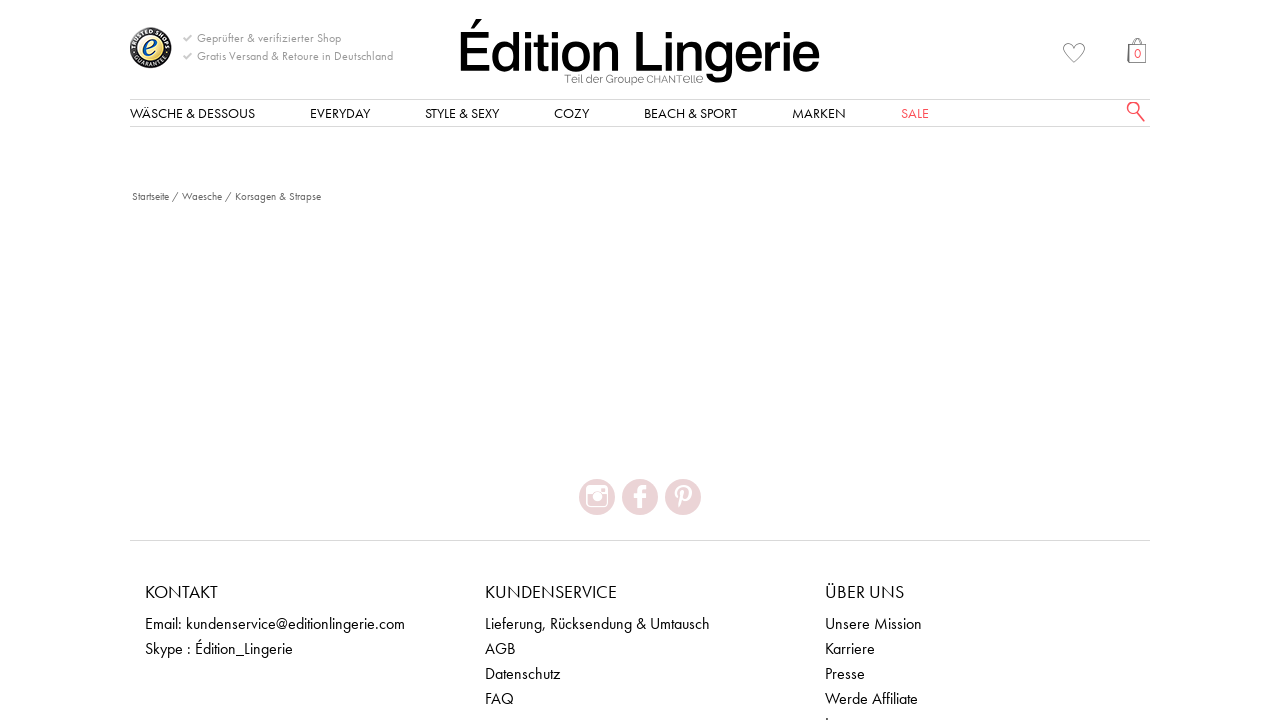

Retrieved href attribute: http://editionlingerie.de/waesche/korsagen-strapse.html
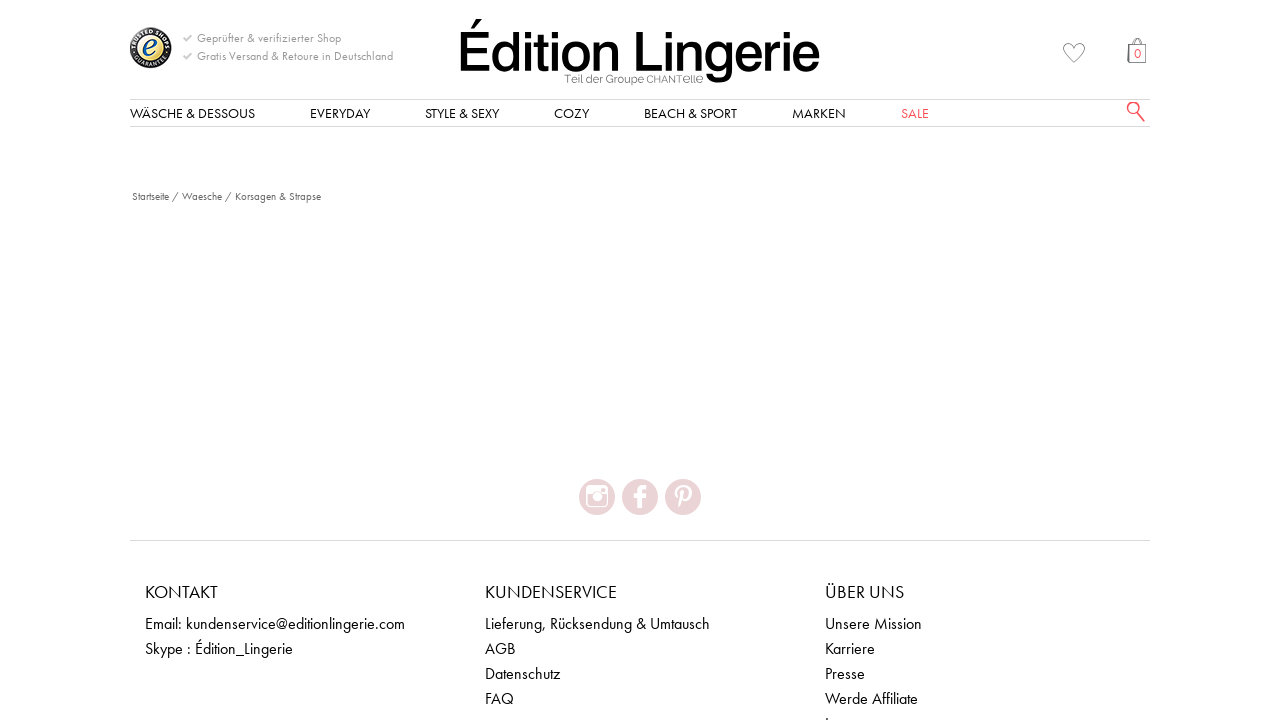

Clicked catalog link 15 of 59
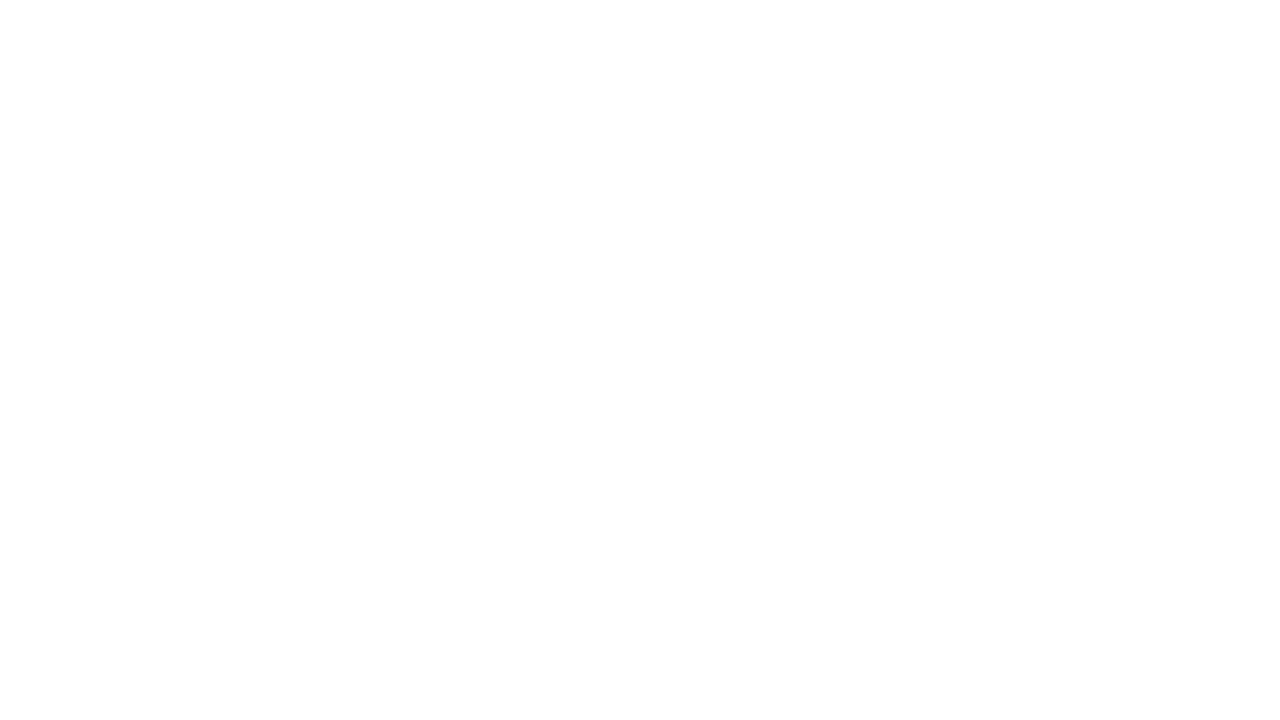

Waited 500ms for page to load after clicking link 15
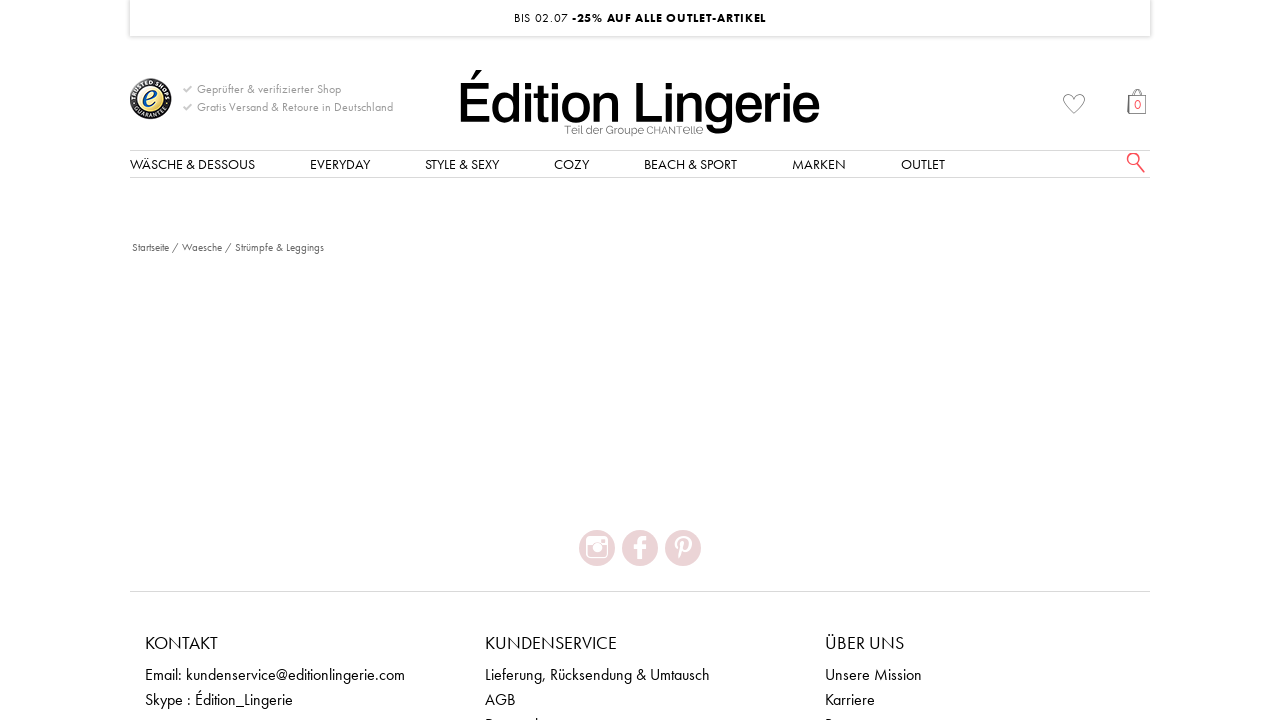

Retrieved href attribute: http://editionlingerie.de/waesche/strumpfe.html
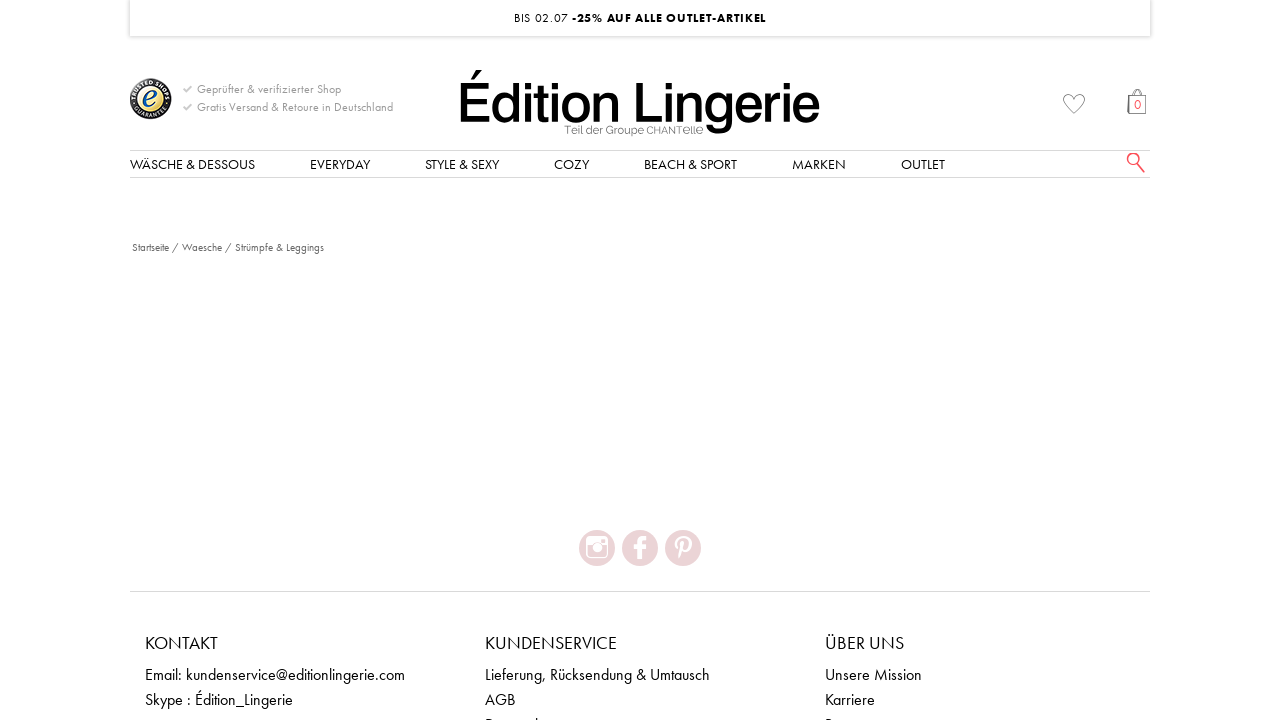

Clicked catalog link 16 of 59
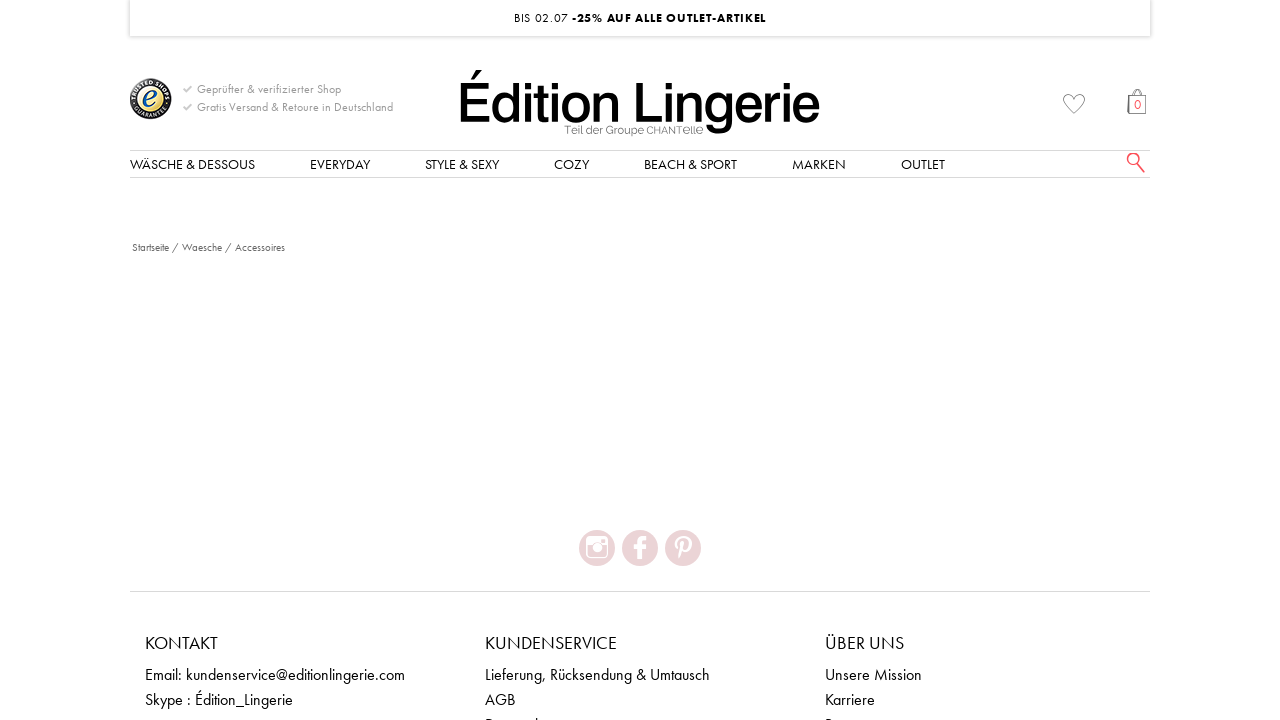

Waited 500ms for page to load after clicking link 16
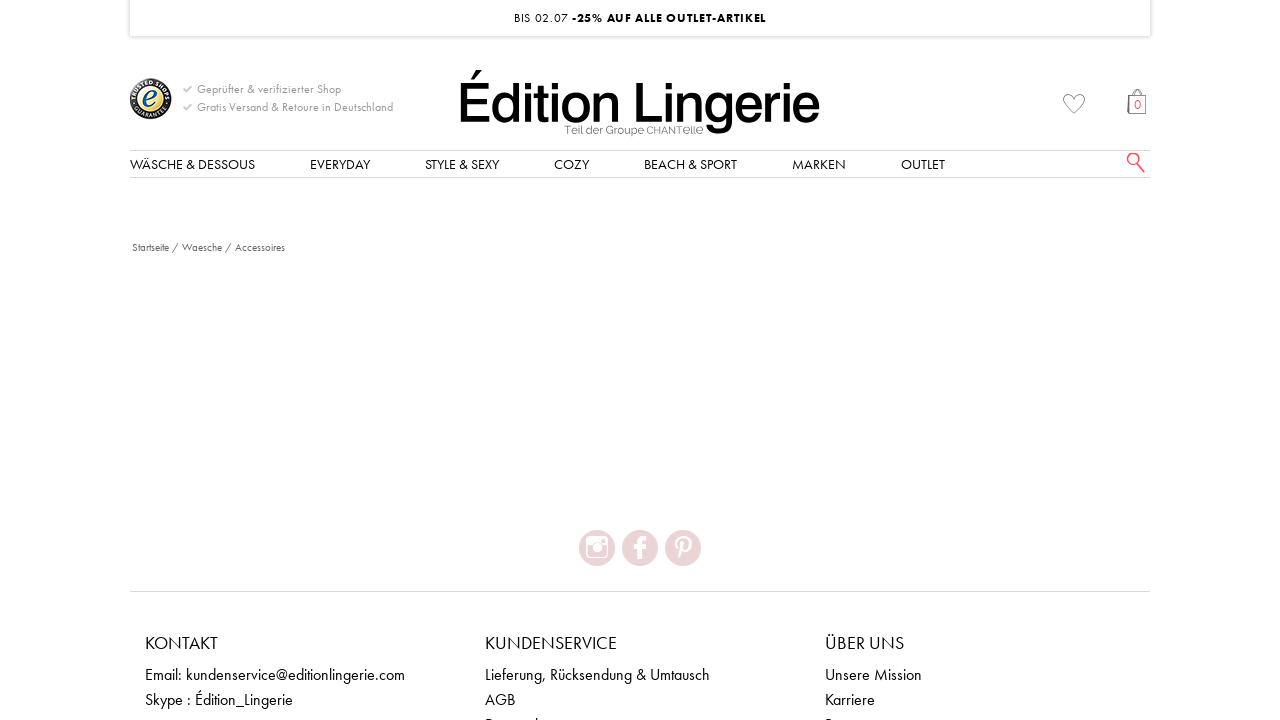

Retrieved href attribute: http://editionlingerie.de/waesche/accessoires-wellness.html
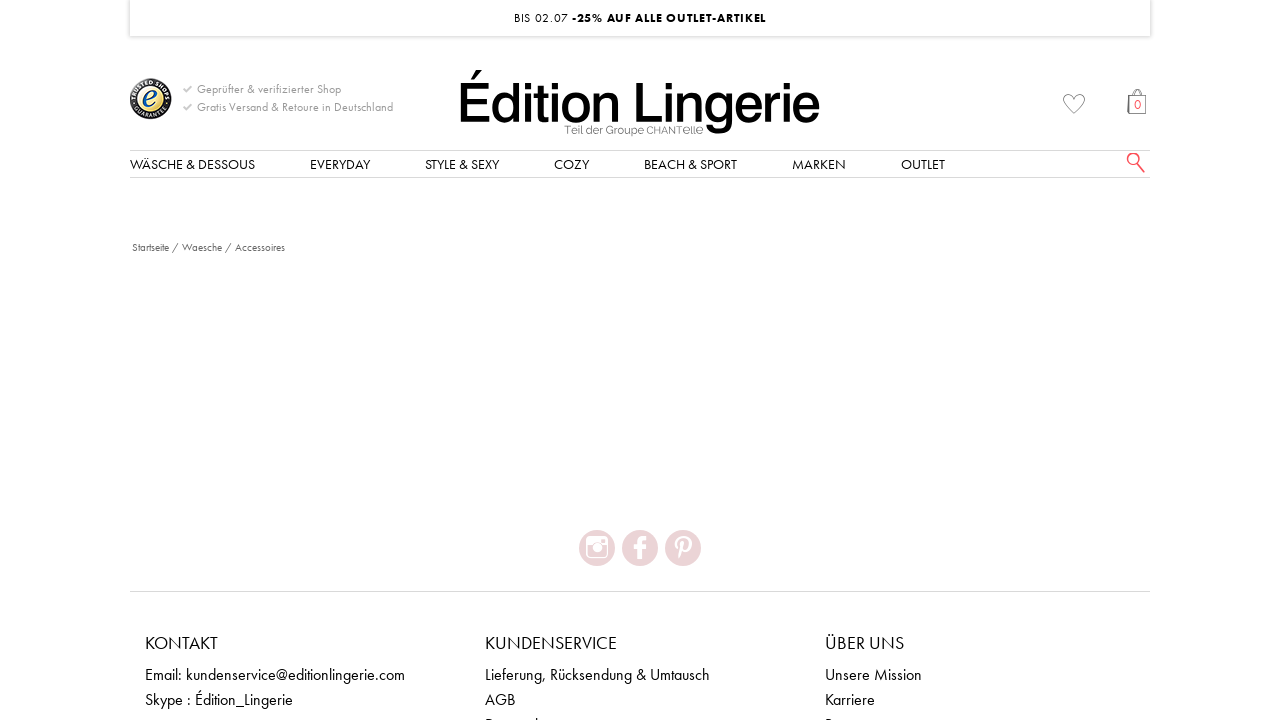

Clicked catalog link 17 of 59
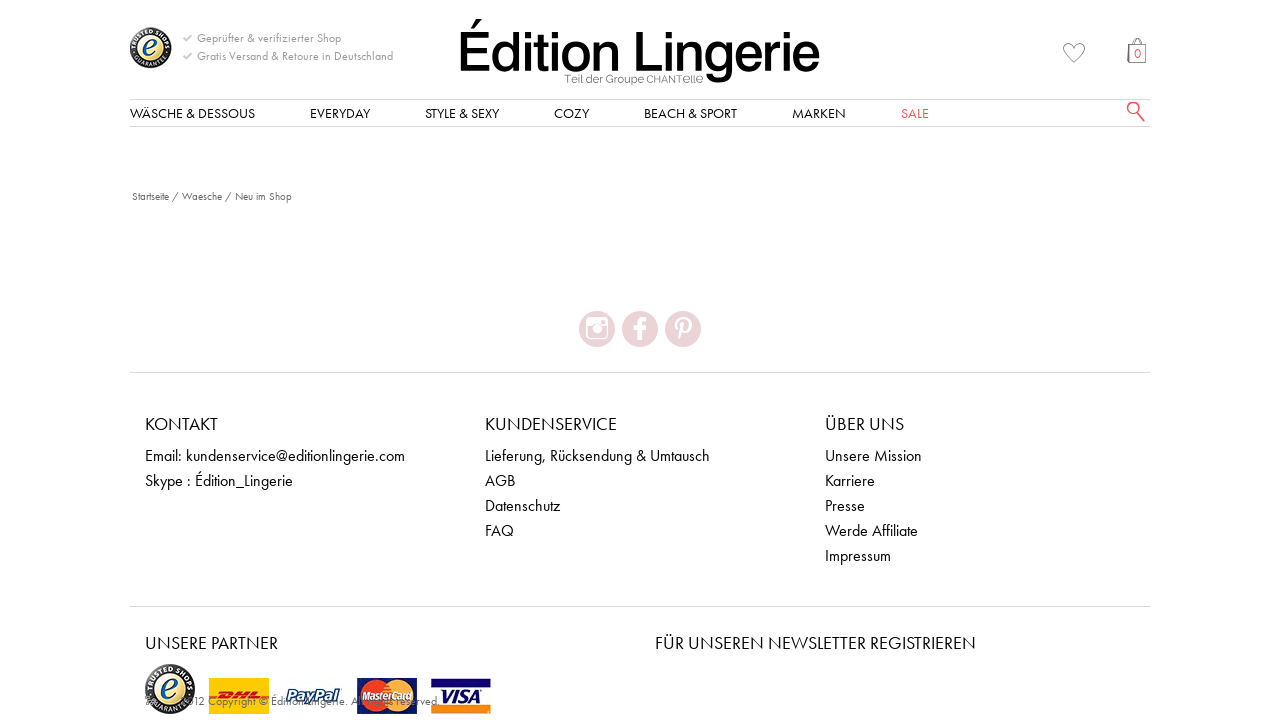

Waited 500ms for page to load after clicking link 17
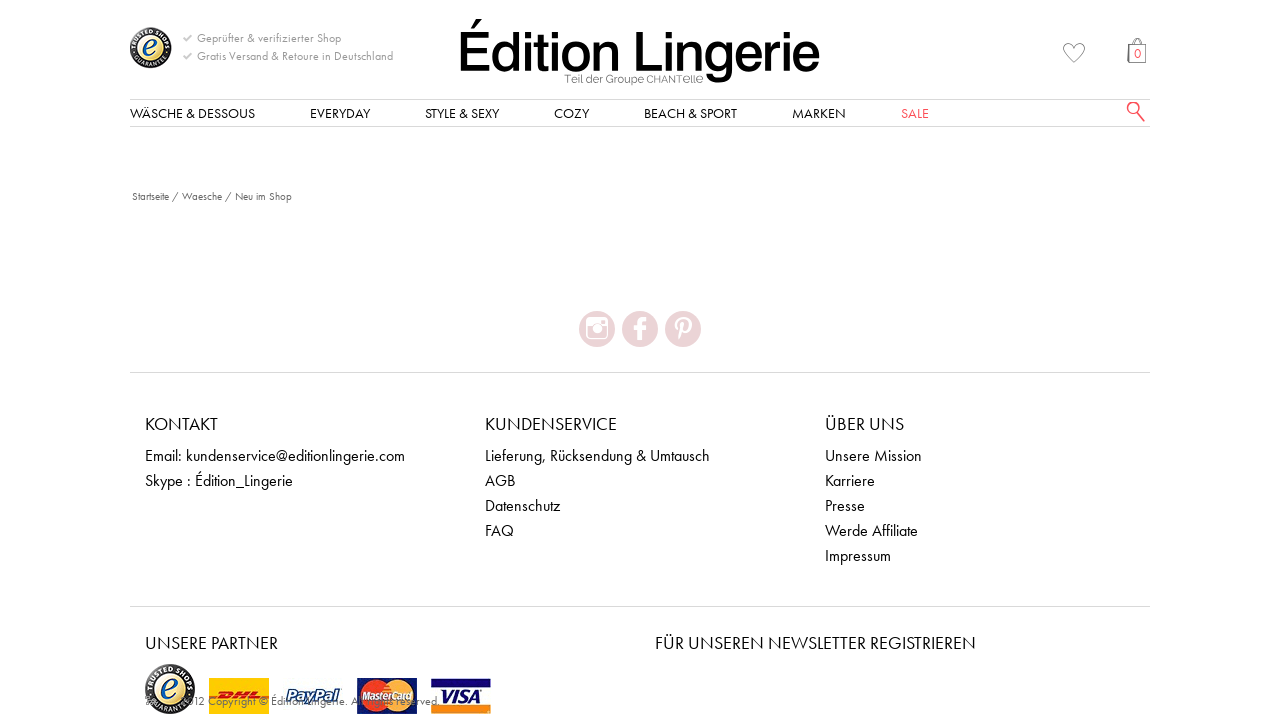

Retrieved href attribute: http://editionlingerie.de/waesche/neu-im-shop.html
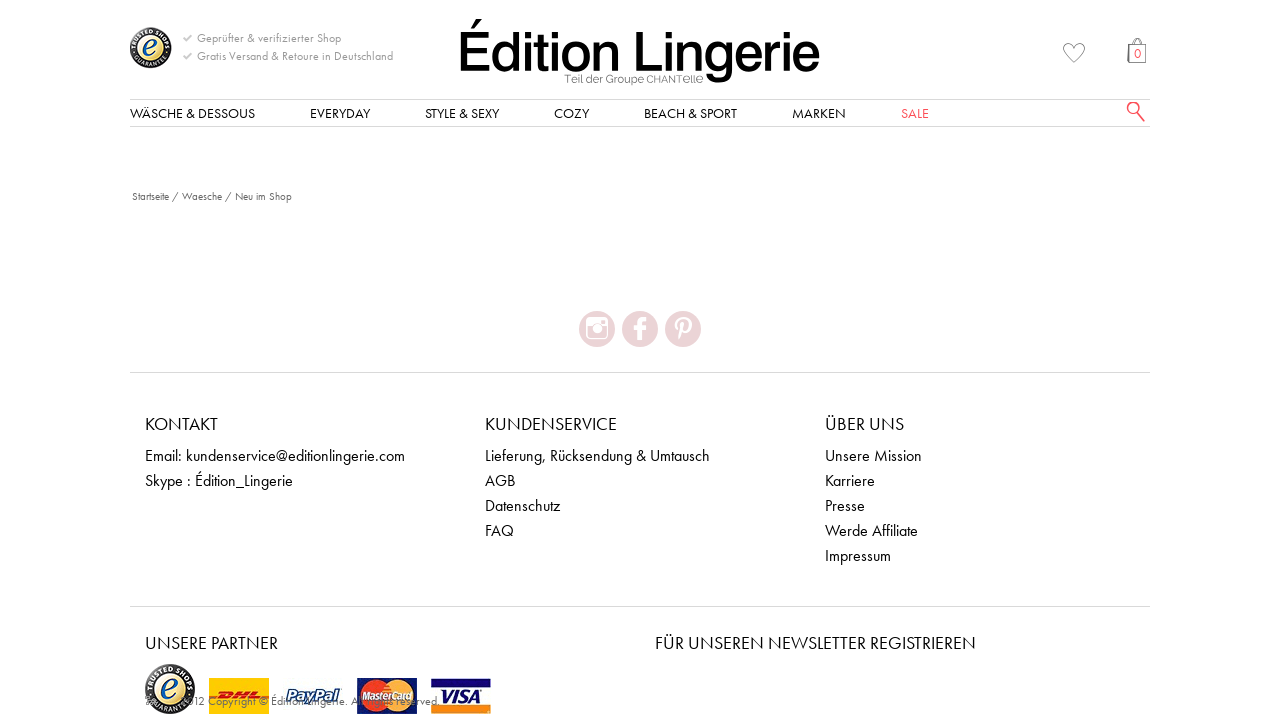

Clicked catalog link 18 of 59
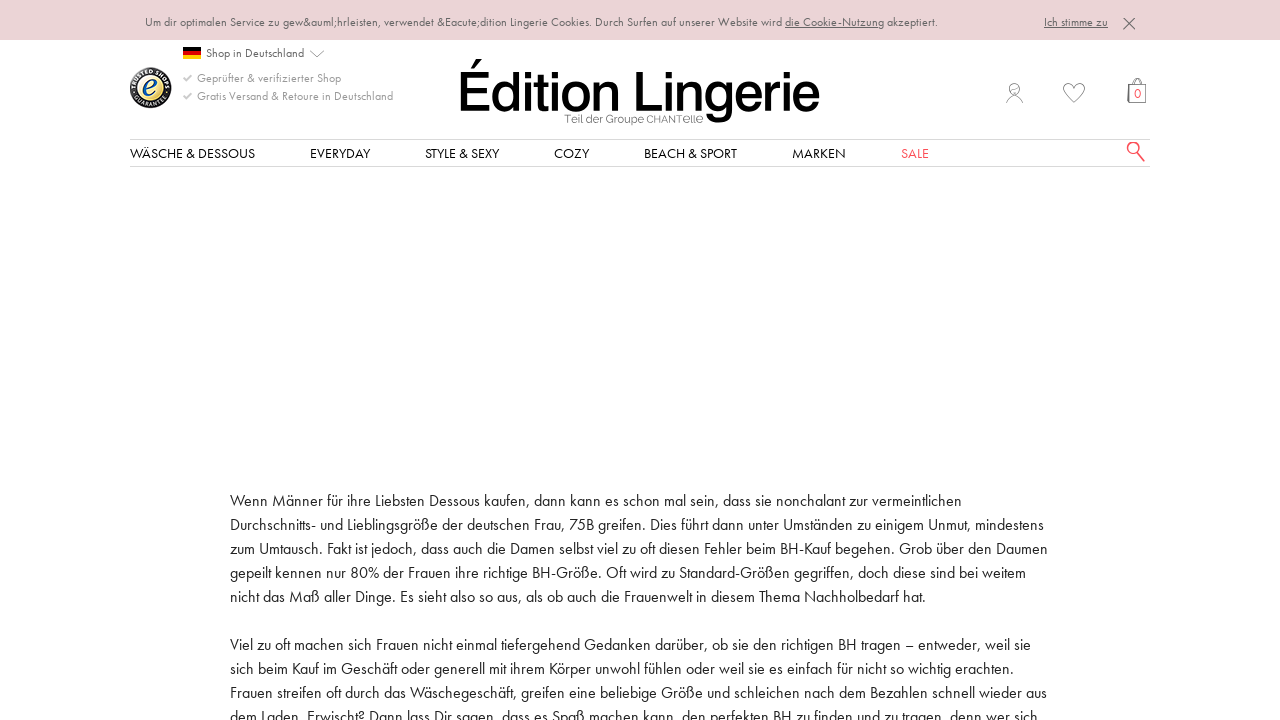

Waited 500ms for page to load after clicking link 18
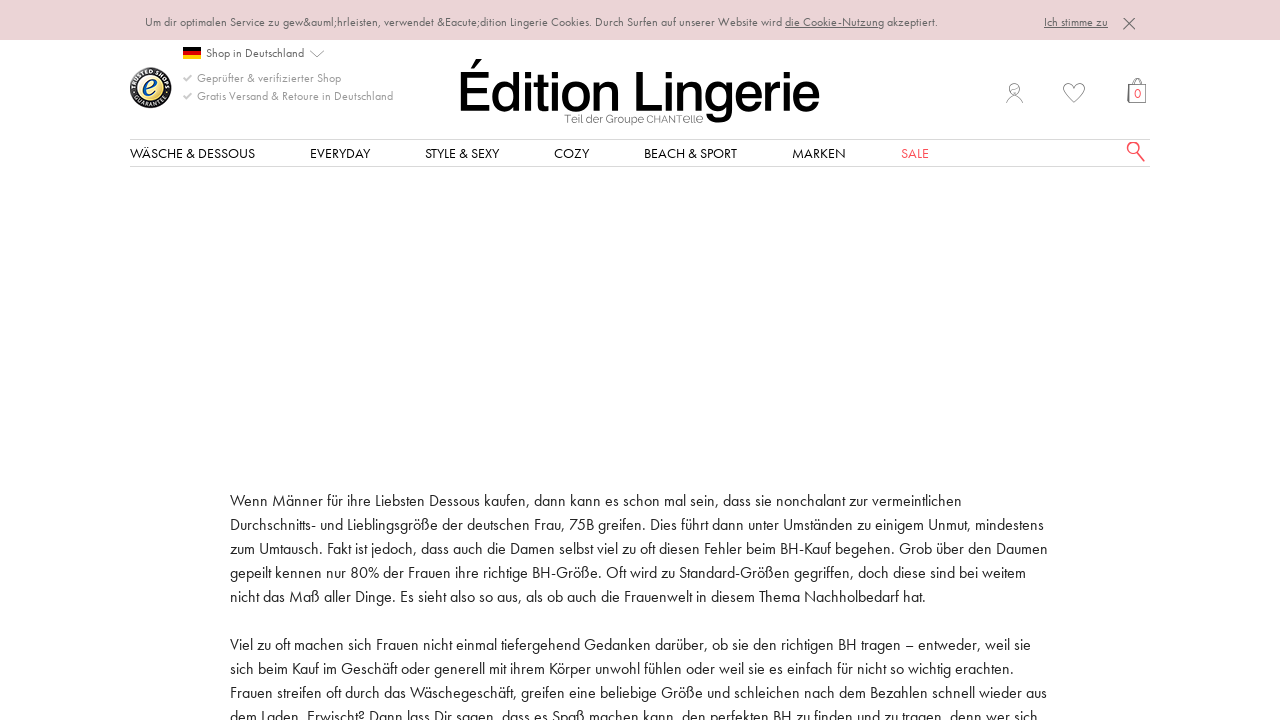

Retrieved href attribute: http://editionlingerie.de/guide/bh-groessen
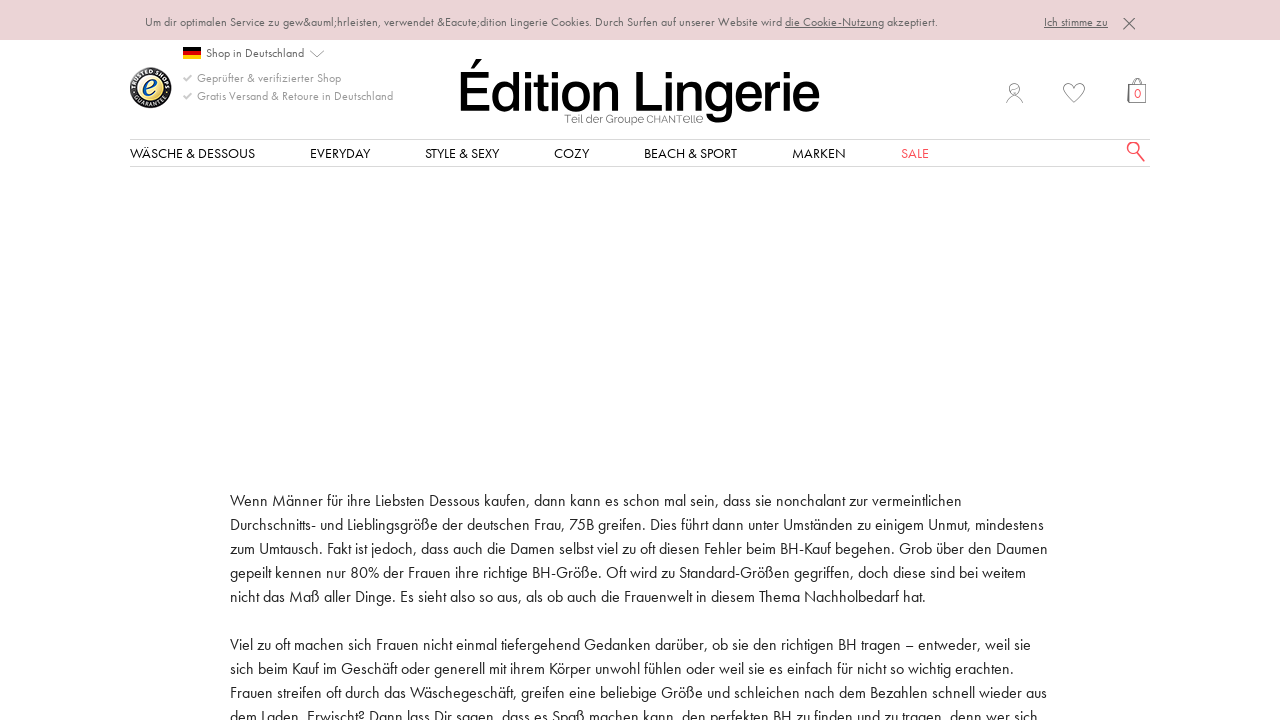

Clicked catalog link 19 of 59
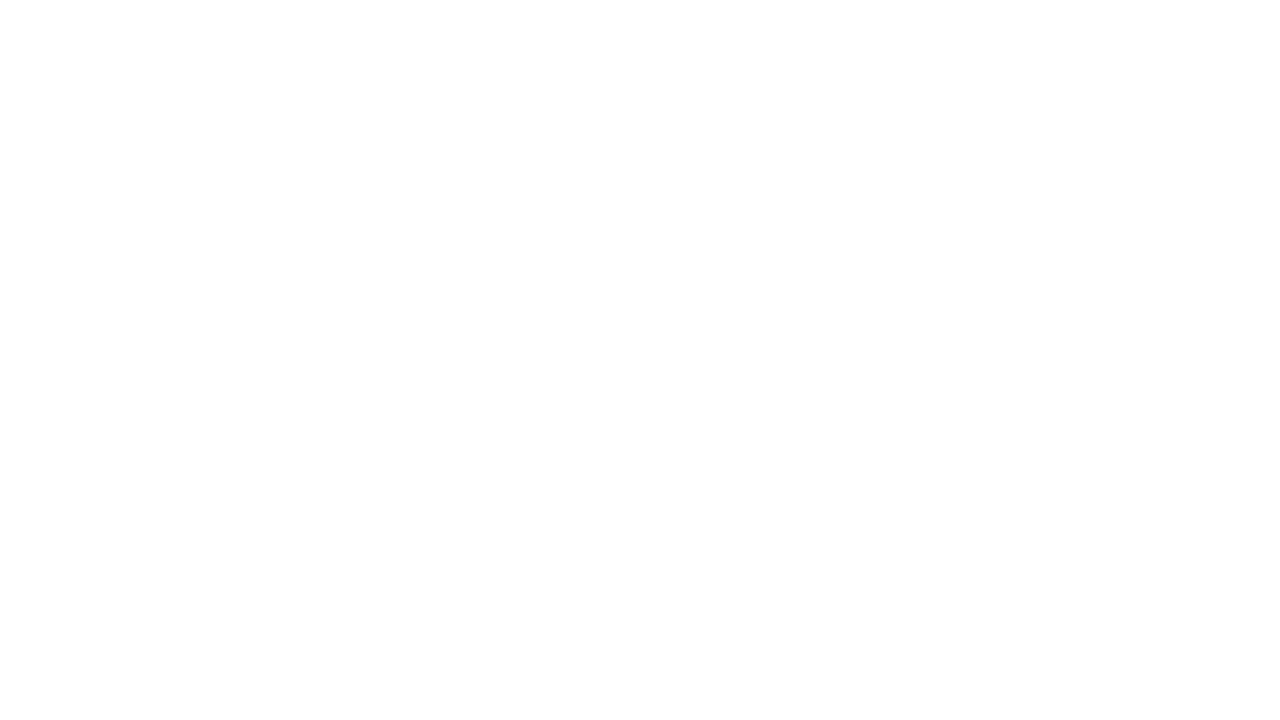

Waited 500ms for page to load after clicking link 19
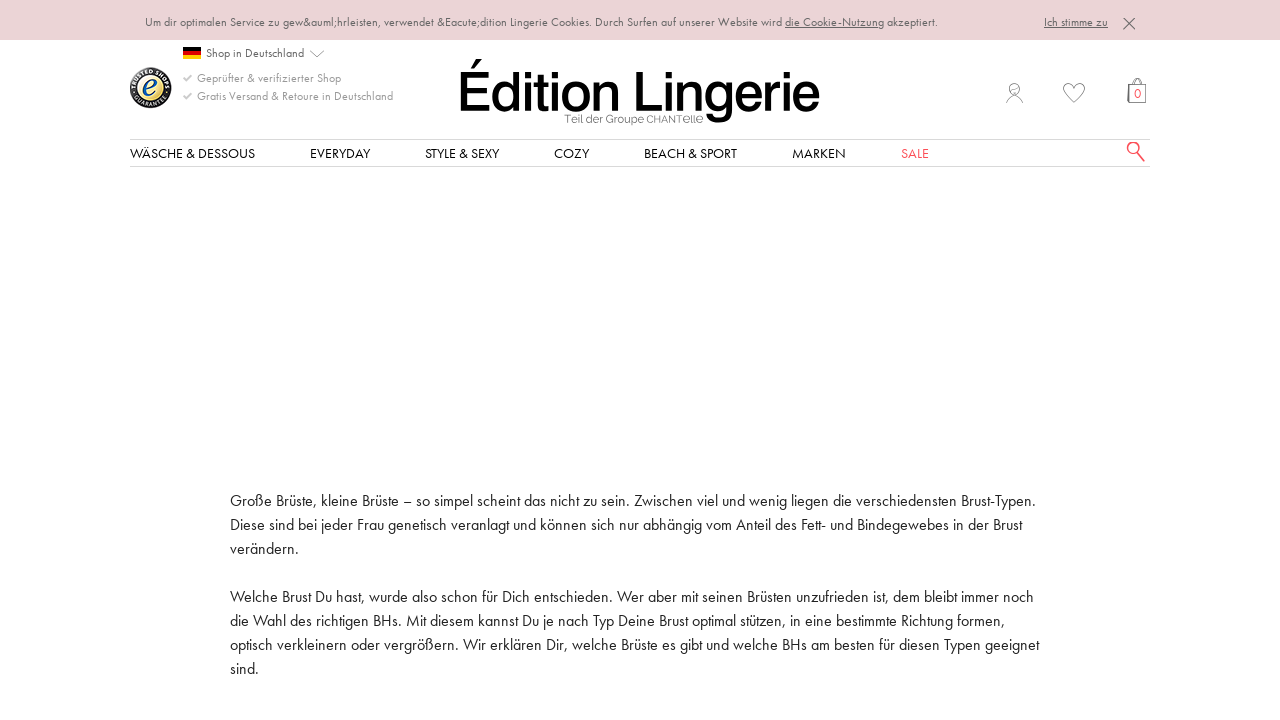

Retrieved href attribute: http://editionlingerie.de/guide/brustformen
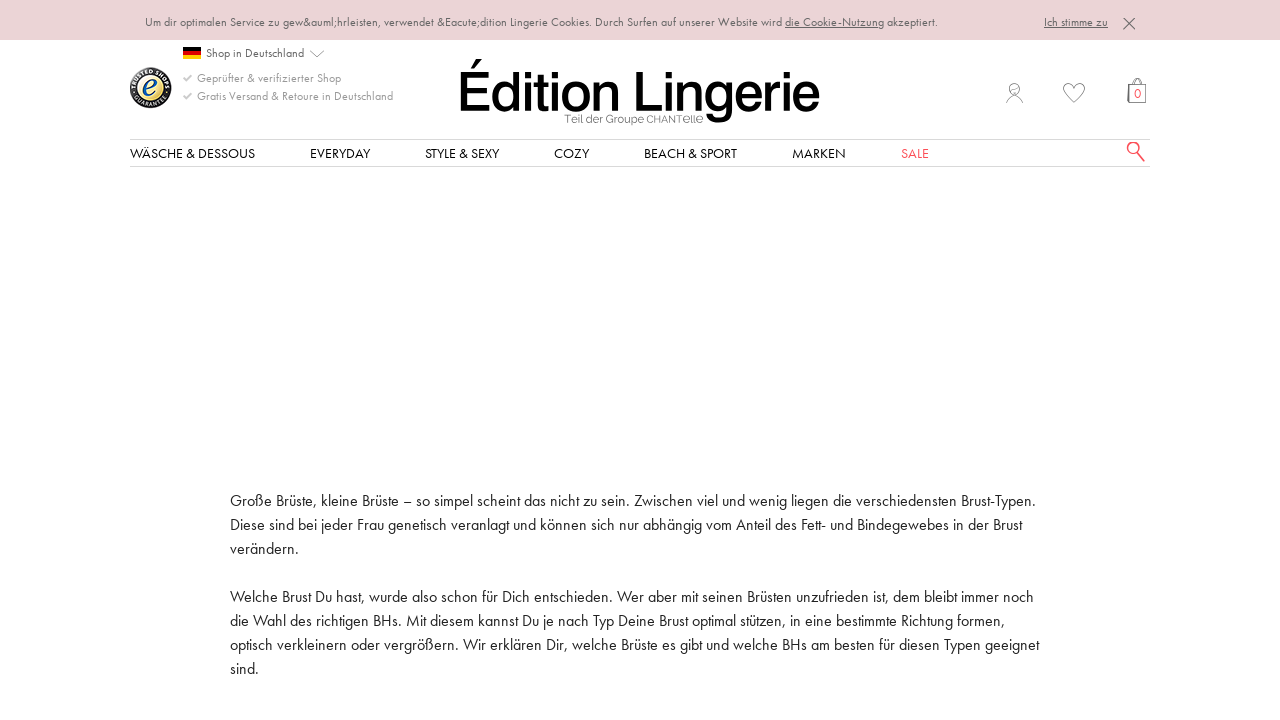

Clicked catalog link 20 of 59
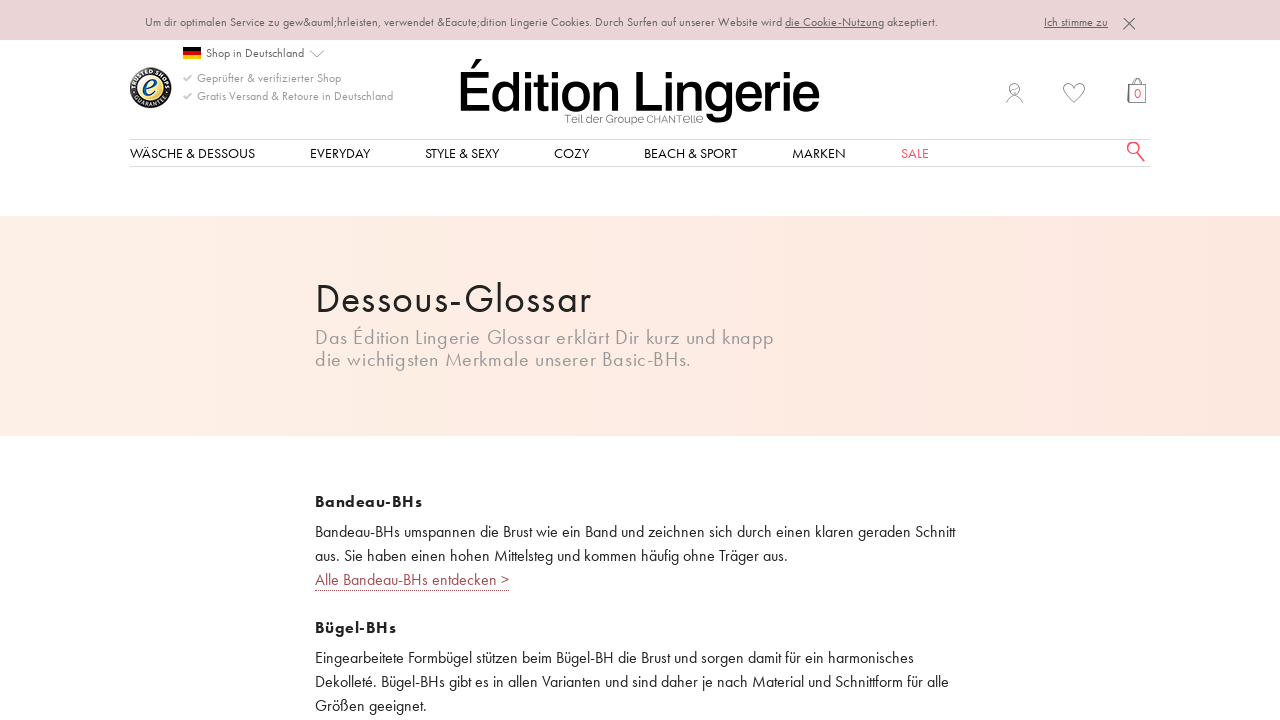

Waited 500ms for page to load after clicking link 20
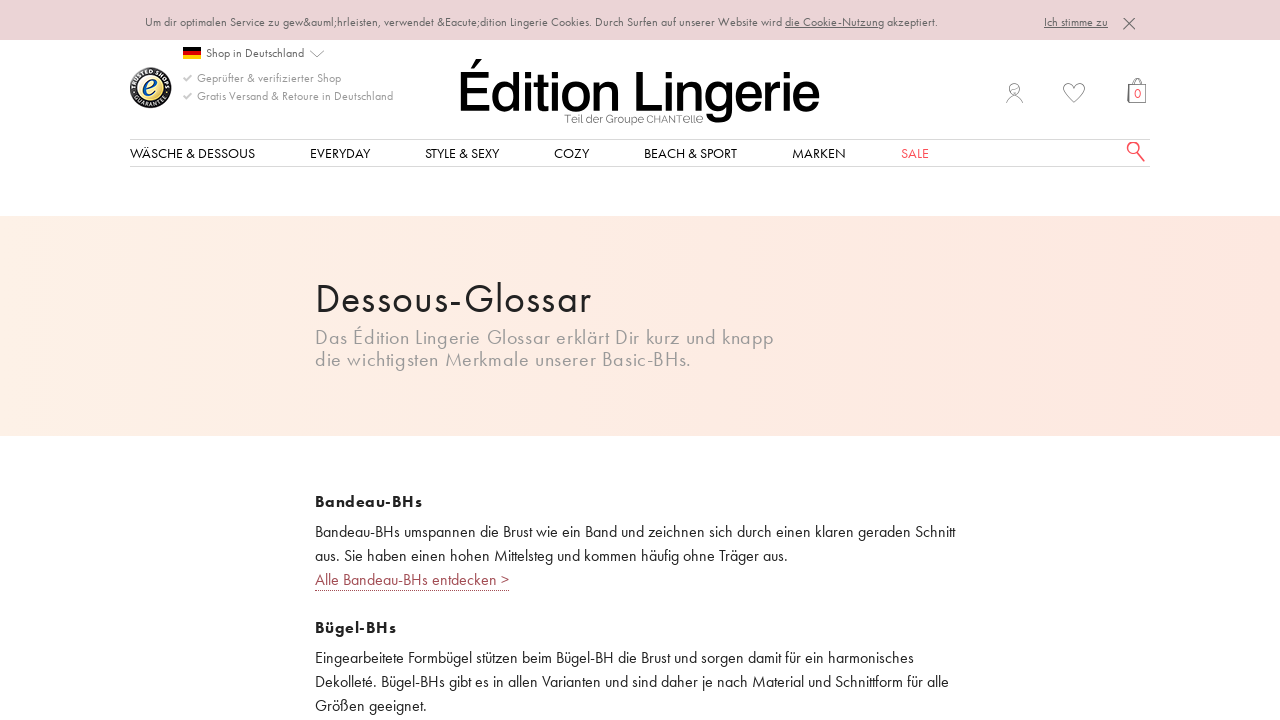

Retrieved href attribute: http://editionlingerie.de/guide/basic-bhs
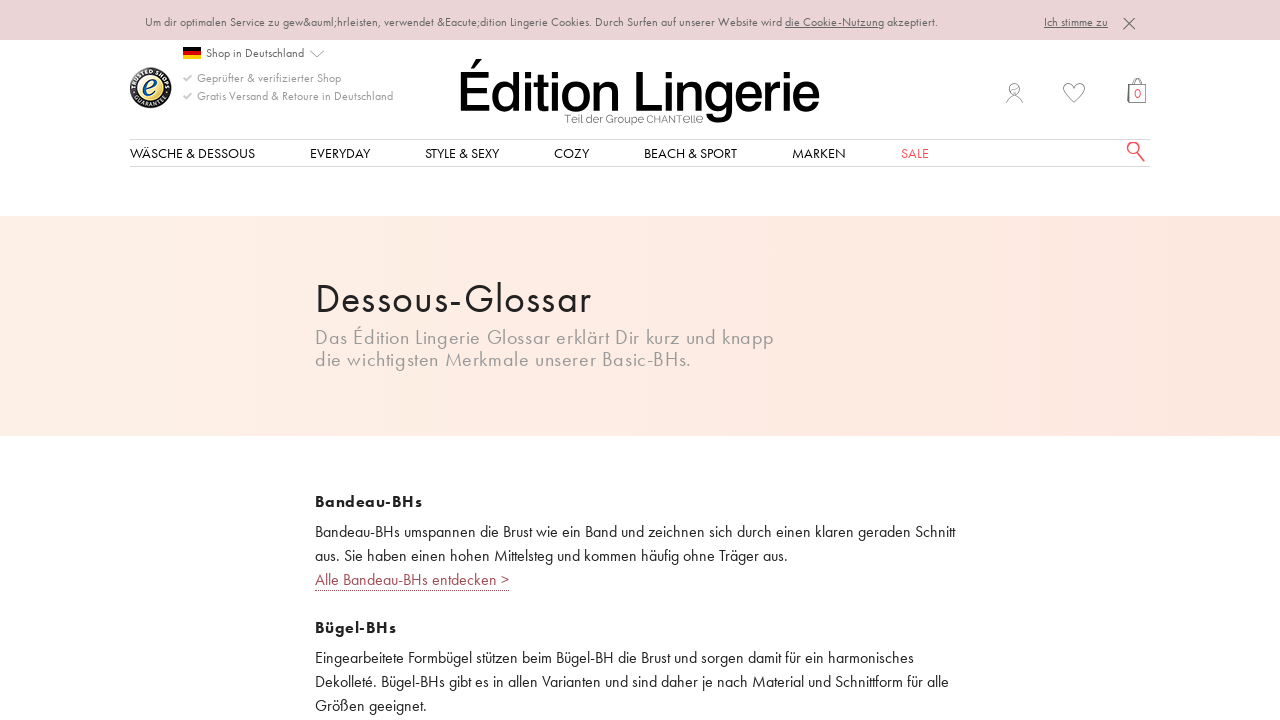

Clicked catalog link 21 of 59
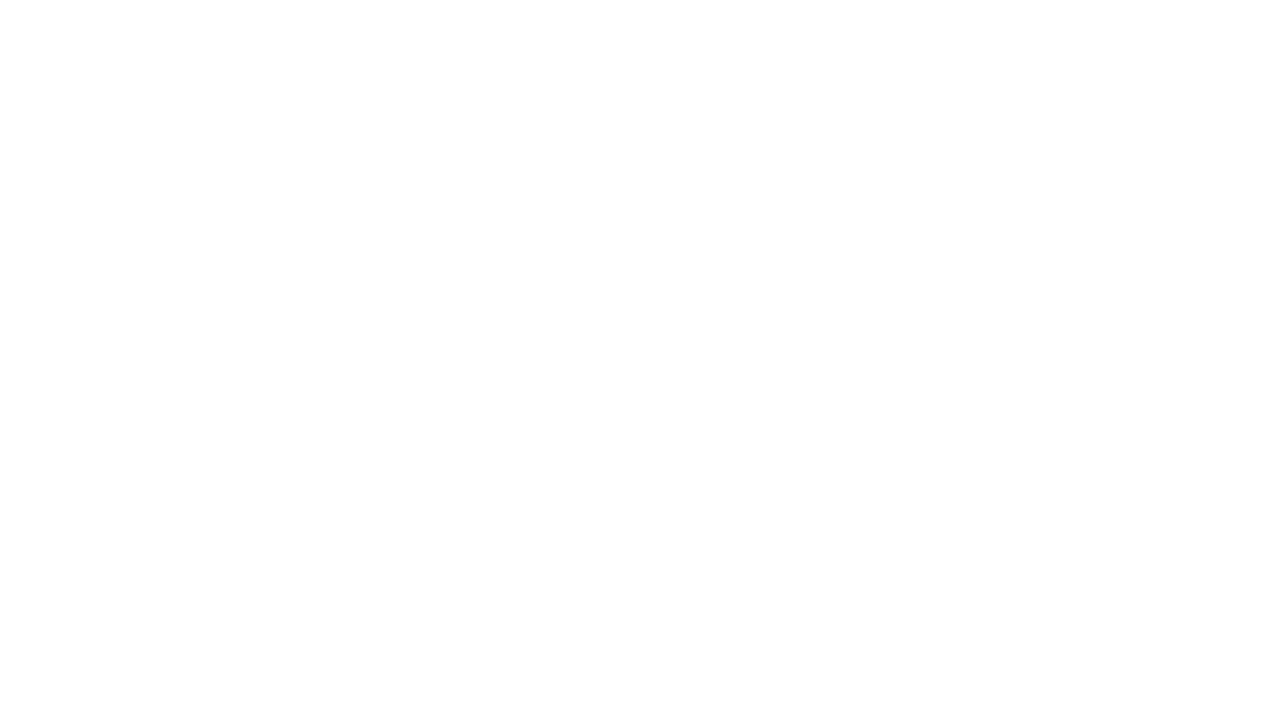

Waited 500ms for page to load after clicking link 21
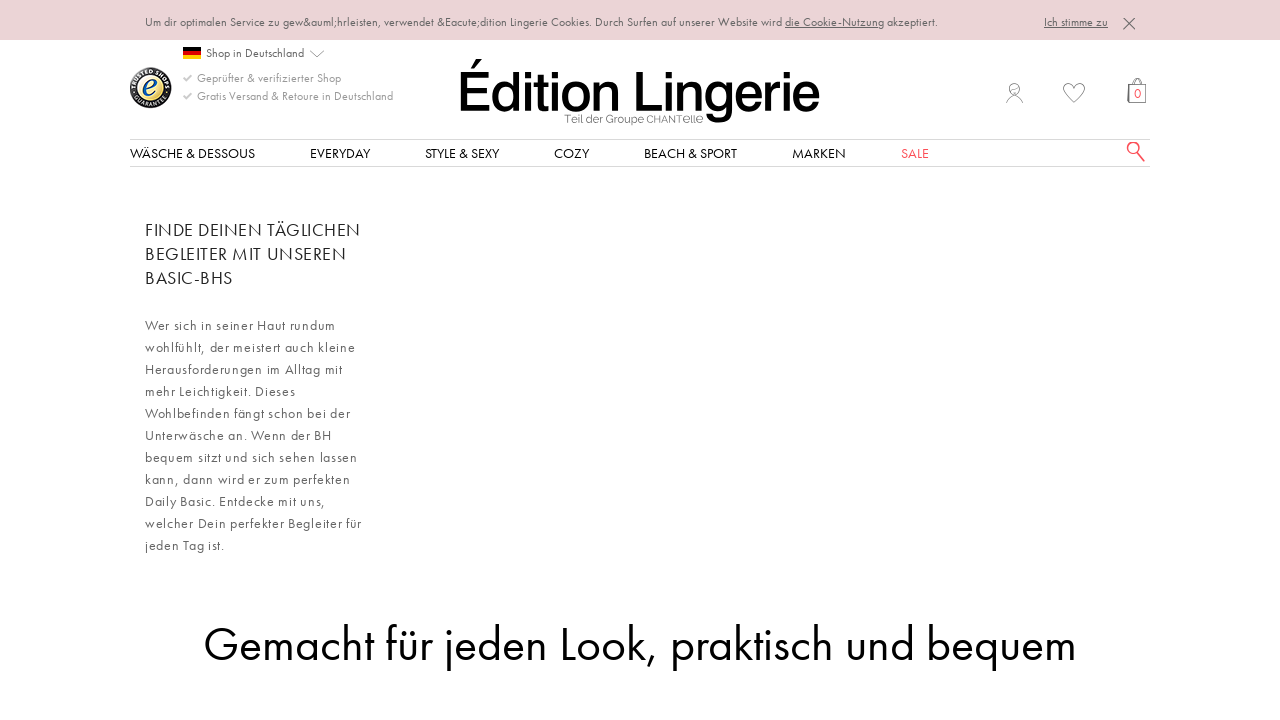

Retrieved href attribute: http://editionlingerie.de/everyday
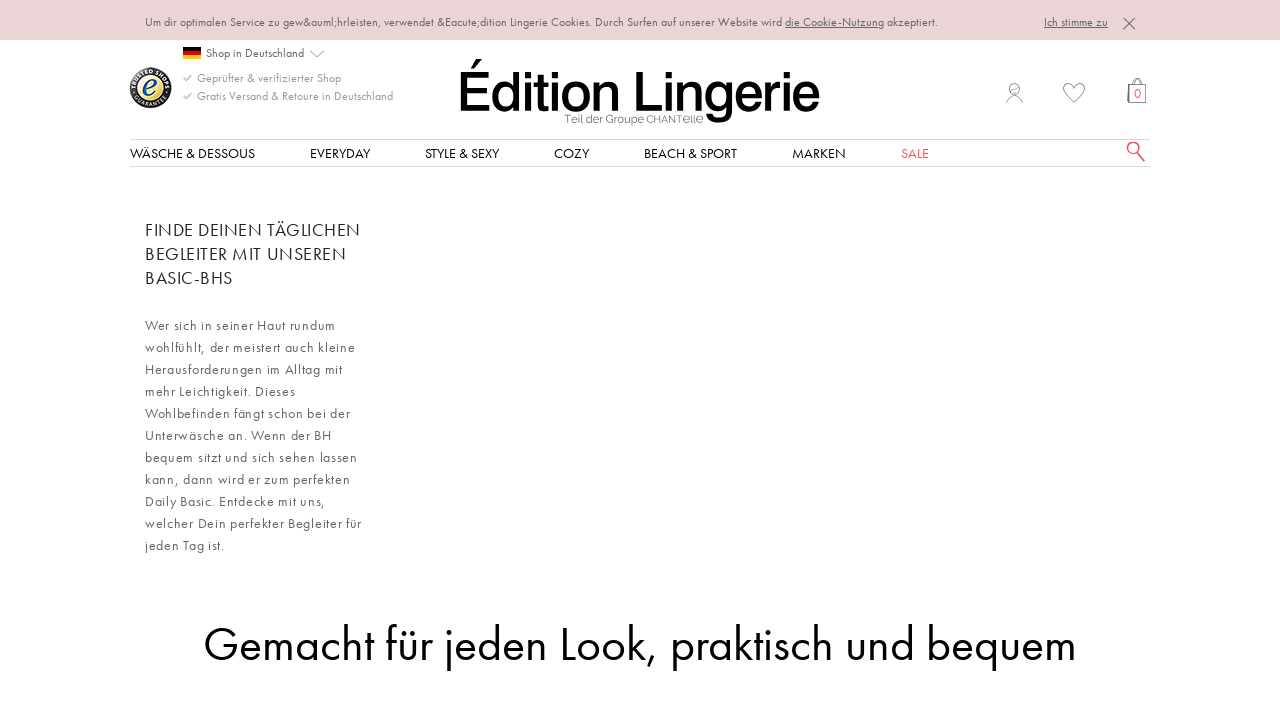

Clicked catalog link 22 of 59
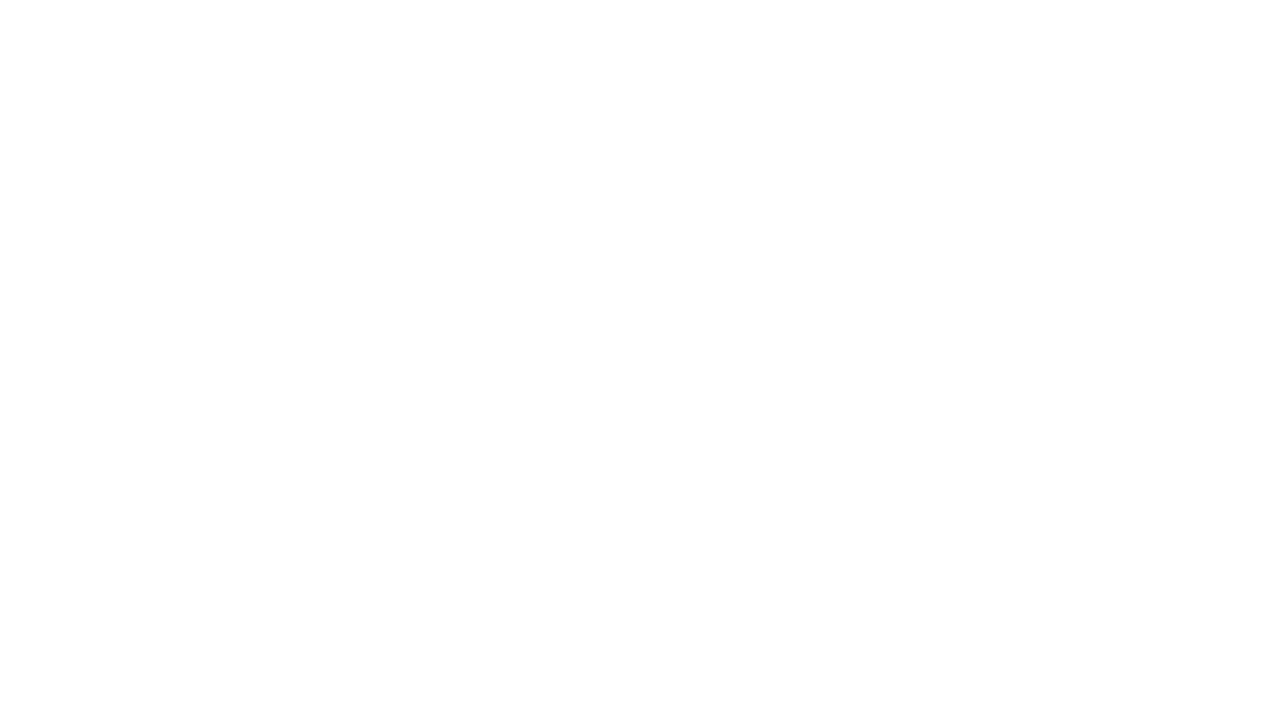

Waited 500ms for page to load after clicking link 22
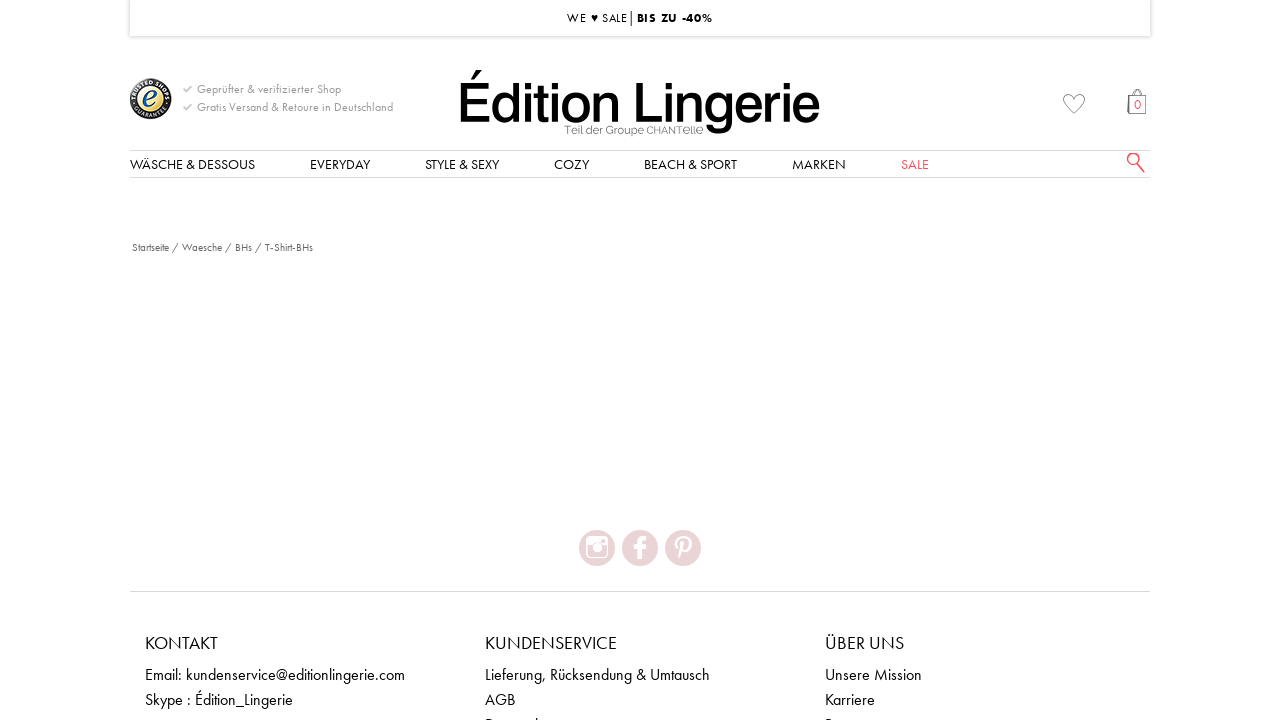

Retrieved href attribute: http://editionlingerie.de/waesche/bhs/t-shirt-bhs.html
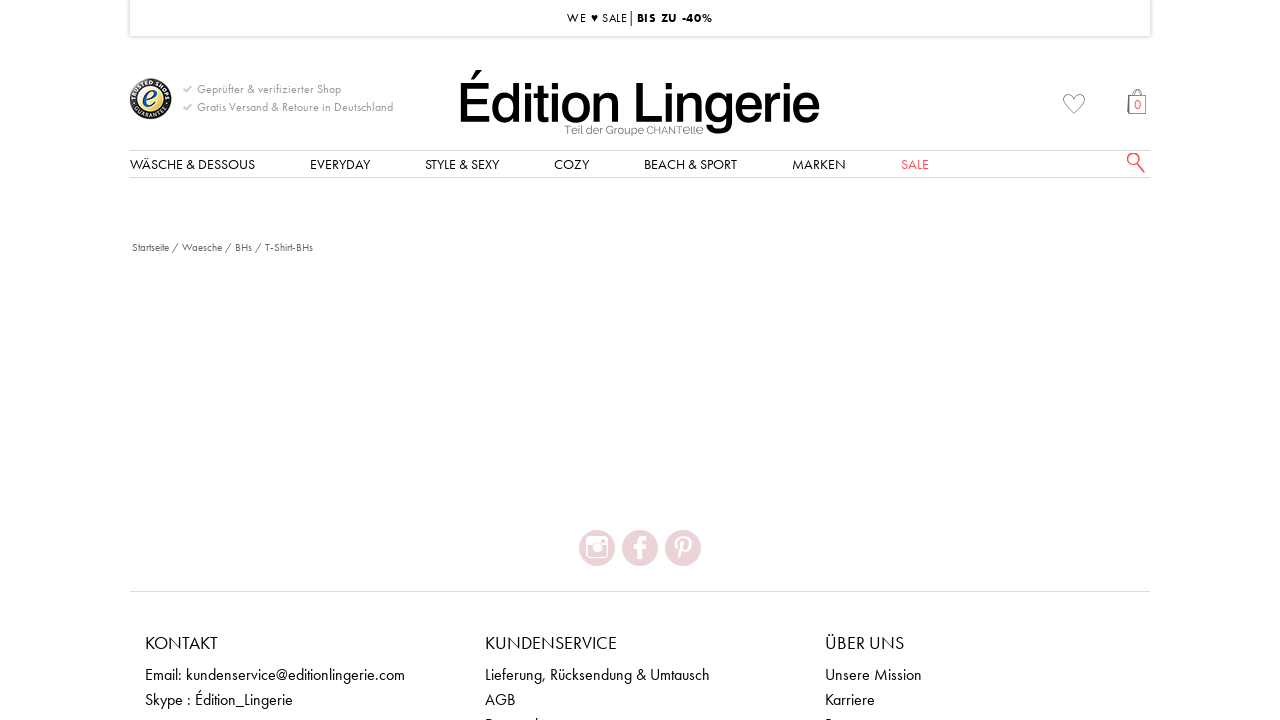

Clicked catalog link 23 of 59
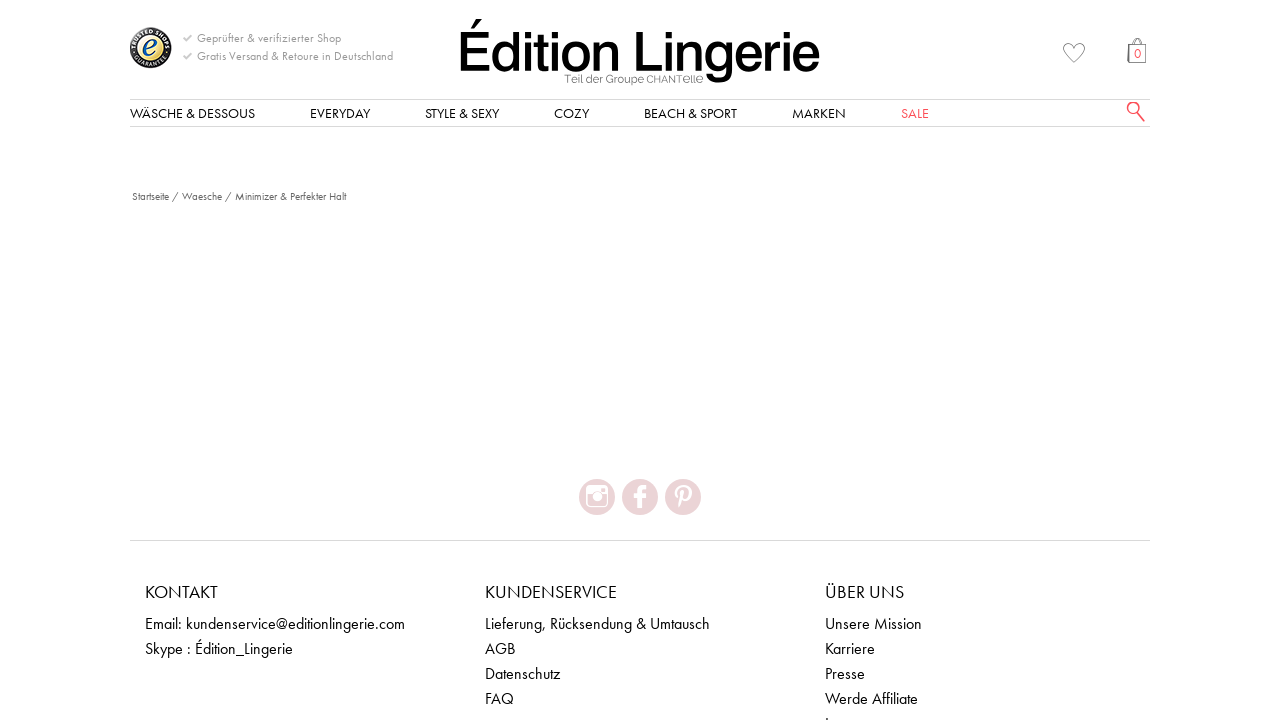

Waited 500ms for page to load after clicking link 23
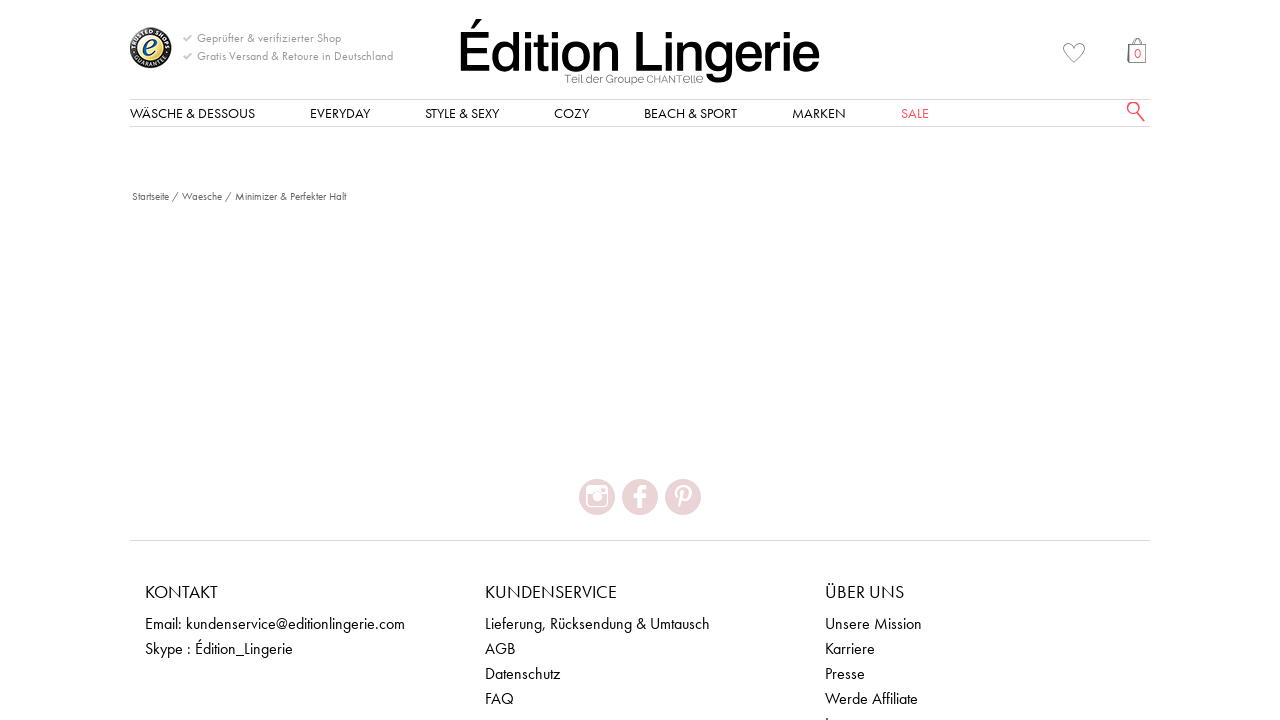

Retrieved href attribute: http://editionlingerie.de/waesche/big-cups.html
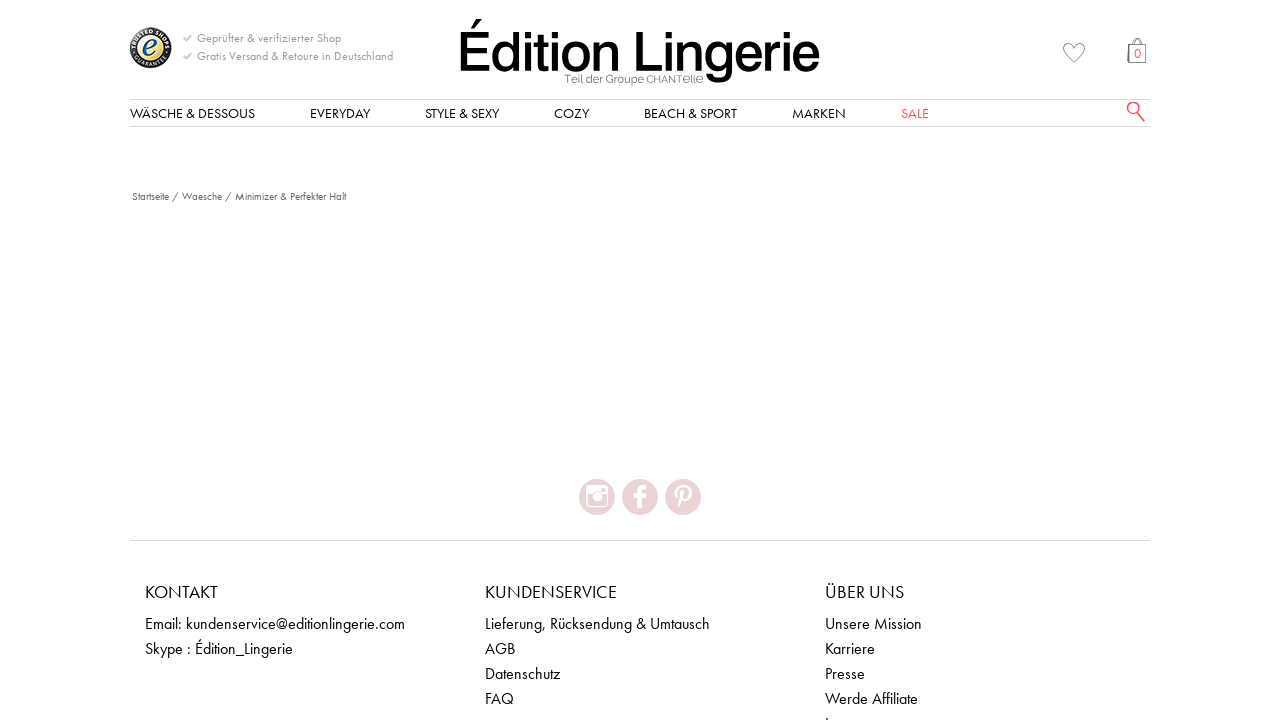

Clicked catalog link 24 of 59
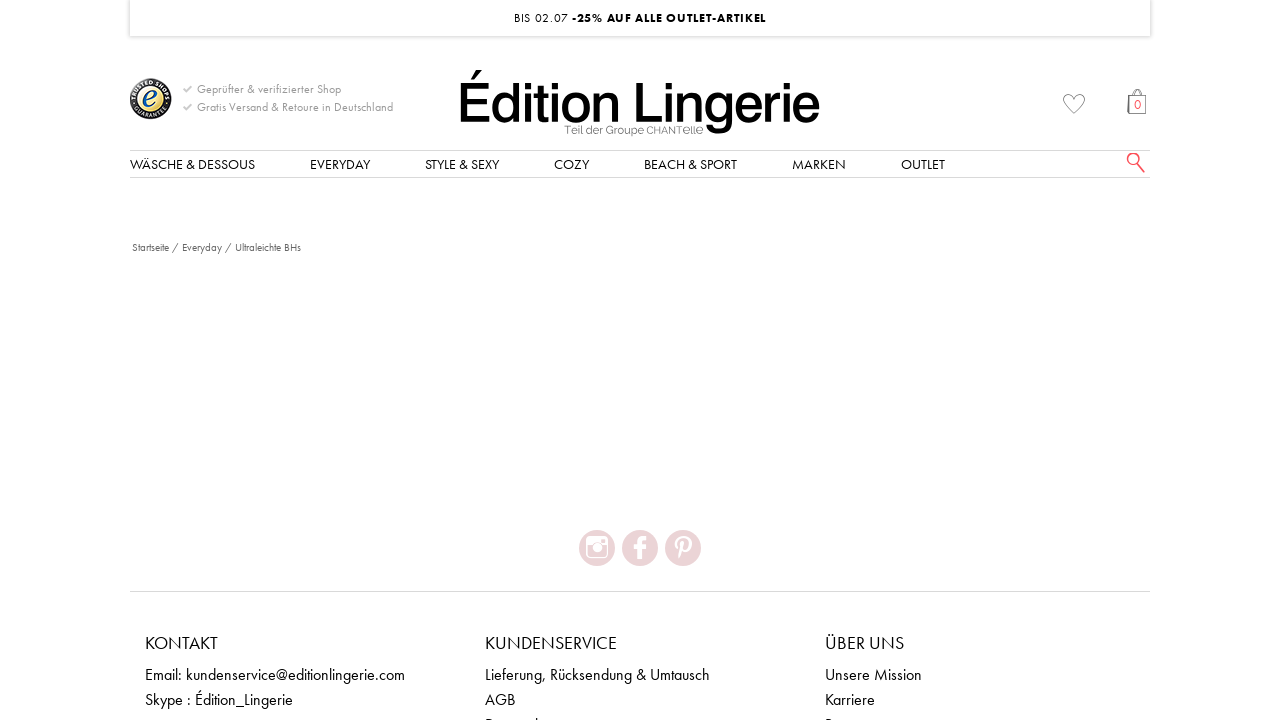

Waited 500ms for page to load after clicking link 24
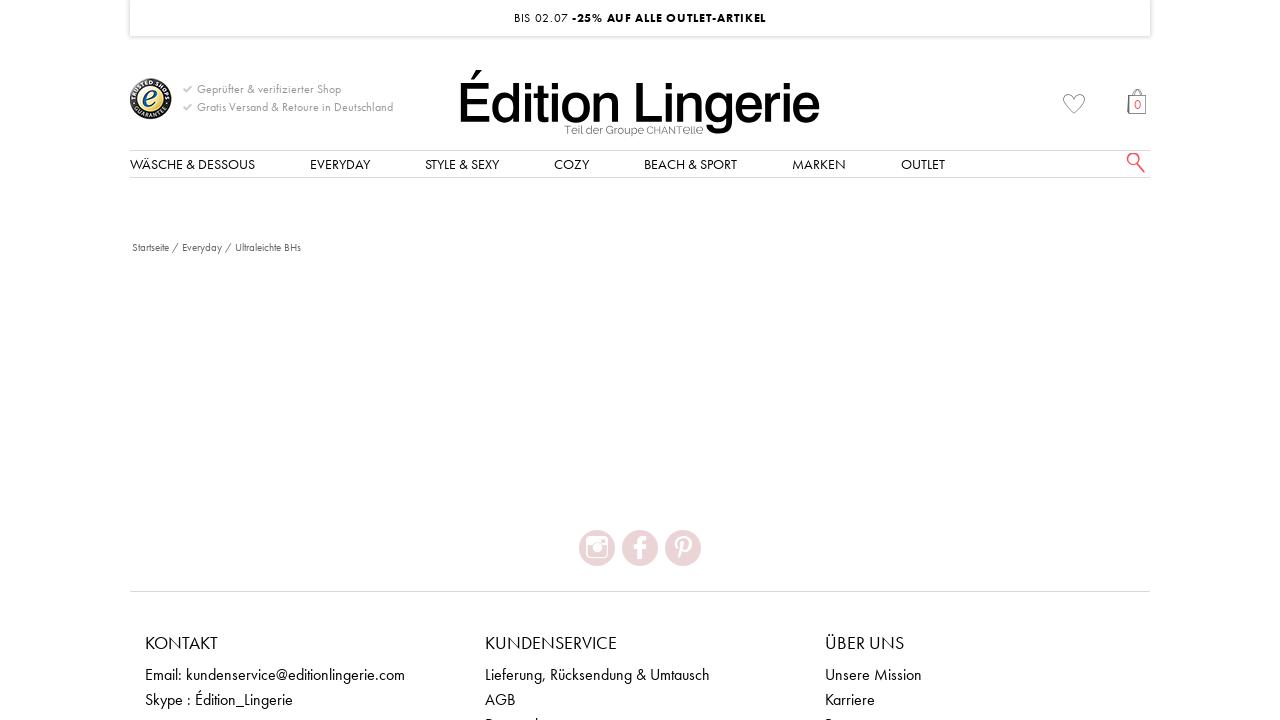

Retrieved href attribute: http://editionlingerie.de/everyday/ultraleicht.html
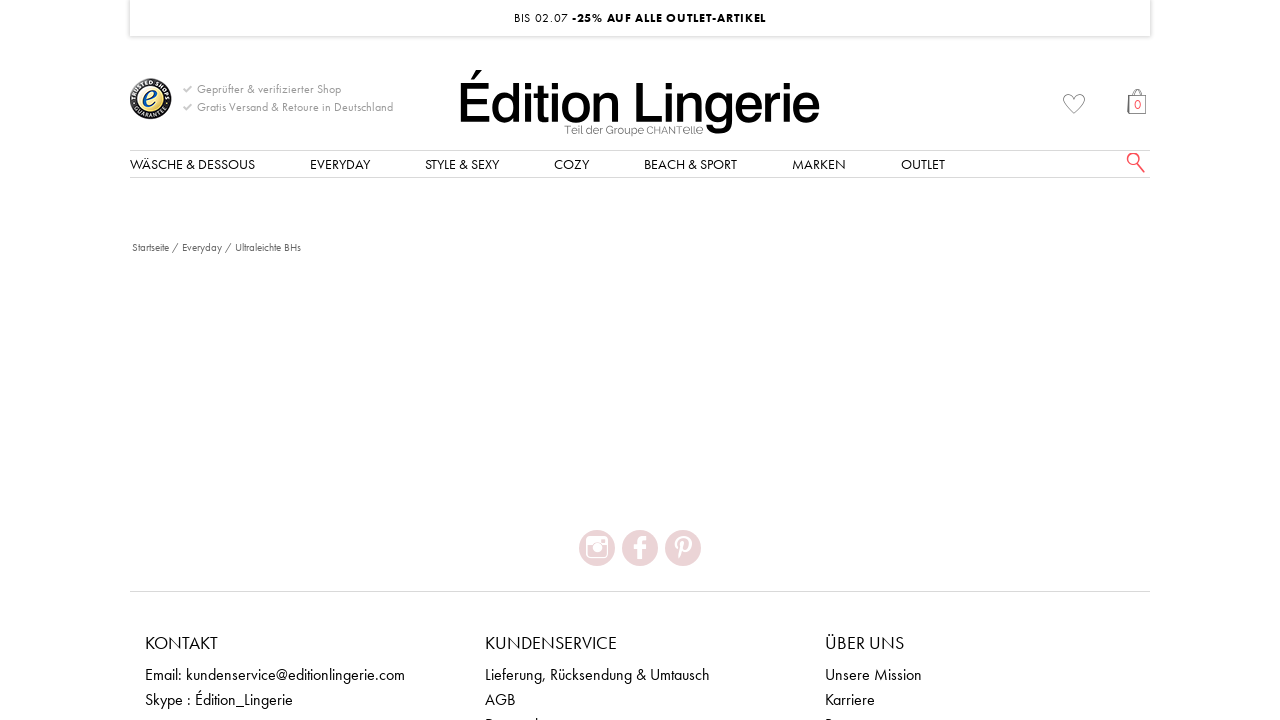

Clicked catalog link 25 of 59
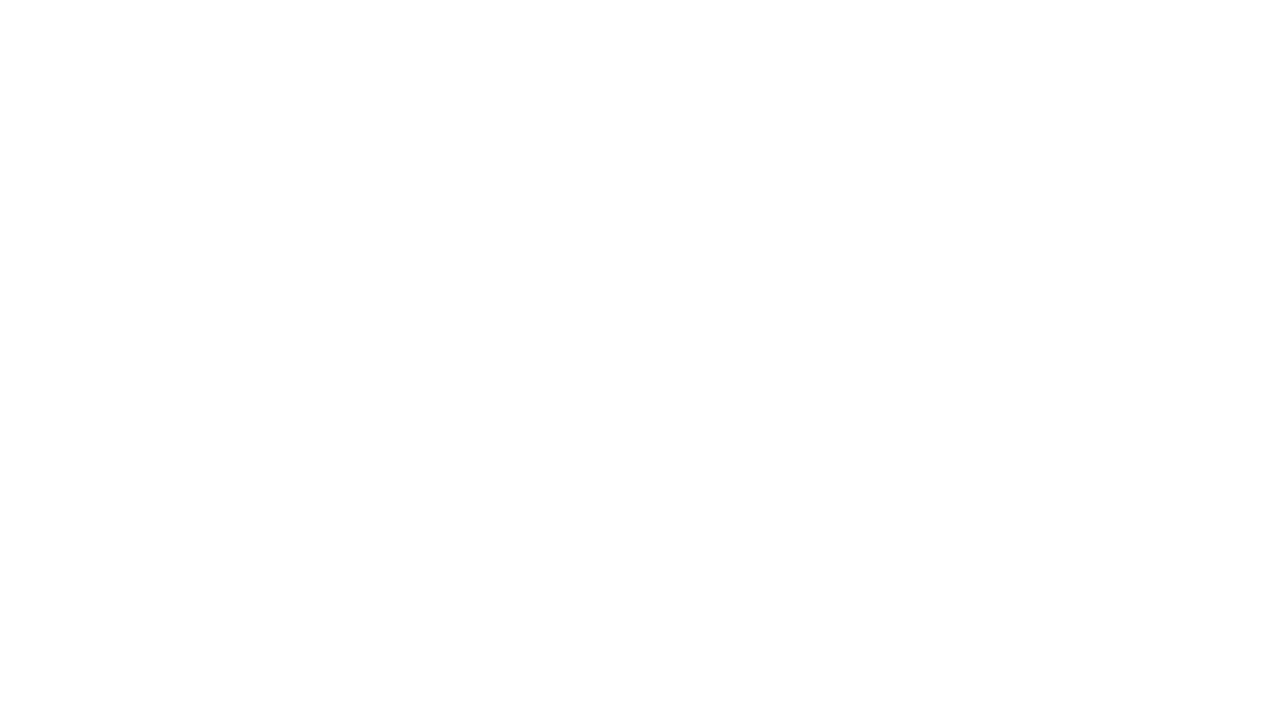

Waited 500ms for page to load after clicking link 25
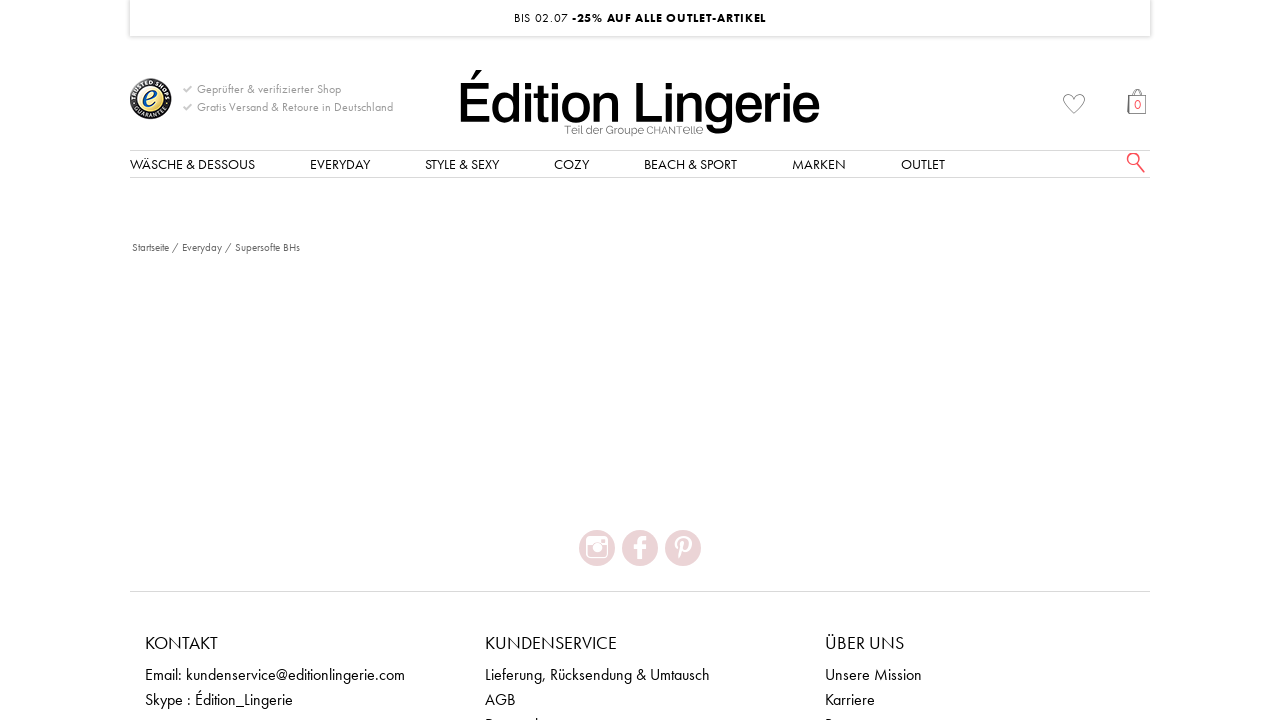

Retrieved href attribute: http://editionlingerie.de/everyday/supersoft.html
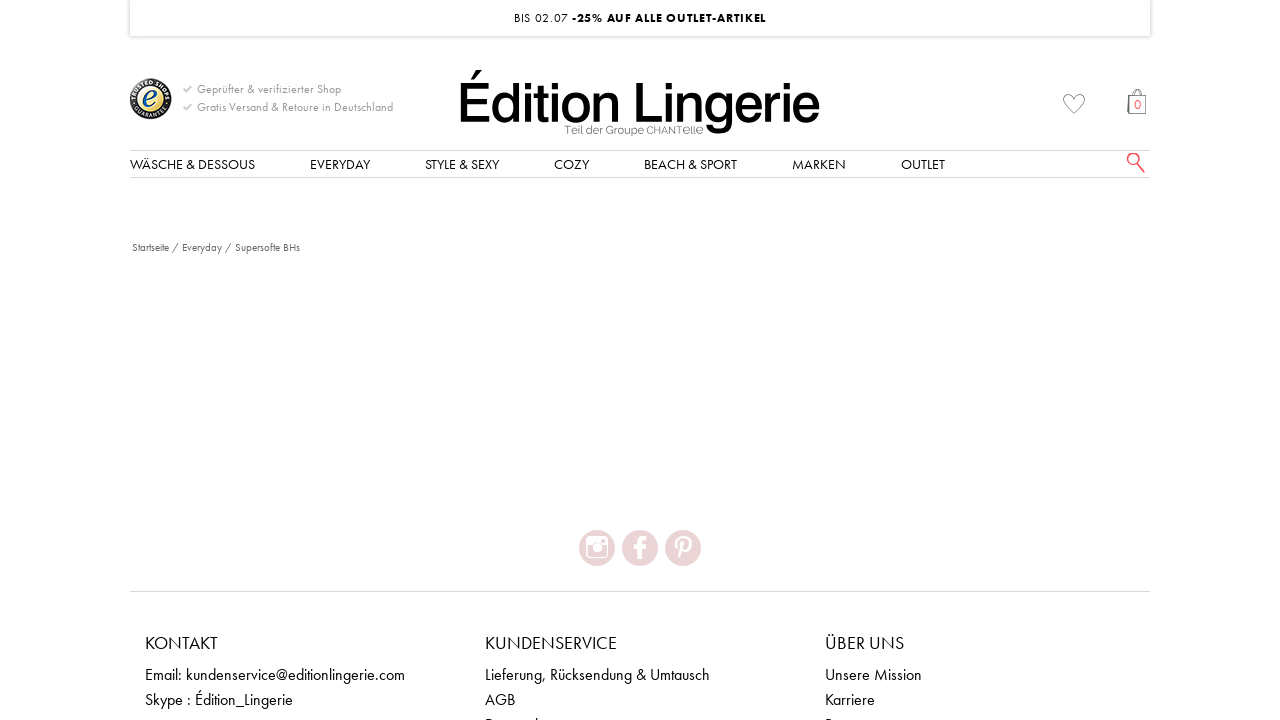

Clicked catalog link 26 of 59
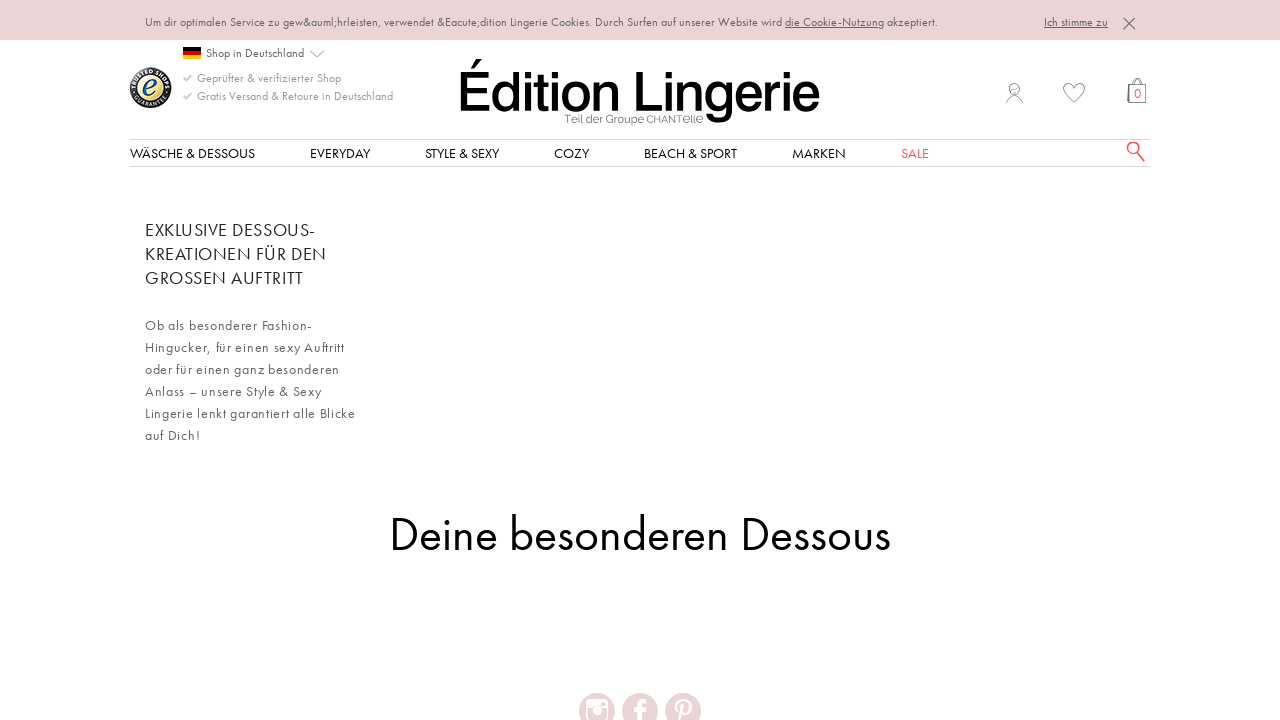

Waited 500ms for page to load after clicking link 26
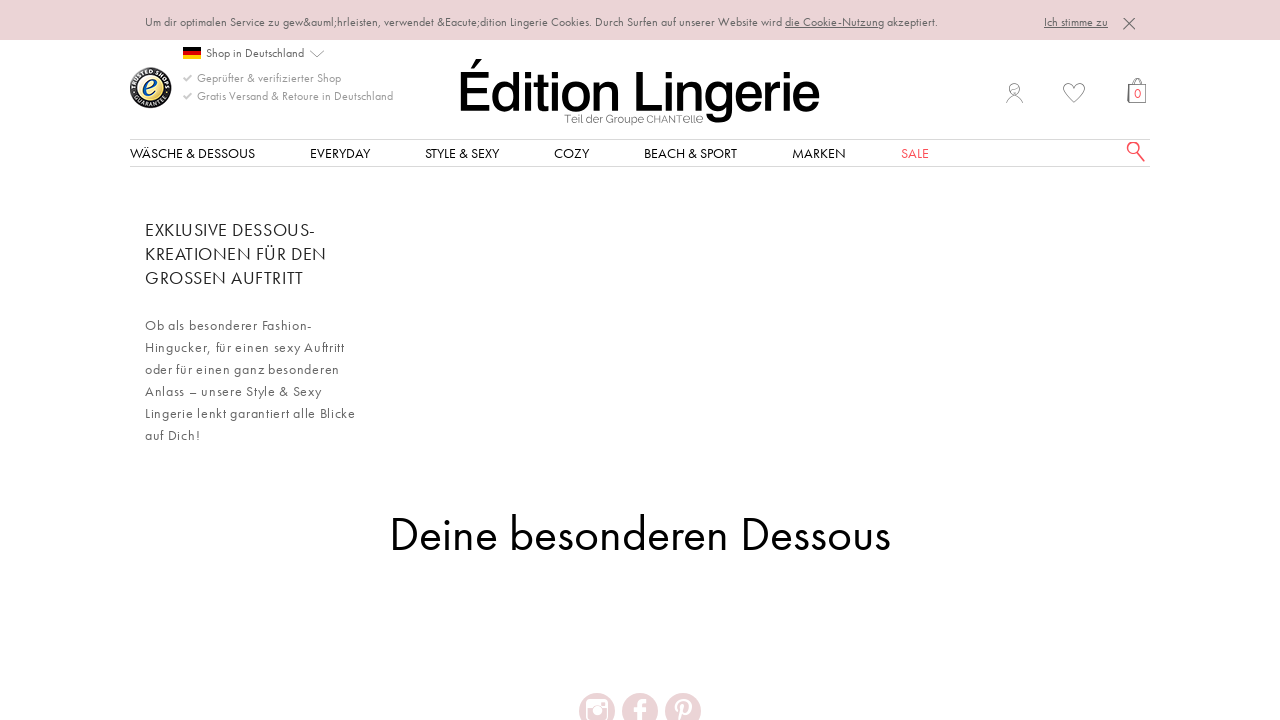

Retrieved href attribute: http://editionlingerie.de/style
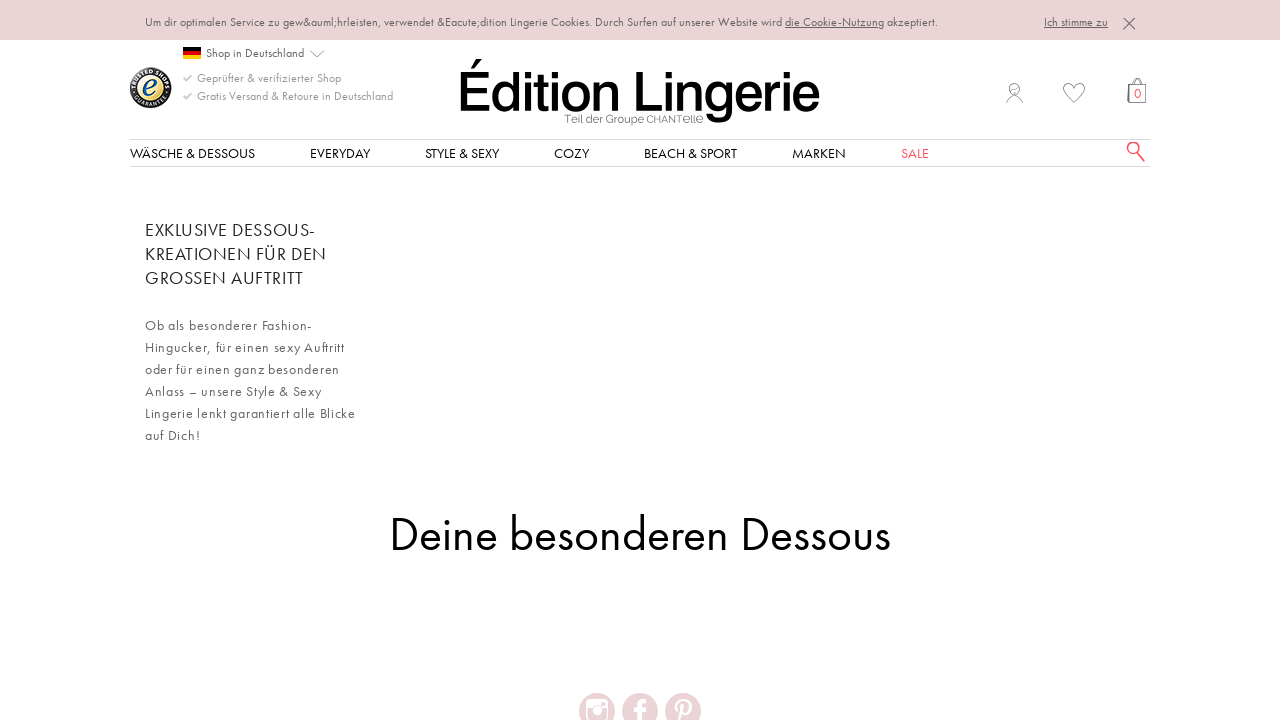

Clicked catalog link 27 of 59
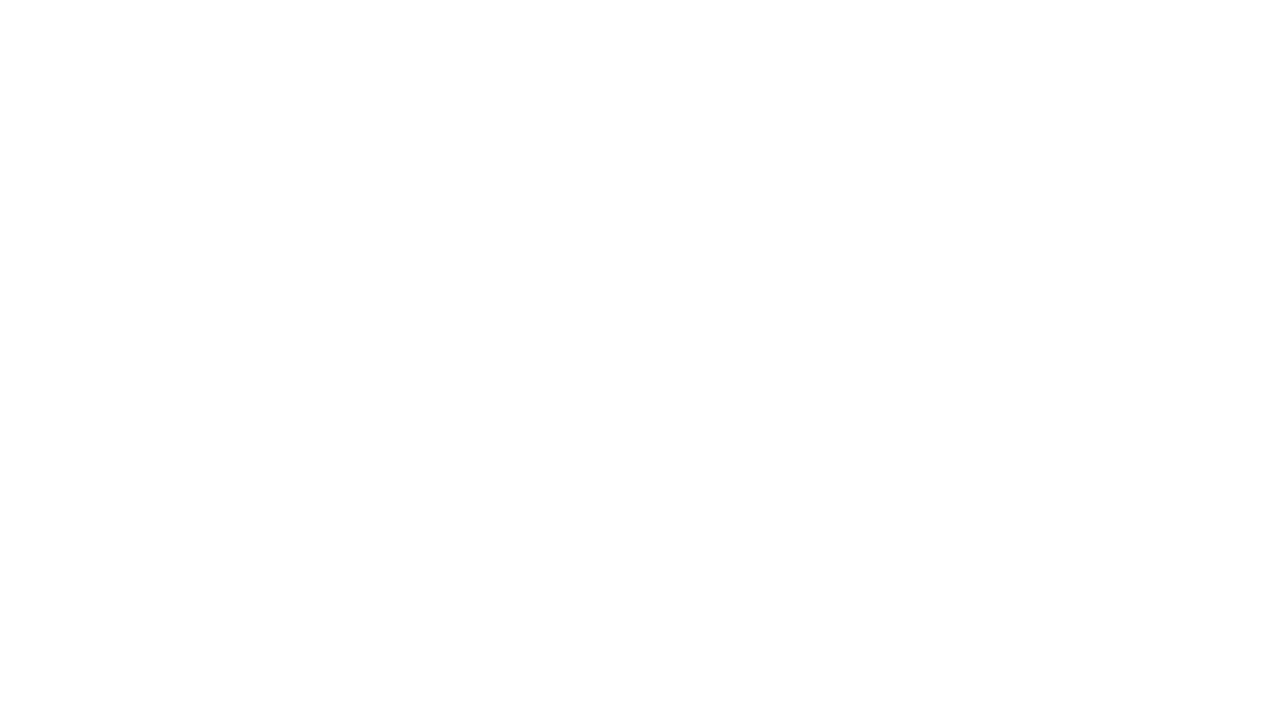

Waited 500ms for page to load after clicking link 27
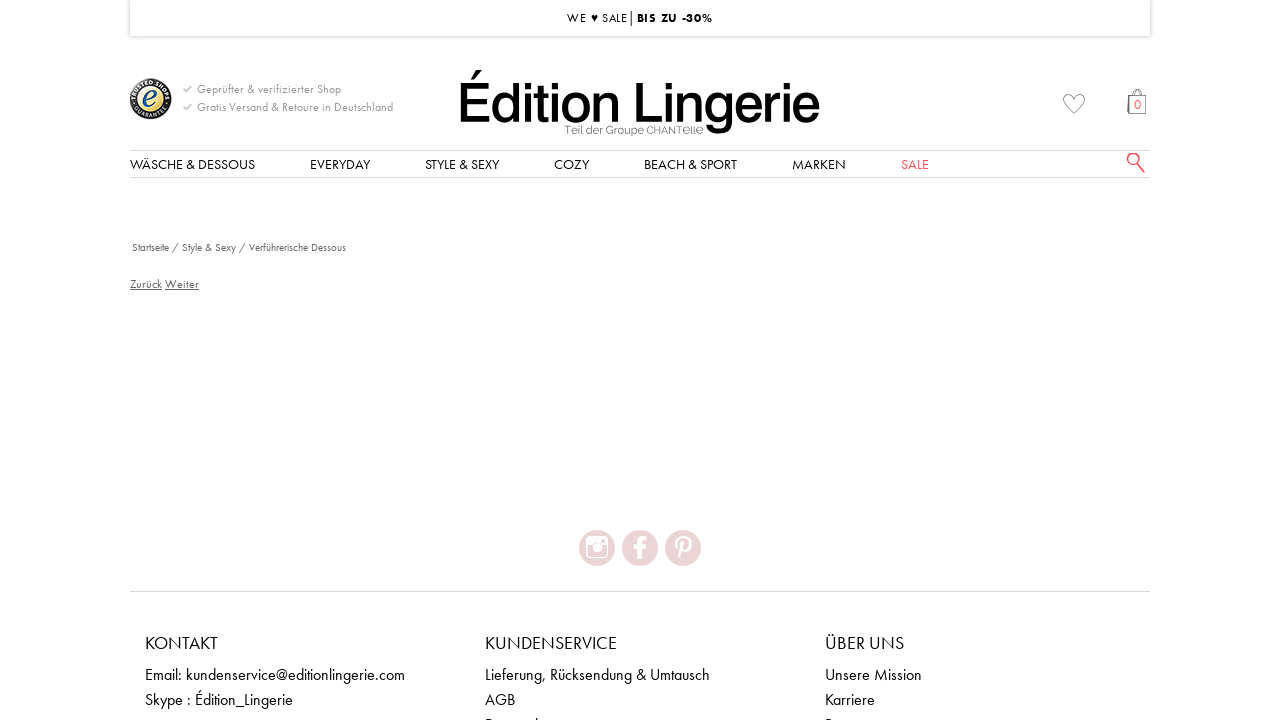

Retrieved href attribute: http://editionlingerie.de/style/verfuhrerische-dessous.html
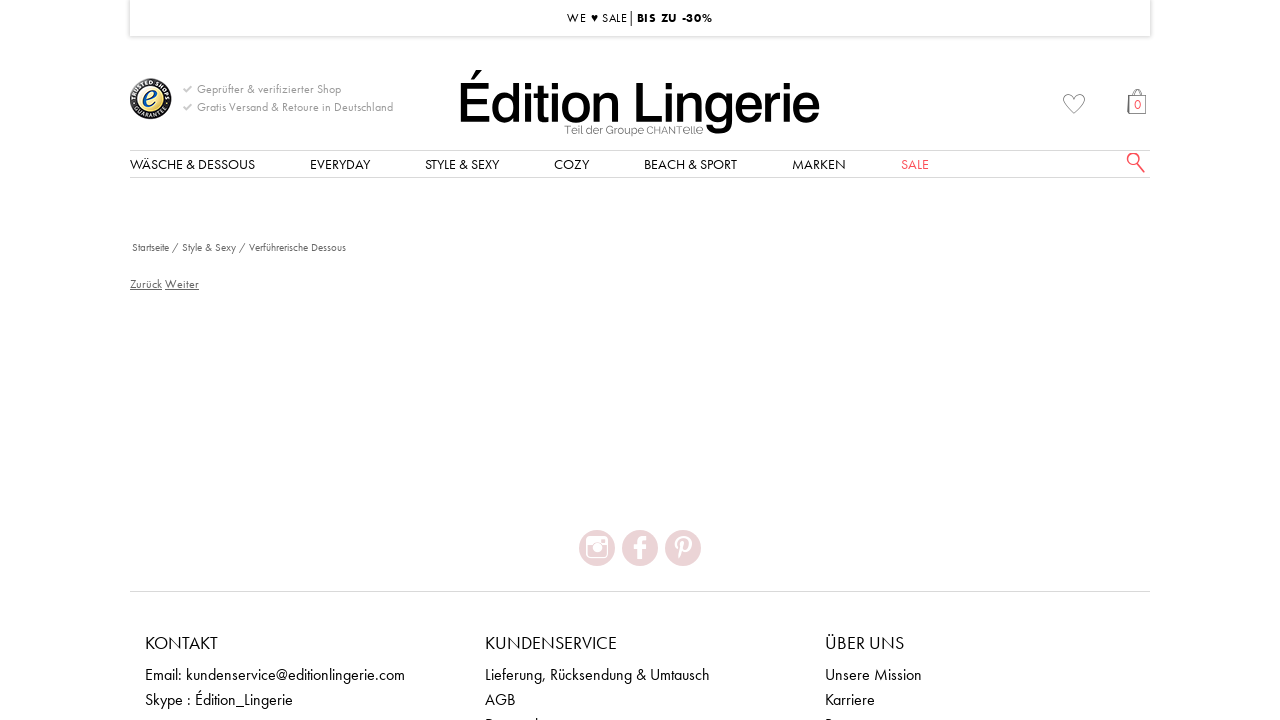

Clicked catalog link 28 of 59
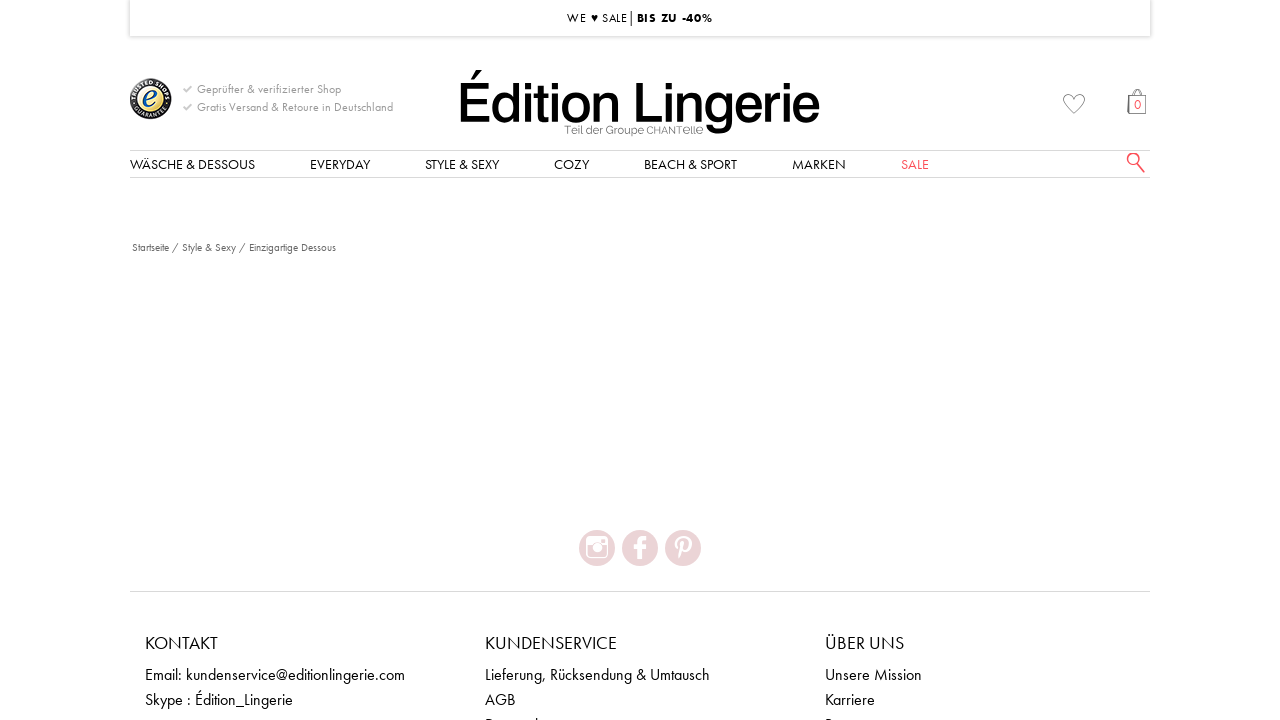

Waited 500ms for page to load after clicking link 28
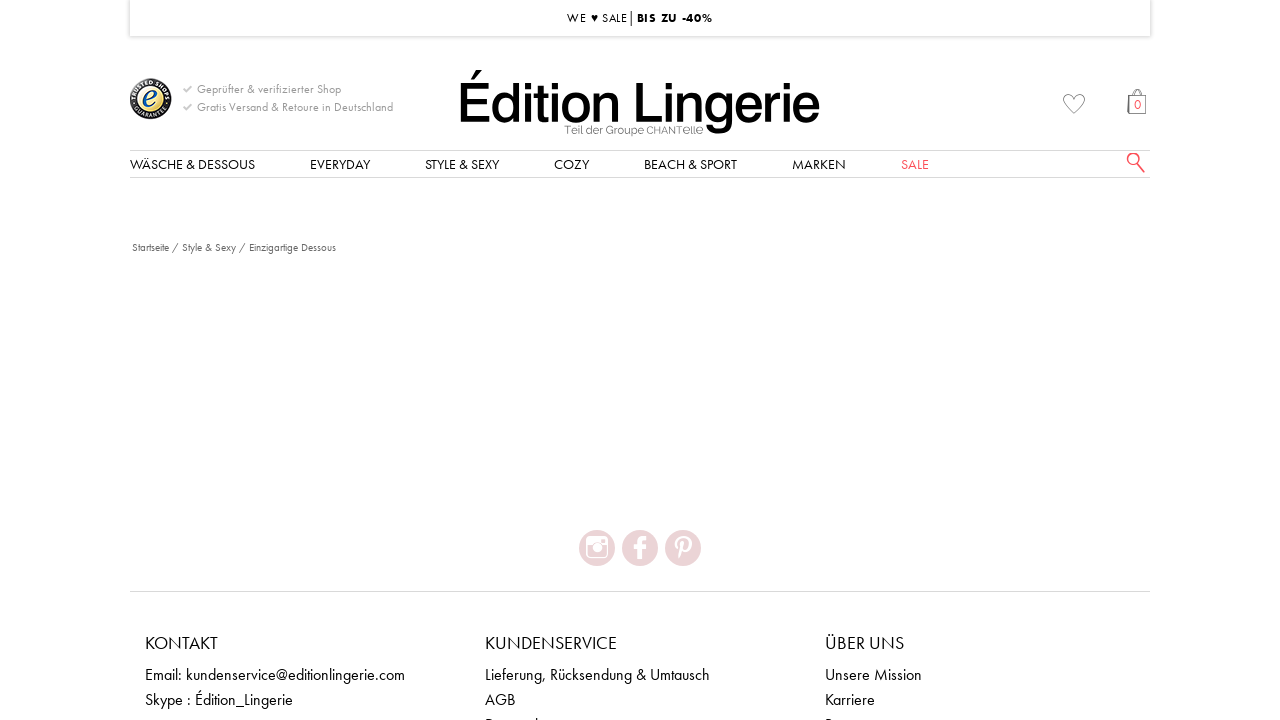

Retrieved href attribute: http://editionlingerie.de/style/einzigartige-dessous.html
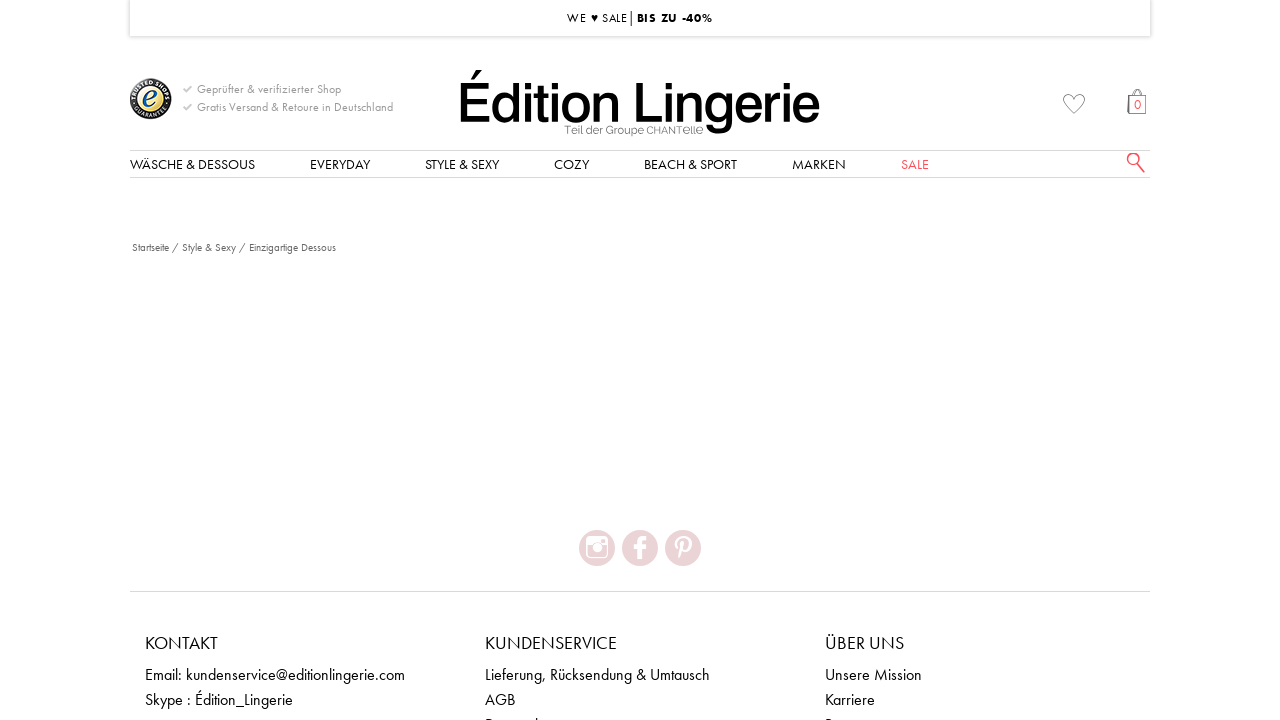

Clicked catalog link 29 of 59
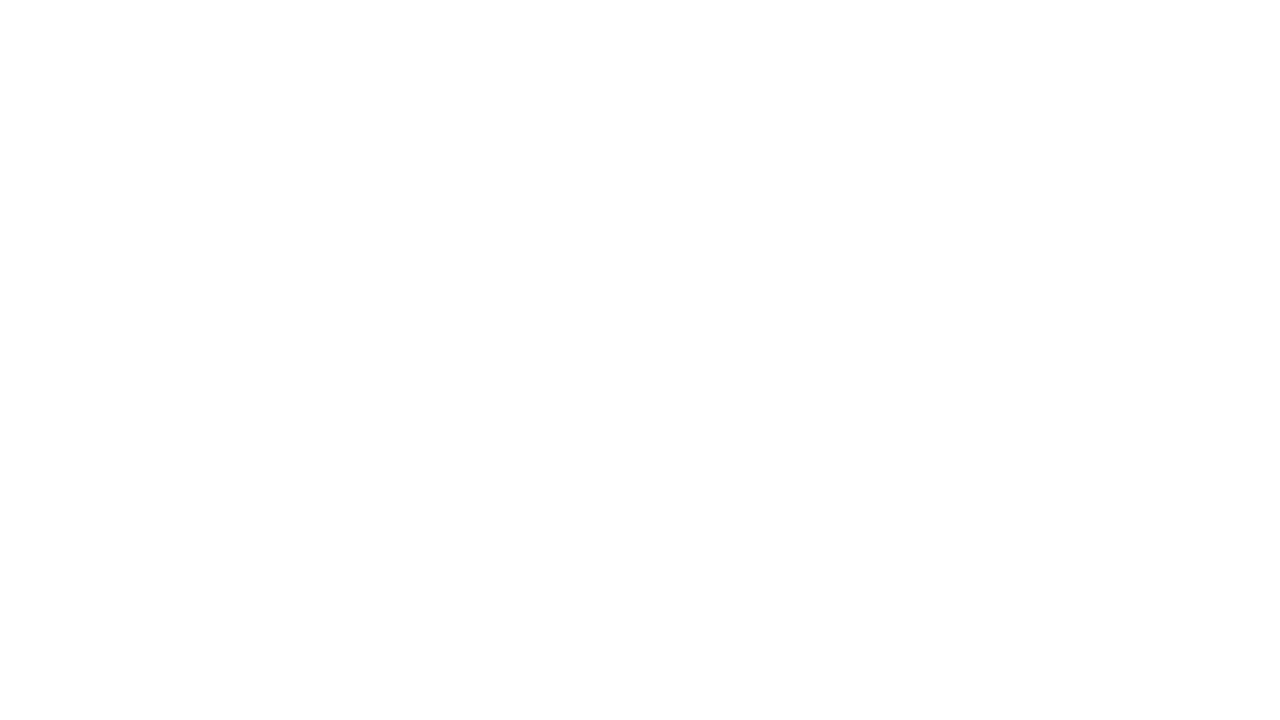

Waited 500ms for page to load after clicking link 29
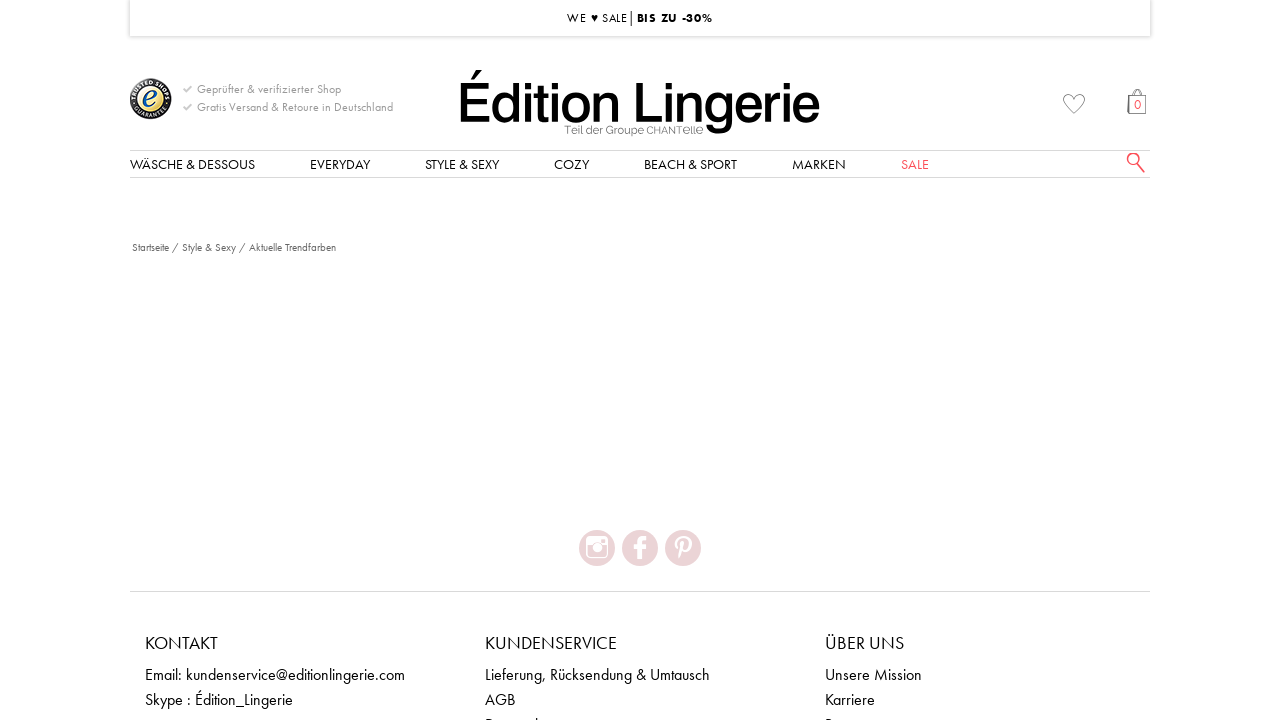

Retrieved href attribute: http://editionlingerie.de/style/aktuelle-trendfarben.html
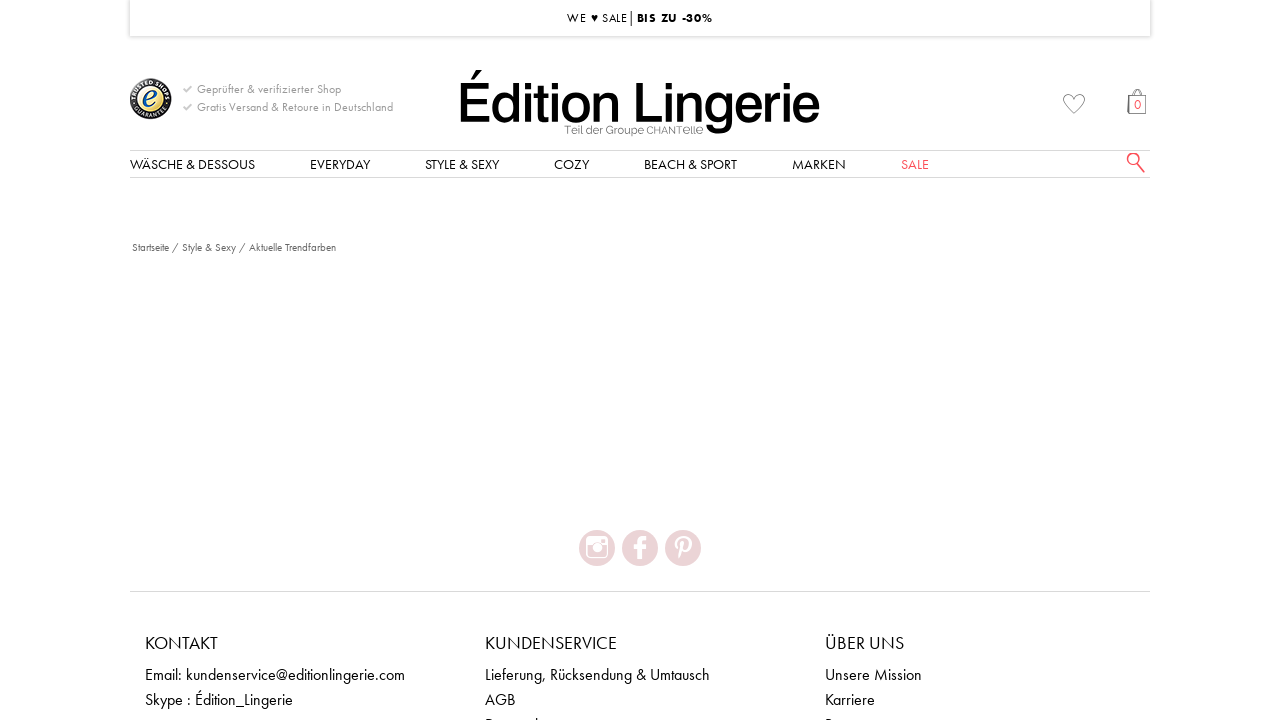

Clicked catalog link 30 of 59
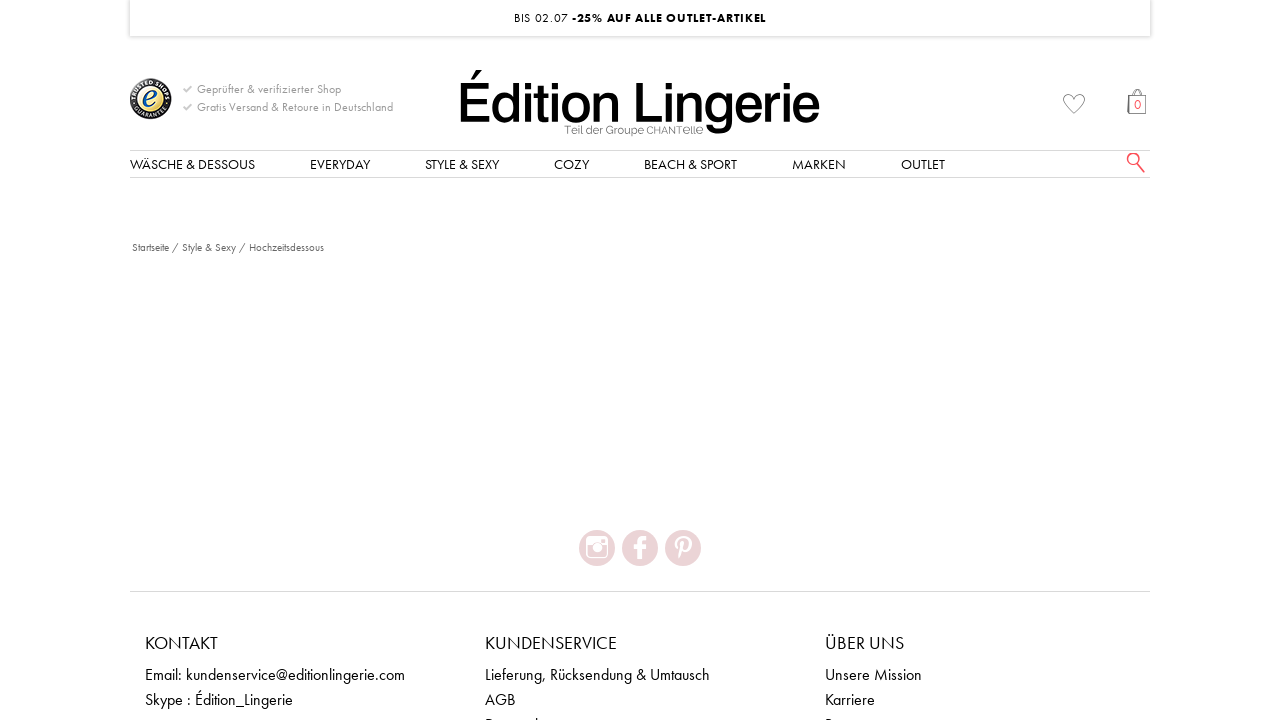

Waited 500ms for page to load after clicking link 30
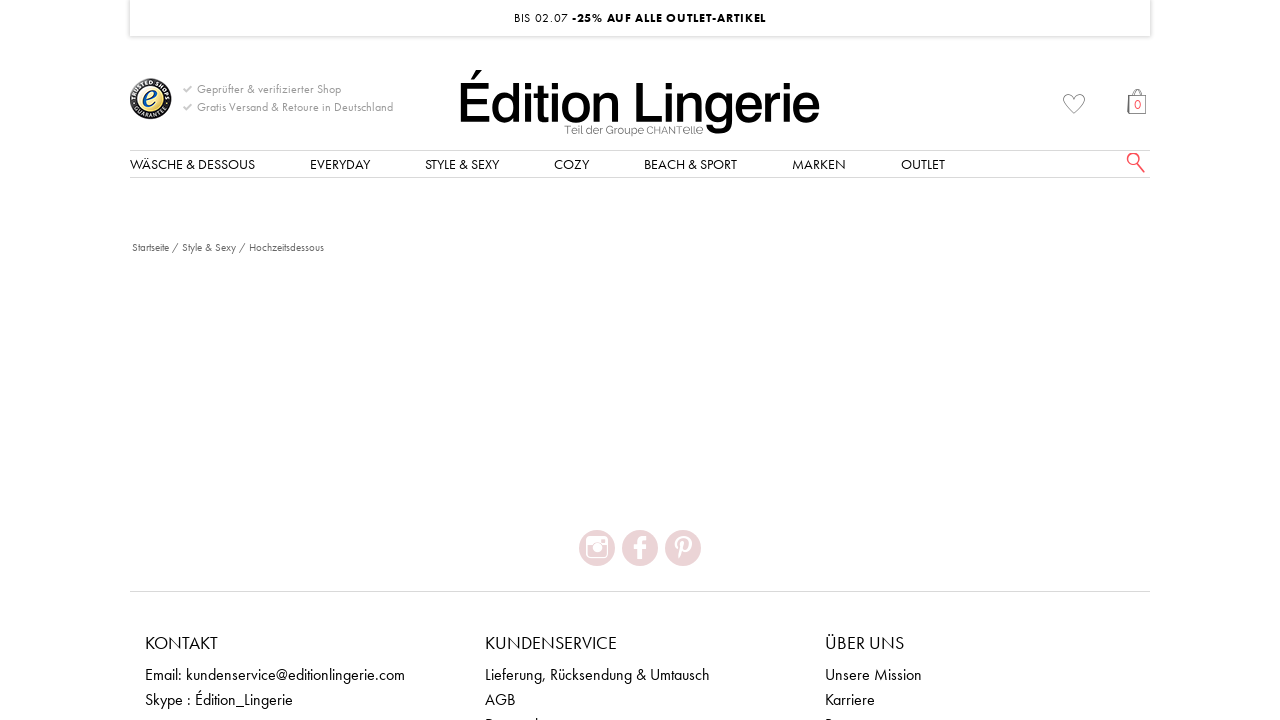

Retrieved href attribute: http://editionlingerie.de/style/hochzeitsdessous.html
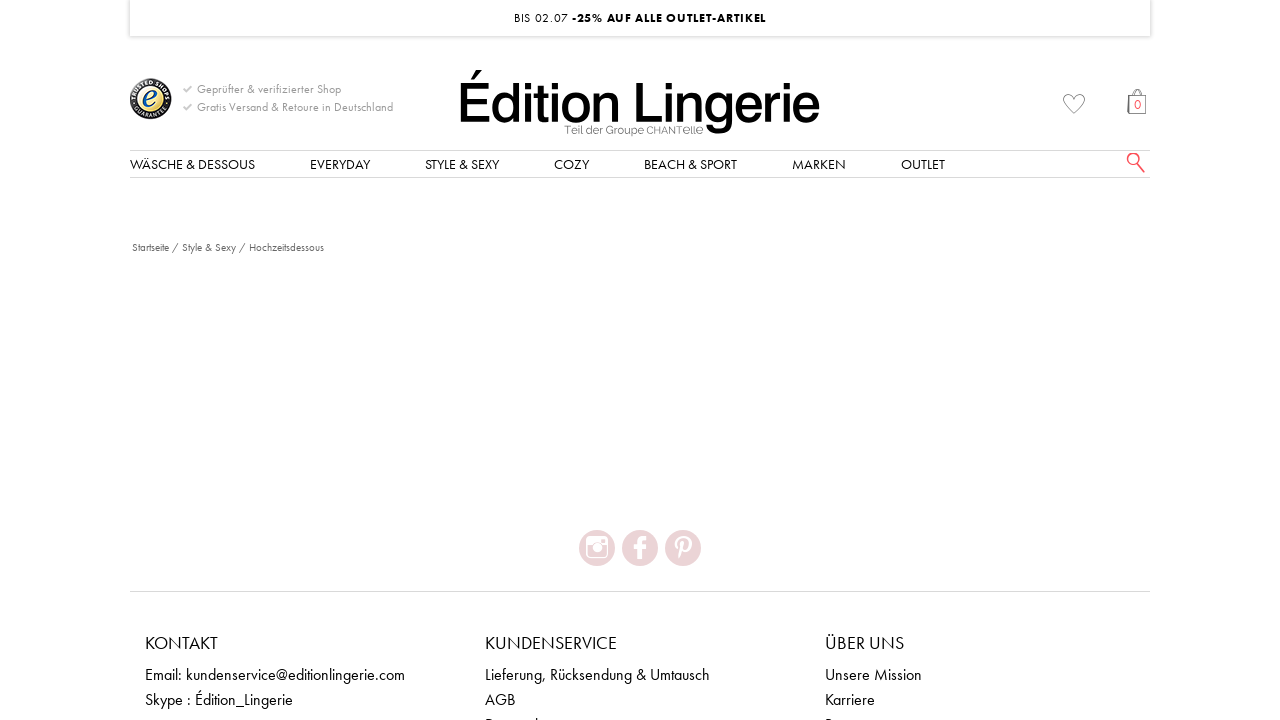

Clicked catalog link 31 of 59
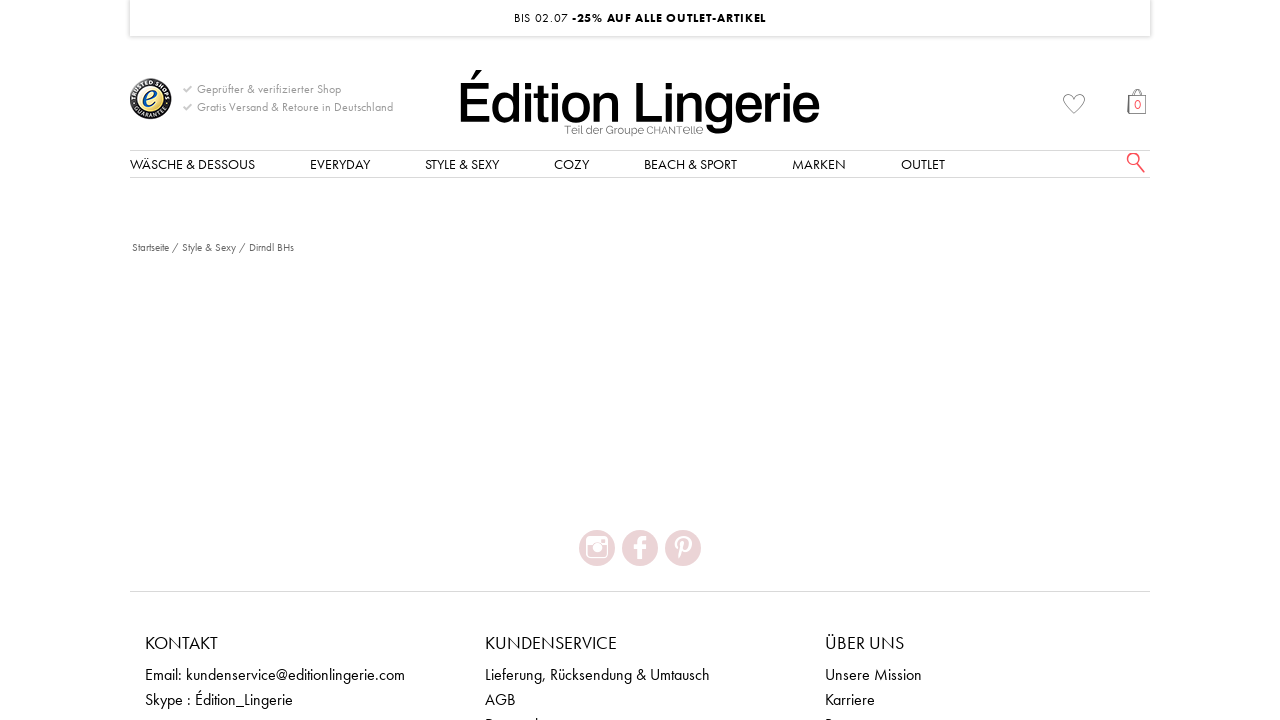

Waited 500ms for page to load after clicking link 31
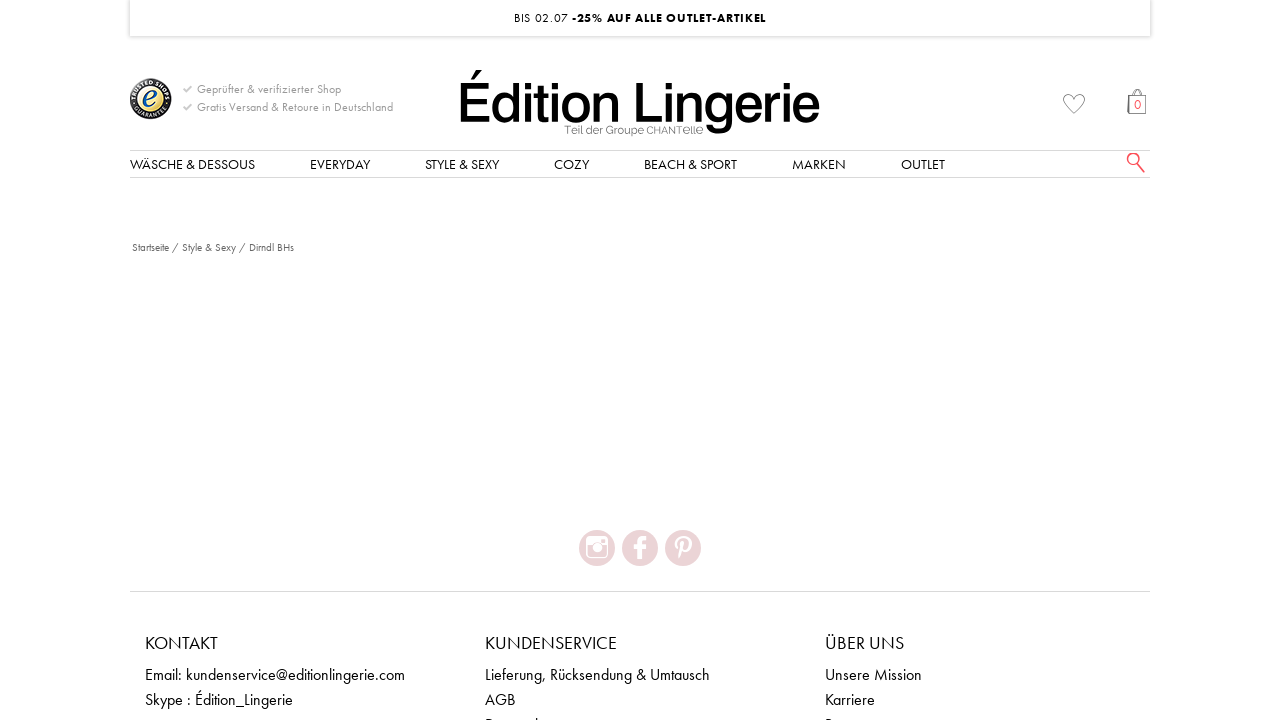

Retrieved href attribute: http://editionlingerie.de/style/dirndl-bhs.html
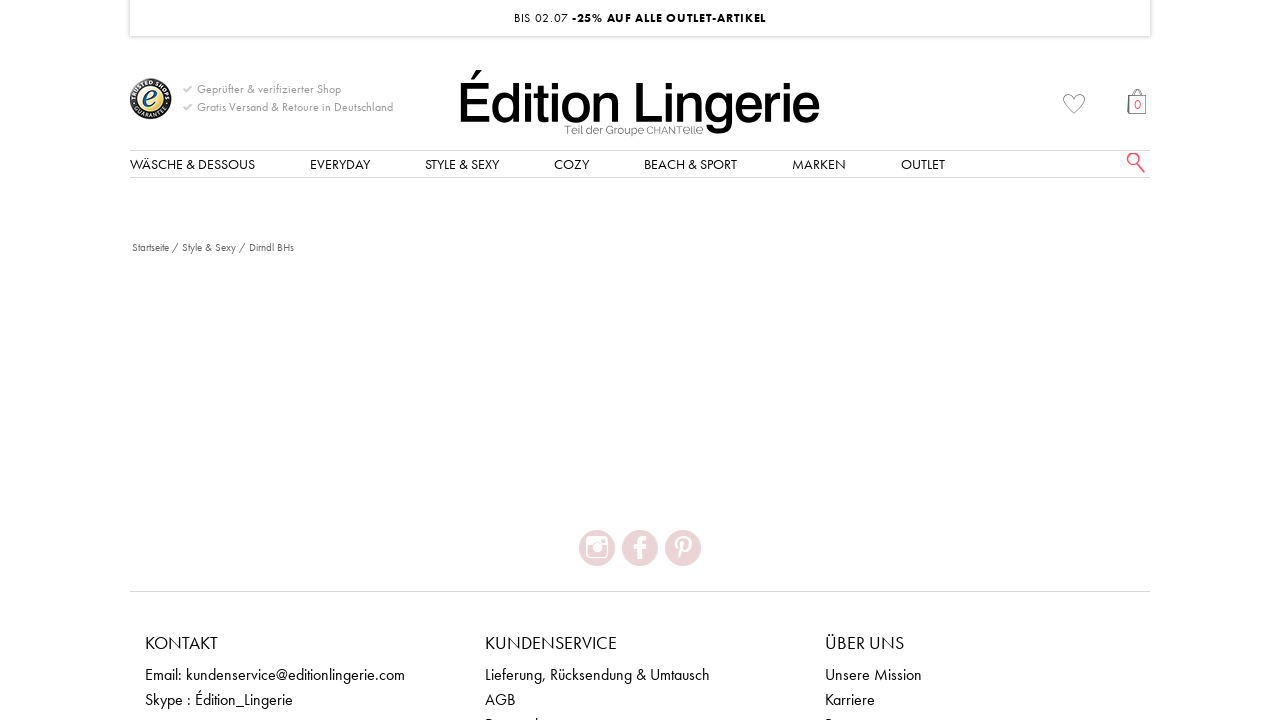

Clicked catalog link 32 of 59
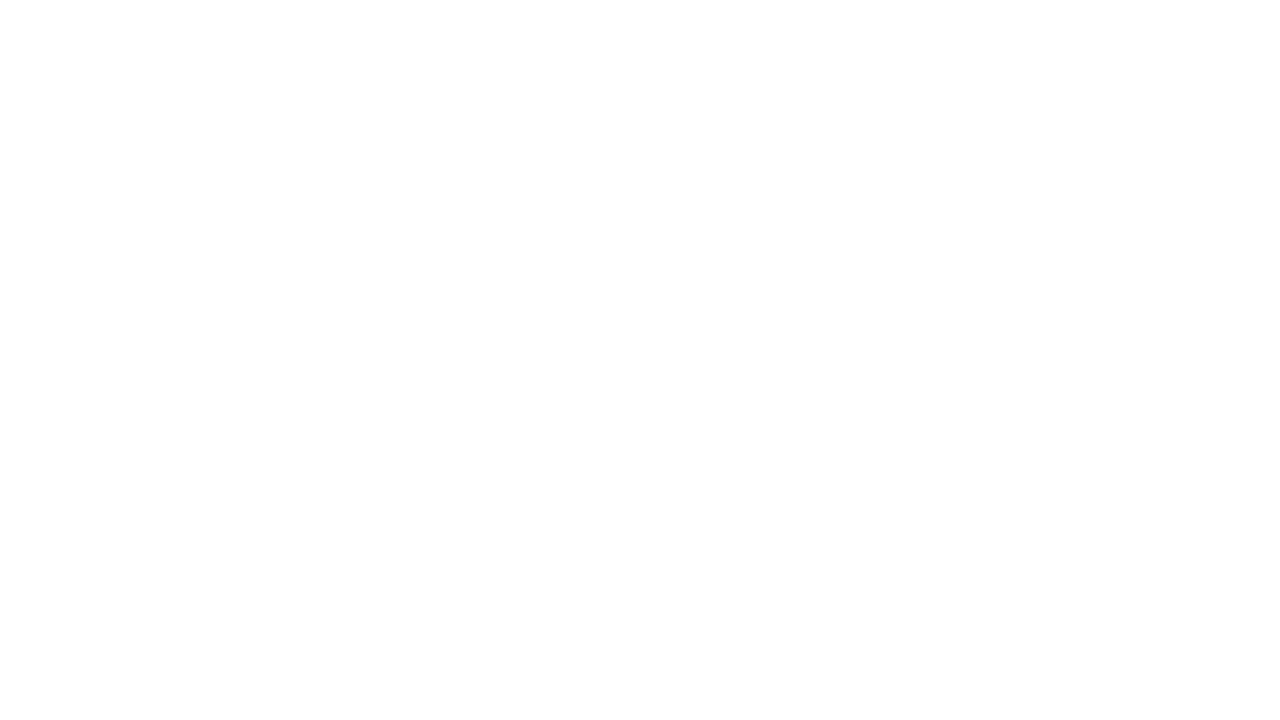

Waited 500ms for page to load after clicking link 32
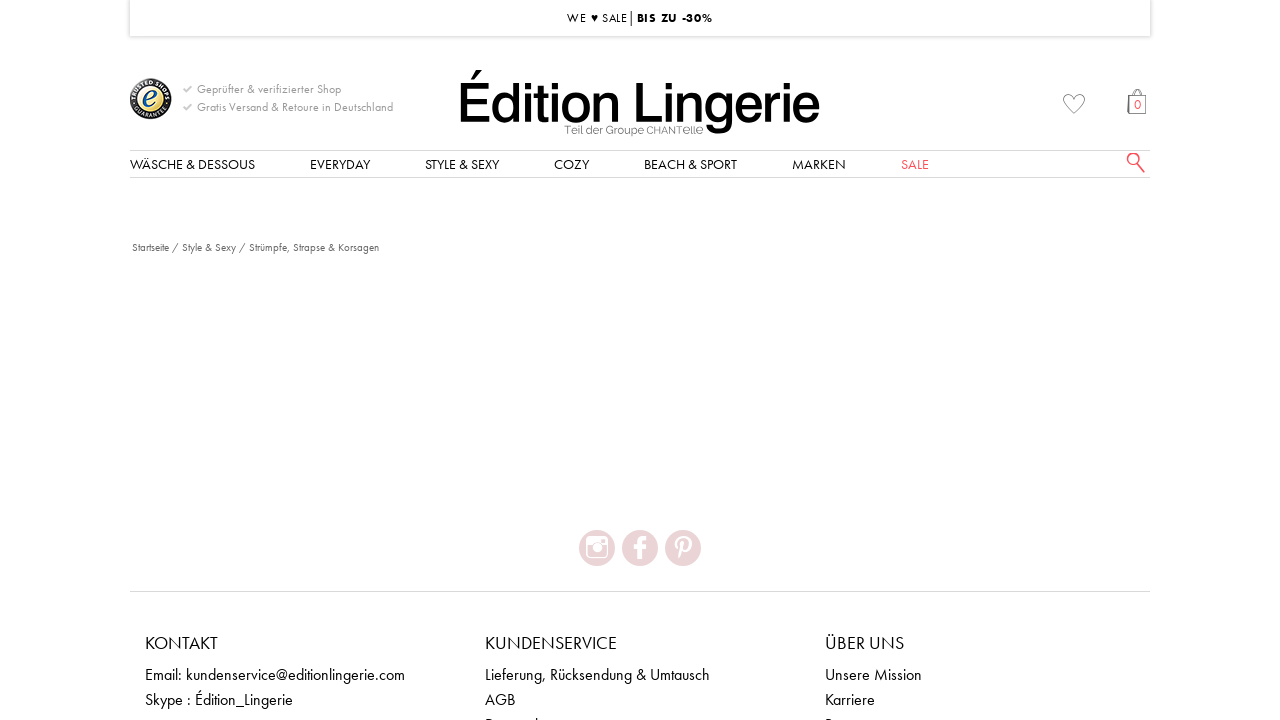

Retrieved href attribute: http://editionlingerie.de/style/strumpfe-strapse-korsagen.html
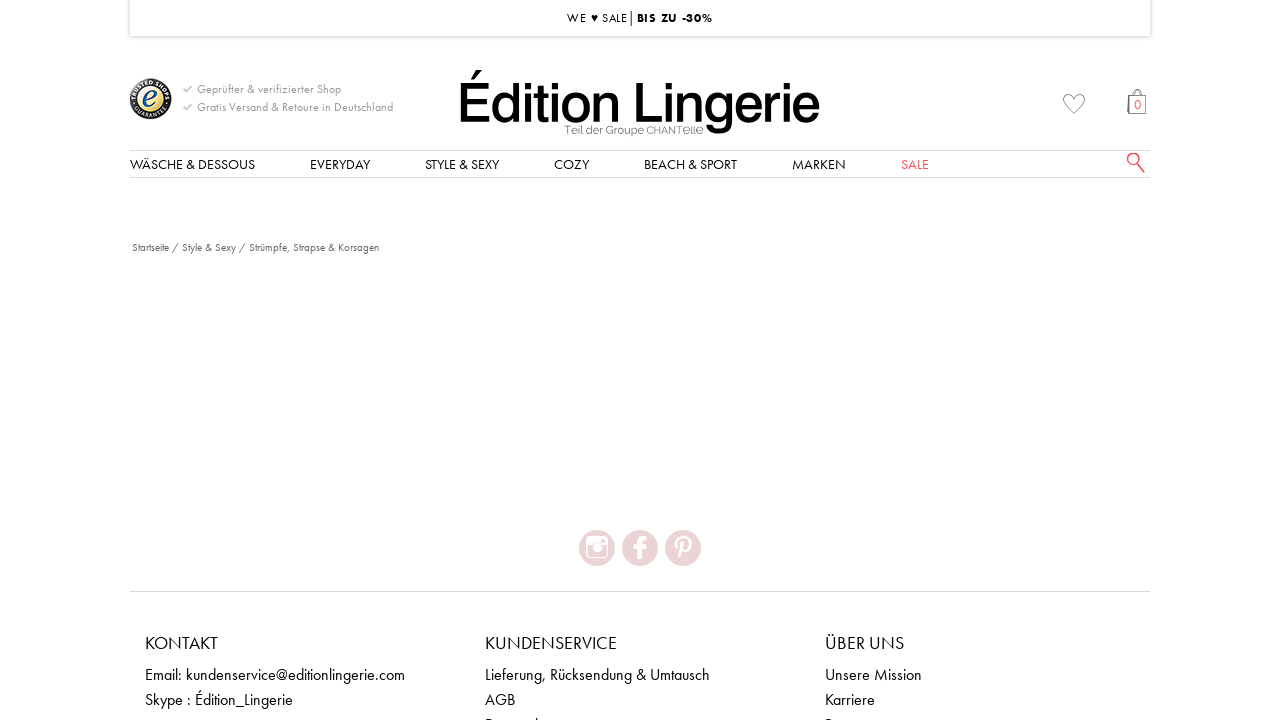

Clicked catalog link 33 of 59
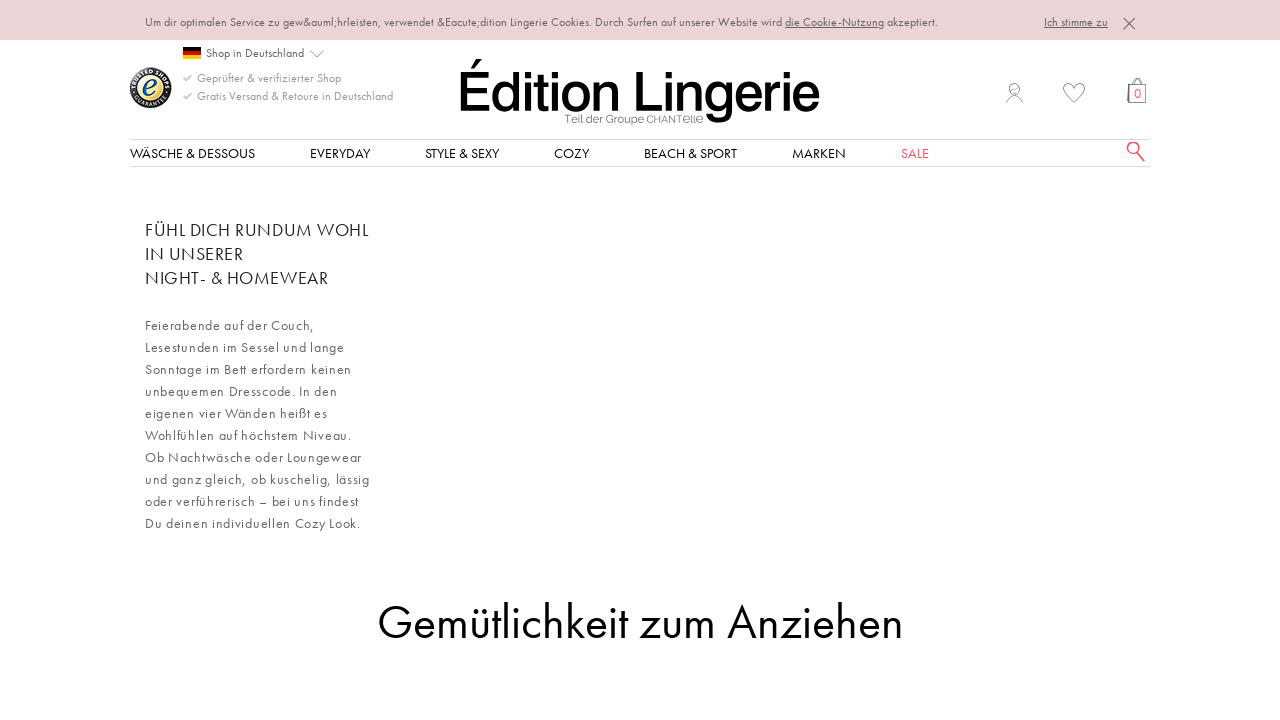

Waited 500ms for page to load after clicking link 33
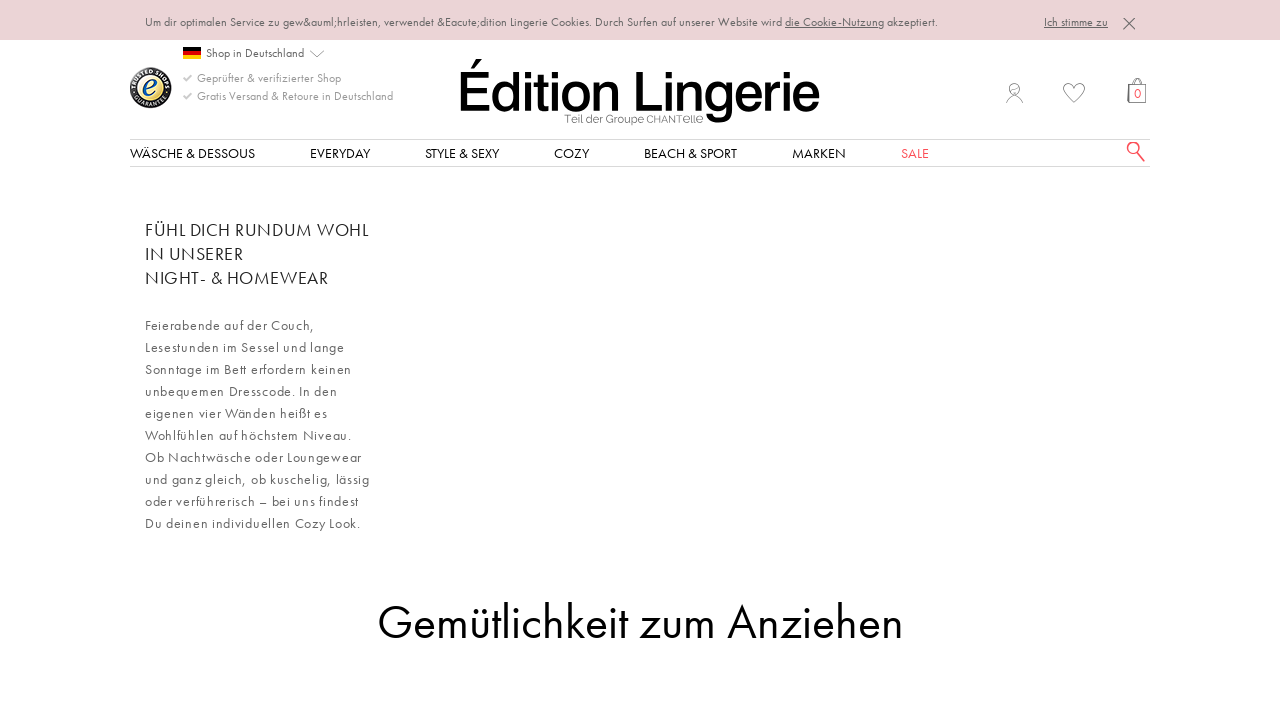

Retrieved href attribute: http://editionlingerie.de/cozy
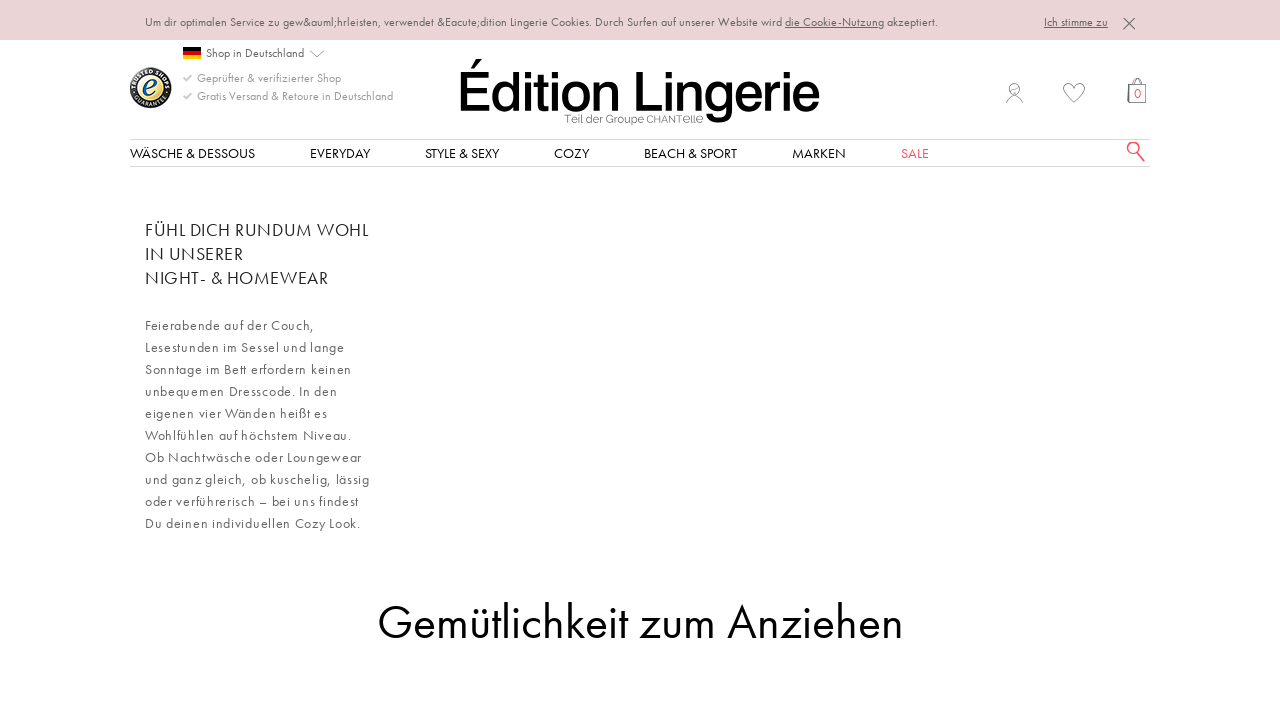

Clicked catalog link 34 of 59
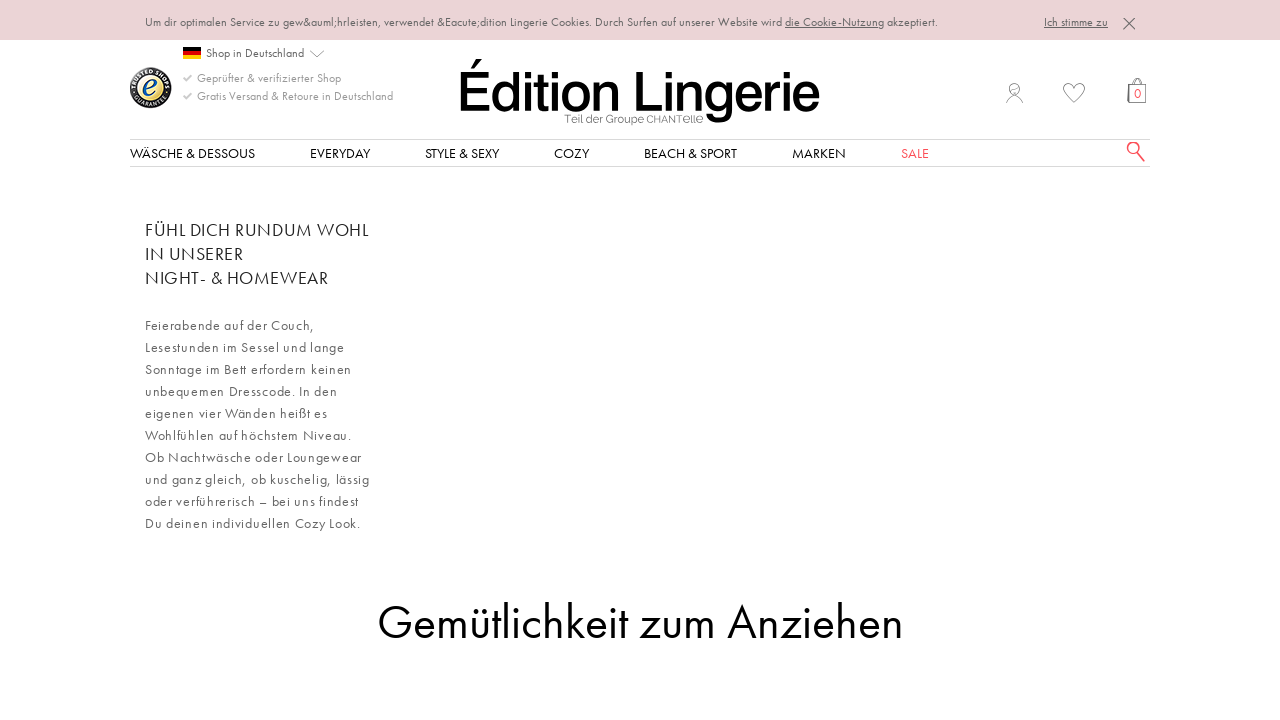

Waited 500ms for page to load after clicking link 34
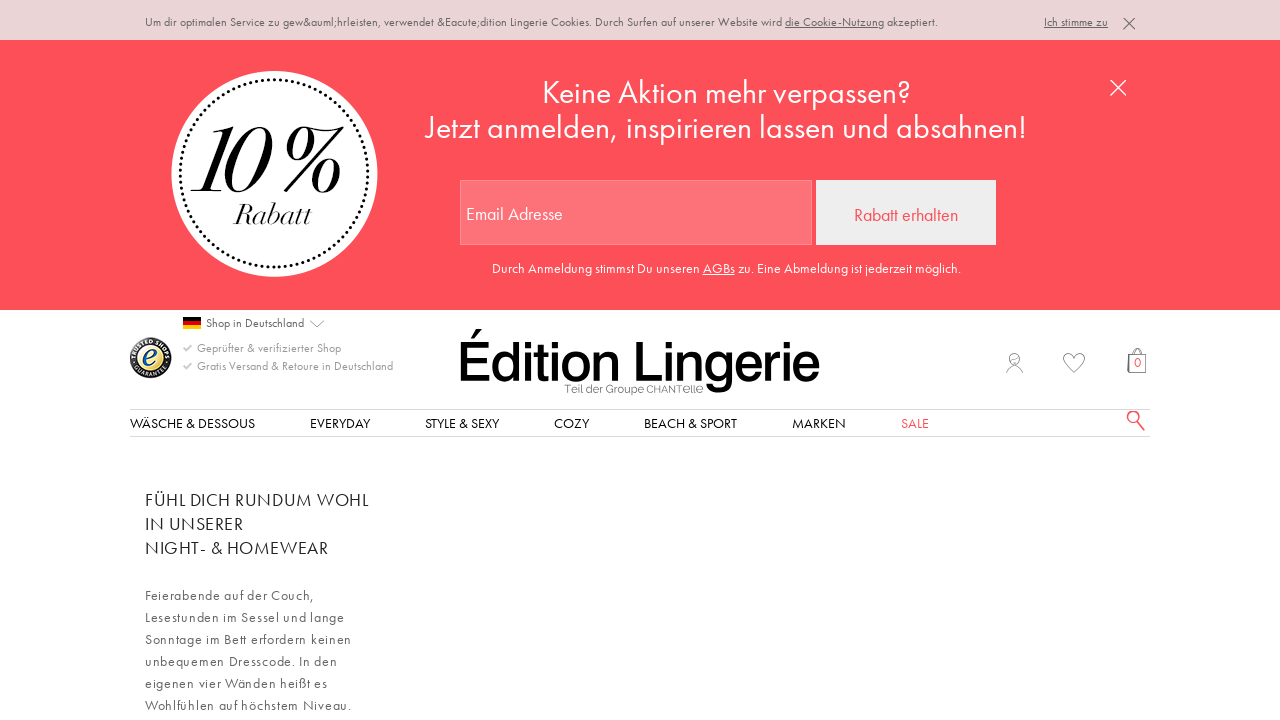

Retrieved href attribute: http://editionlingerie.de/cozy/#
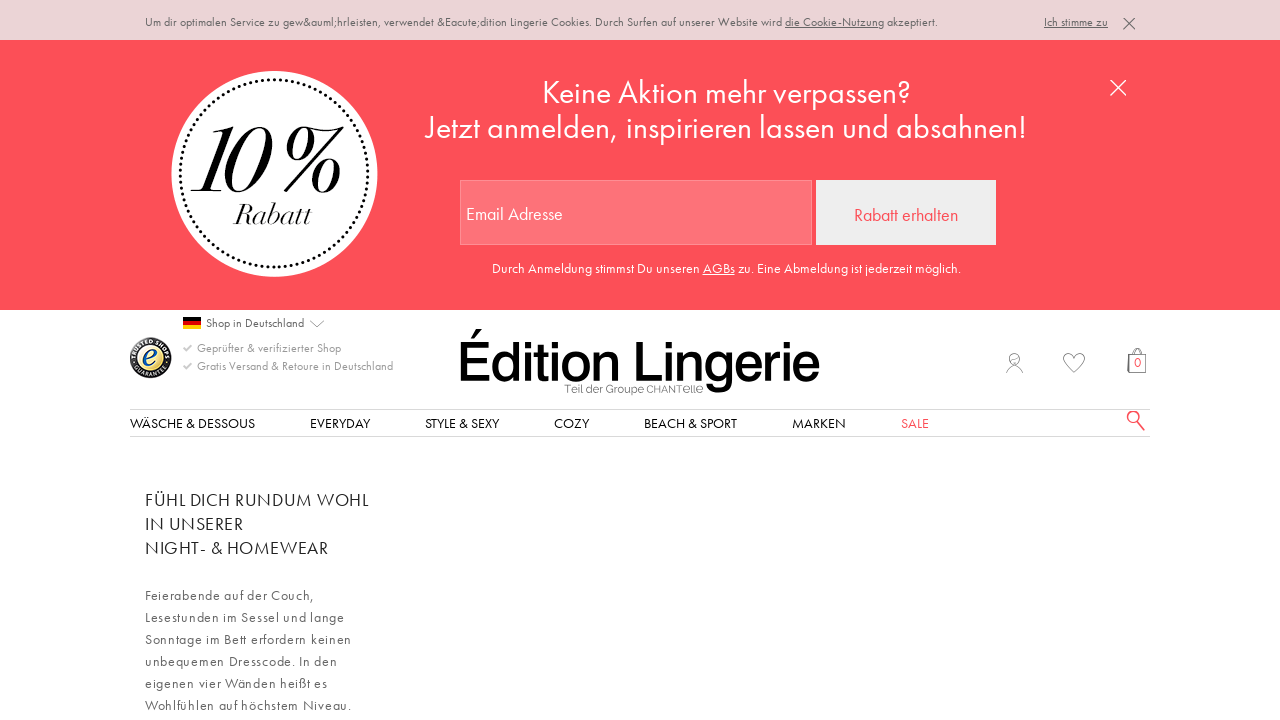

Clicked catalog link 35 of 59
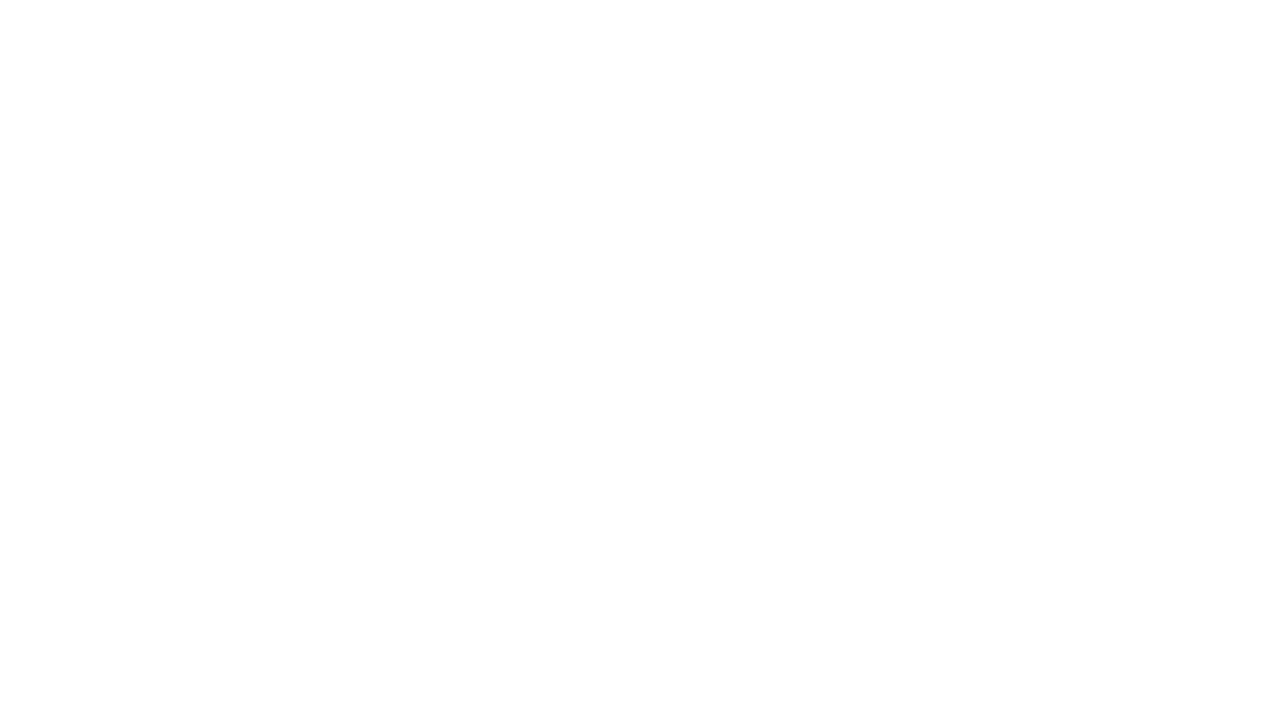

Waited 500ms for page to load after clicking link 35
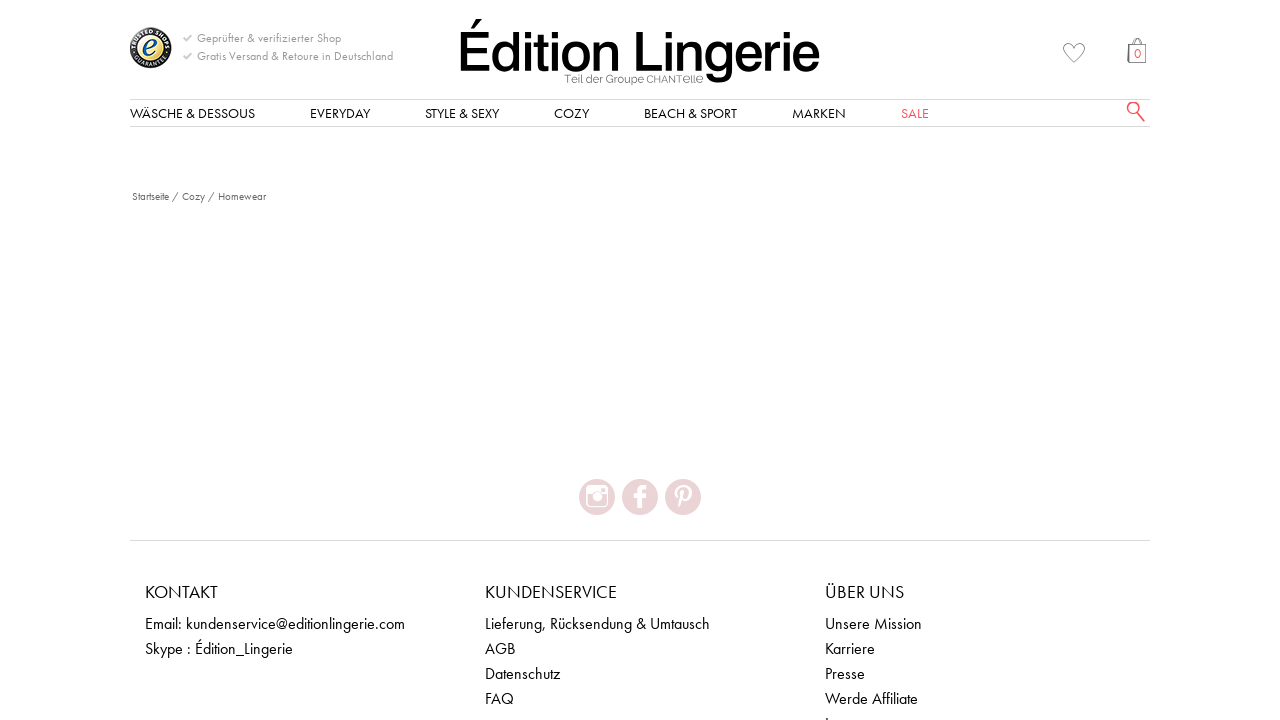

Retrieved href attribute: http://editionlingerie.de/cozy/homewear.html
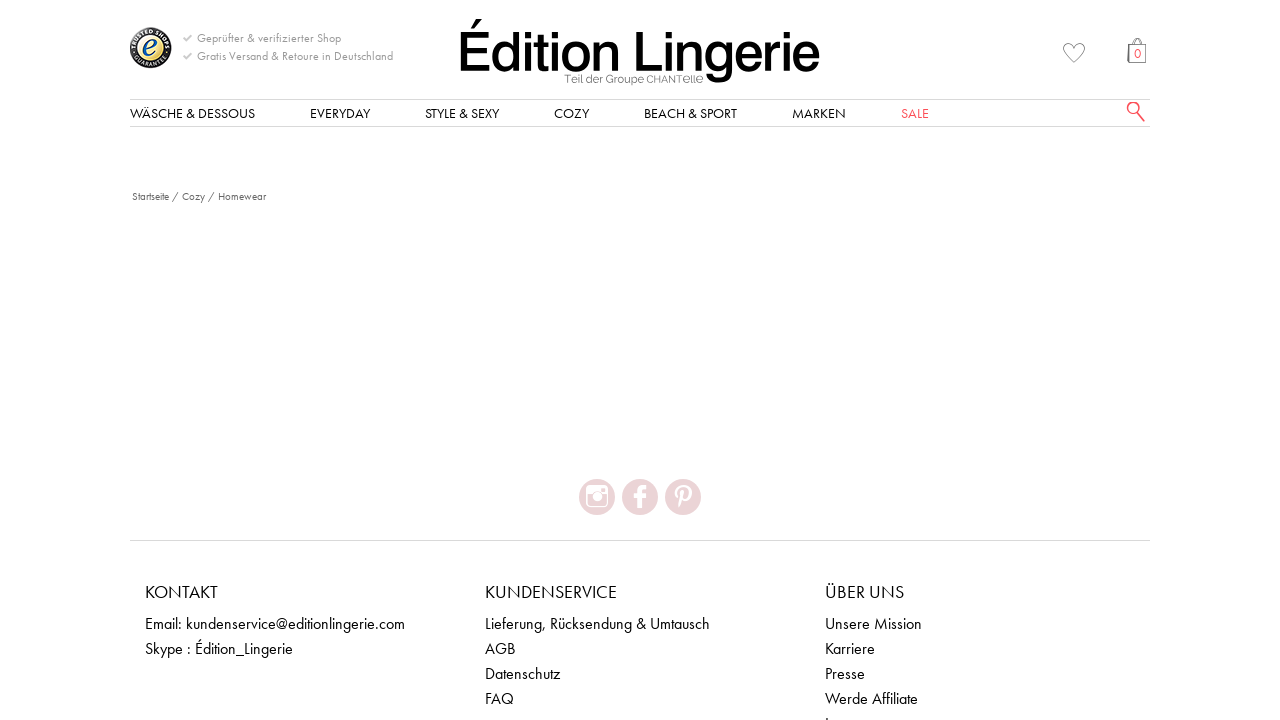

Clicked catalog link 36 of 59
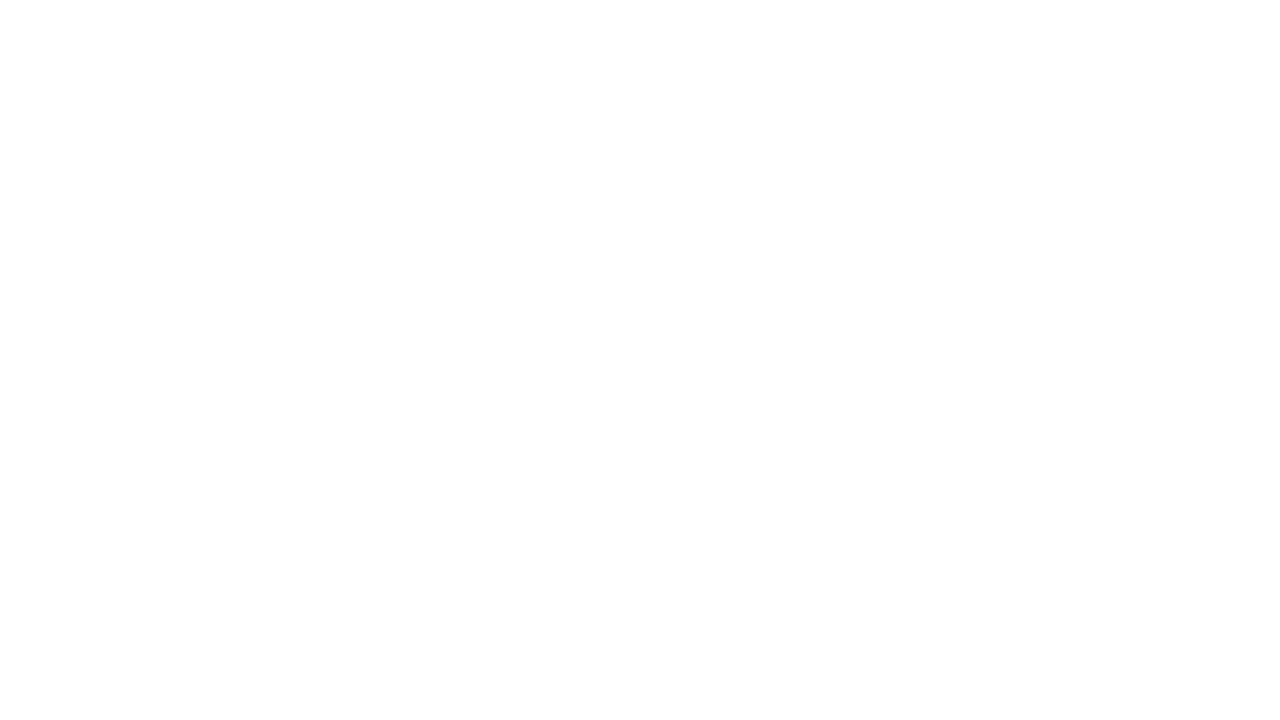

Waited 500ms for page to load after clicking link 36
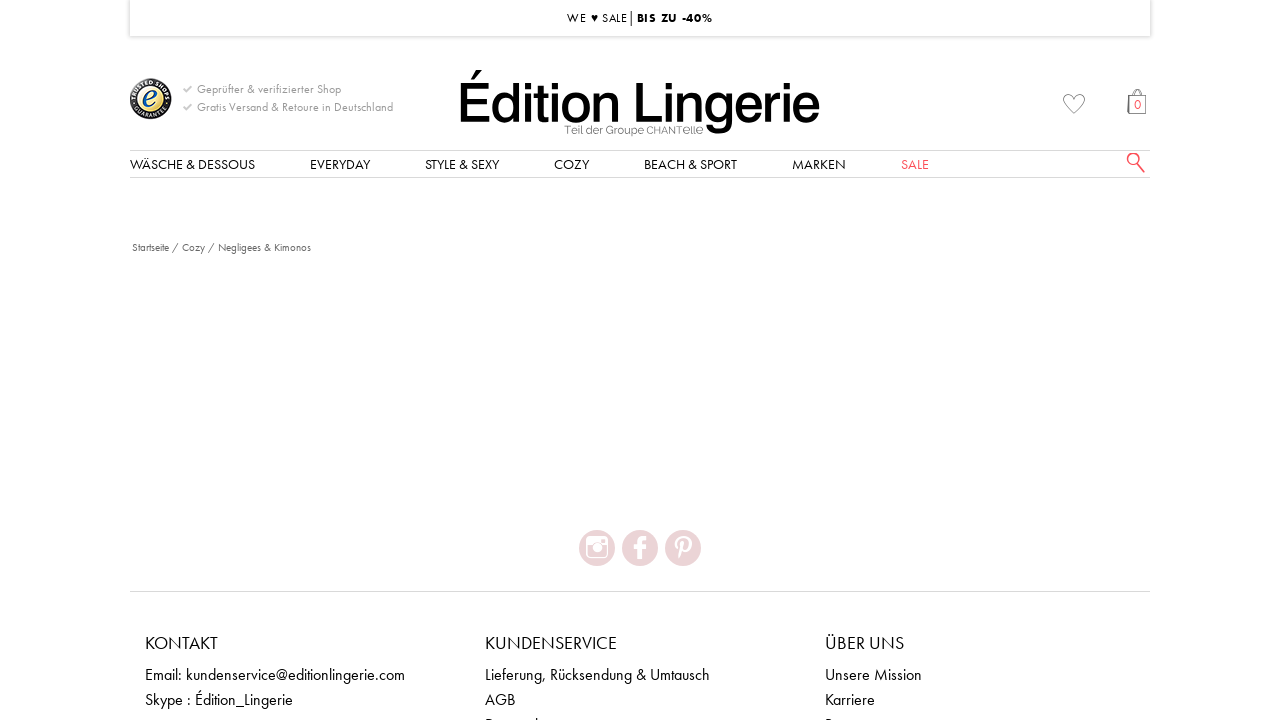

Retrieved href attribute: http://editionlingerie.de/cozy/negligees-kimonos.html
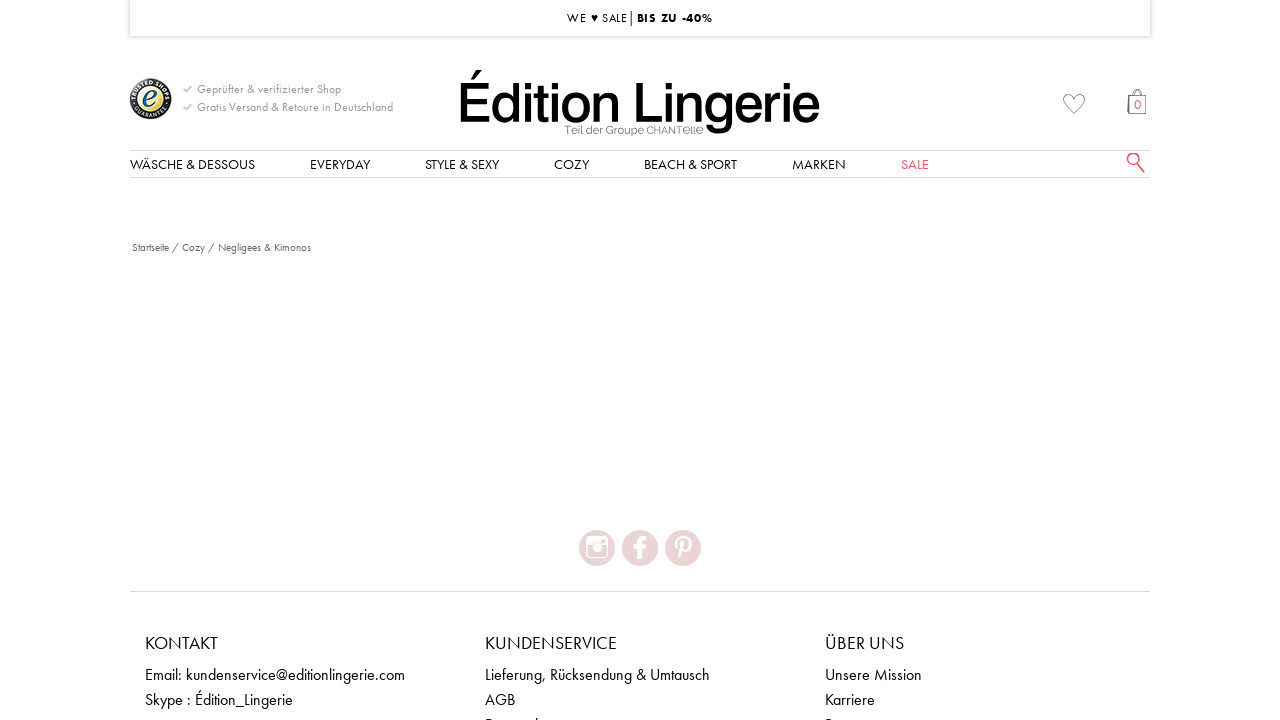

Clicked catalog link 37 of 59
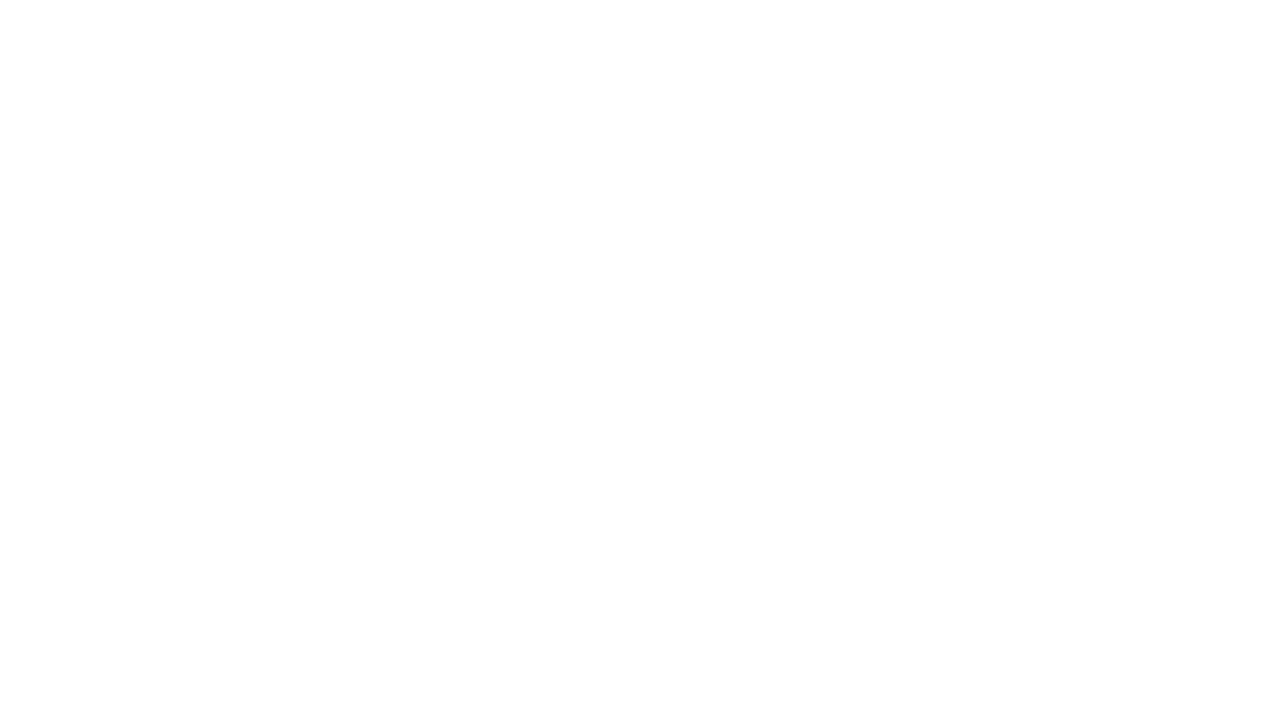

Waited 500ms for page to load after clicking link 37
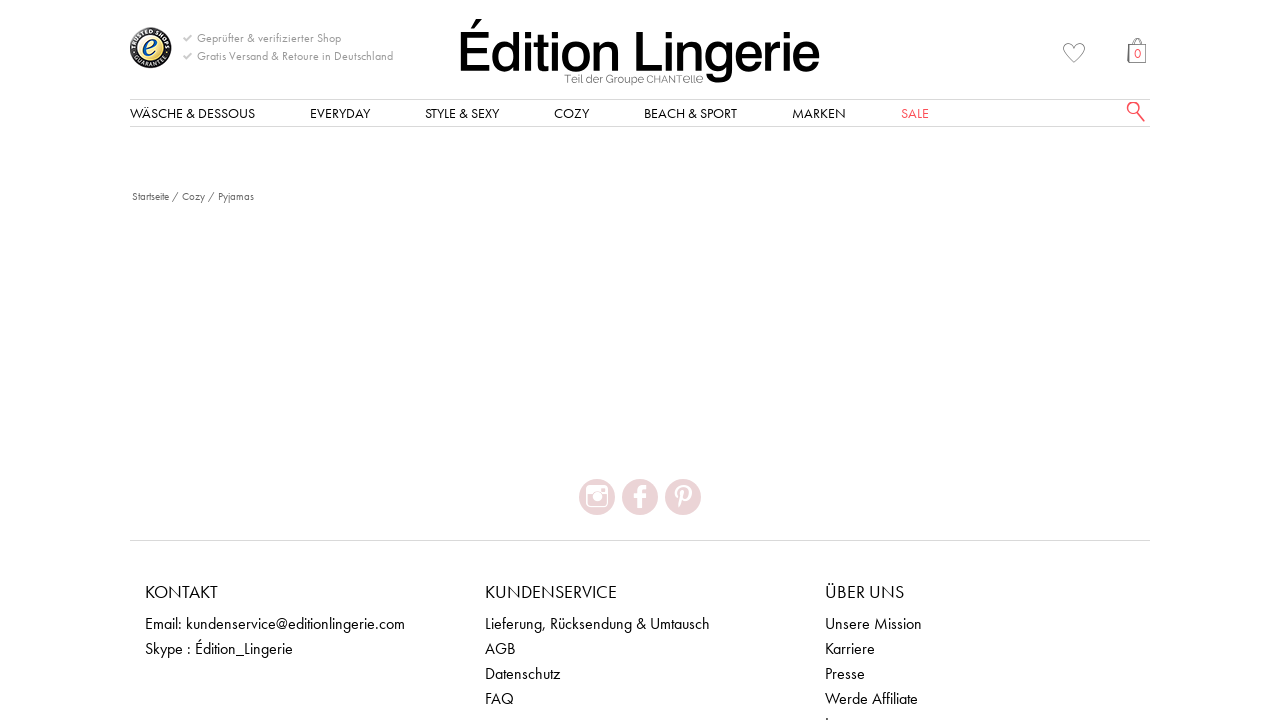

Retrieved href attribute: http://editionlingerie.de/cozy/pyjamas.html
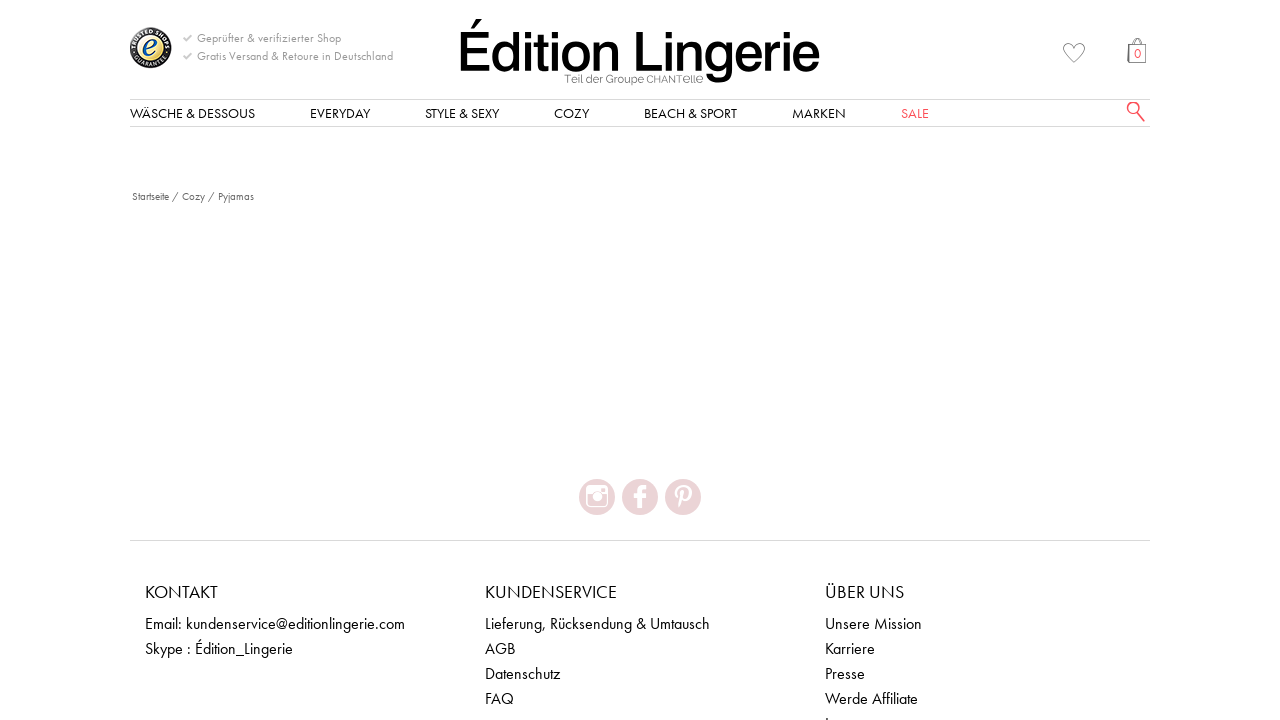

Clicked catalog link 38 of 59
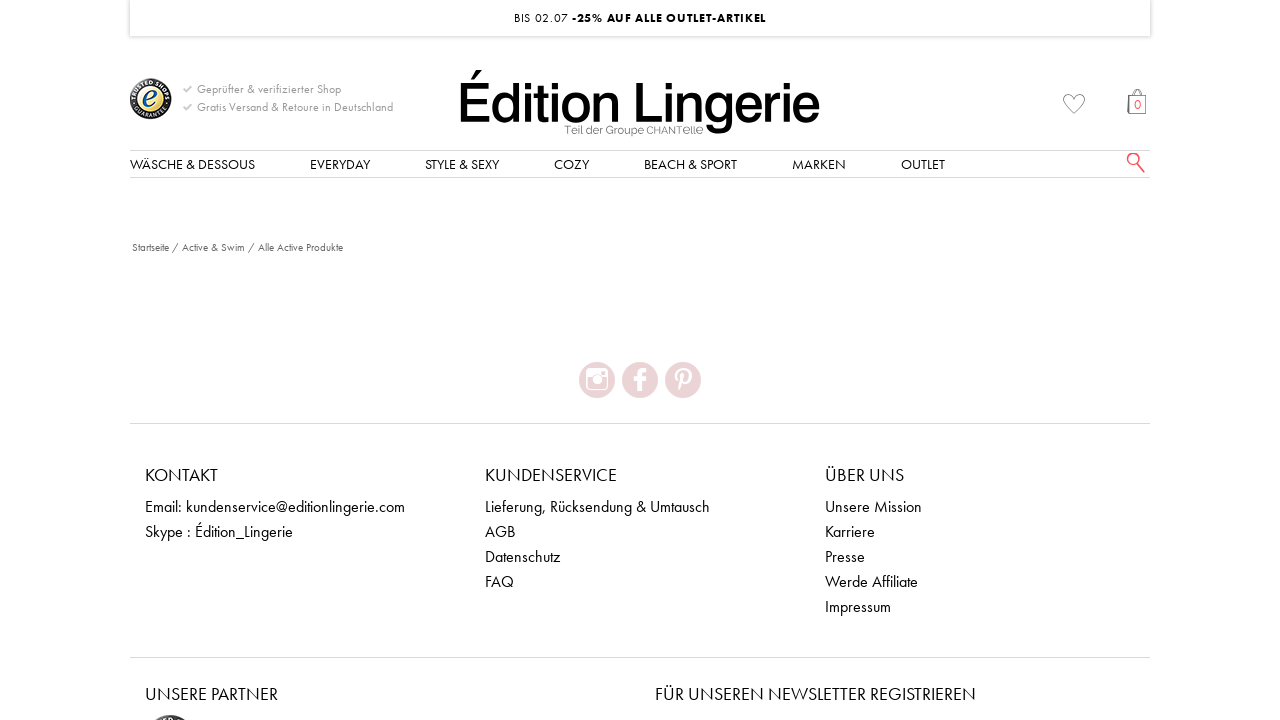

Waited 500ms for page to load after clicking link 38
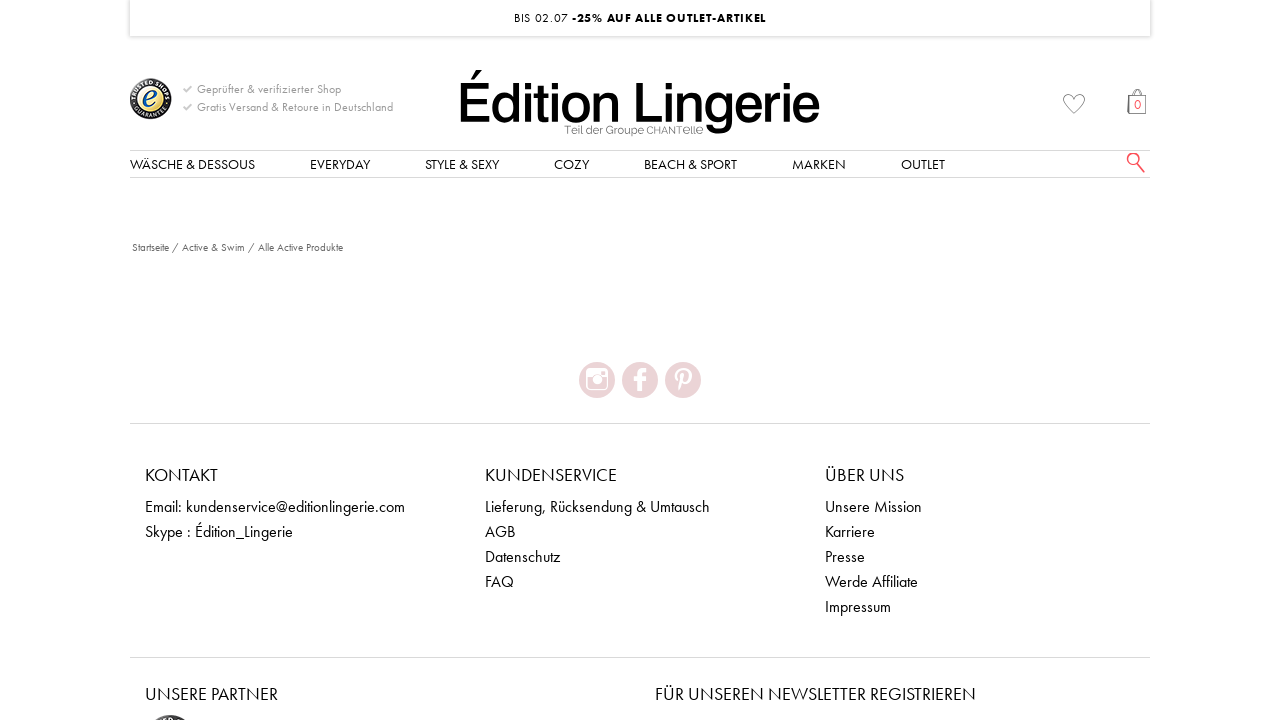

Retrieved href attribute: http://editionlingerie.de/active-swim/alle-active-produkte.html
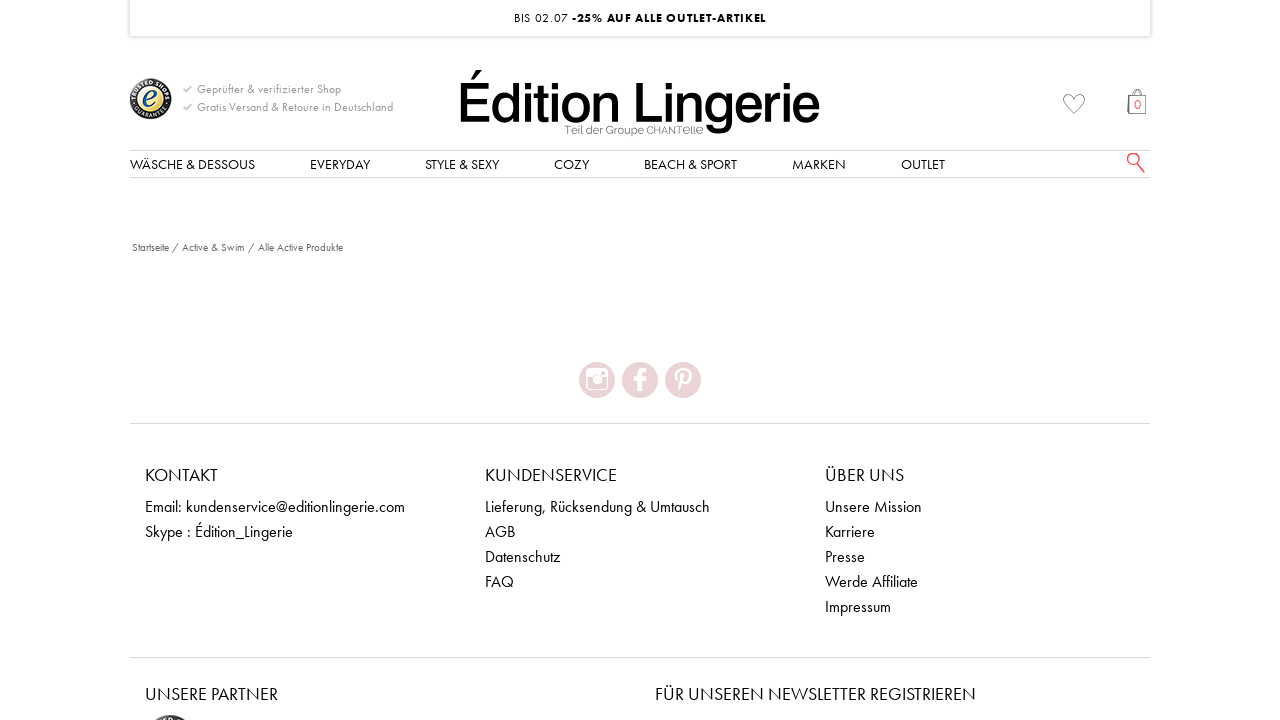

Clicked catalog link 39 of 59
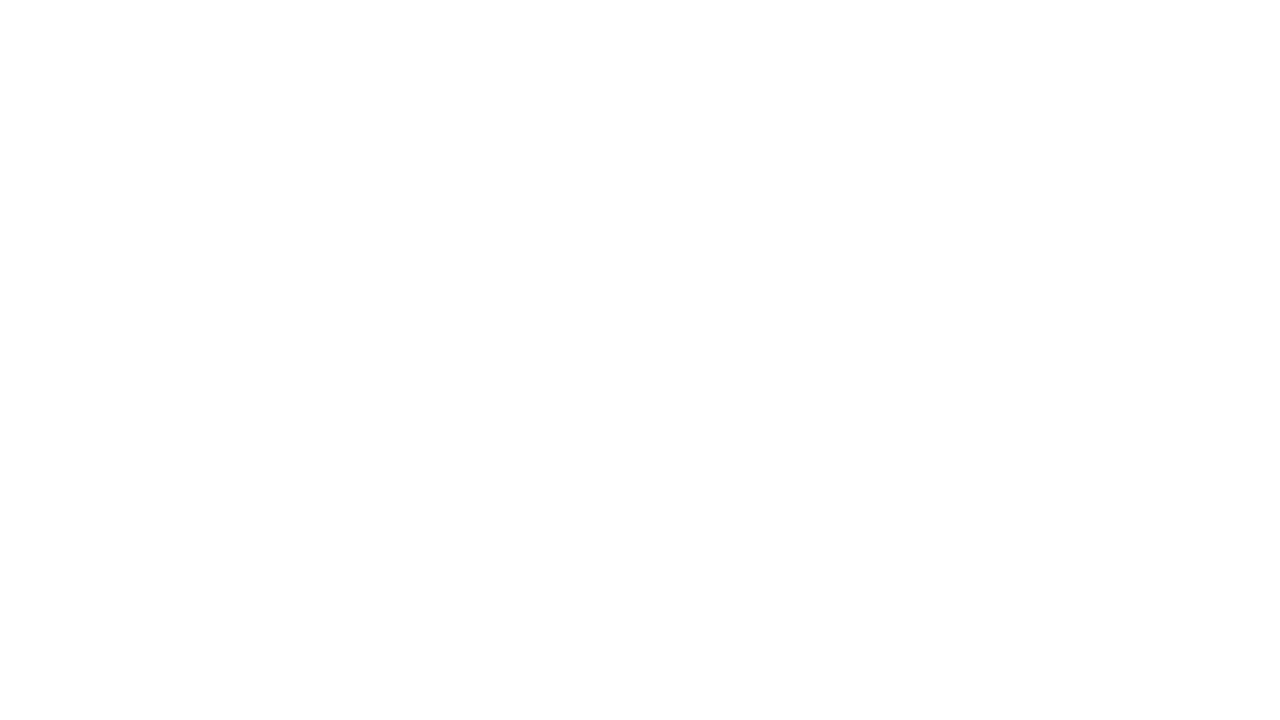

Waited 500ms for page to load after clicking link 39
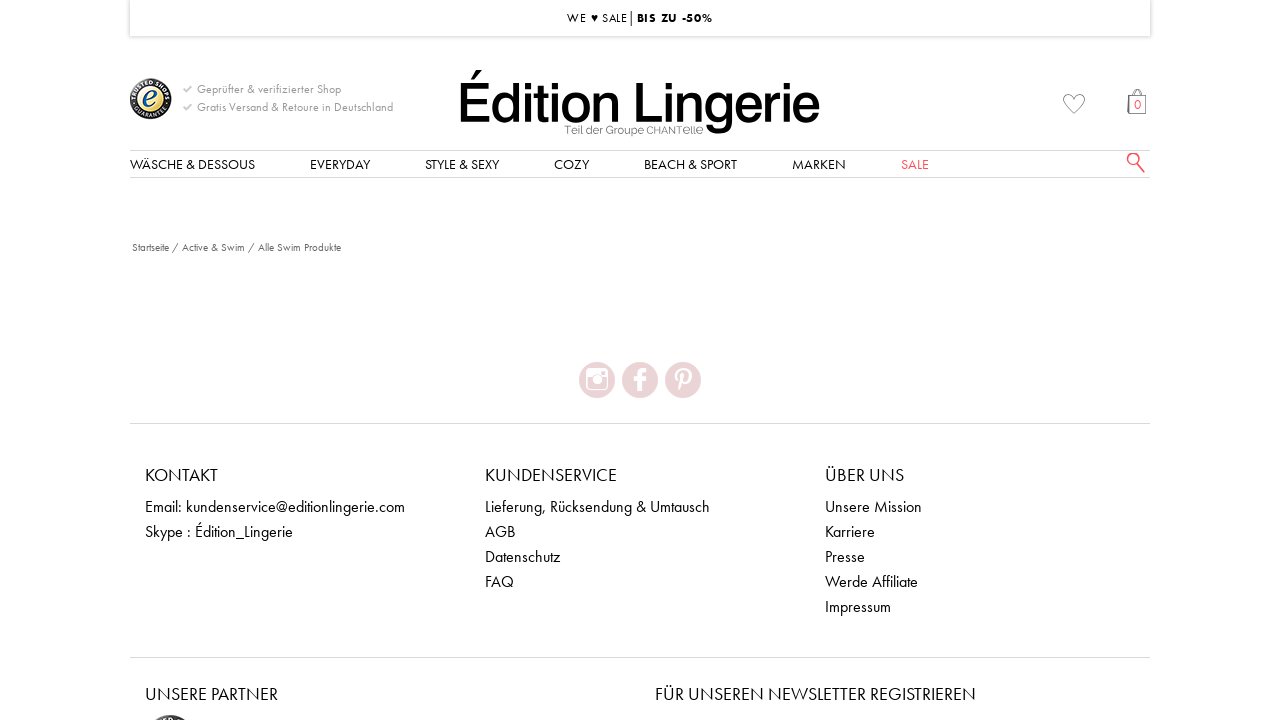

Retrieved href attribute: http://editionlingerie.de/active-swim/alle-swim-produkte.html
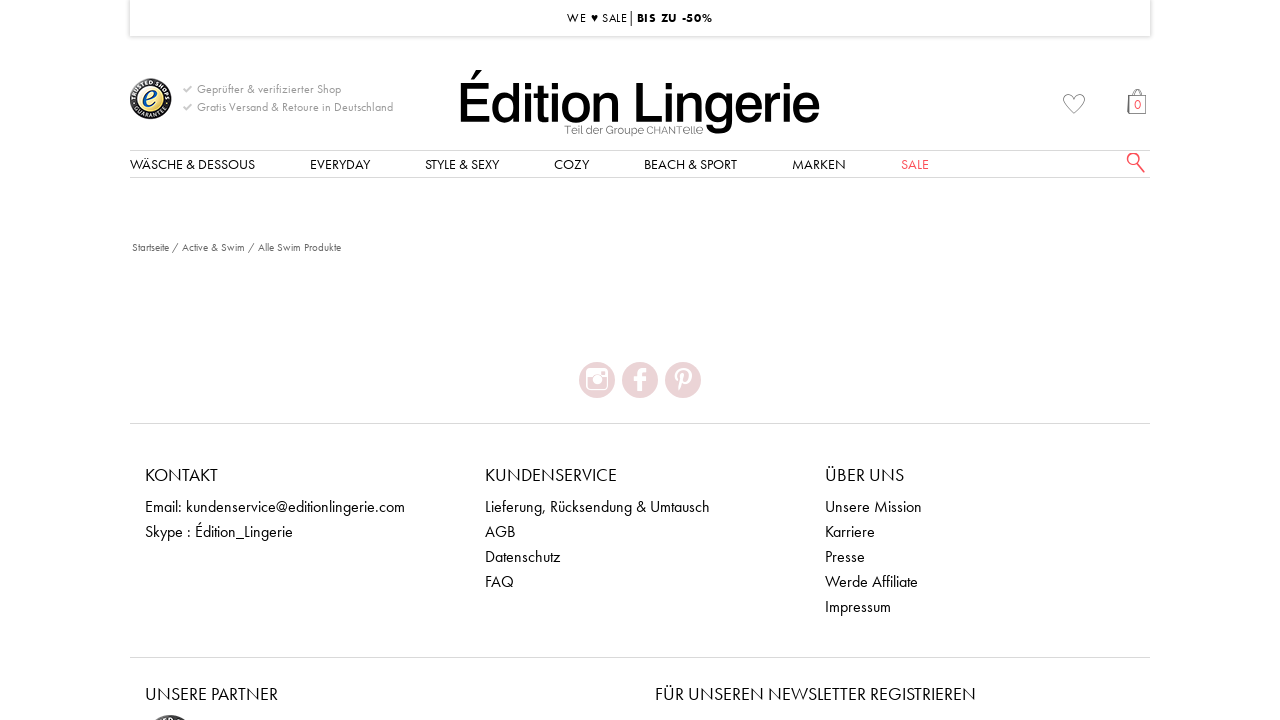

Clicked catalog link 40 of 59
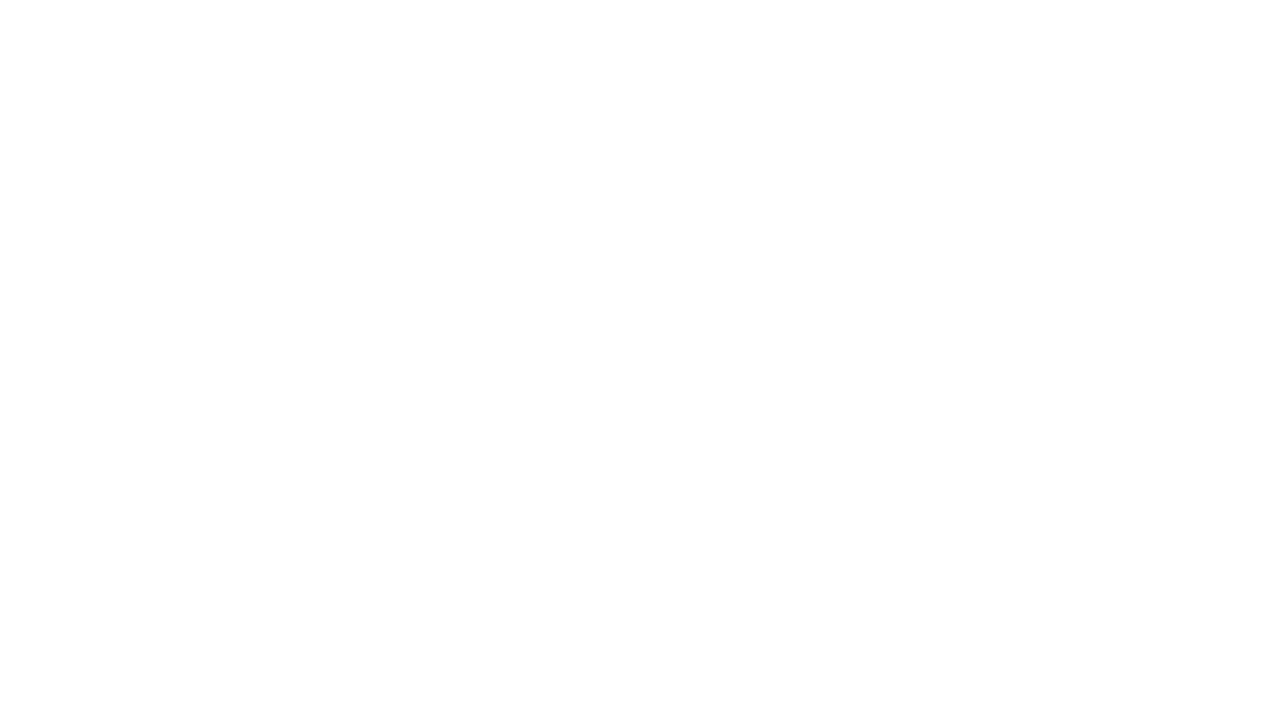

Waited 500ms for page to load after clicking link 40
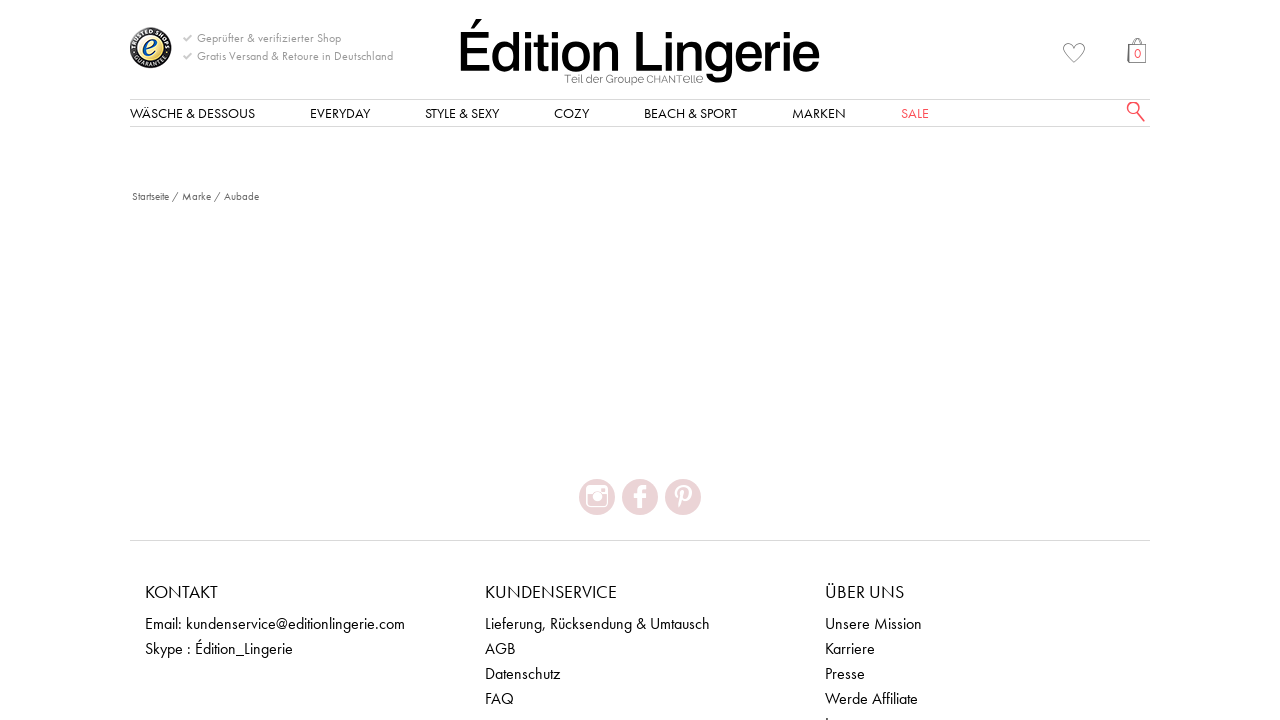

Retrieved href attribute: http://editionlingerie.de/marke/aubade.html
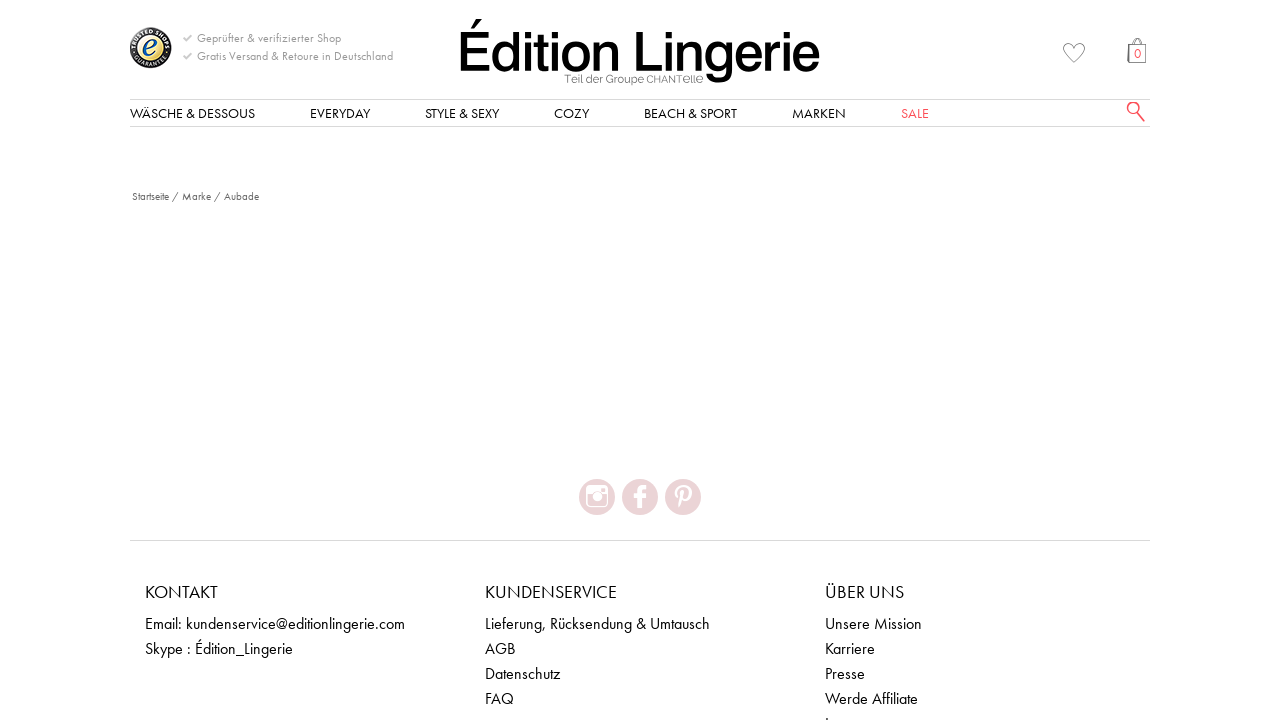

Clicked catalog link 41 of 59
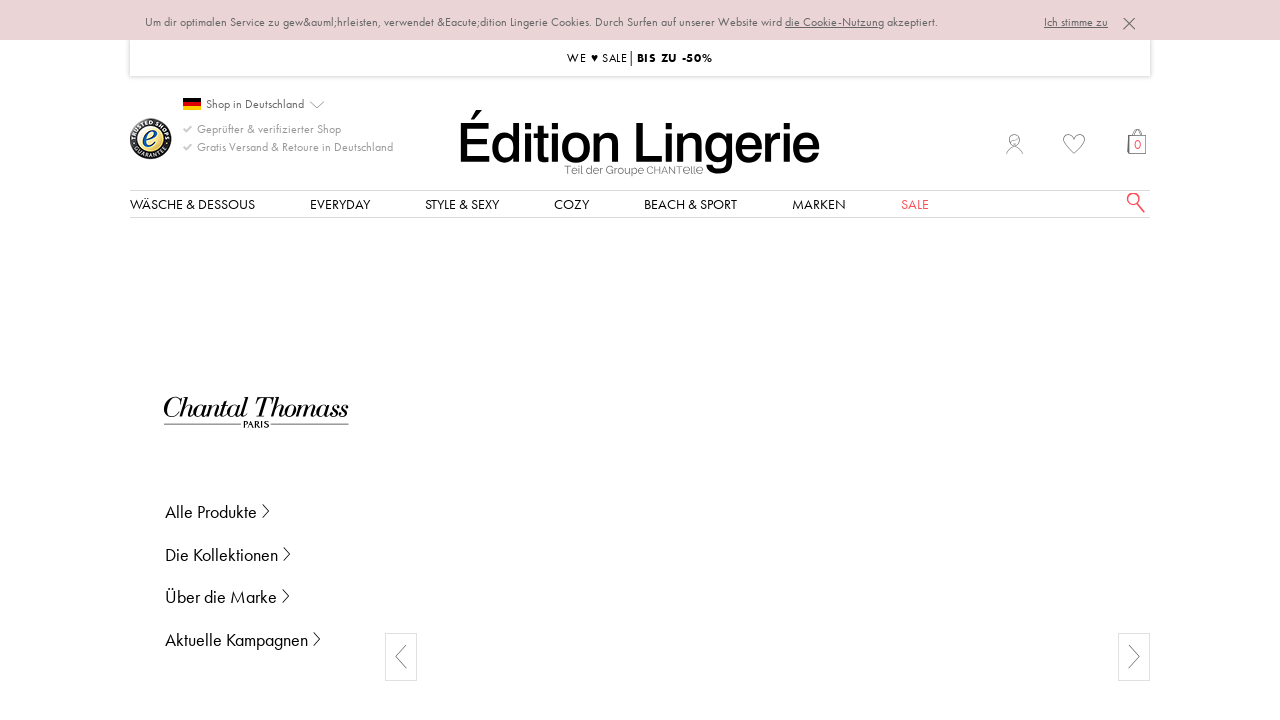

Waited 500ms for page to load after clicking link 41
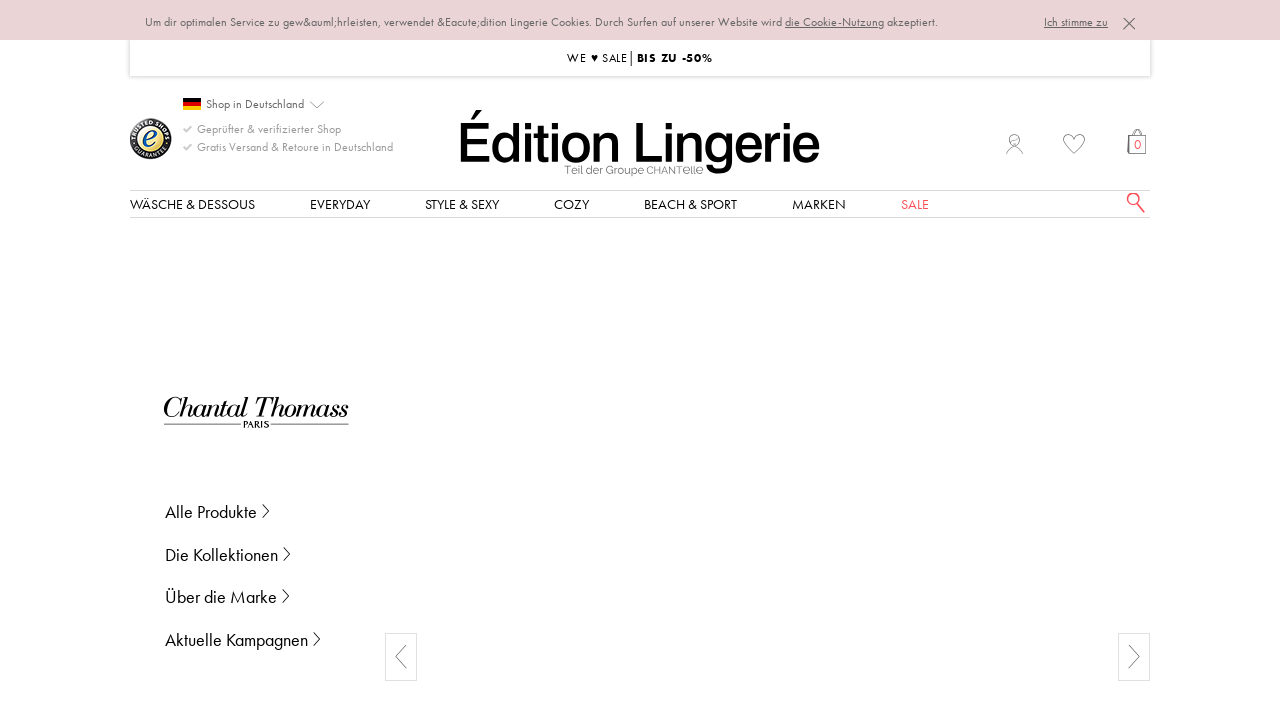

Retrieved href attribute: http://editionlingerie.de/brand/chantalthomass/
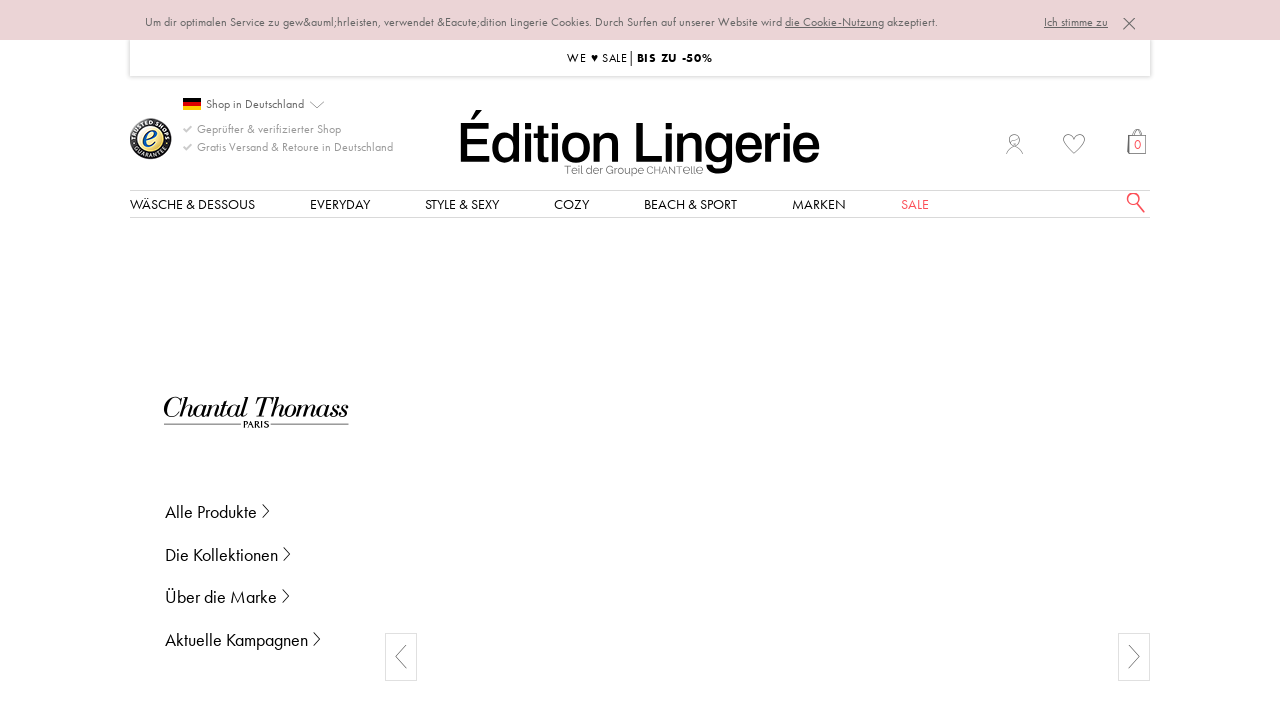

Clicked catalog link 42 of 59
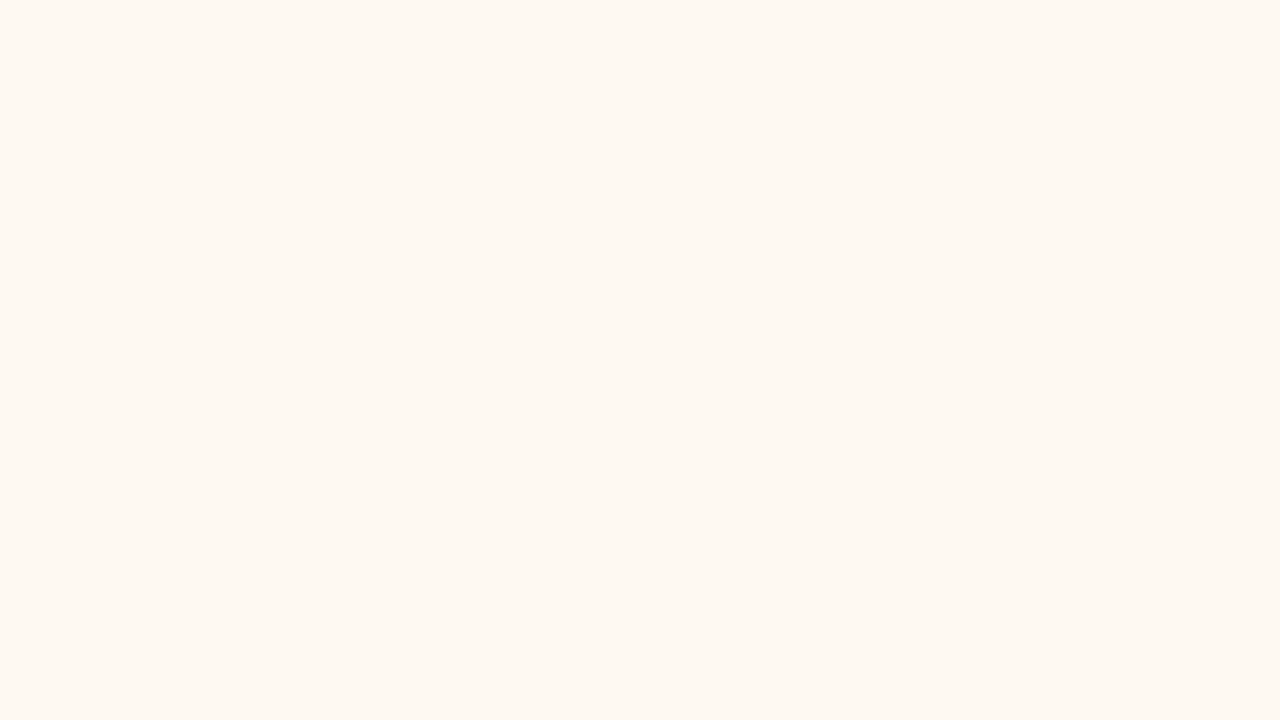

Waited 500ms for page to load after clicking link 42
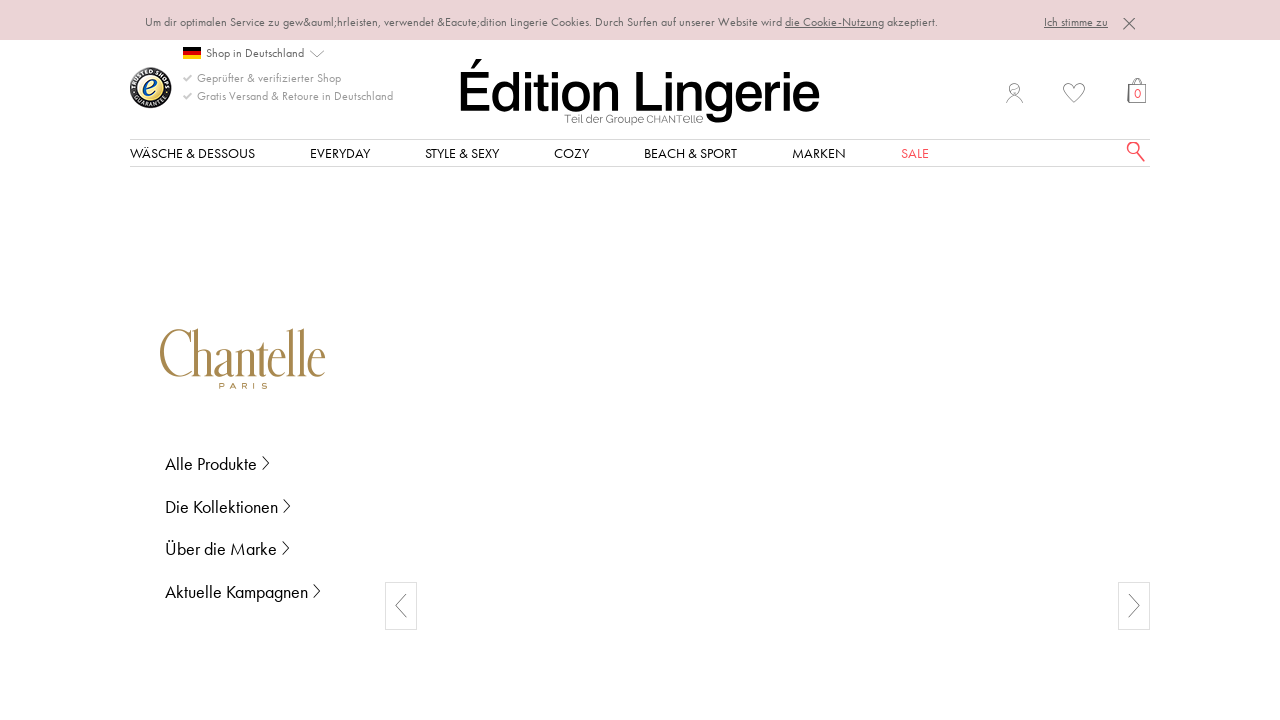

Retrieved href attribute: http://editionlingerie.de/brand/chantelle/
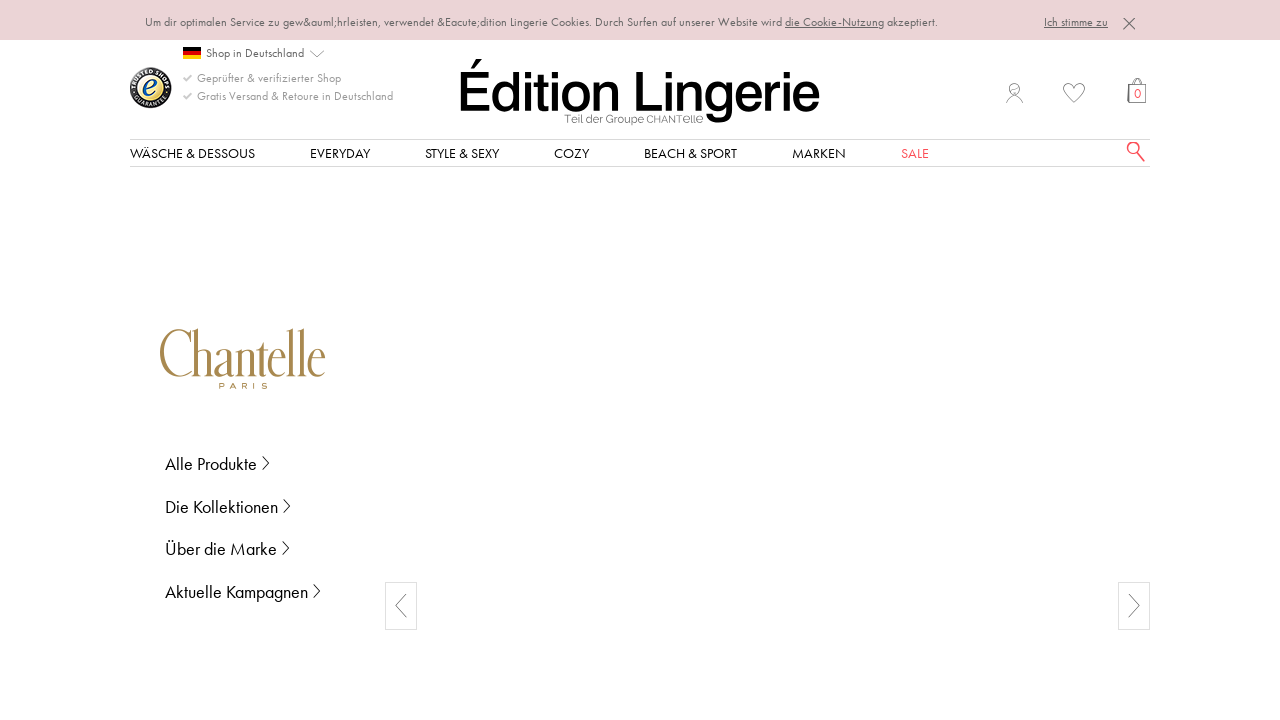

Clicked catalog link 43 of 59
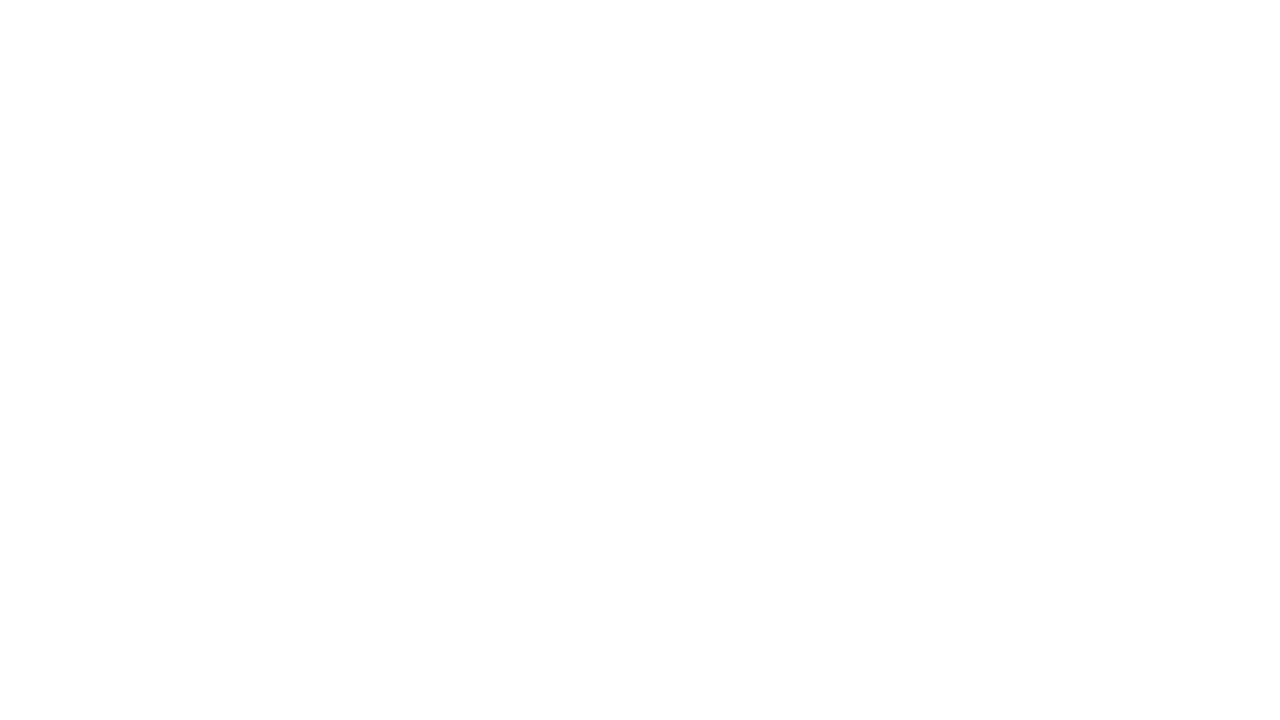

Waited 500ms for page to load after clicking link 43
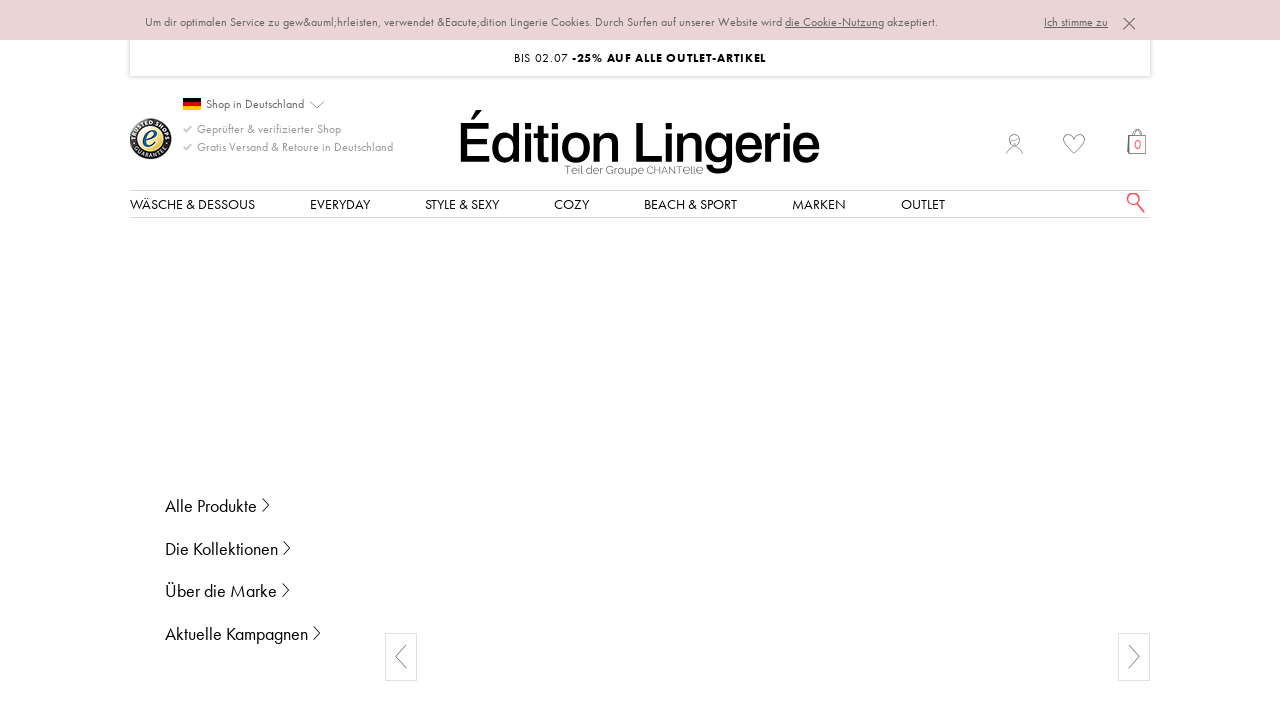

Retrieved href attribute: http://editionlingerie.de/brand/darjeeling/
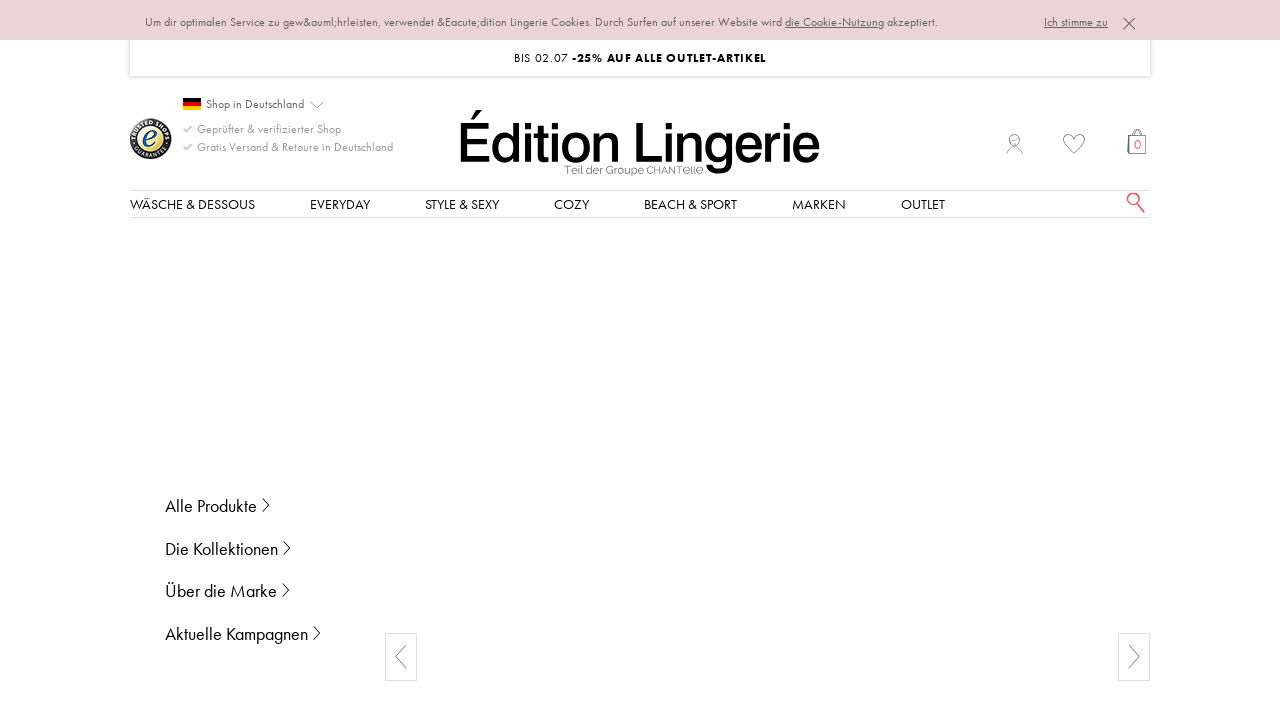

Clicked catalog link 44 of 59
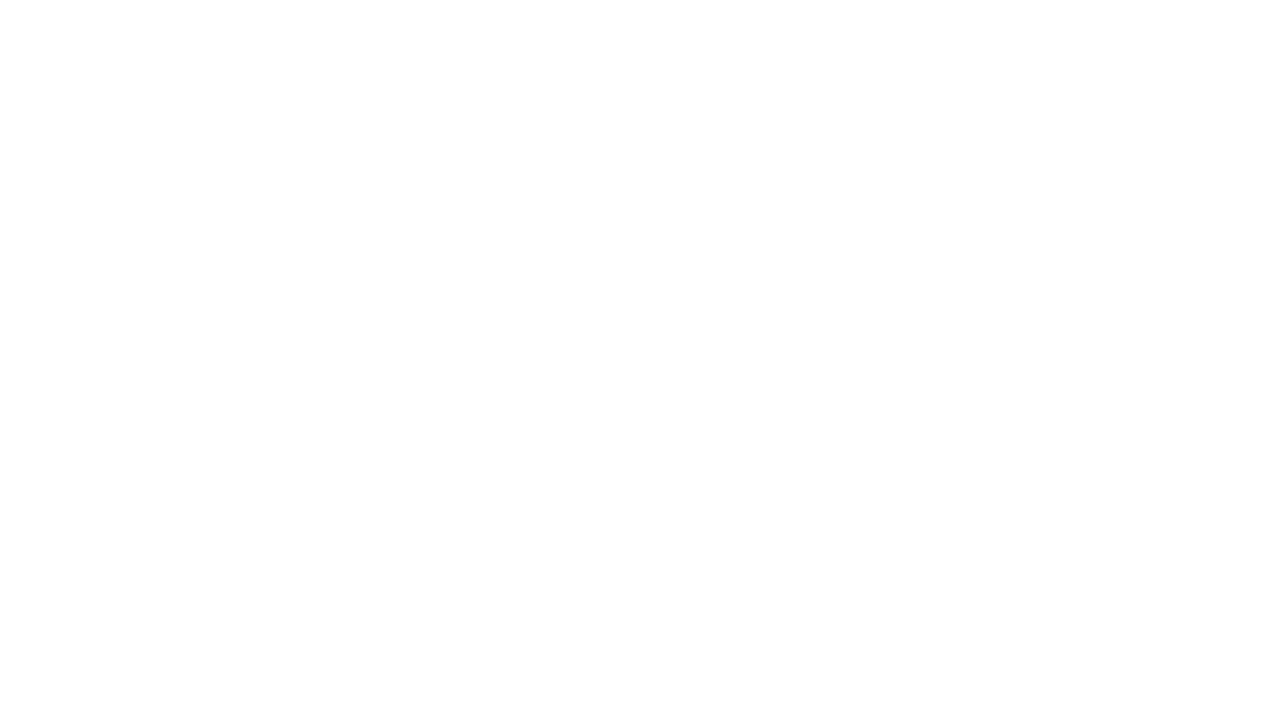

Waited 500ms for page to load after clicking link 44
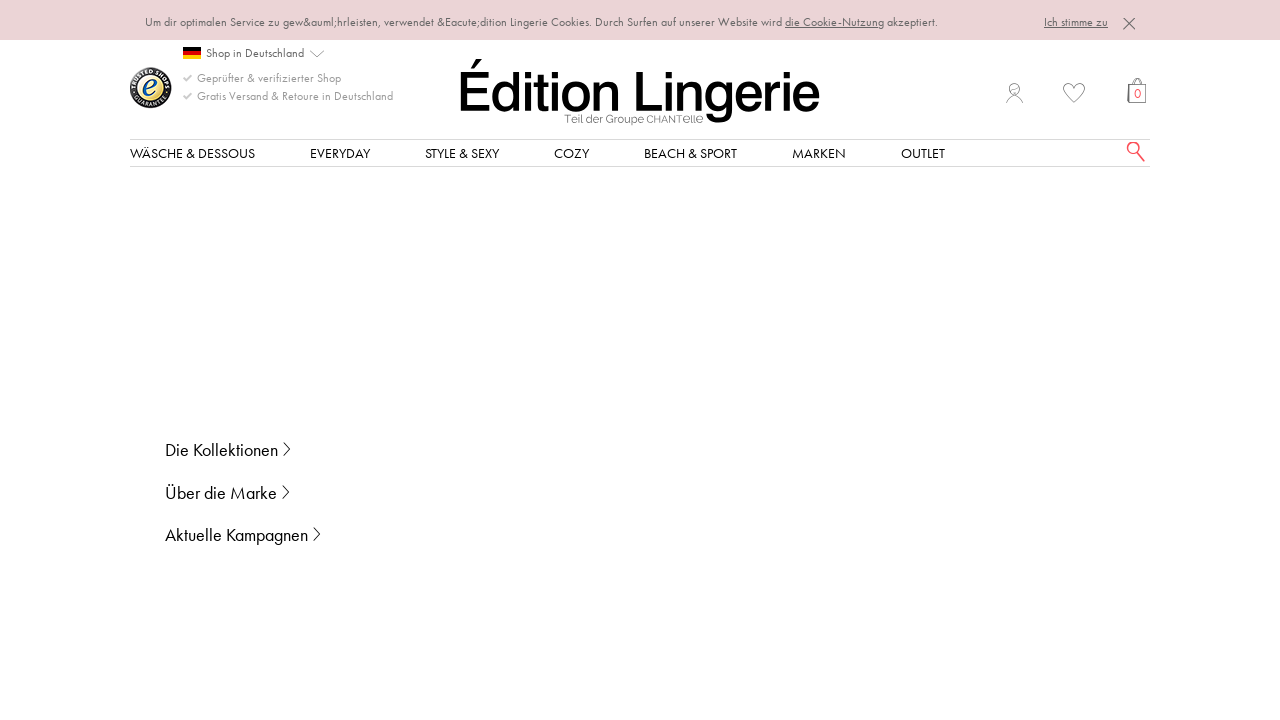

Retrieved href attribute: http://editionlingerie.de/brand/femilet/
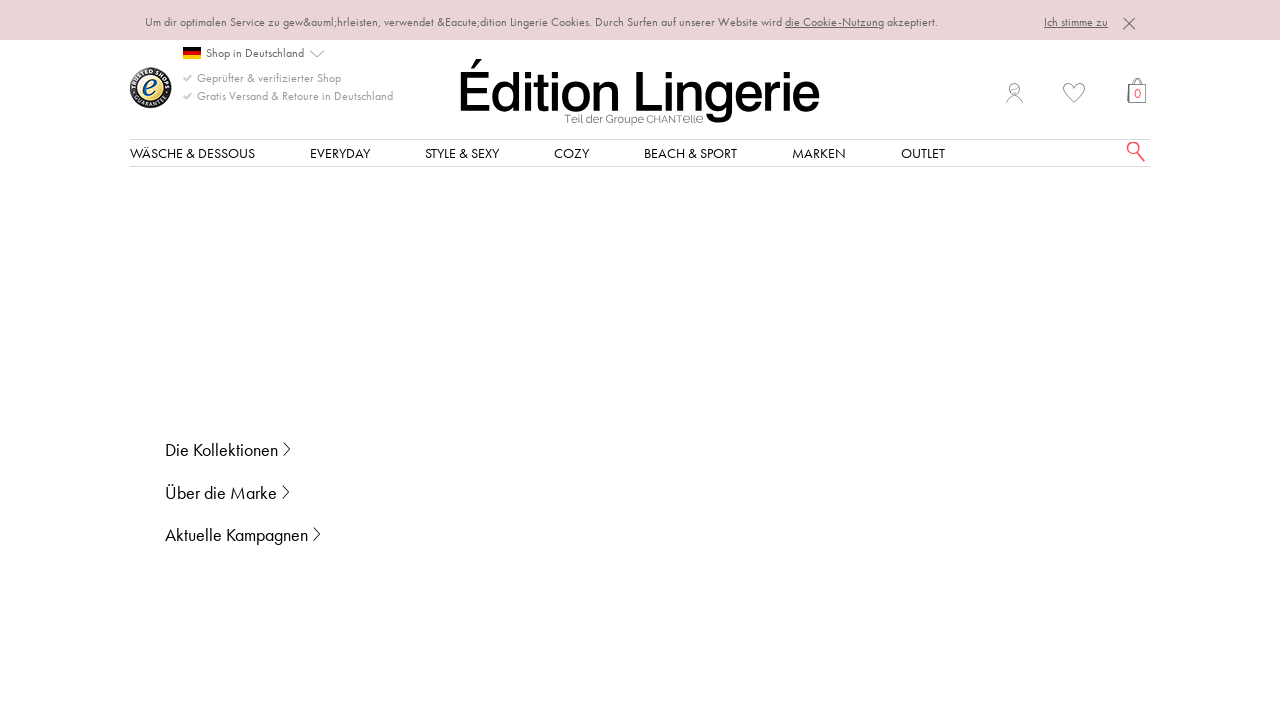

Clicked catalog link 45 of 59
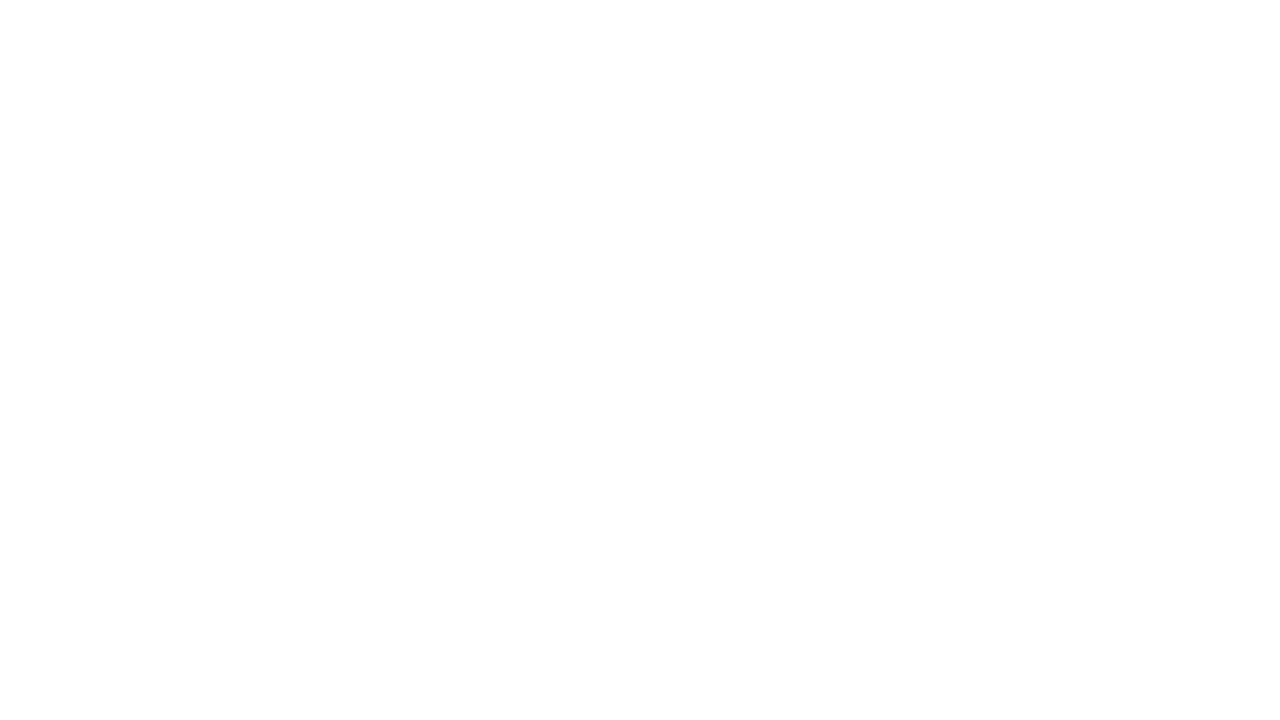

Waited 500ms for page to load after clicking link 45
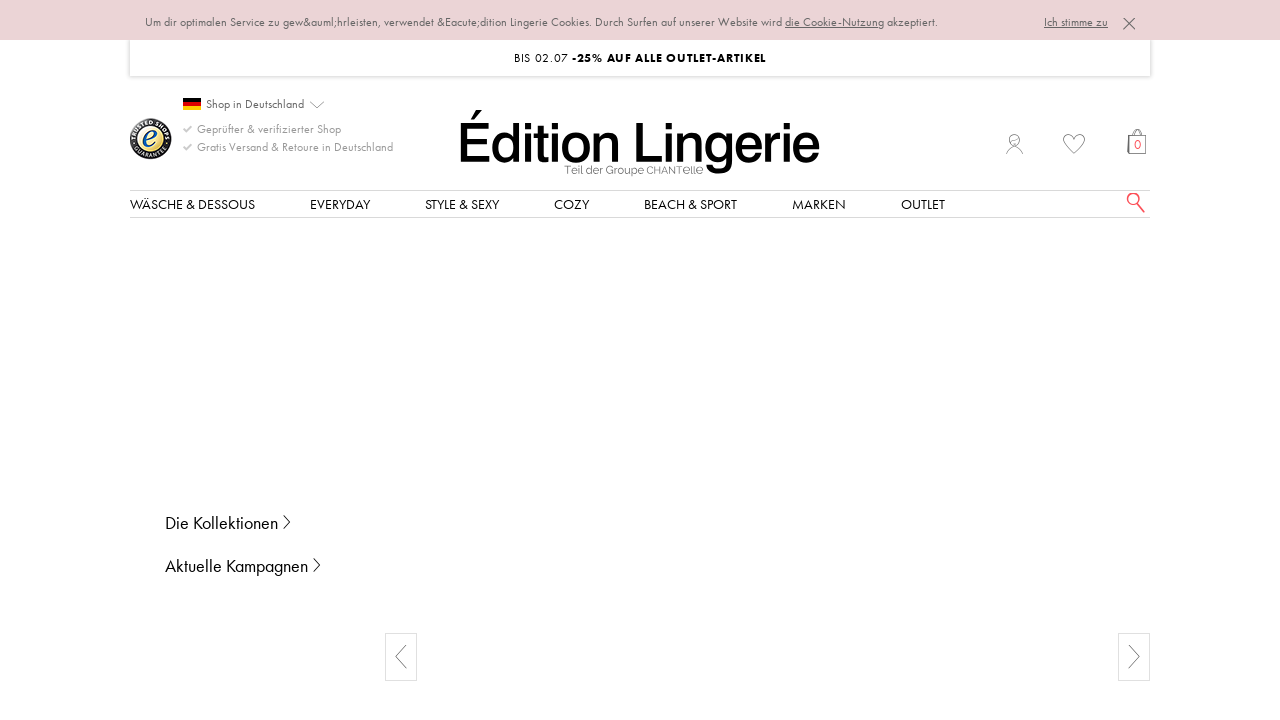

Retrieved href attribute: http://editionlingerie.de/brand/livera/
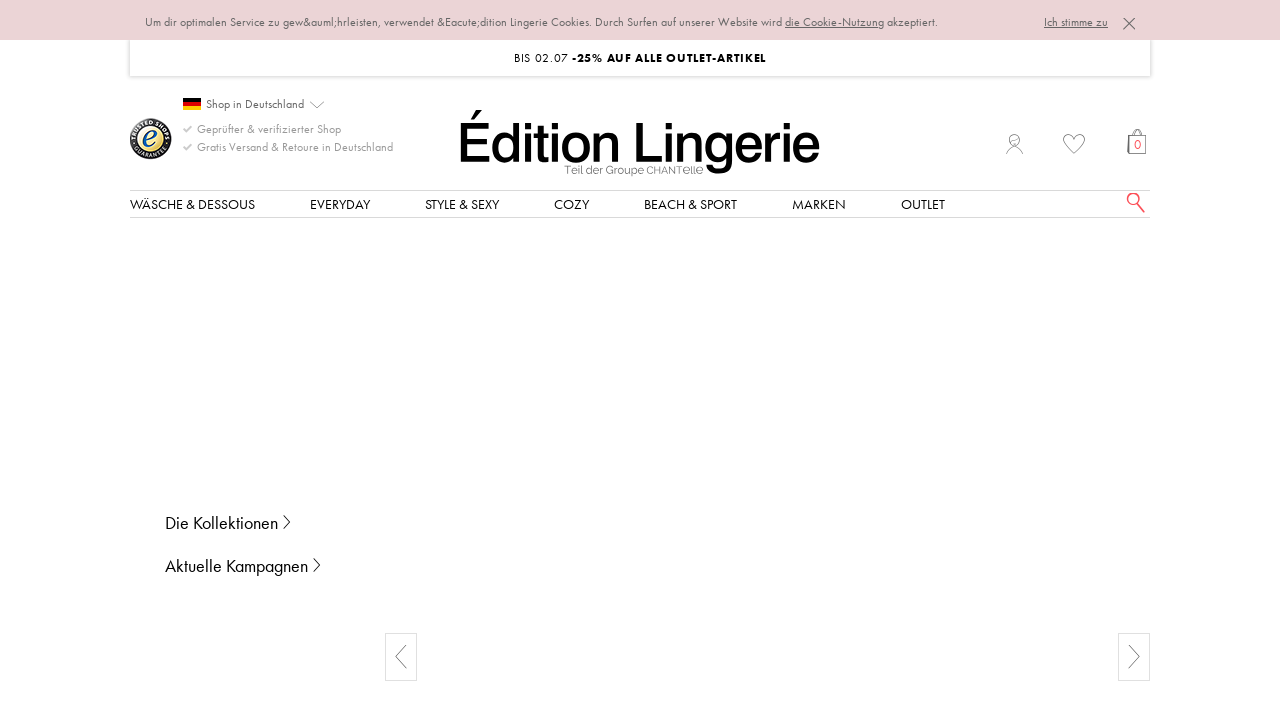

Clicked catalog link 46 of 59
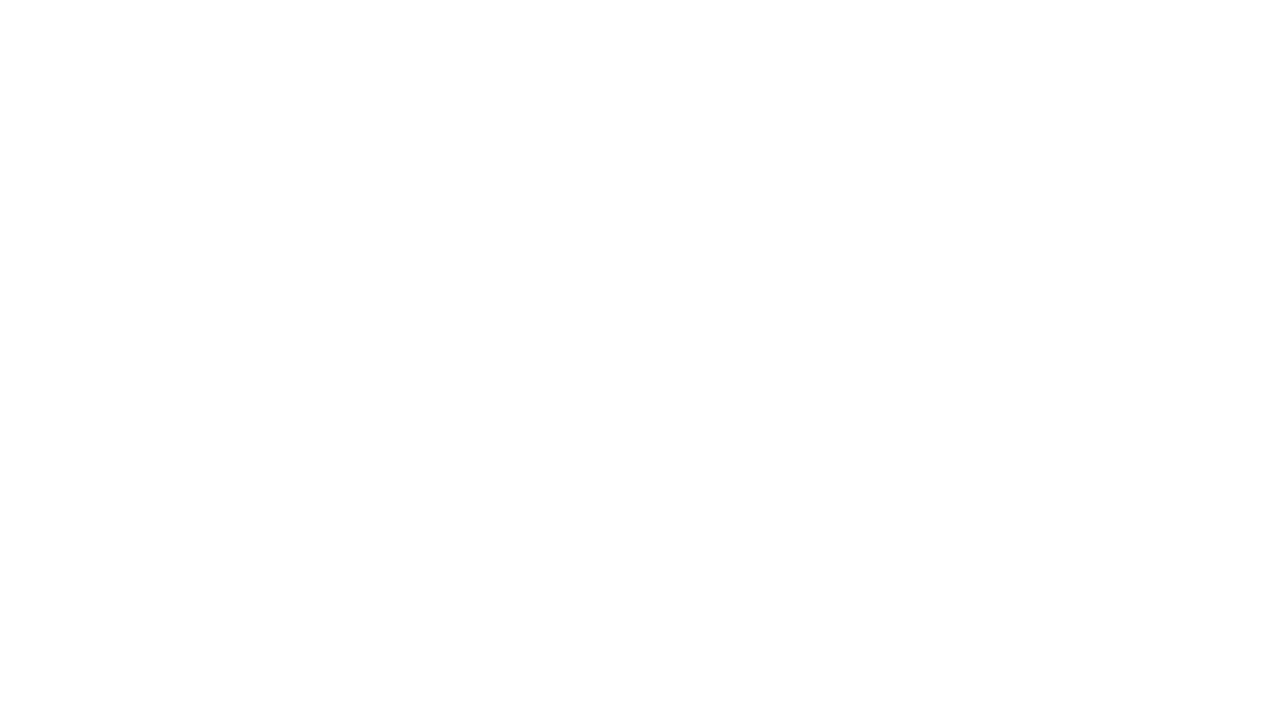

Waited 500ms for page to load after clicking link 46
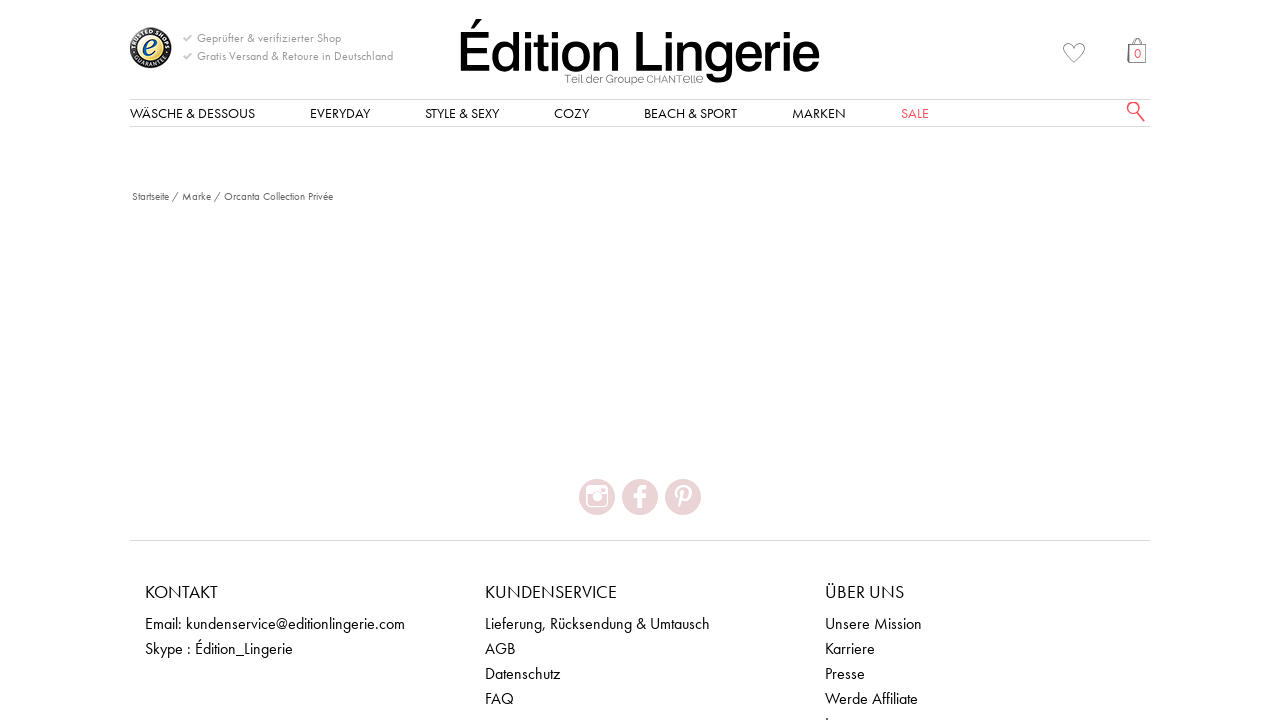

Retrieved href attribute: http://editionlingerie.de/marke/orcanta-collection-privee.html
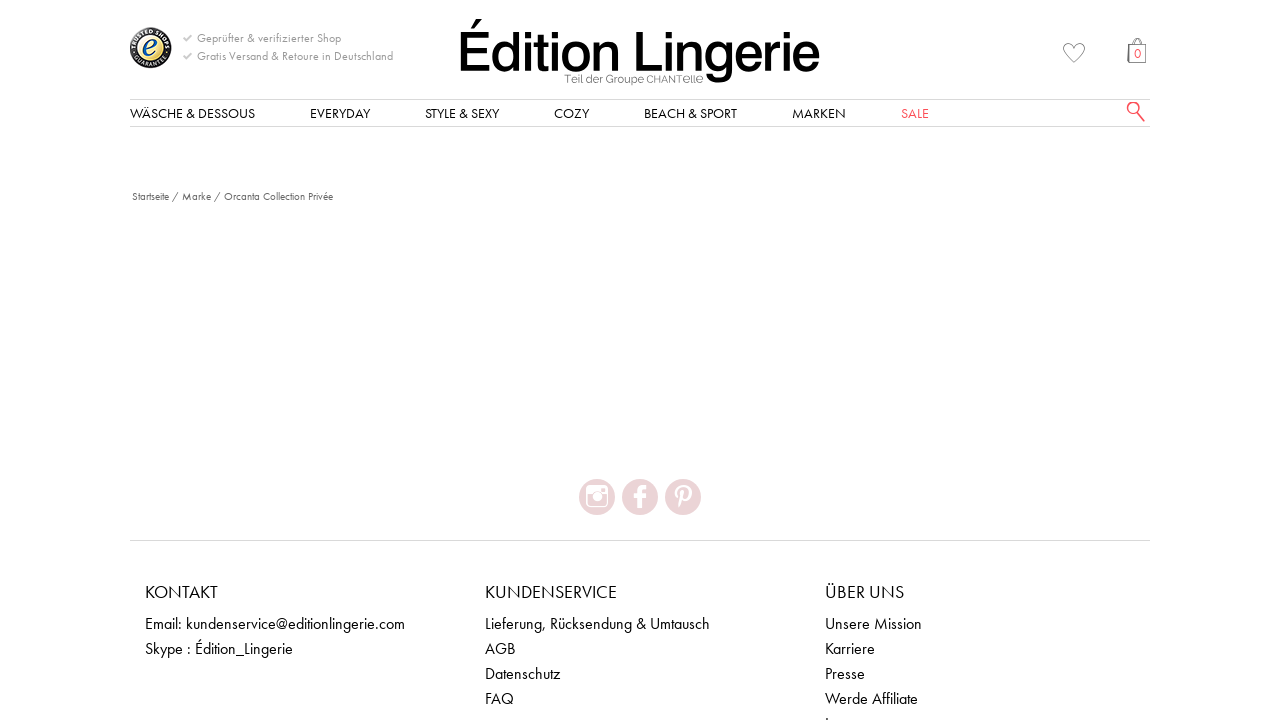

Clicked catalog link 47 of 59
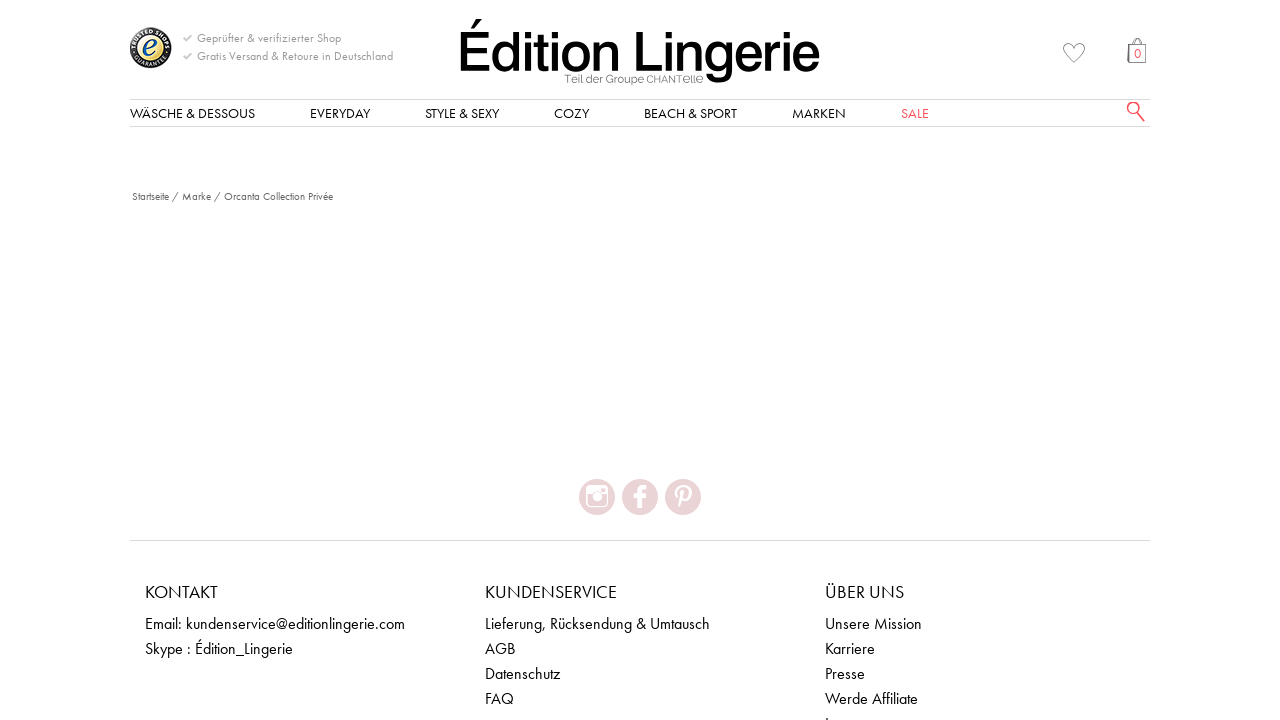

Waited 500ms for page to load after clicking link 47
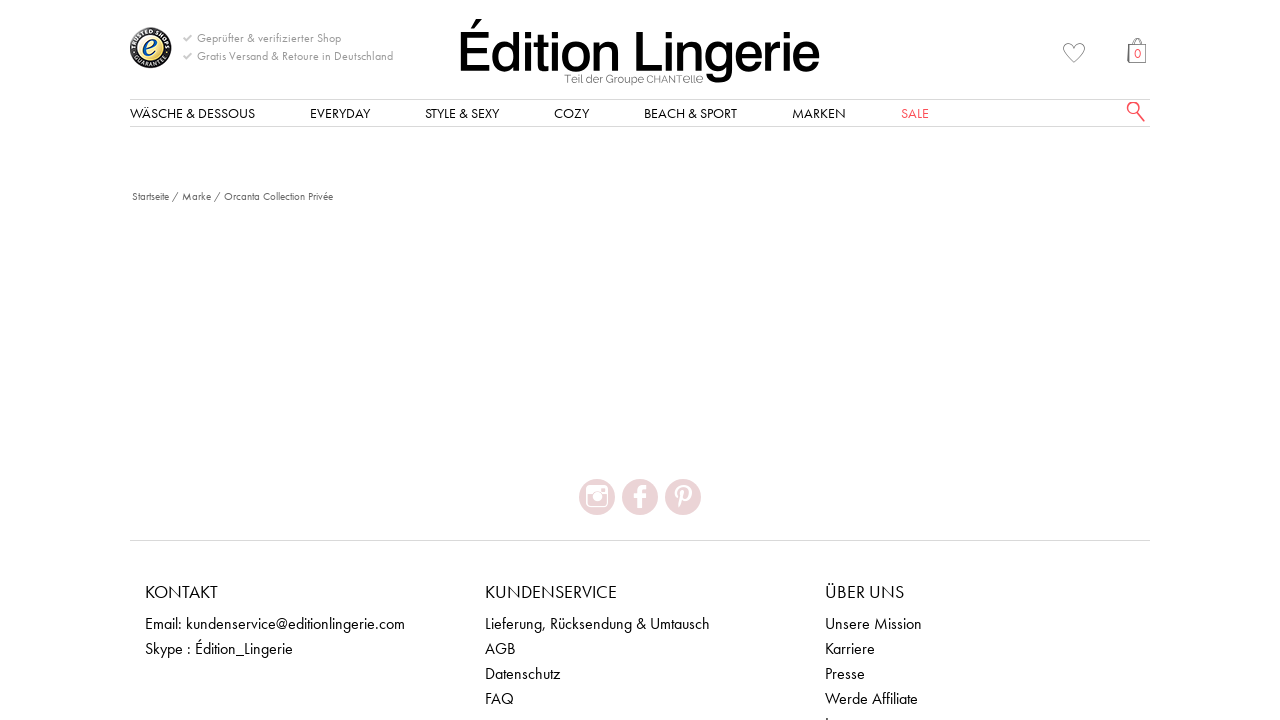

Retrieved href attribute: http://editionlingerie.de/marke/orcanta-collection-privee.html#
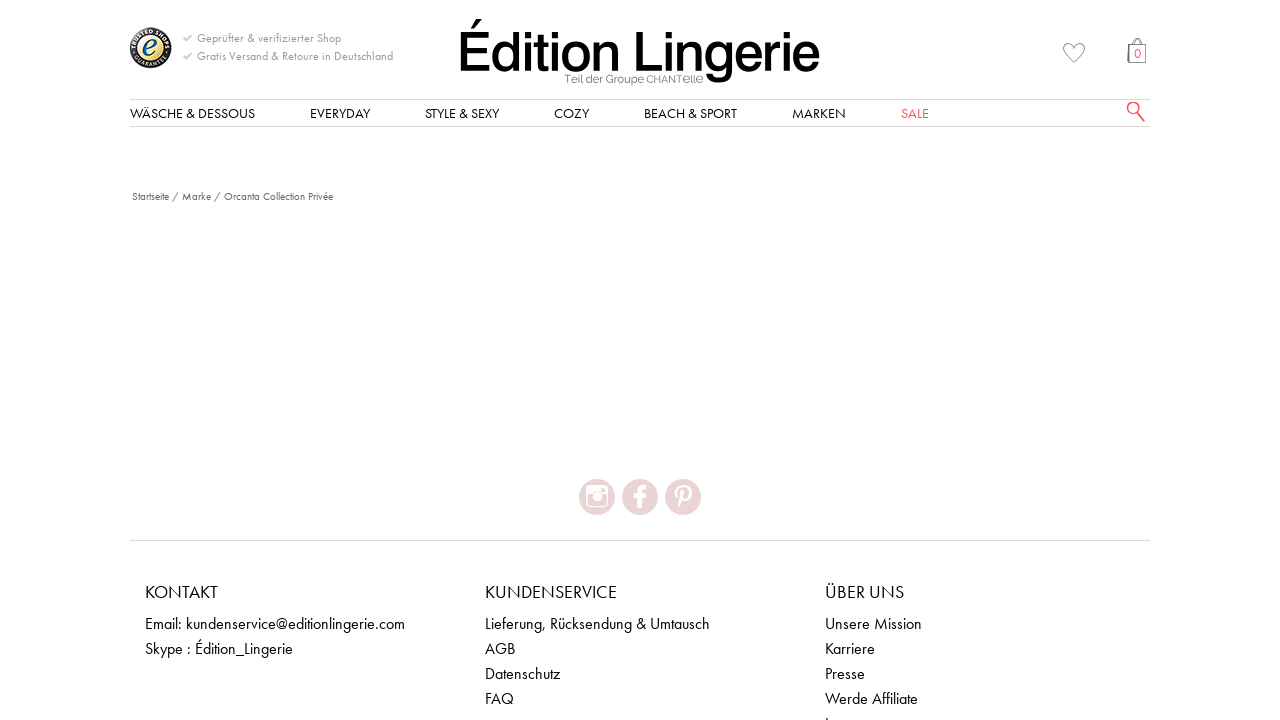

Clicked catalog link 48 of 59
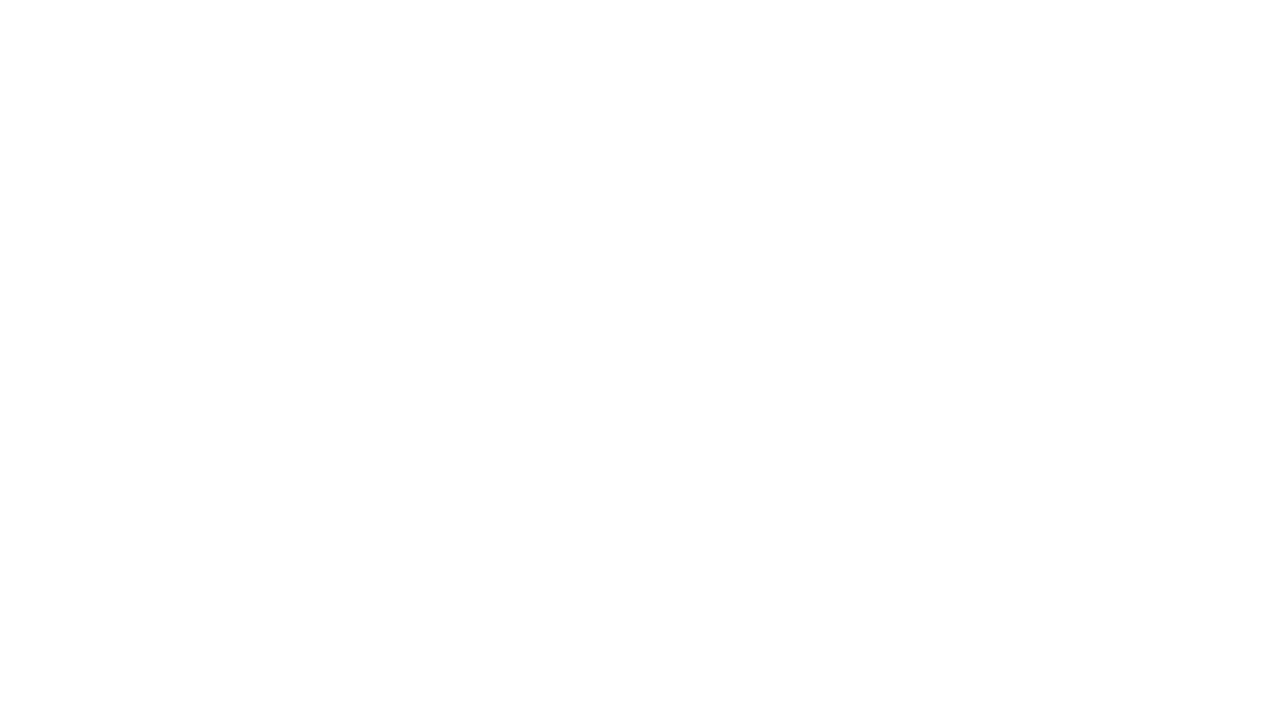

Waited 500ms for page to load after clicking link 48
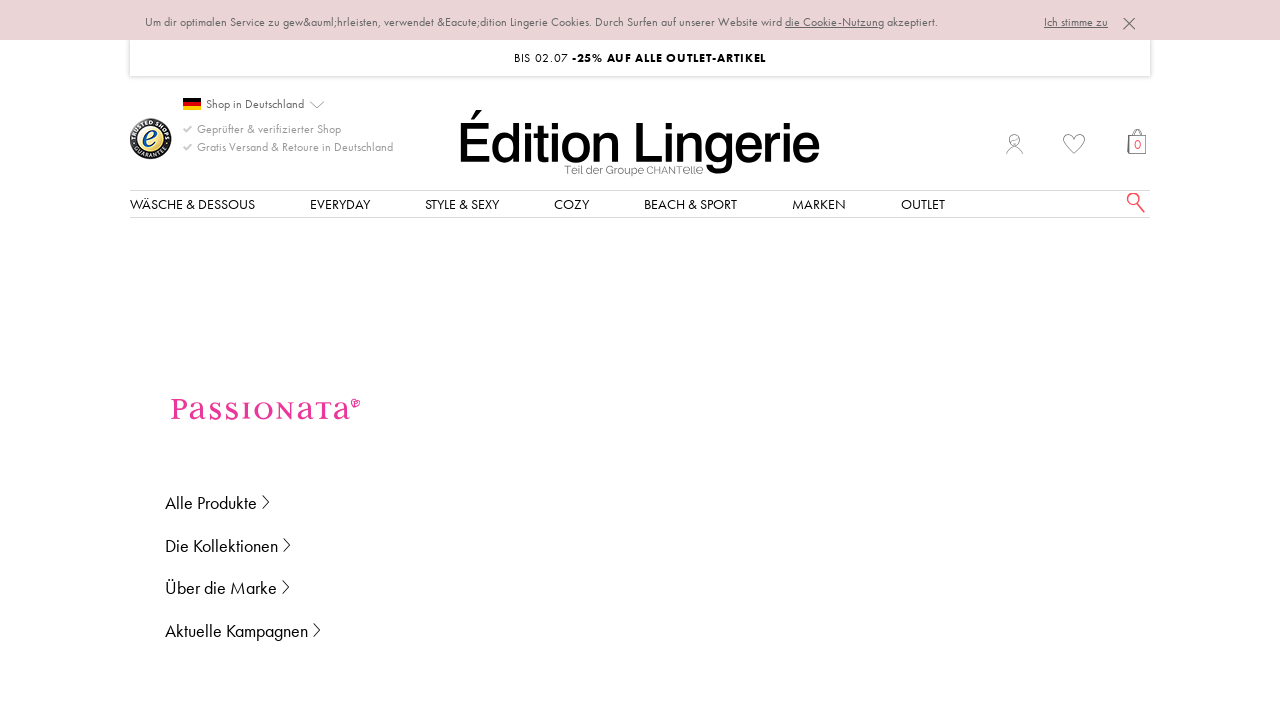

Retrieved href attribute: http://editionlingerie.de/brand/passionata/
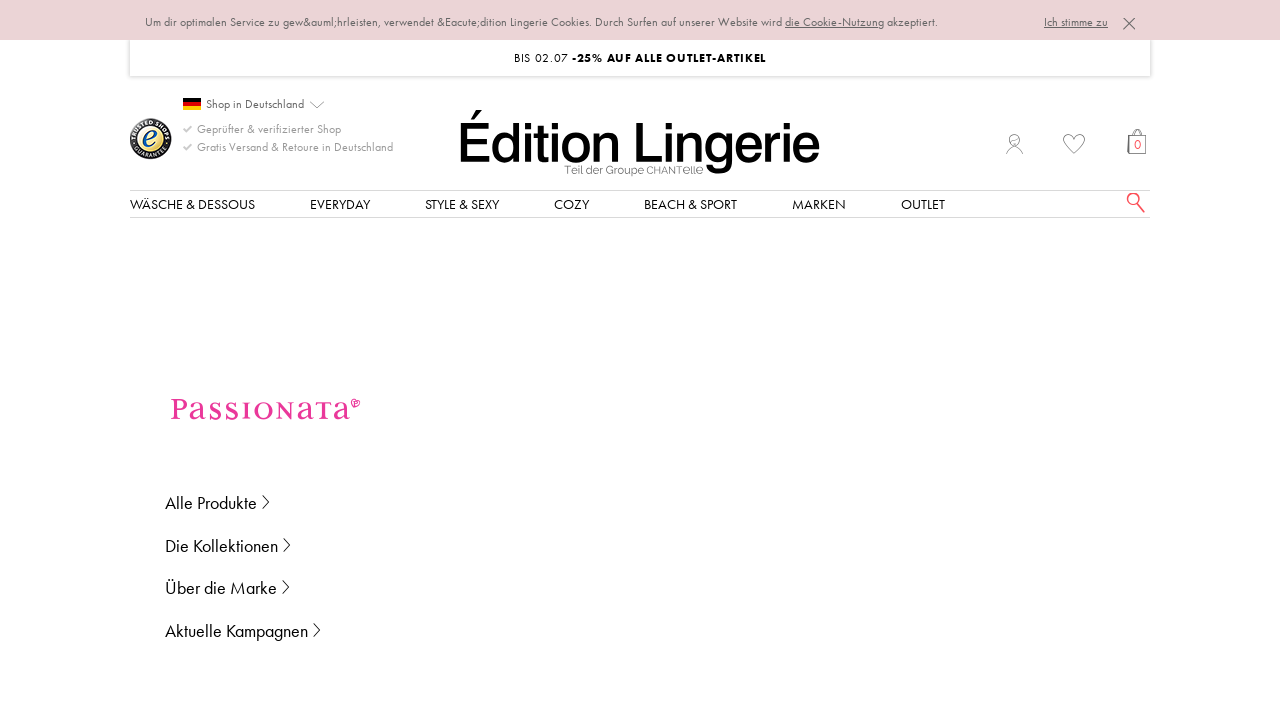

Clicked catalog link 49 of 59
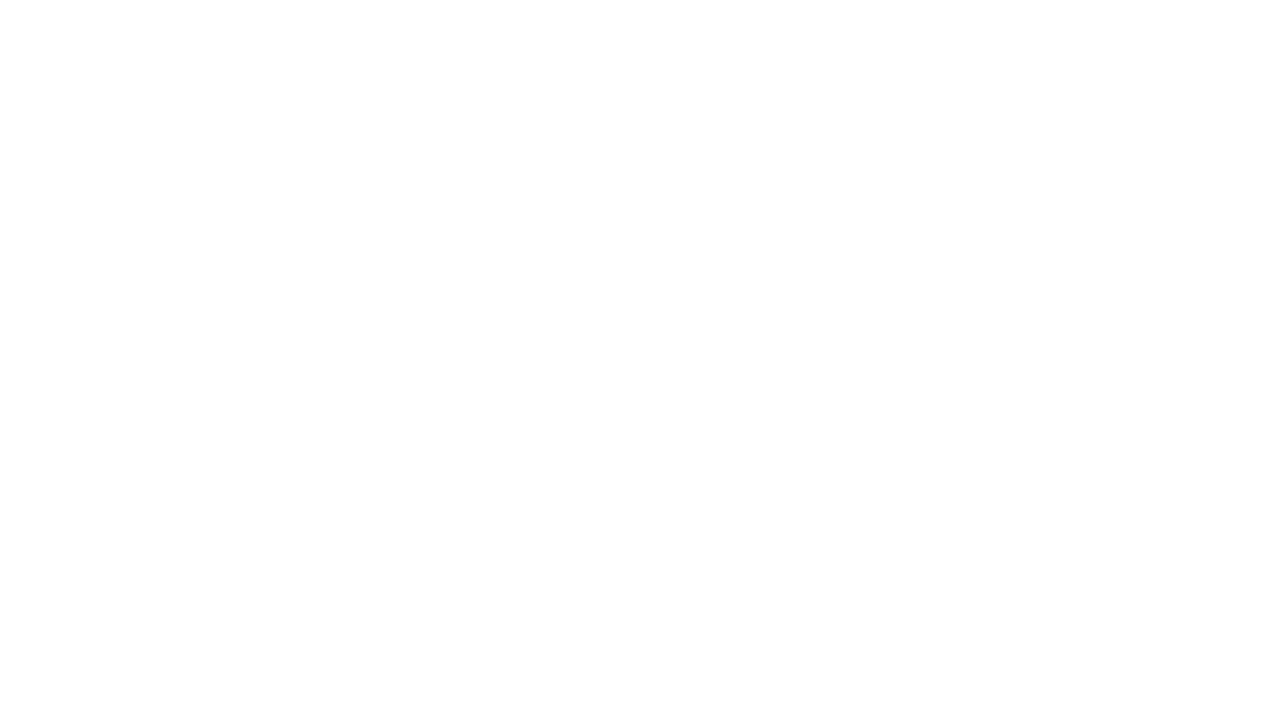

Waited 500ms for page to load after clicking link 49
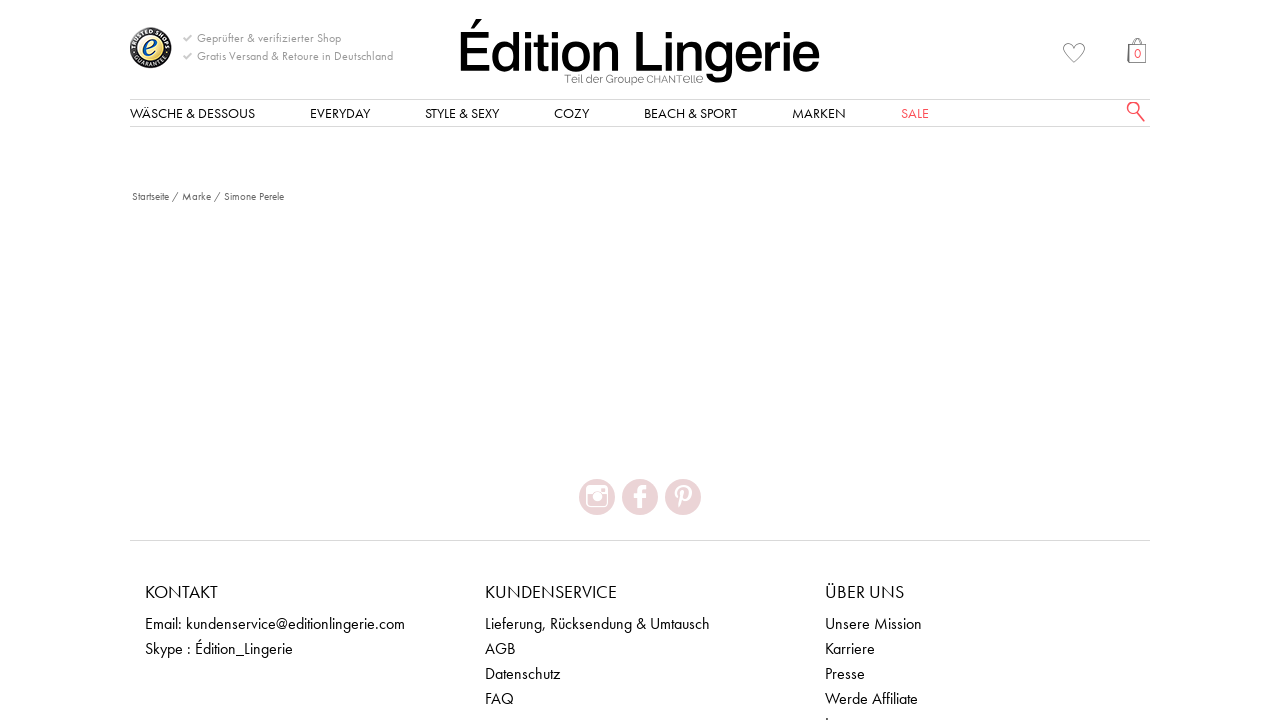

Retrieved href attribute: http://editionlingerie.de/marke/simone-perele.html
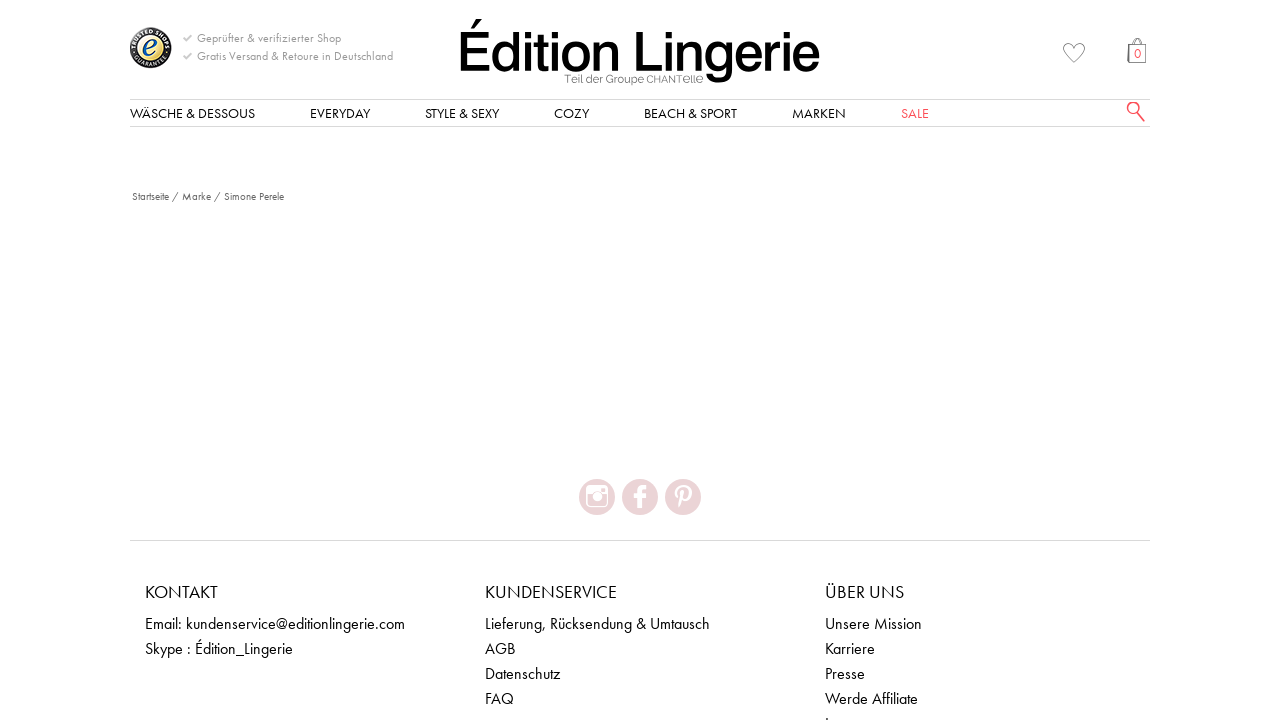

Clicked catalog link 50 of 59
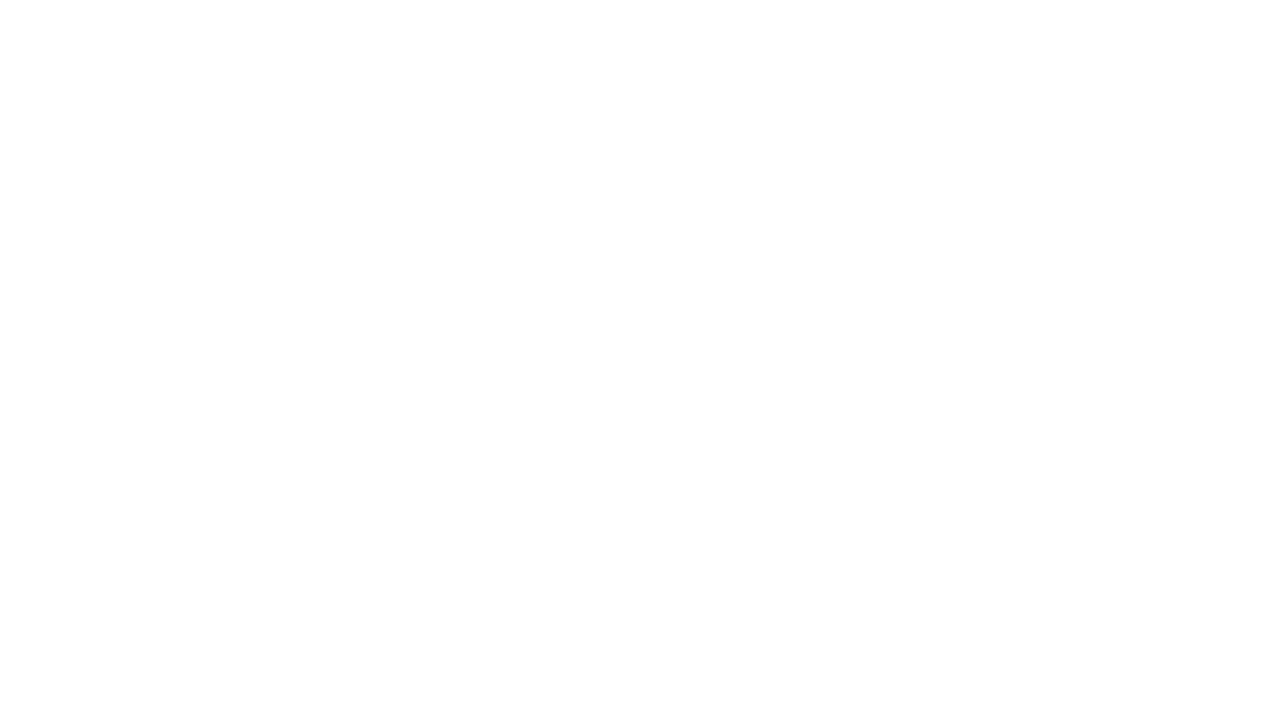

Waited 500ms for page to load after clicking link 50
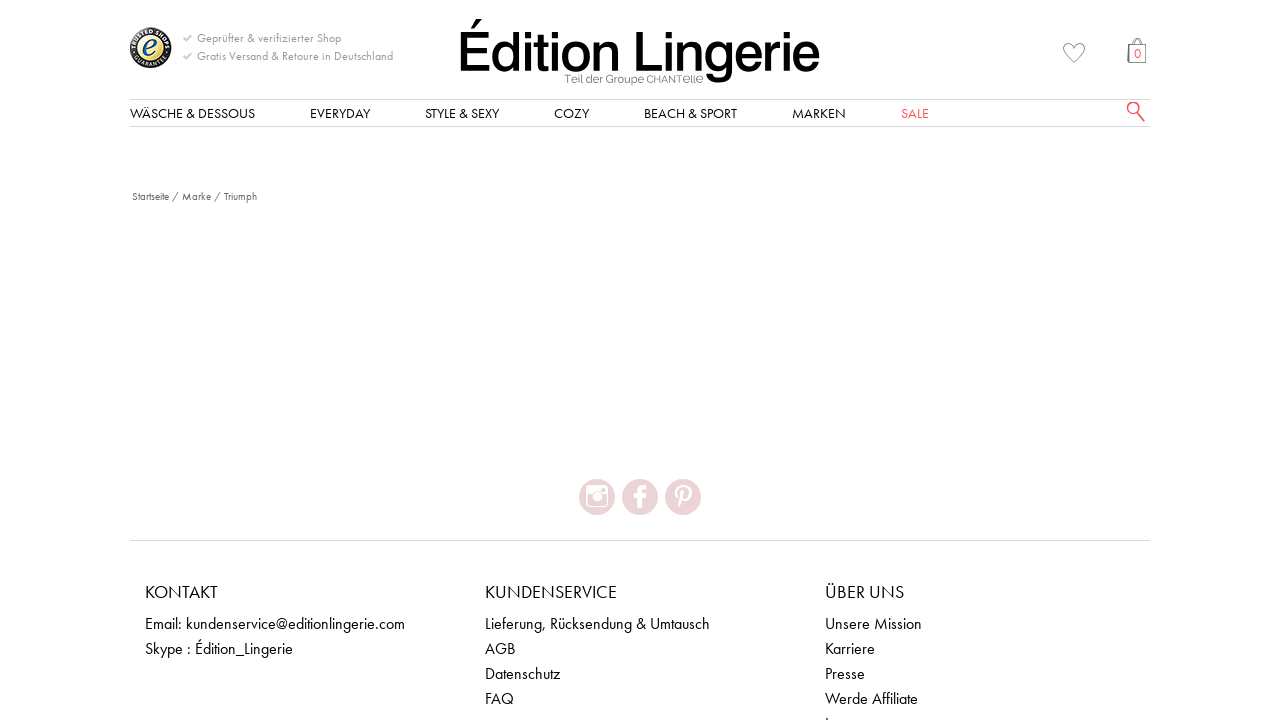

Retrieved href attribute: http://editionlingerie.de/marke/triumph.html
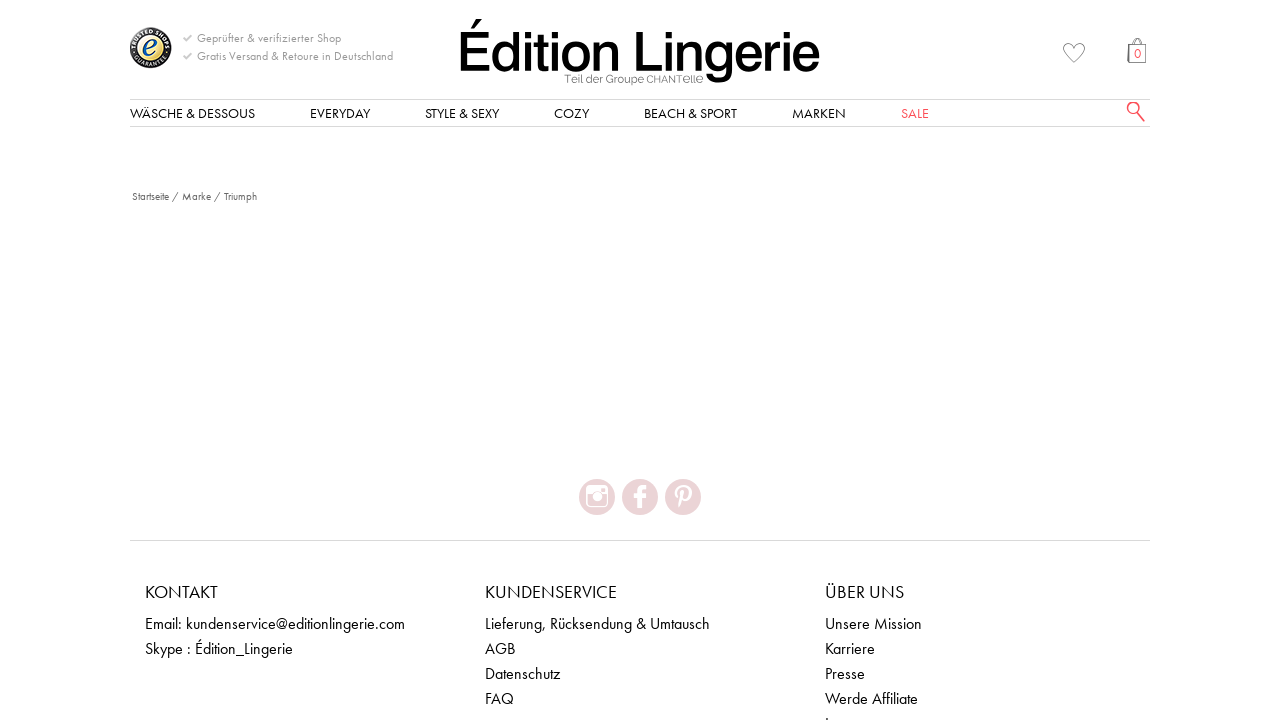

Clicked catalog link 51 of 59
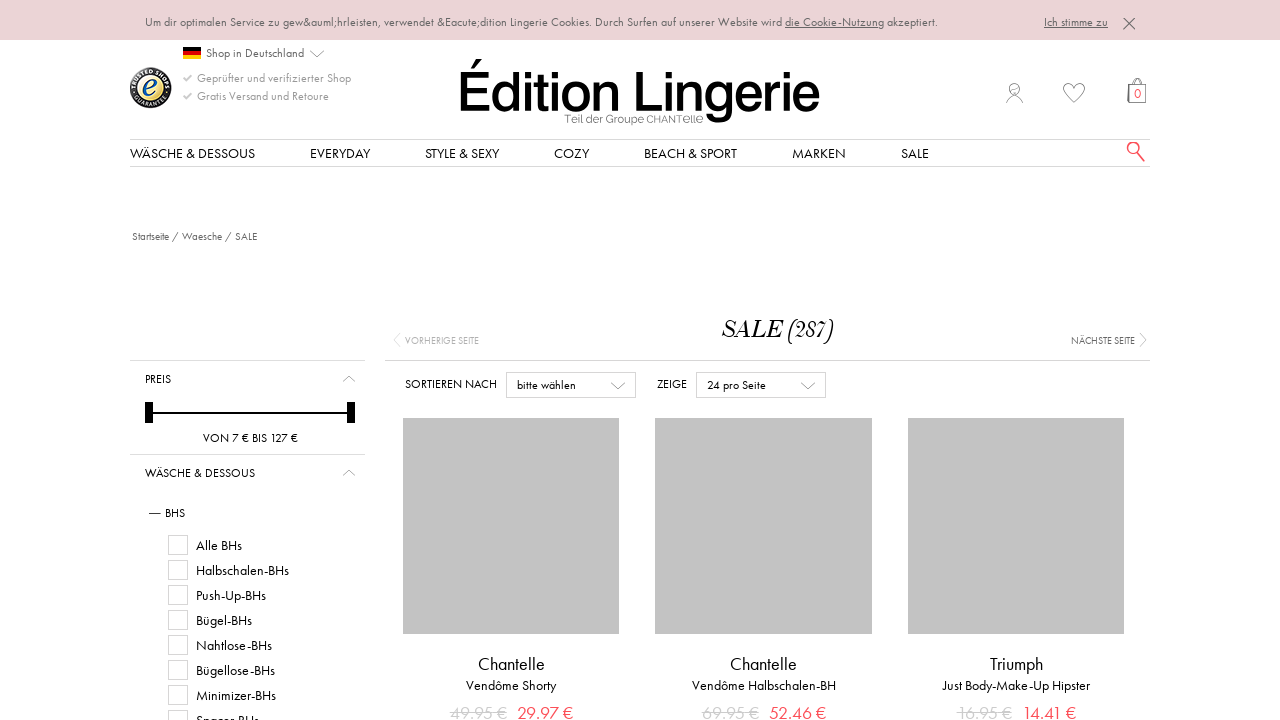

Waited 500ms for page to load after clicking link 51
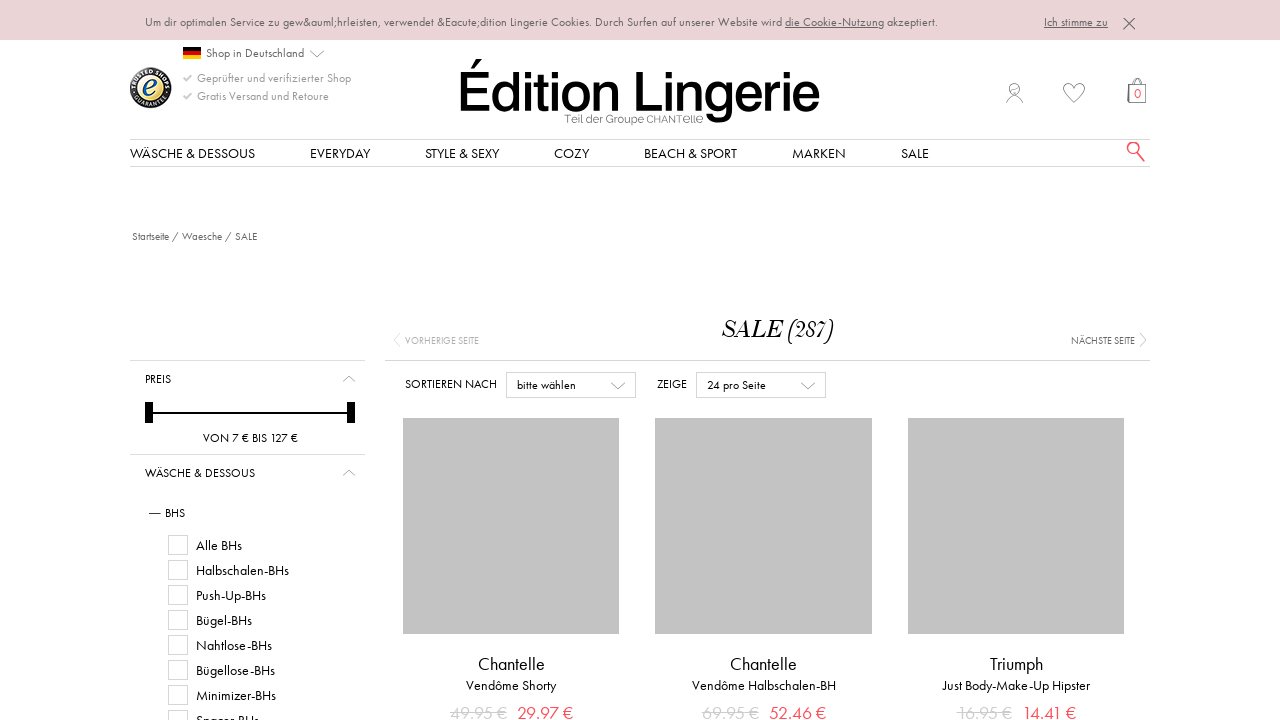

Retrieved href attribute: http://editionlingerie.de/marke/simone-perele.html
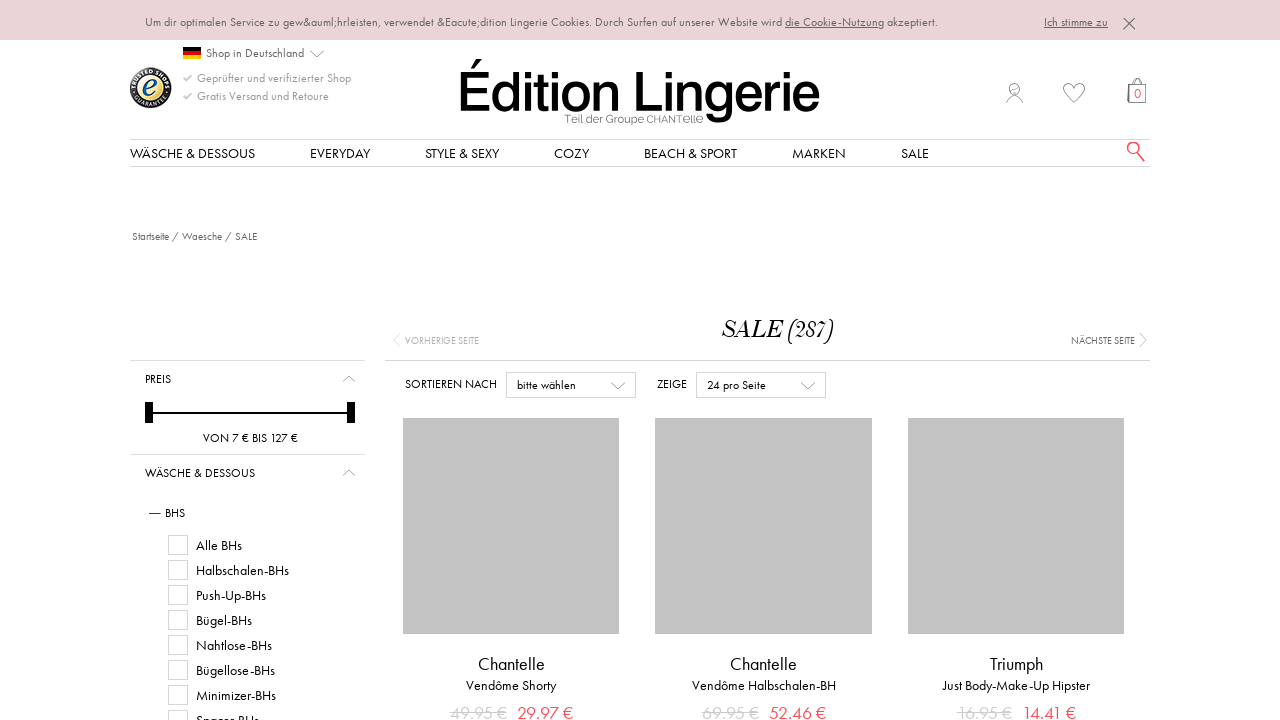

Clicked catalog link 52 of 59
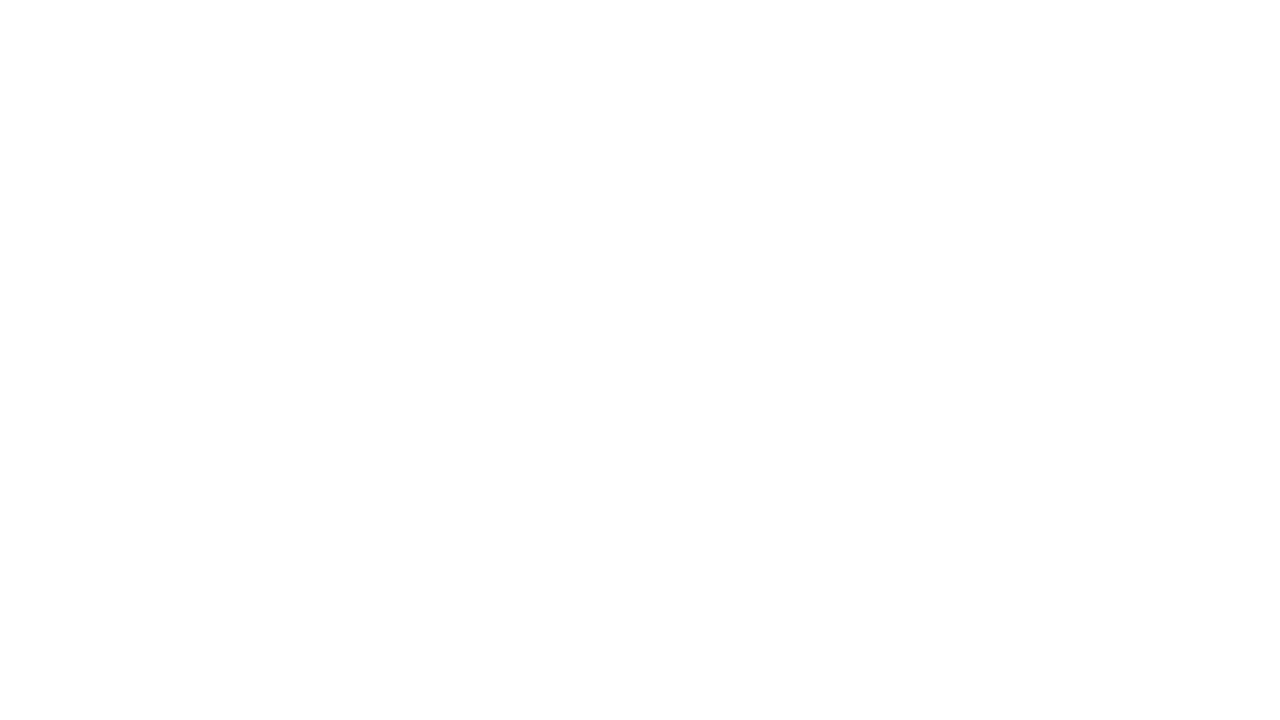

Waited 500ms for page to load after clicking link 52
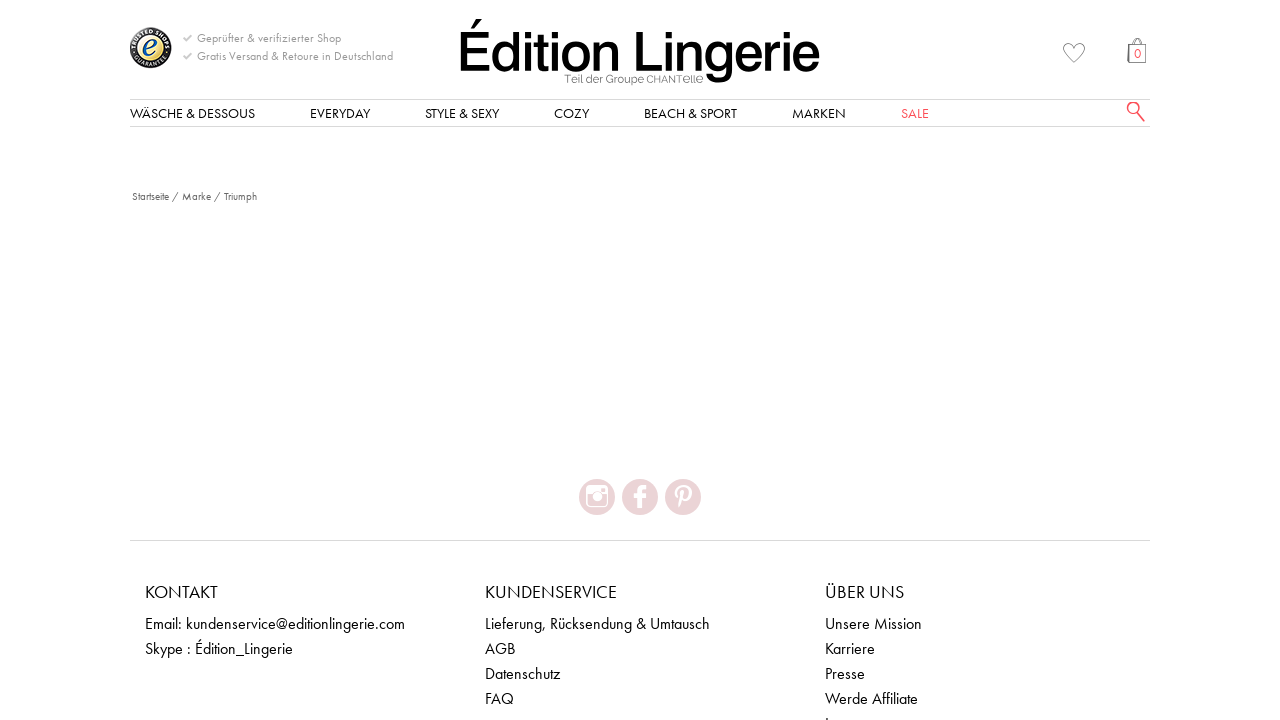

Retrieved href attribute: http://editionlingerie.de/marke/triumph.html#
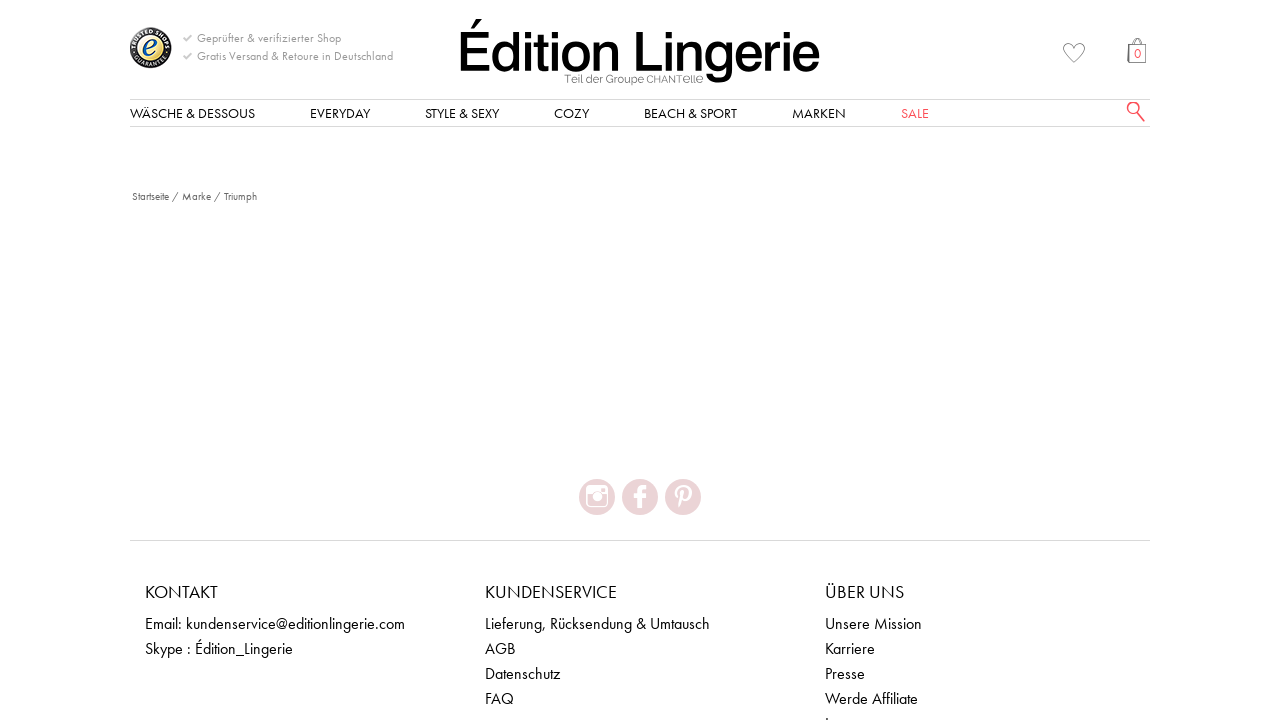

Clicked catalog link 53 of 59
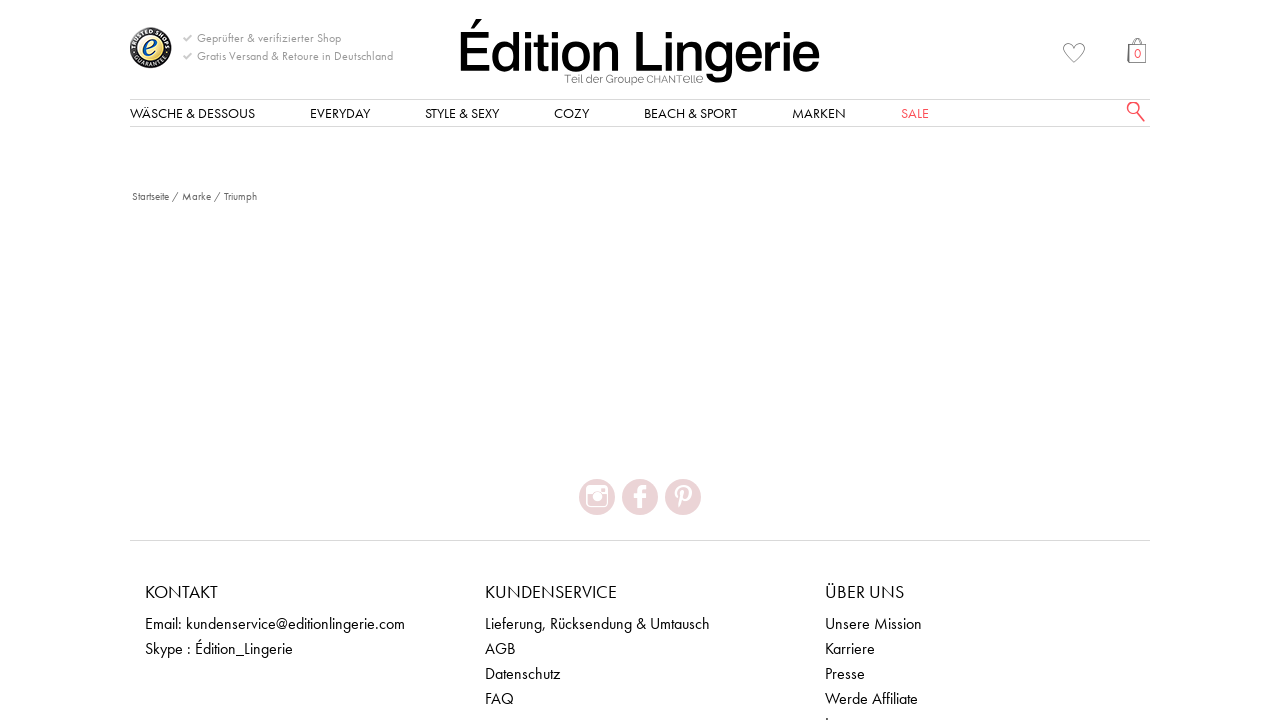

Waited 500ms for page to load after clicking link 53
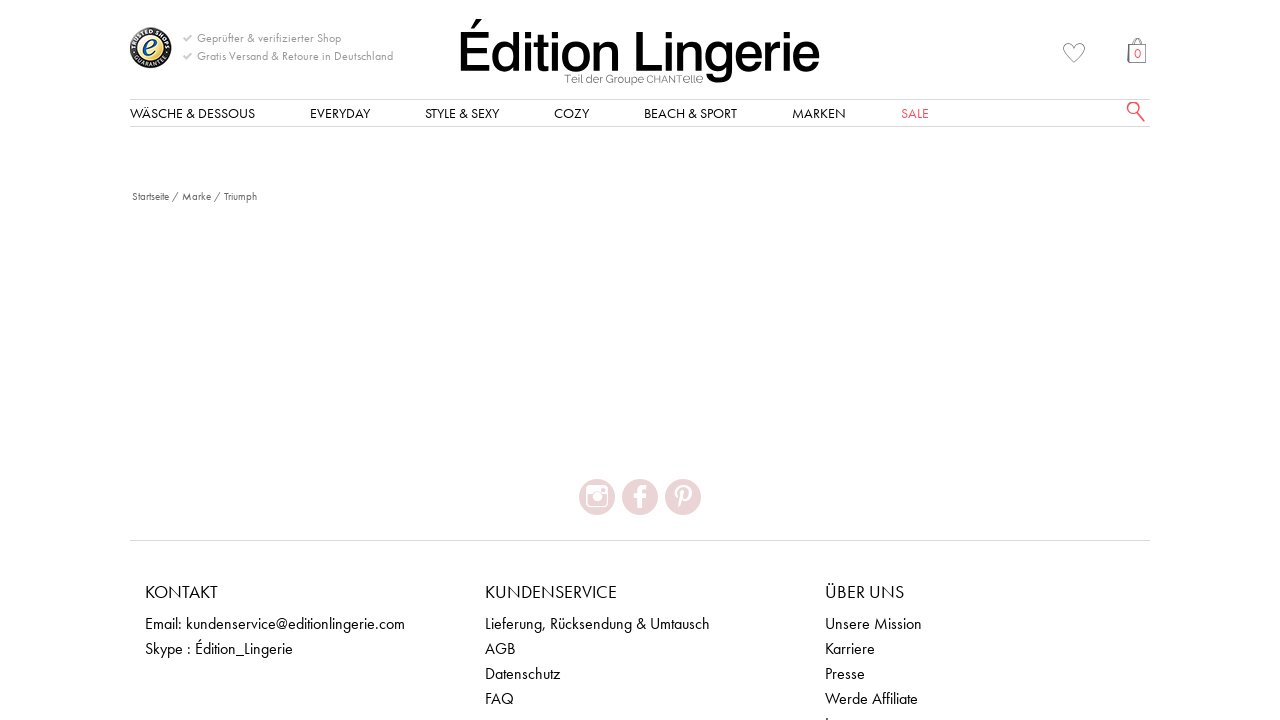

Retrieved href attribute: http://editionlingerie.de/marke/triumph.html#
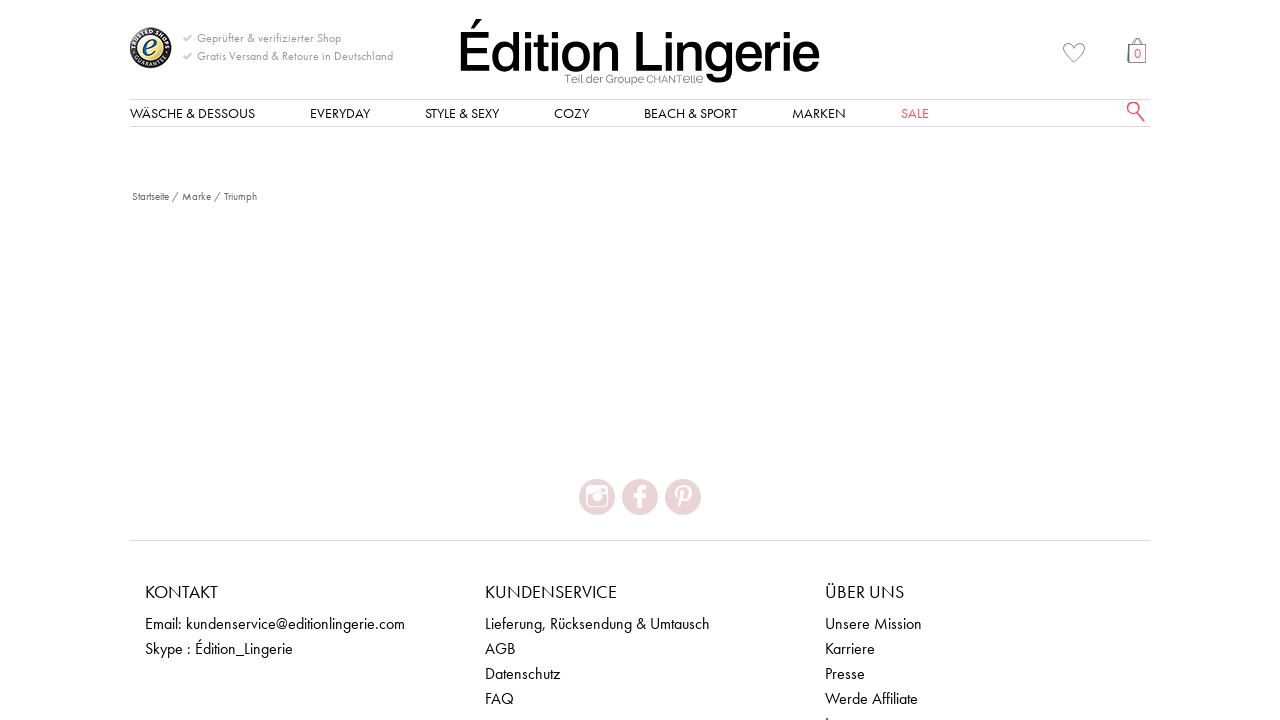

Clicked catalog link 54 of 59
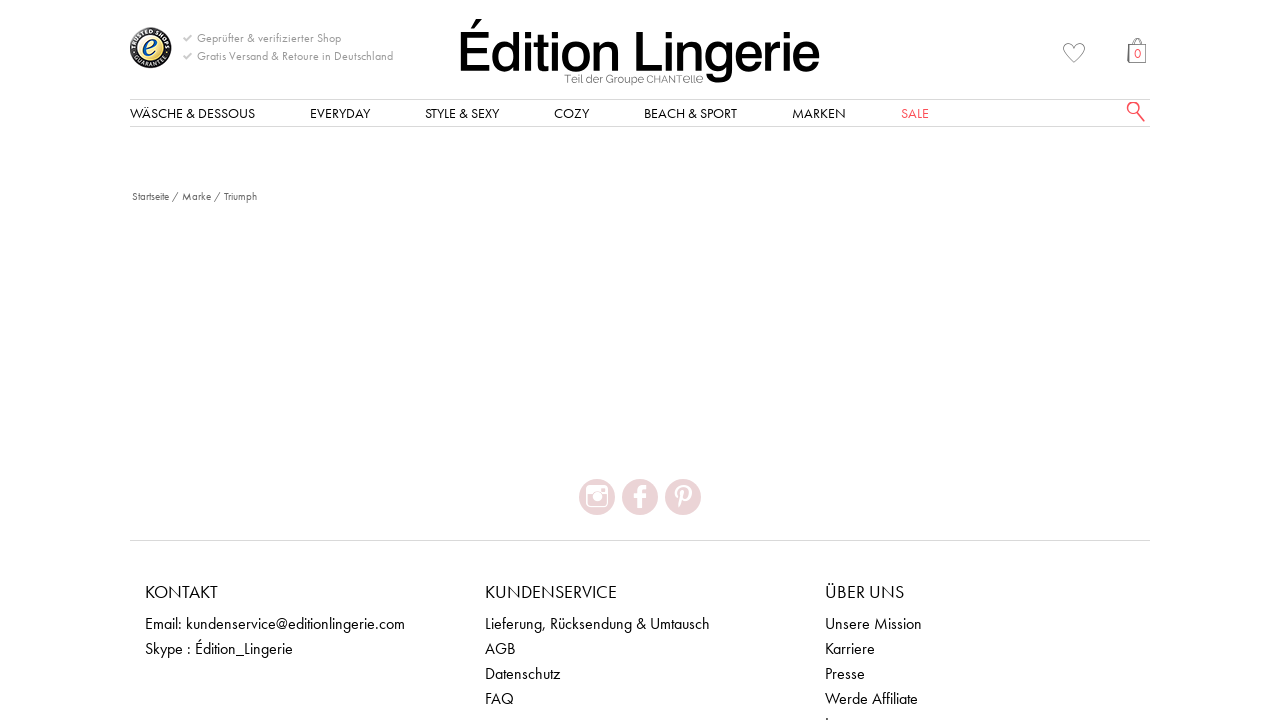

Waited 500ms for page to load after clicking link 54
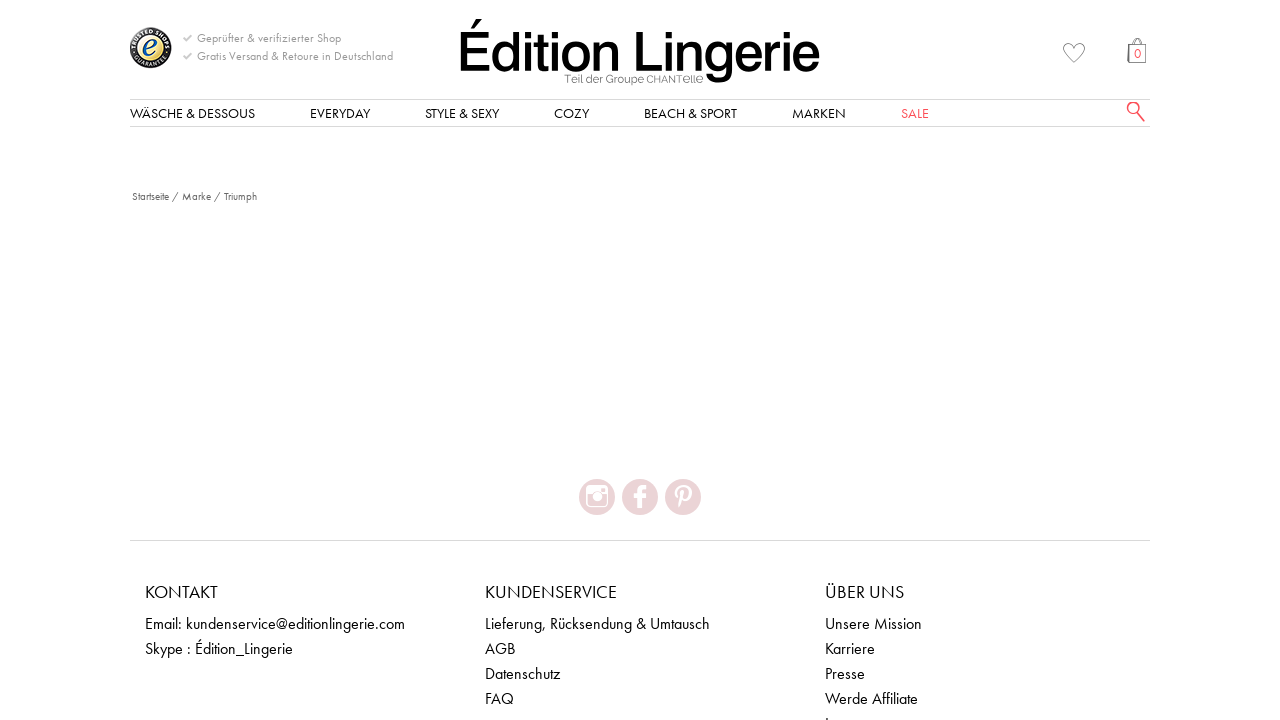

Retrieved href attribute: http://editionlingerie.de/marke/triumph.html#
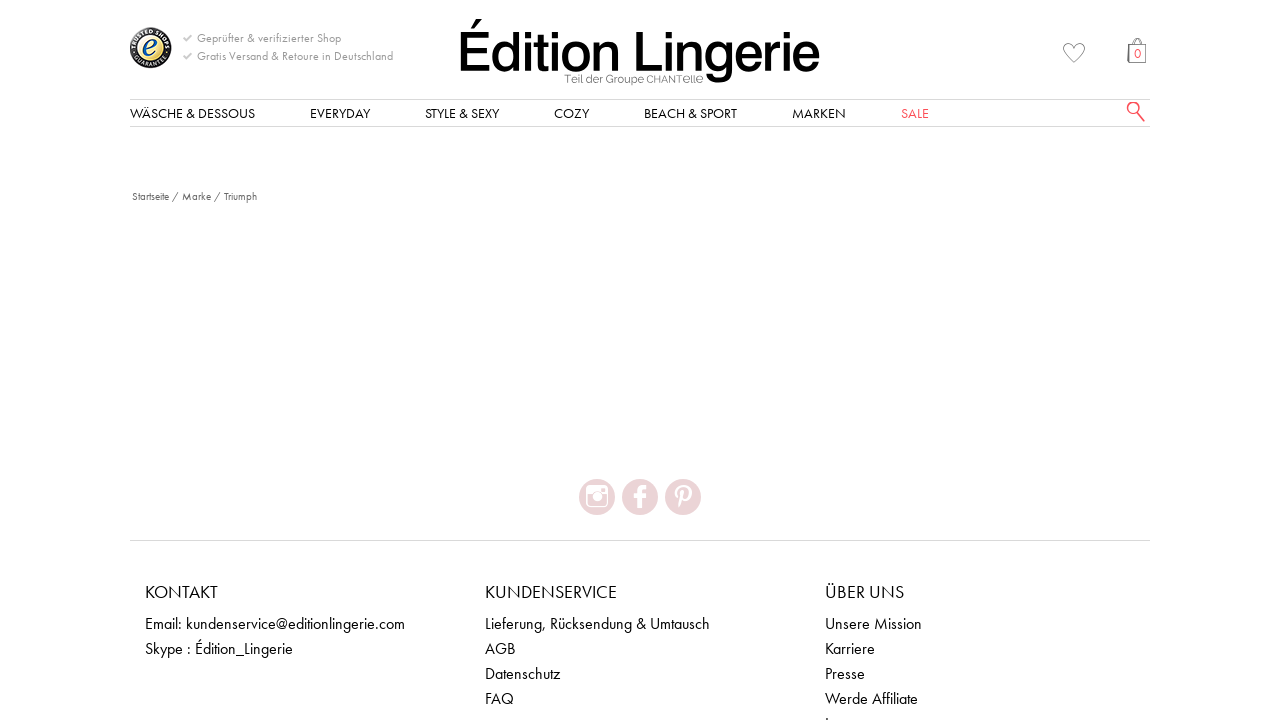

Clicked catalog link 55 of 59
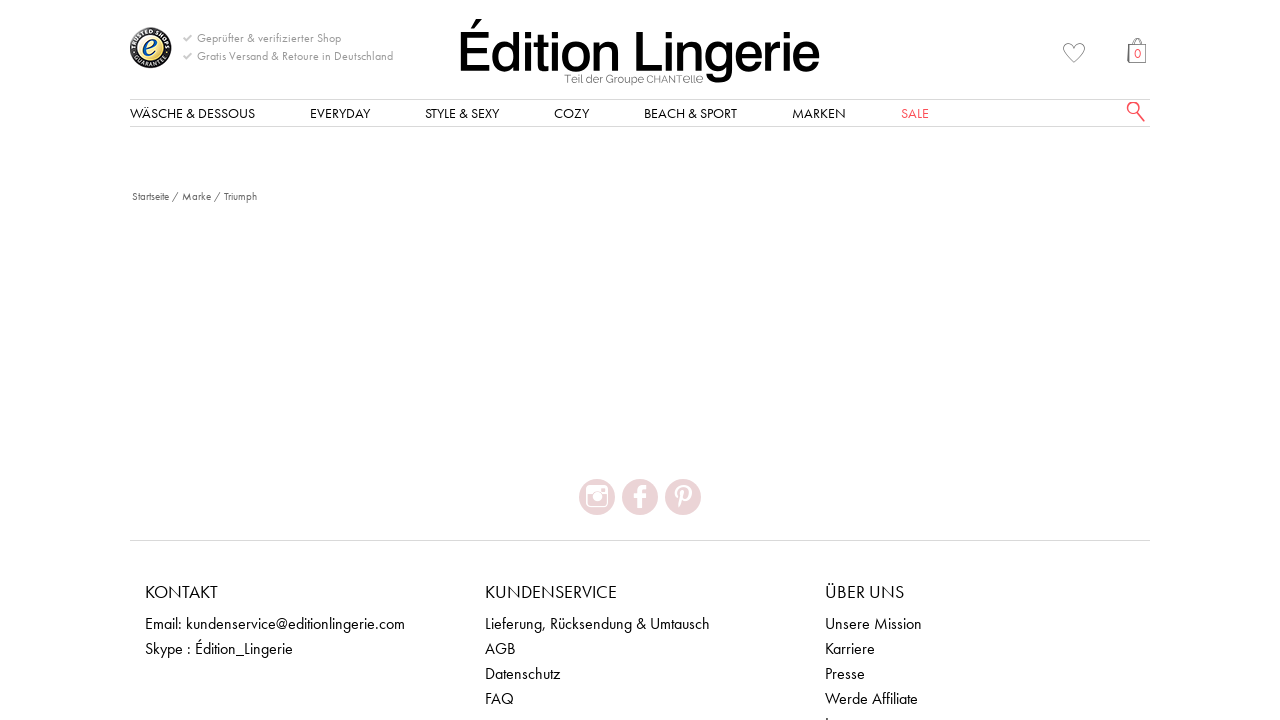

Waited 500ms for page to load after clicking link 55
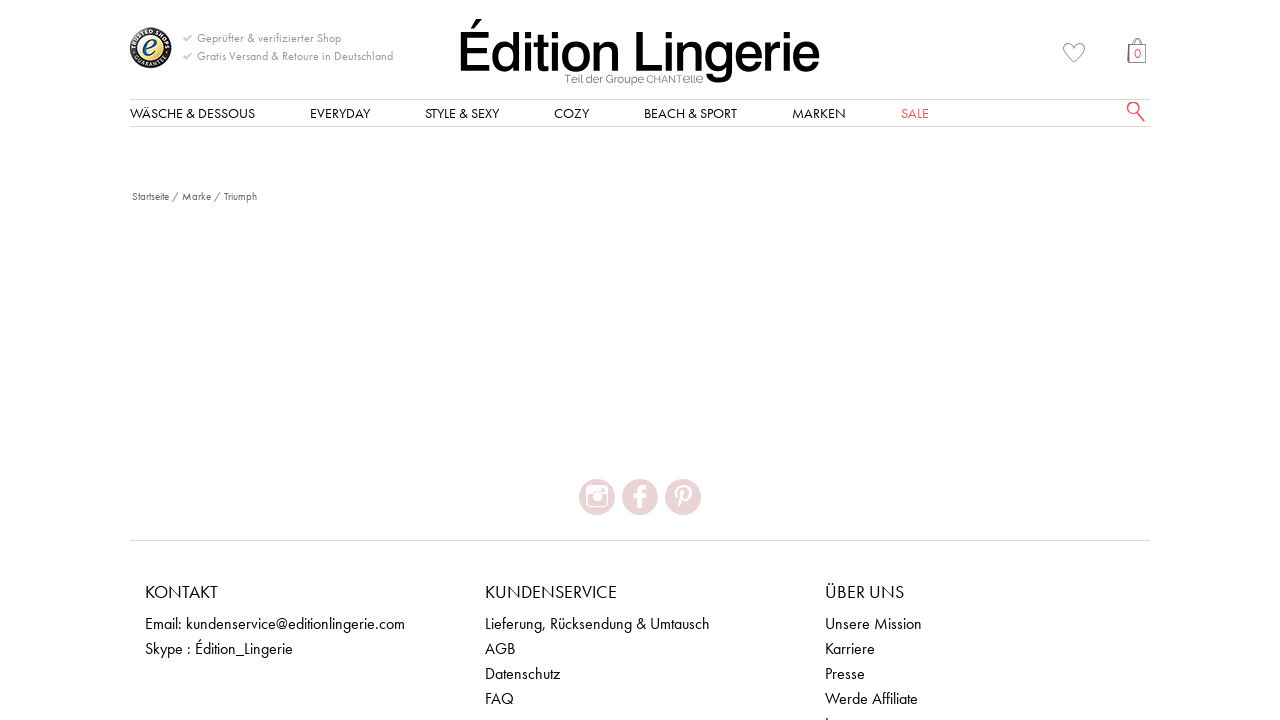

Retrieved href attribute: http://editionlingerie.de/marke/triumph.html#
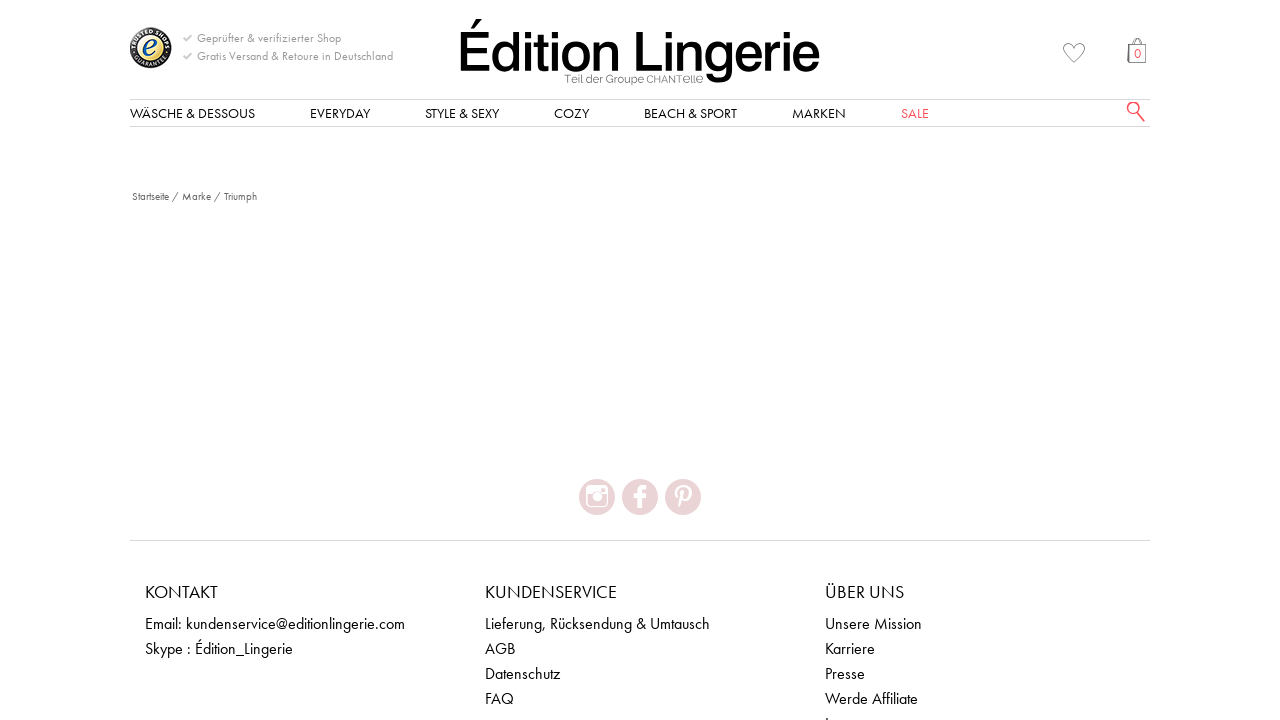

Clicked catalog link 56 of 59
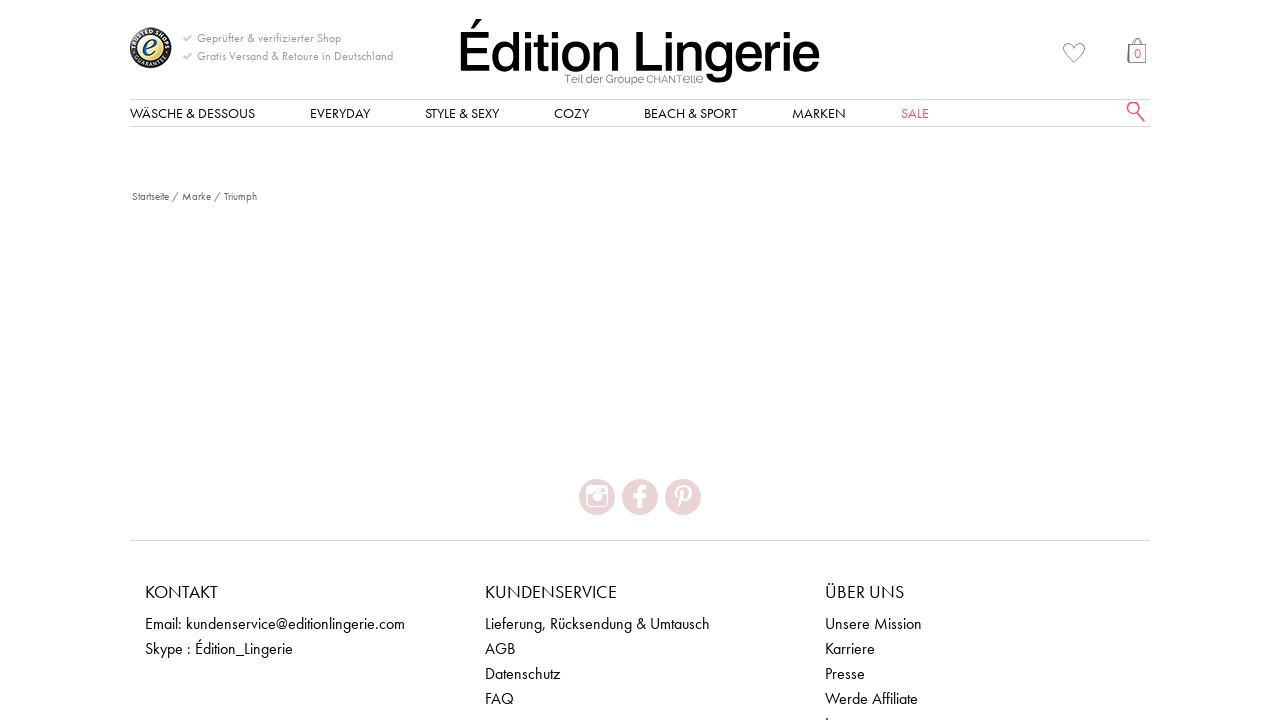

Waited 500ms for page to load after clicking link 56
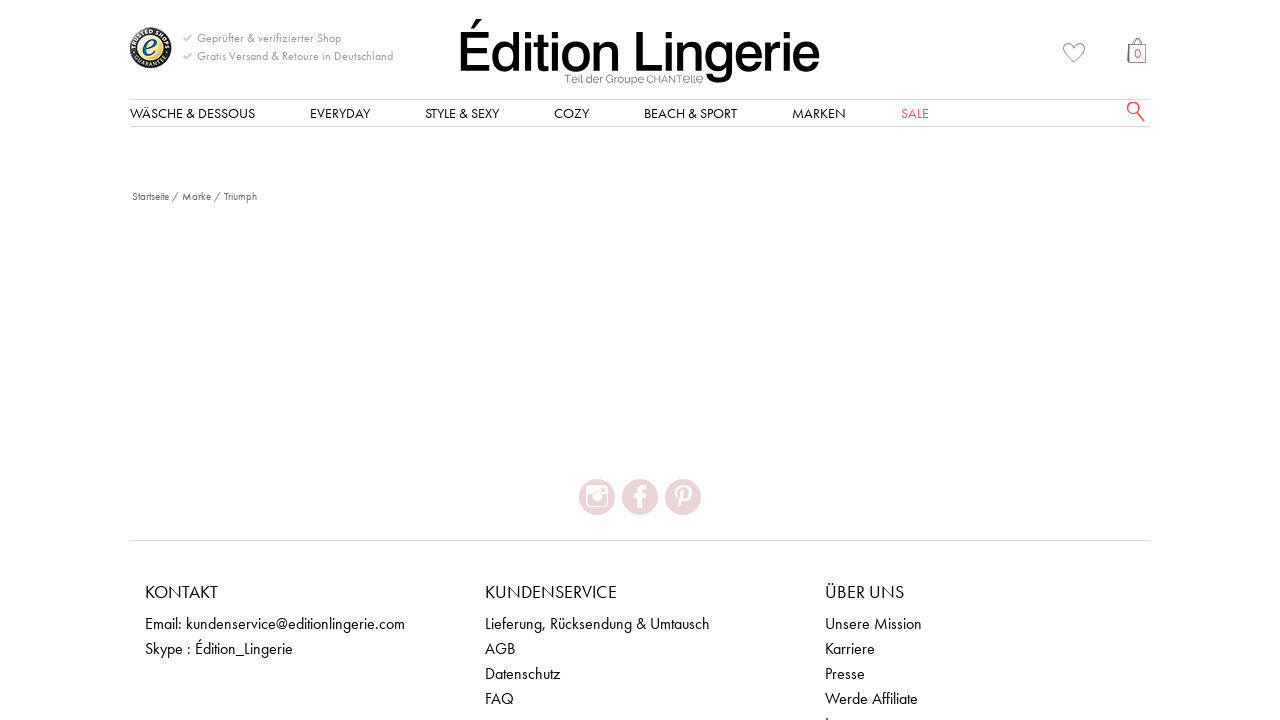

Retrieved href attribute: http://editionlingerie.de/marke/triumph.html#
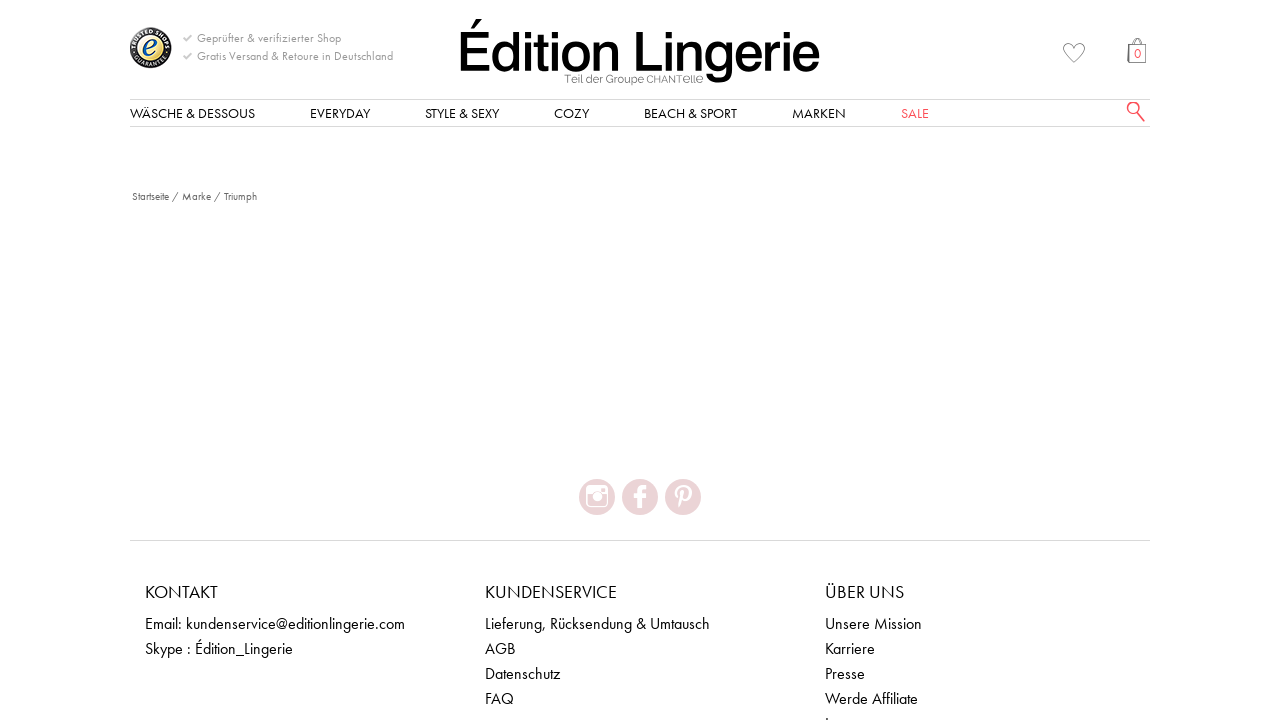

Clicked catalog link 57 of 59
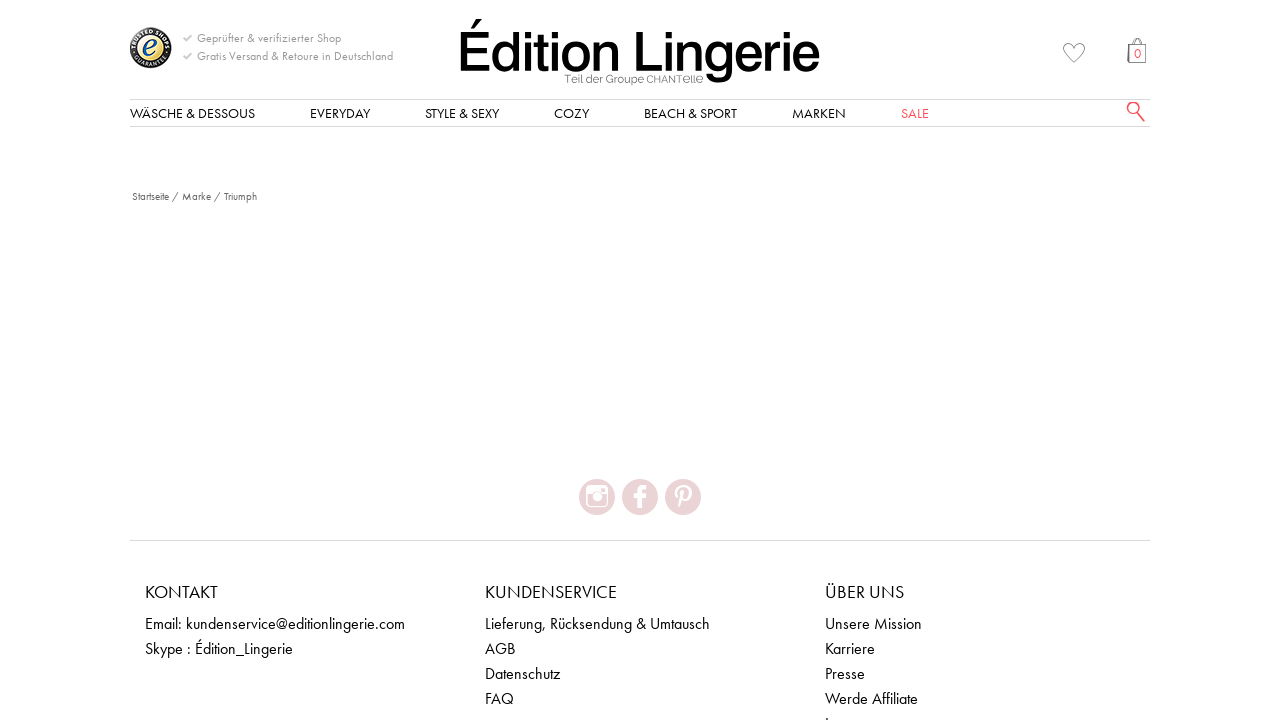

Waited 500ms for page to load after clicking link 57
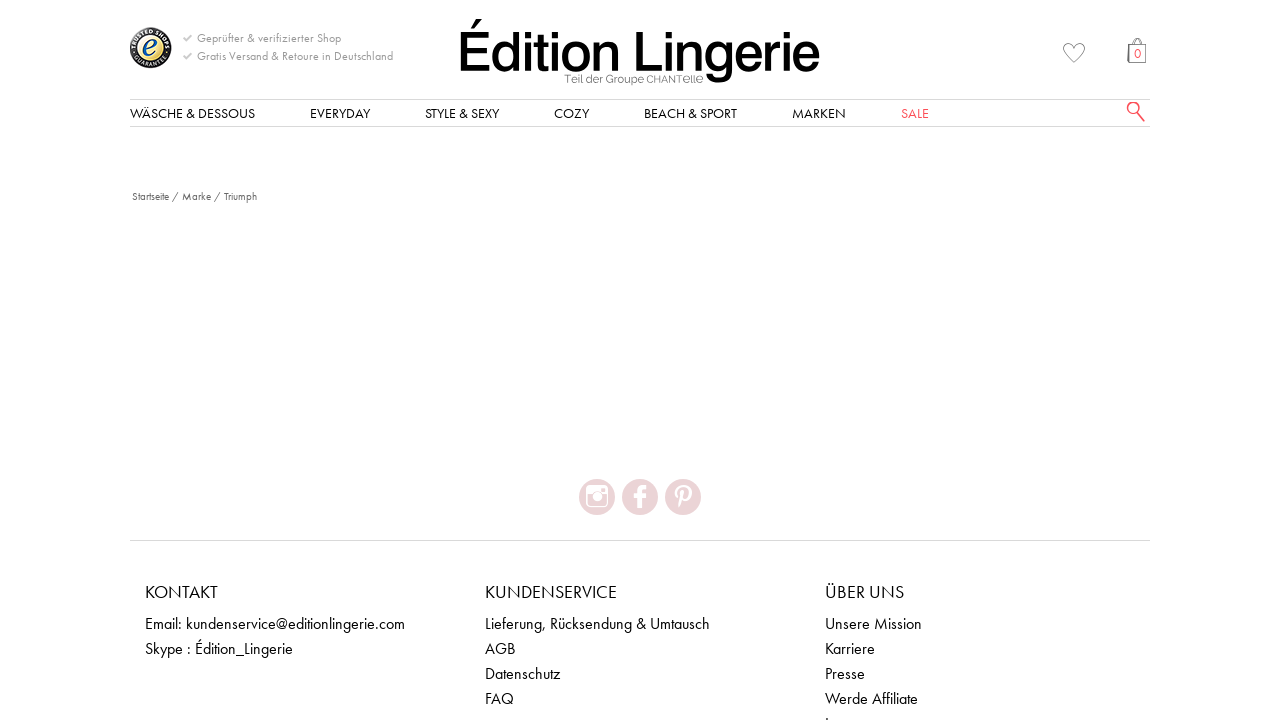

Retrieved href attribute: http://editionlingerie.de/marke/triumph.html#
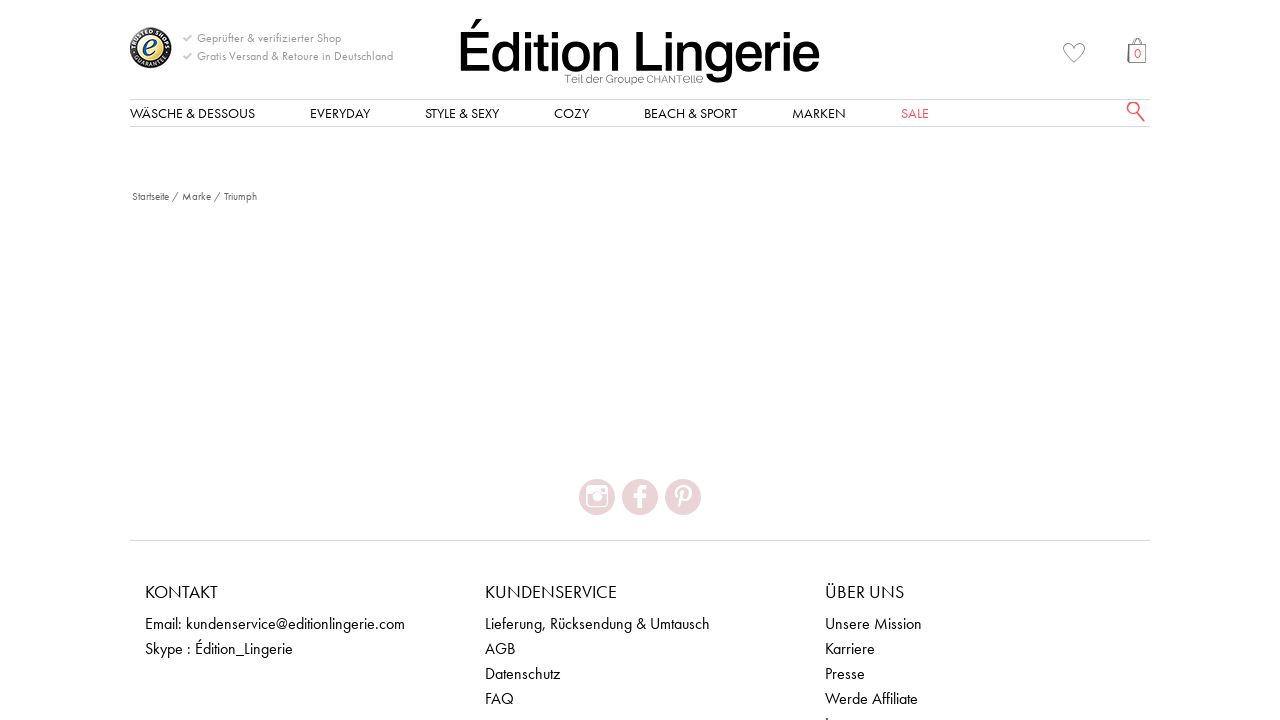

Clicked catalog link 58 of 59
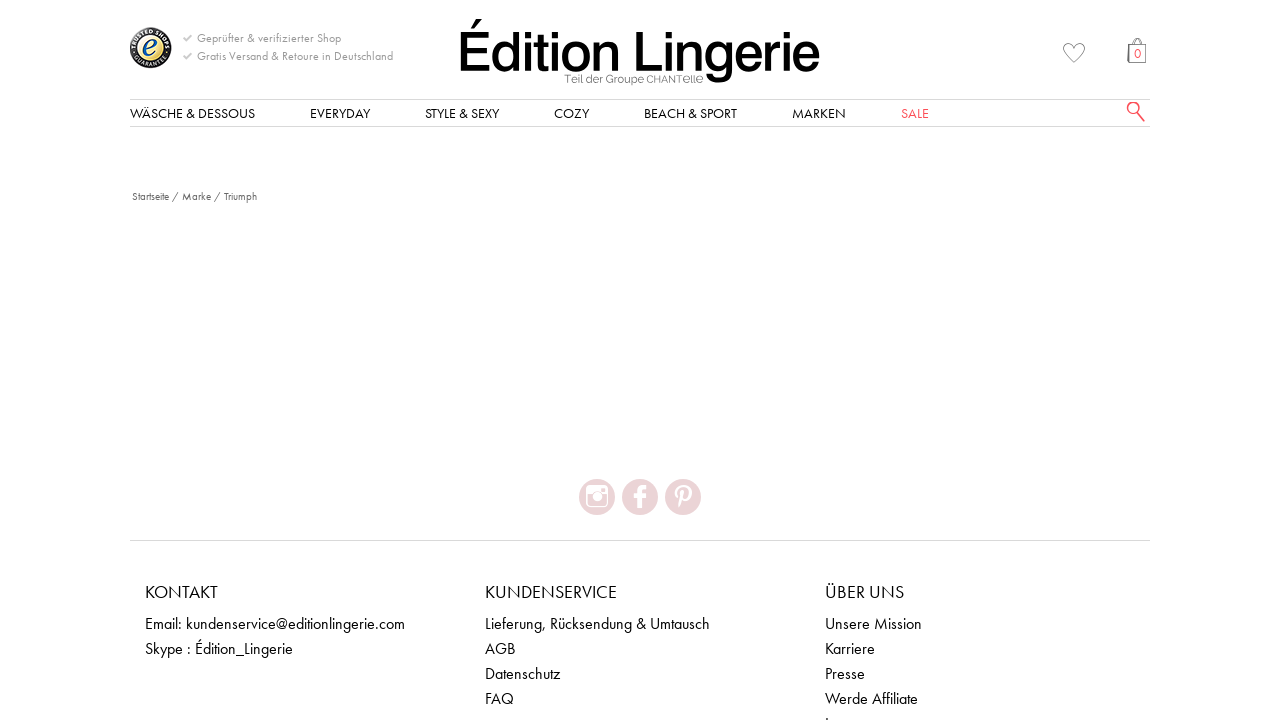

Waited 500ms for page to load after clicking link 58
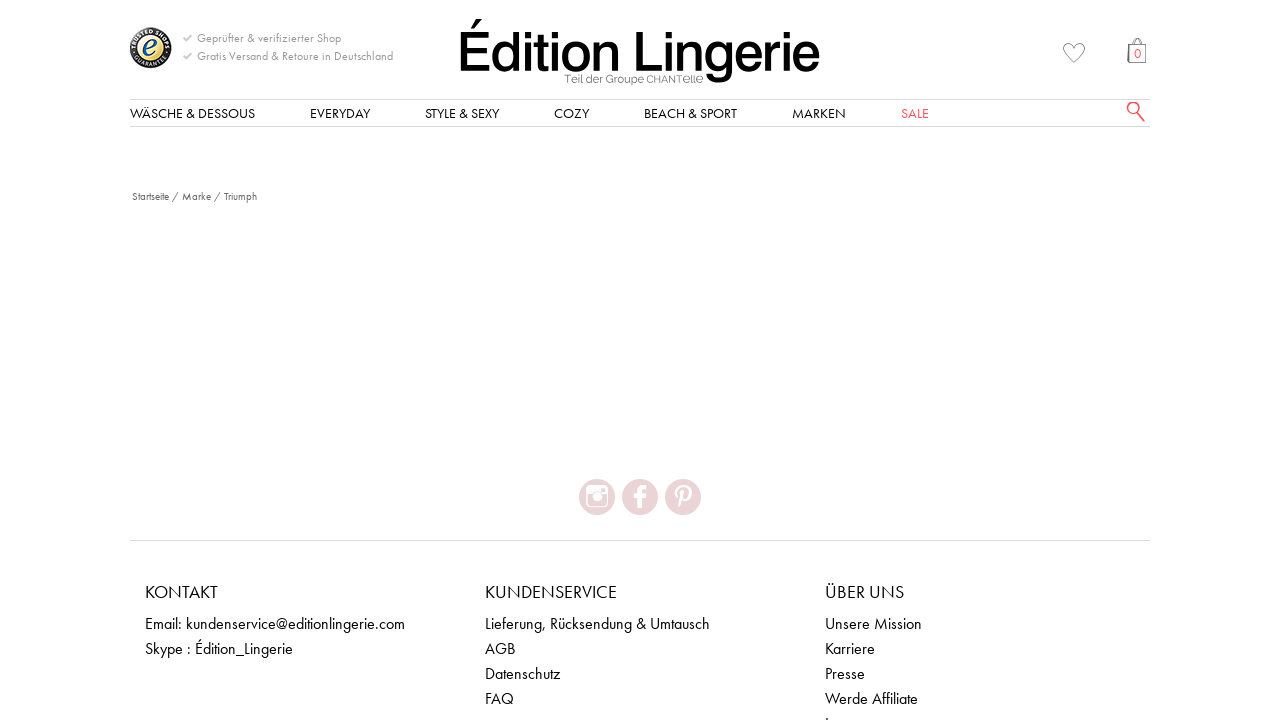

Retrieved href attribute: http://editionlingerie.de/marke/triumph.html#
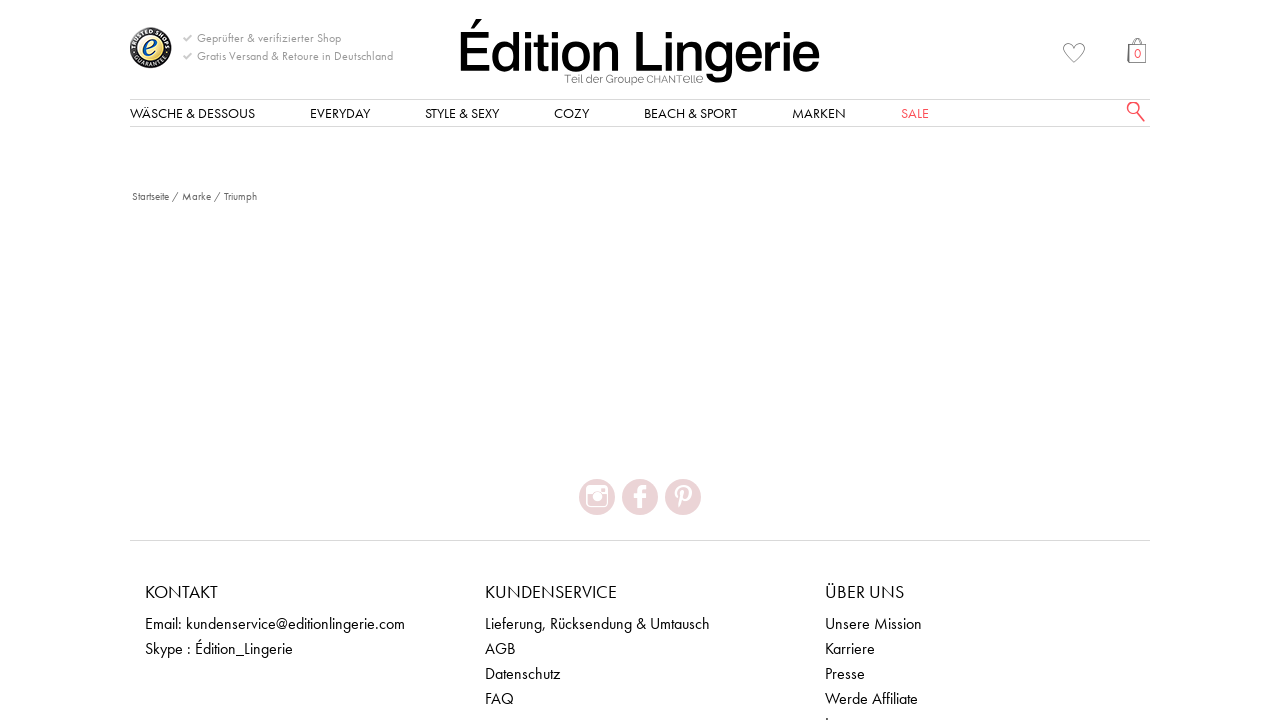

Clicked catalog link 59 of 59
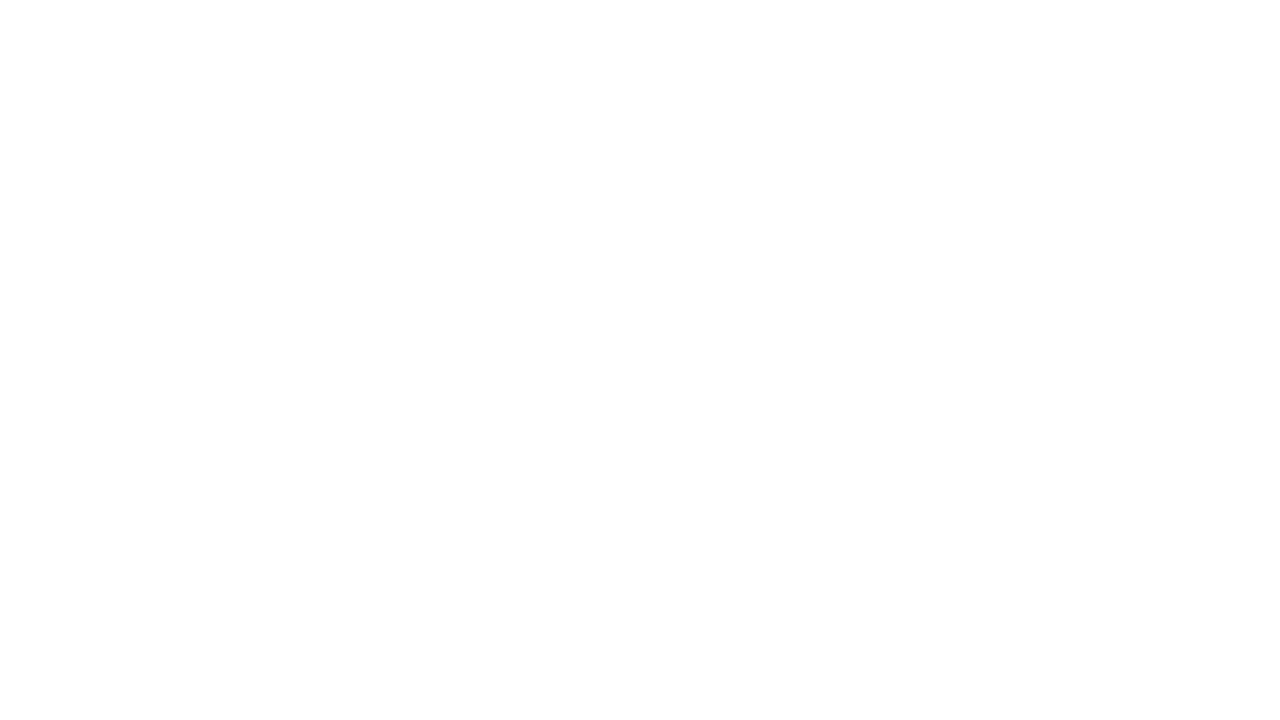

Waited 500ms for page to load after clicking link 59
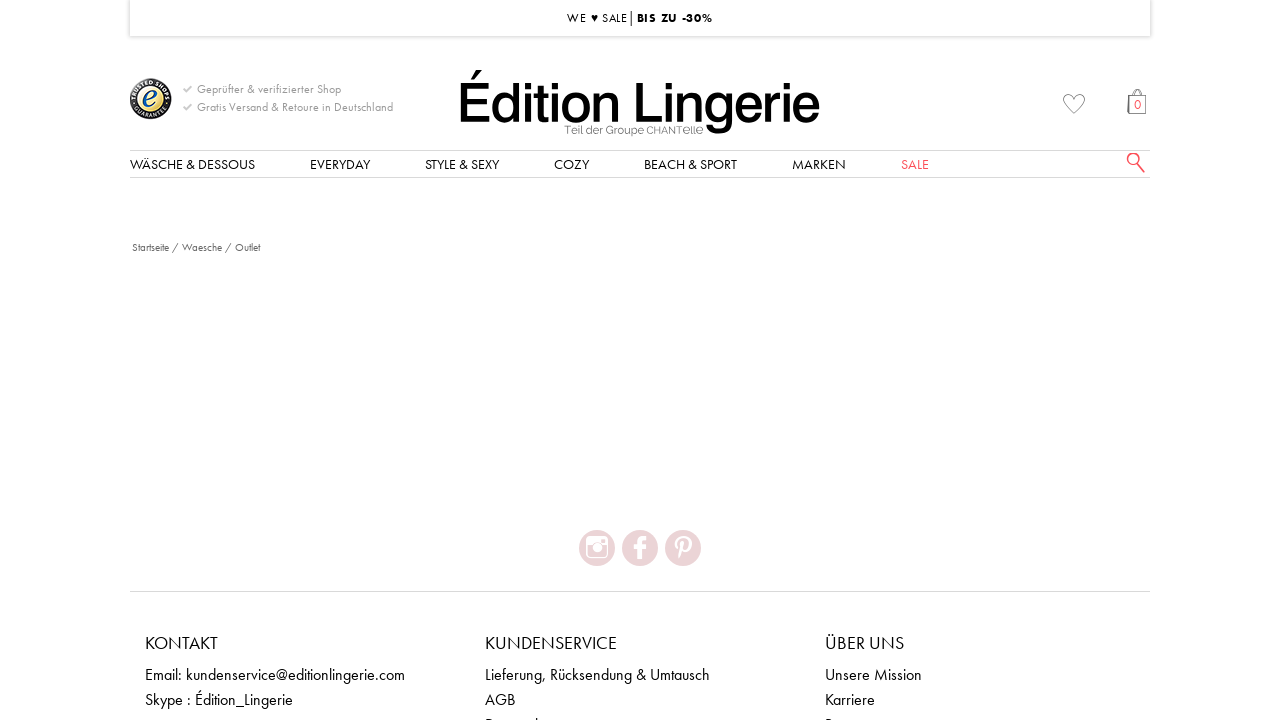

Retrieved href attribute: http://editionlingerie.de/waesche/outlet.html
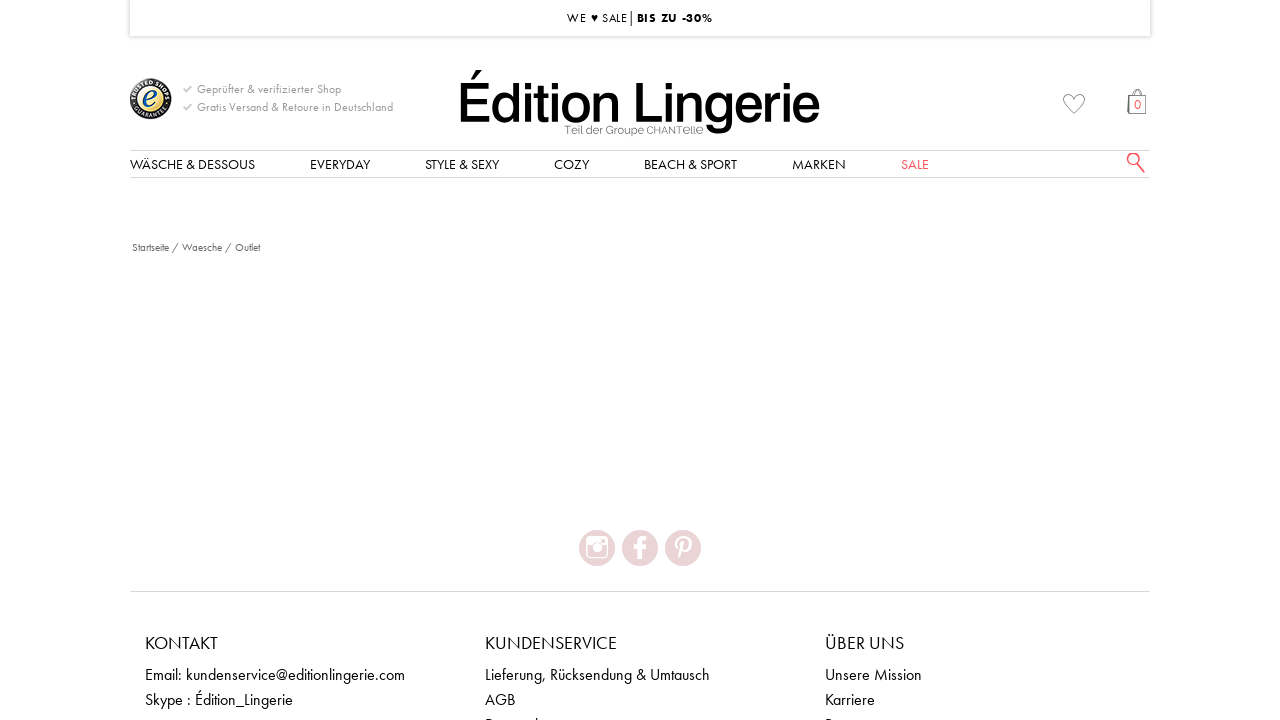

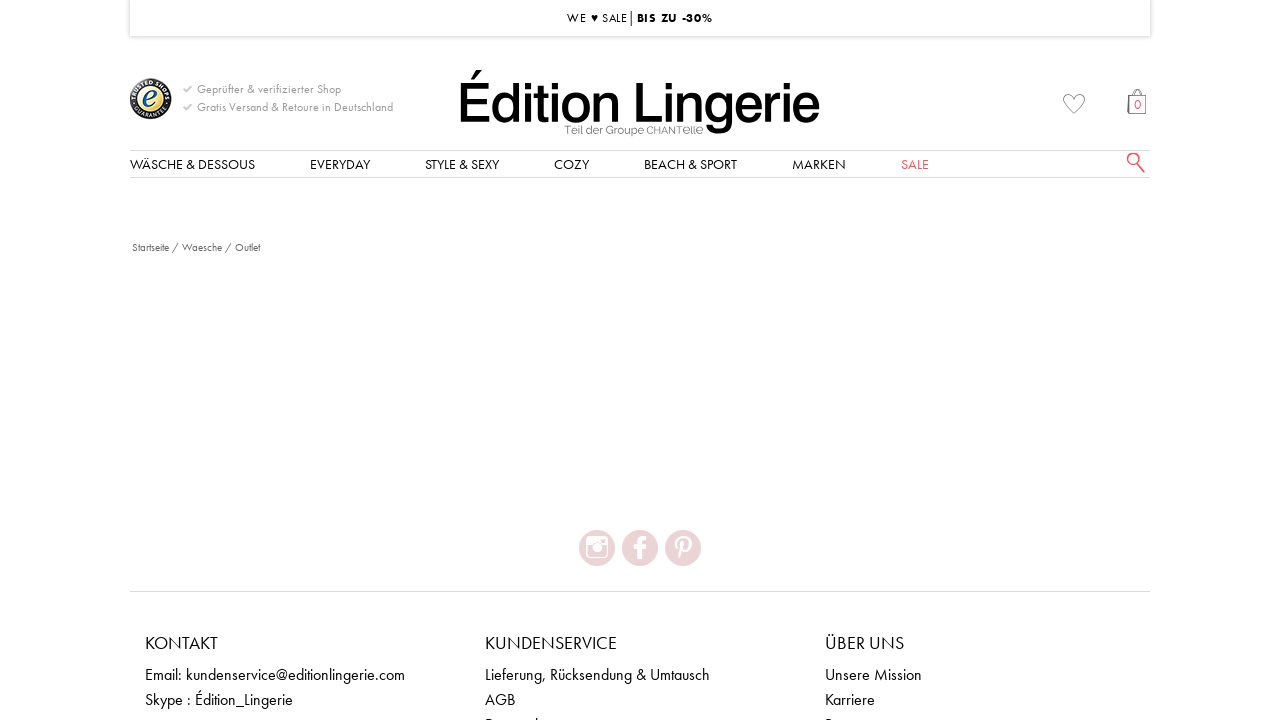